Tests the add/remove elements functionality by clicking the "Add Element" button 100 times to create delete buttons, then clicking 60 delete buttons and validating the correct number were removed

Starting URL: http://the-internet.herokuapp.com/add_remove_elements/

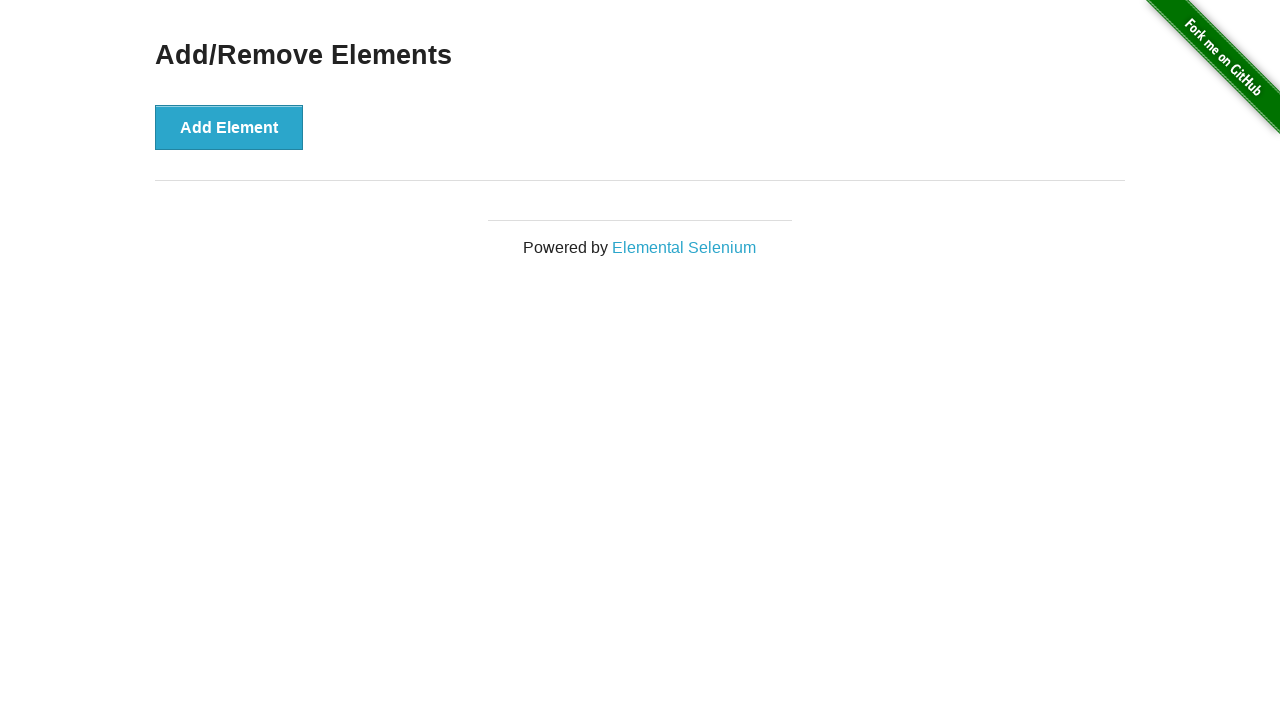

Navigated to add/remove elements page
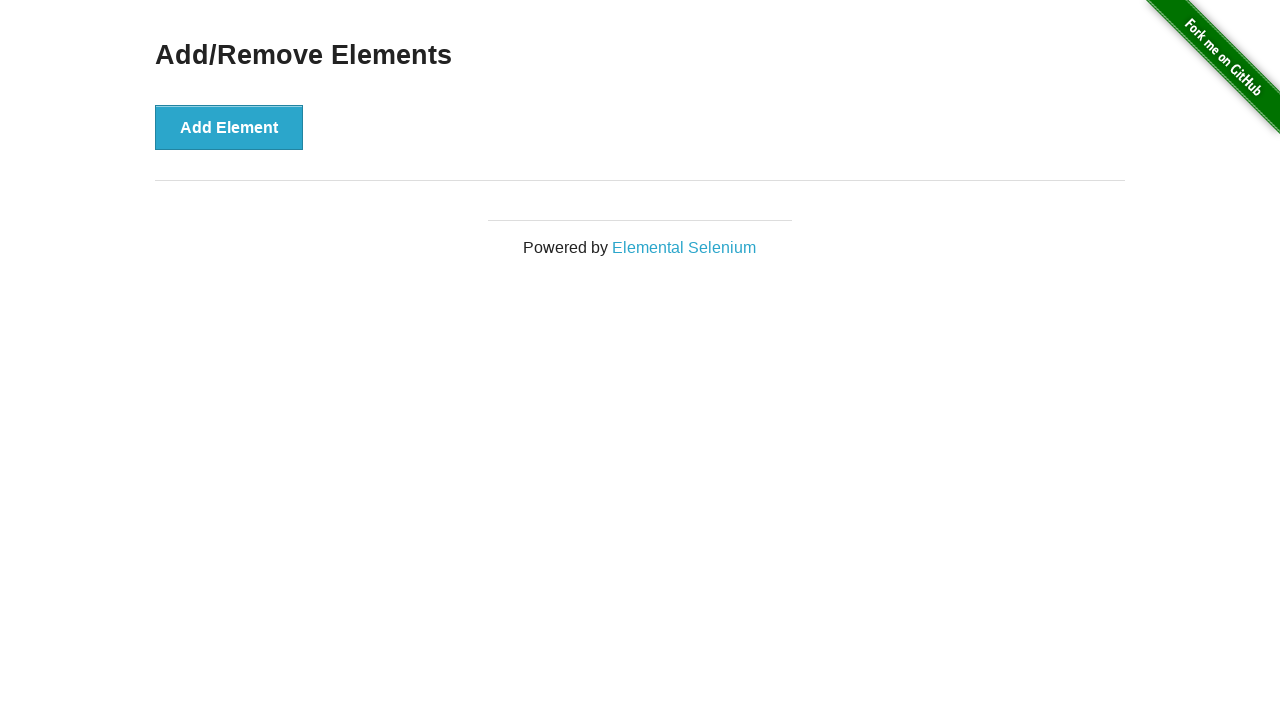

Clicked 'Add Element' button (iteration 1/100) at (229, 127) on button[onclick='addElement()']
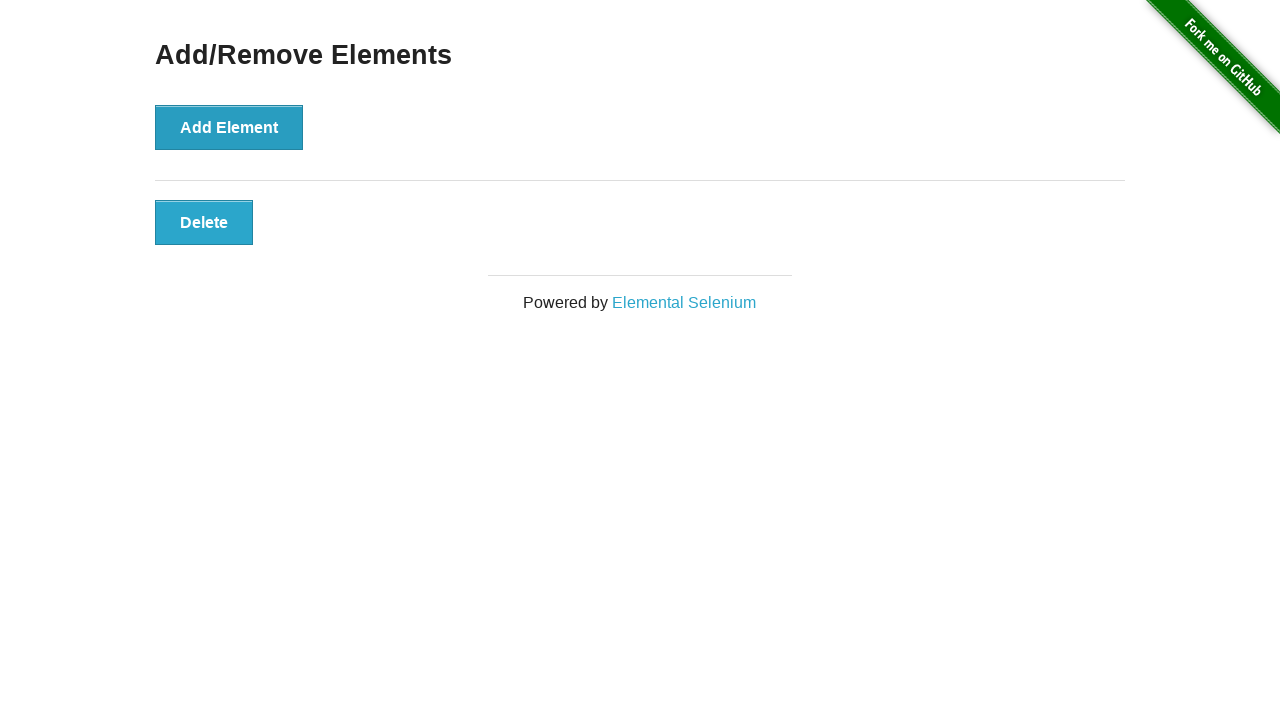

Clicked 'Add Element' button (iteration 2/100) at (229, 127) on button[onclick='addElement()']
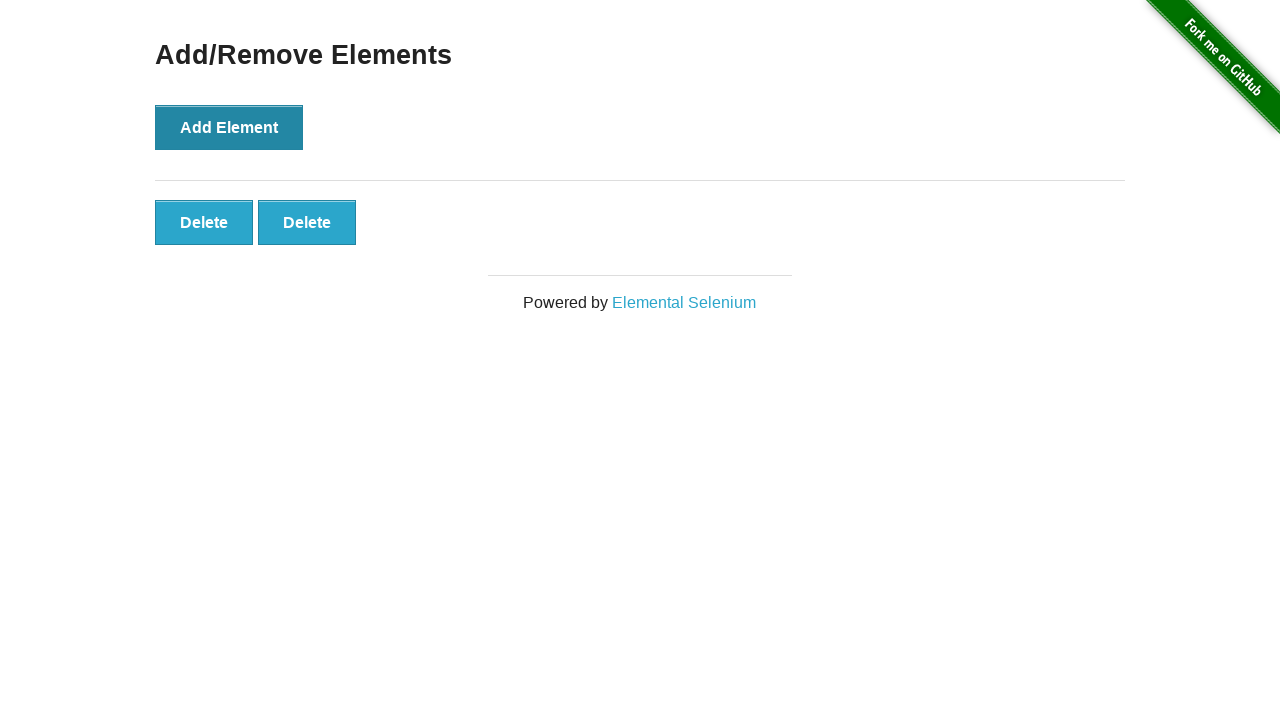

Clicked 'Add Element' button (iteration 3/100) at (229, 127) on button[onclick='addElement()']
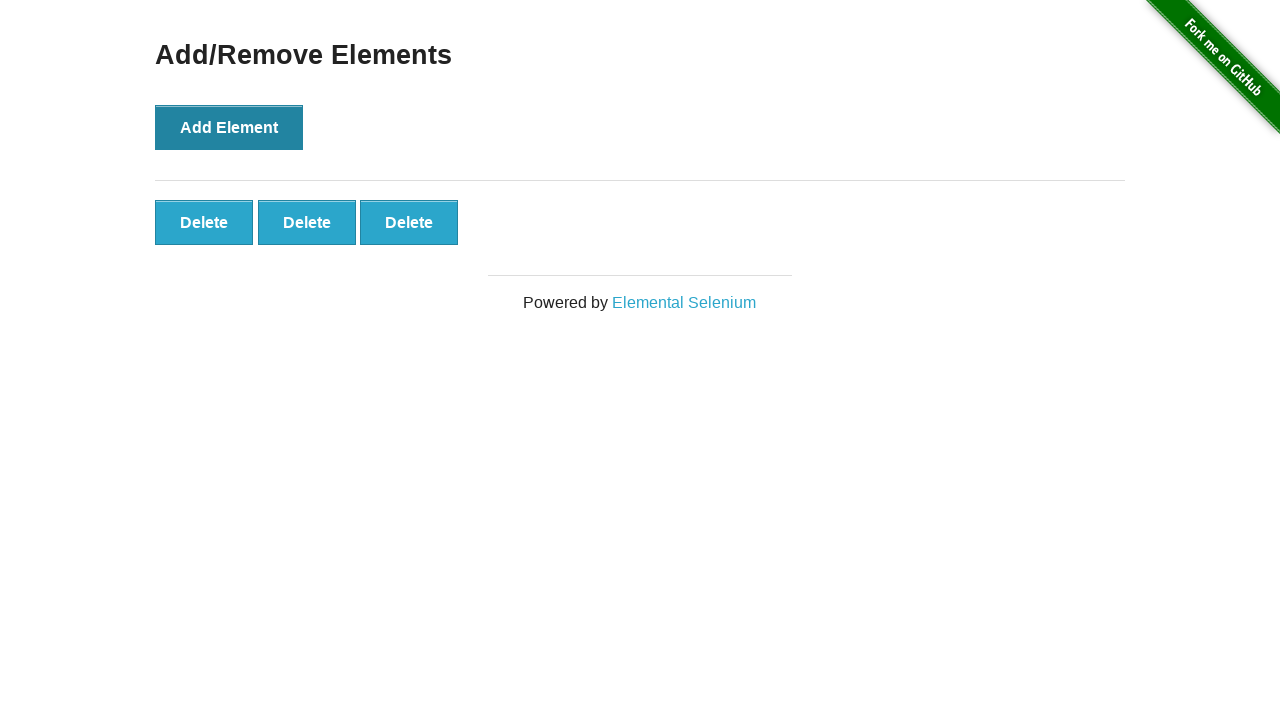

Clicked 'Add Element' button (iteration 4/100) at (229, 127) on button[onclick='addElement()']
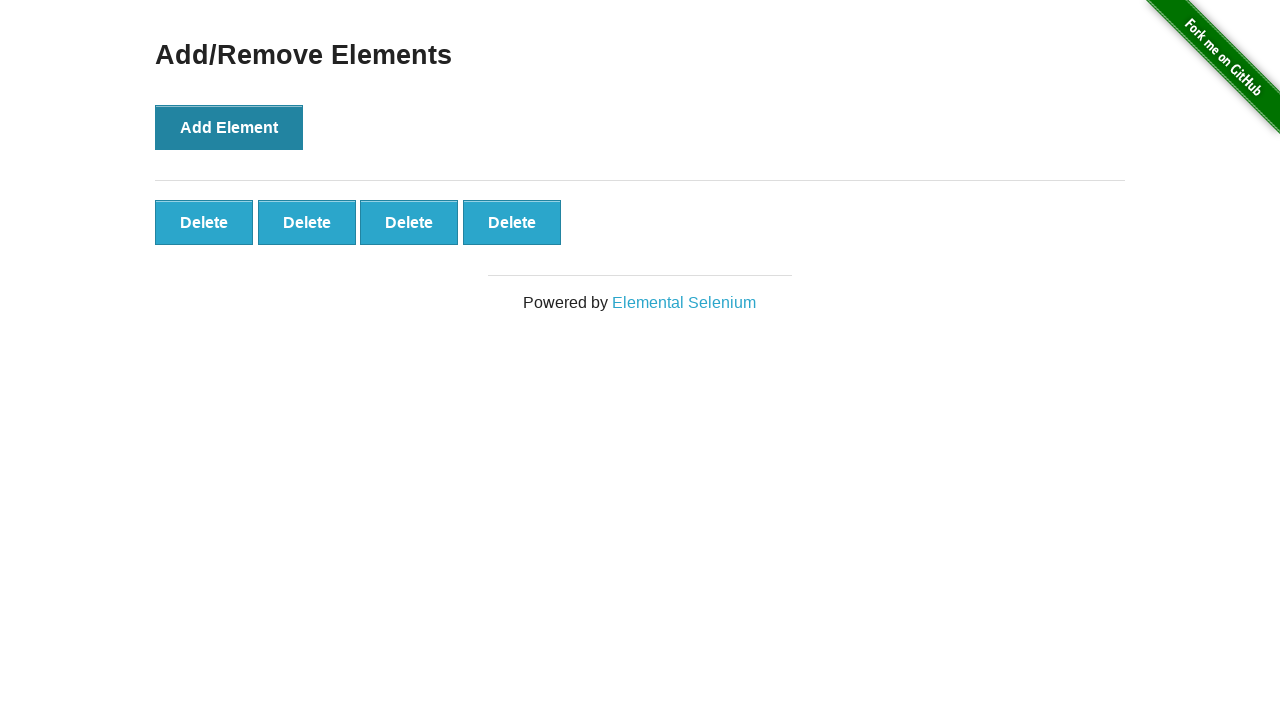

Clicked 'Add Element' button (iteration 5/100) at (229, 127) on button[onclick='addElement()']
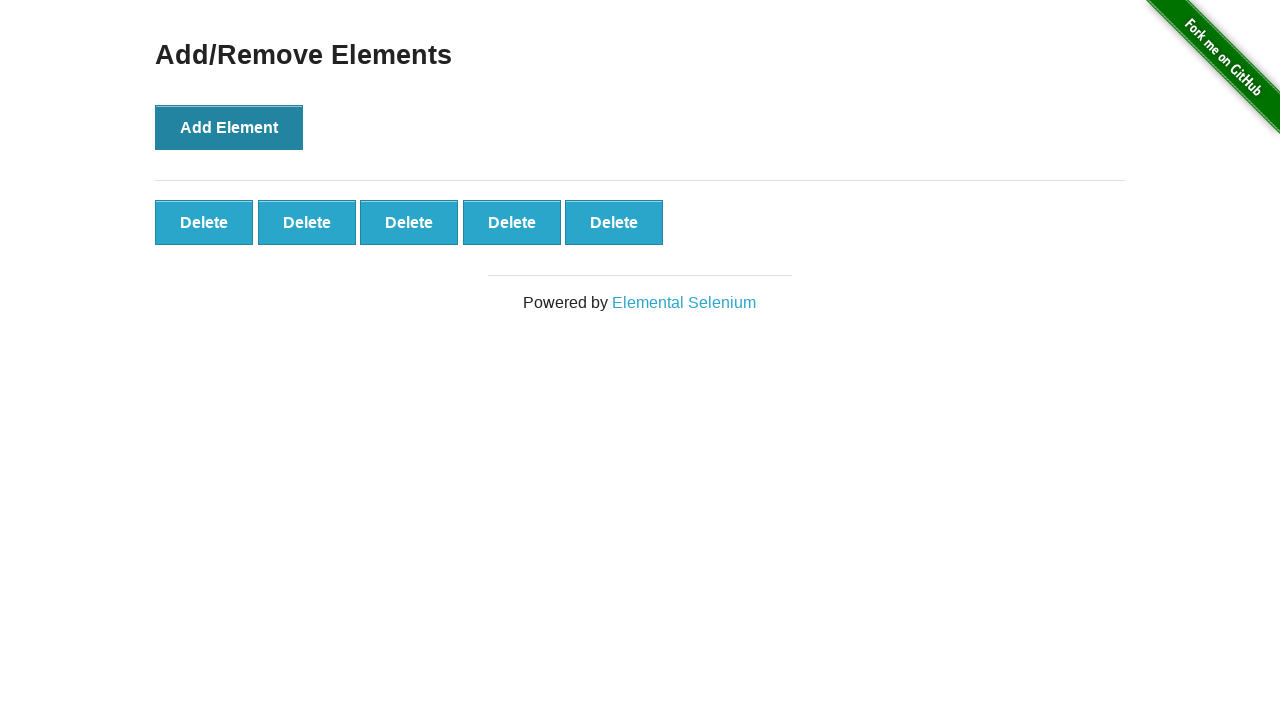

Clicked 'Add Element' button (iteration 6/100) at (229, 127) on button[onclick='addElement()']
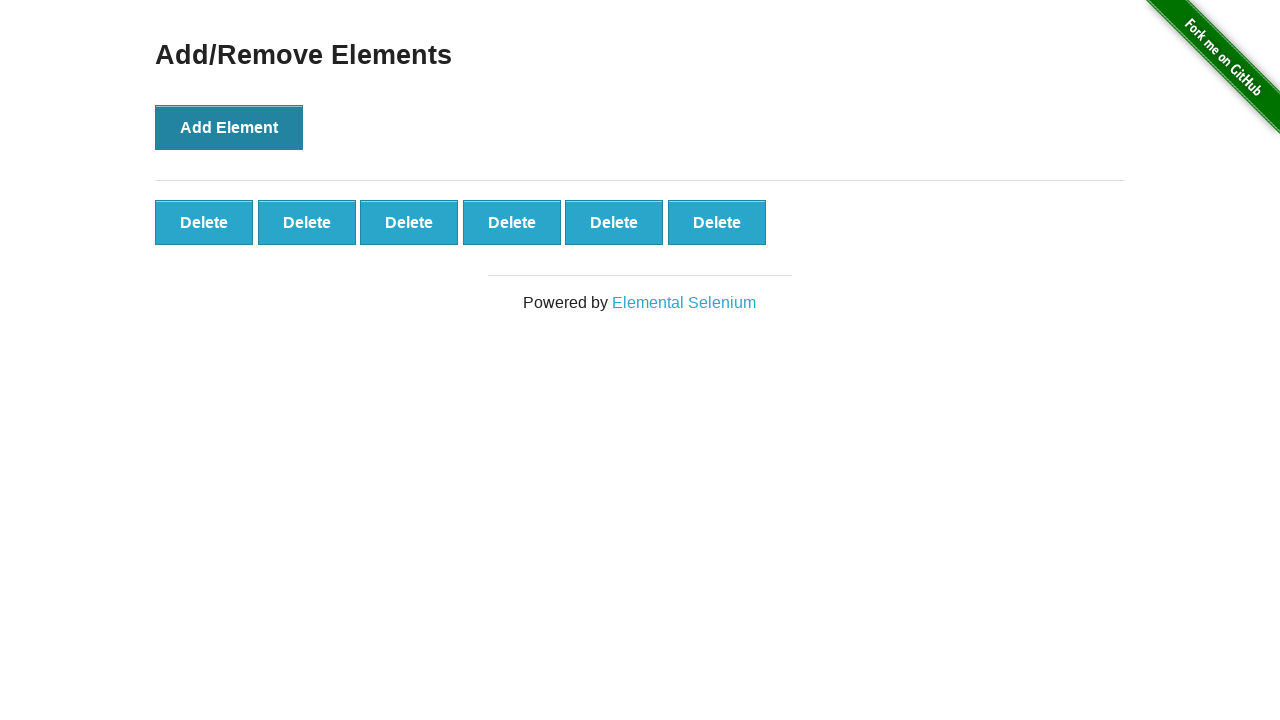

Clicked 'Add Element' button (iteration 7/100) at (229, 127) on button[onclick='addElement()']
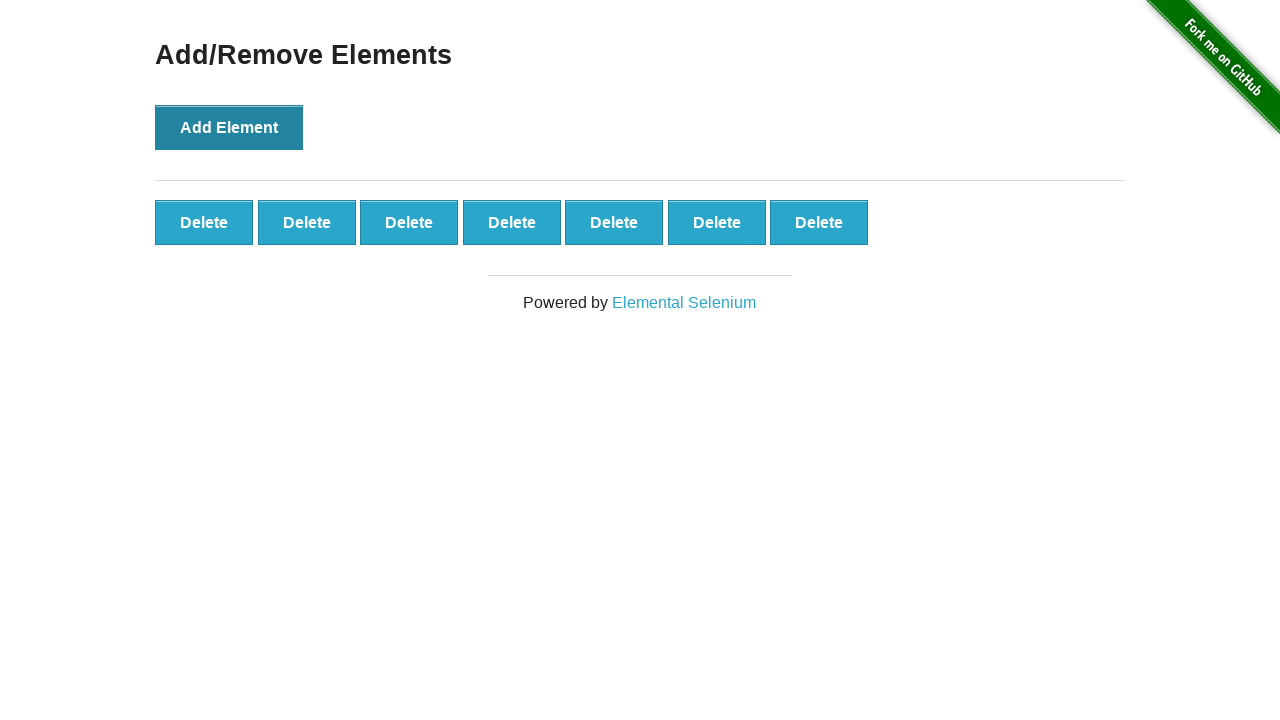

Clicked 'Add Element' button (iteration 8/100) at (229, 127) on button[onclick='addElement()']
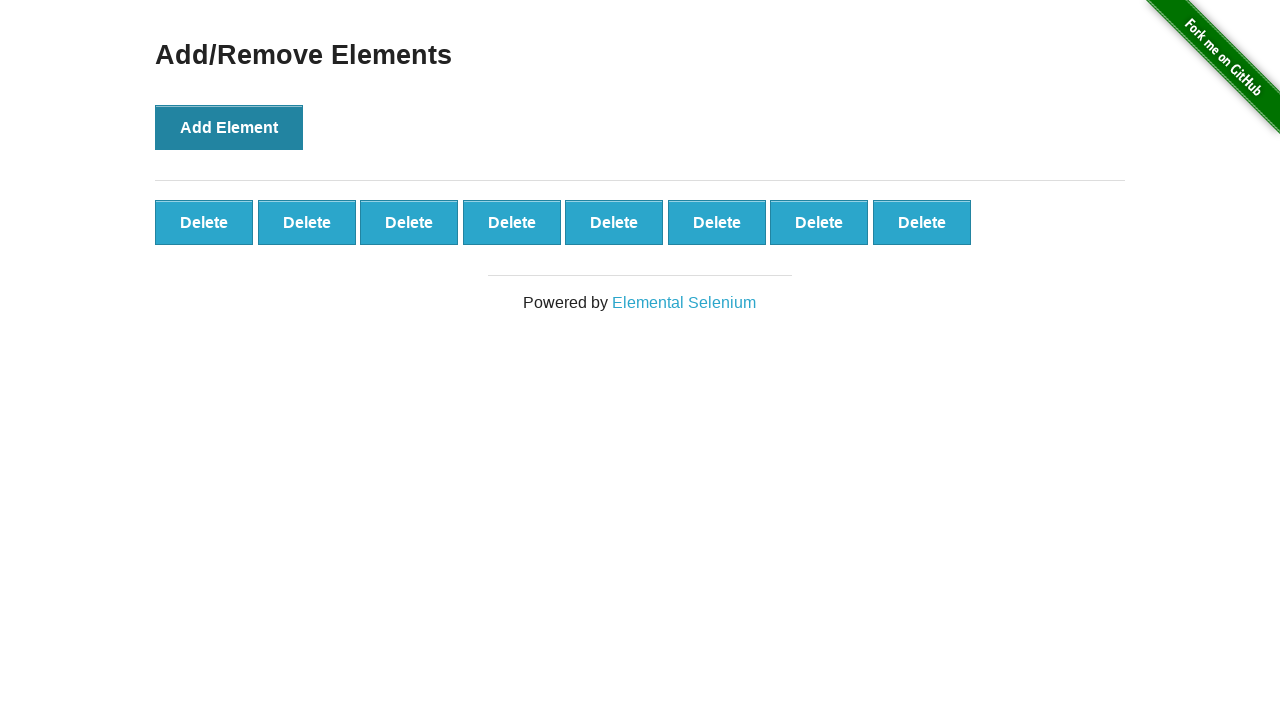

Clicked 'Add Element' button (iteration 9/100) at (229, 127) on button[onclick='addElement()']
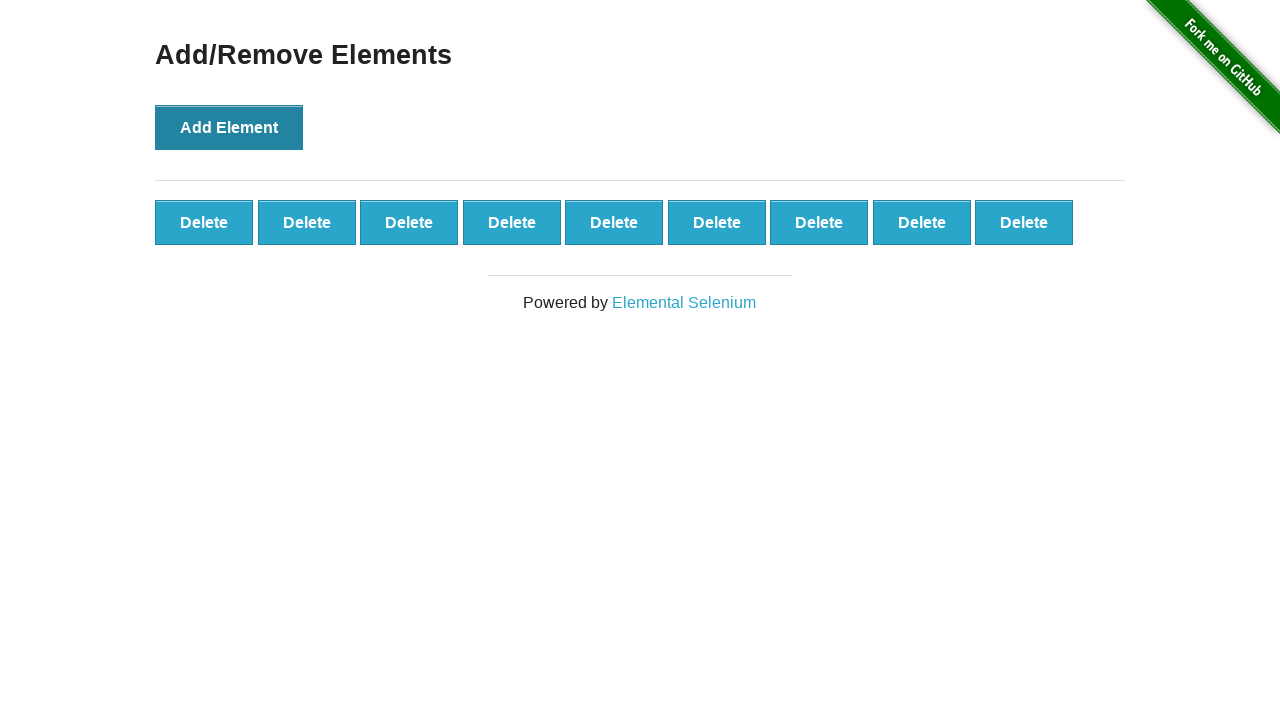

Clicked 'Add Element' button (iteration 10/100) at (229, 127) on button[onclick='addElement()']
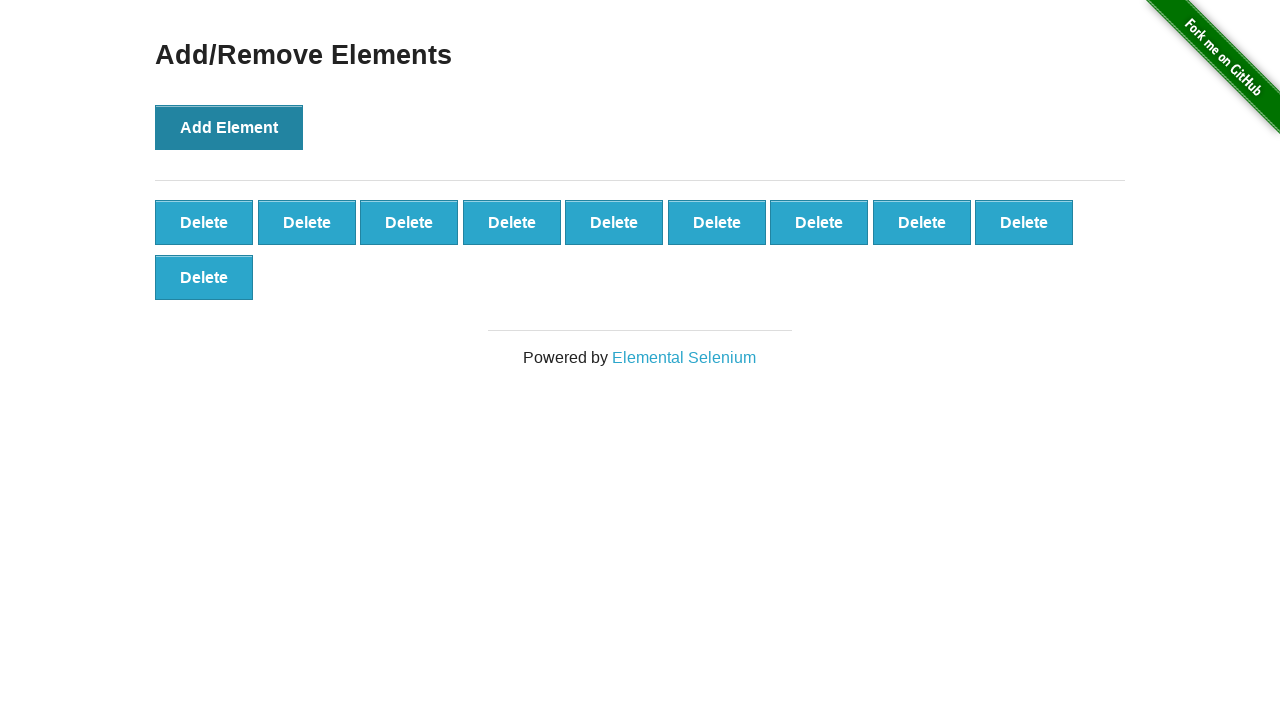

Clicked 'Add Element' button (iteration 11/100) at (229, 127) on button[onclick='addElement()']
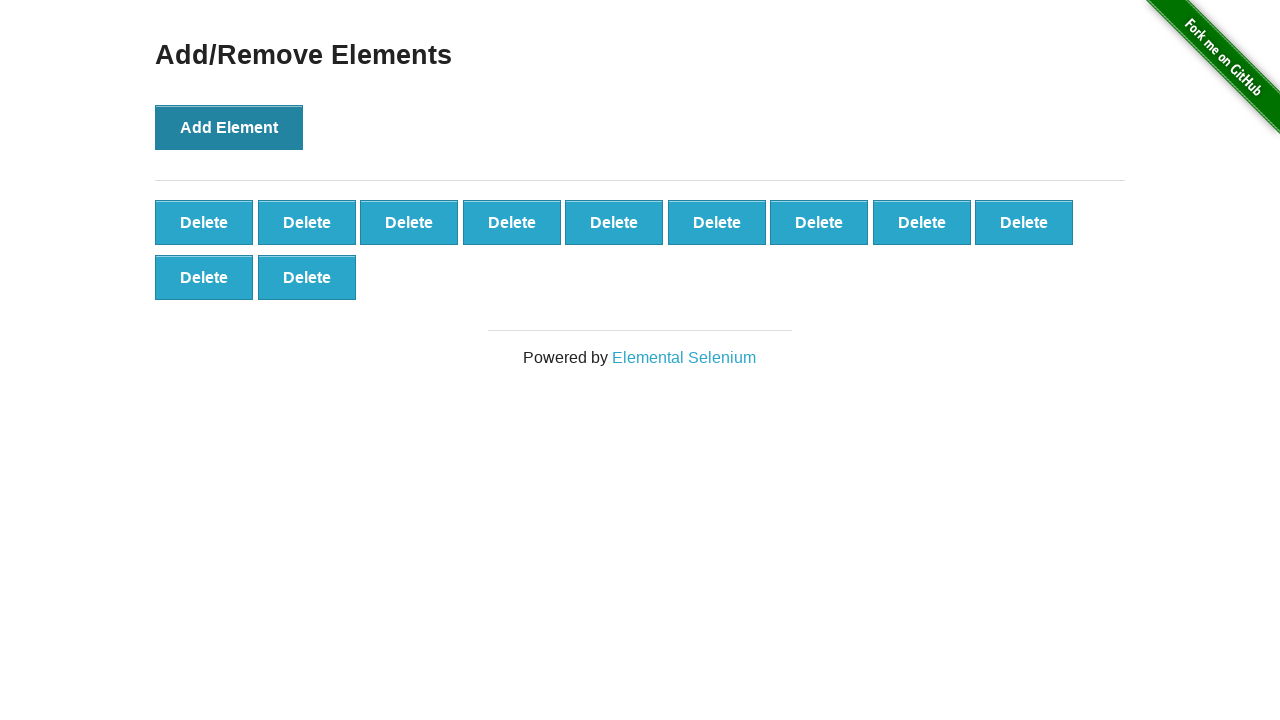

Clicked 'Add Element' button (iteration 12/100) at (229, 127) on button[onclick='addElement()']
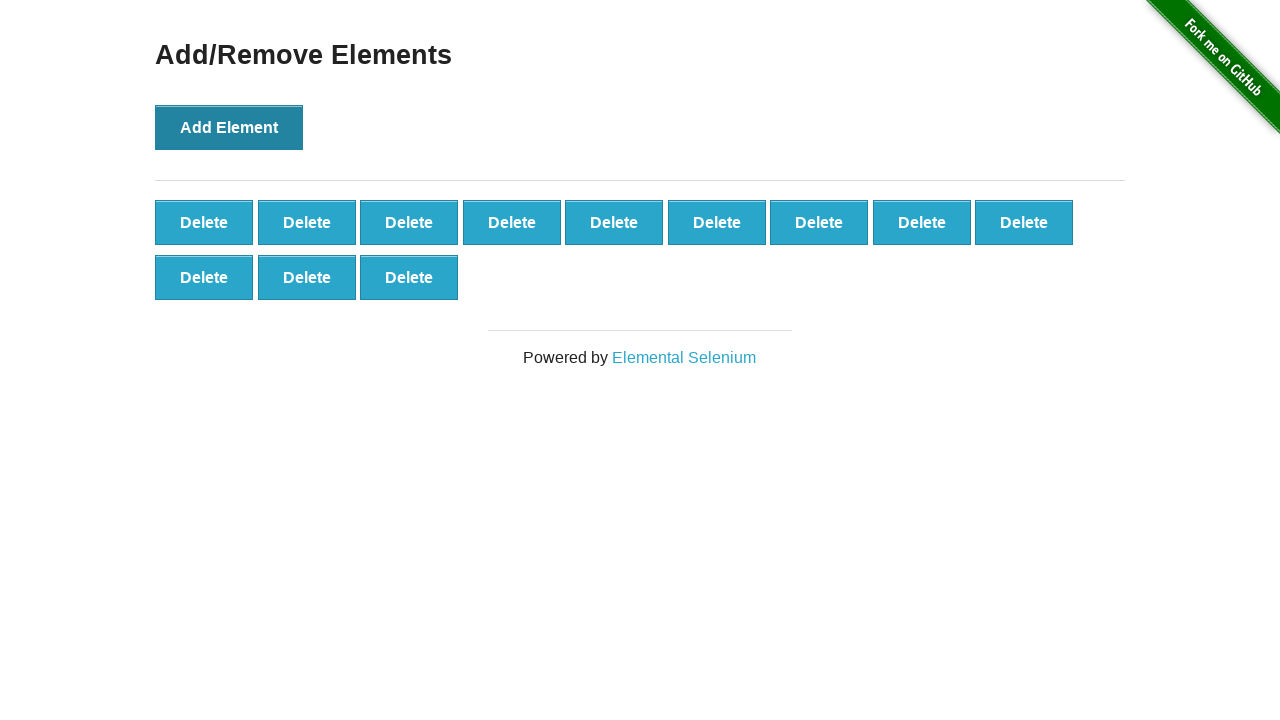

Clicked 'Add Element' button (iteration 13/100) at (229, 127) on button[onclick='addElement()']
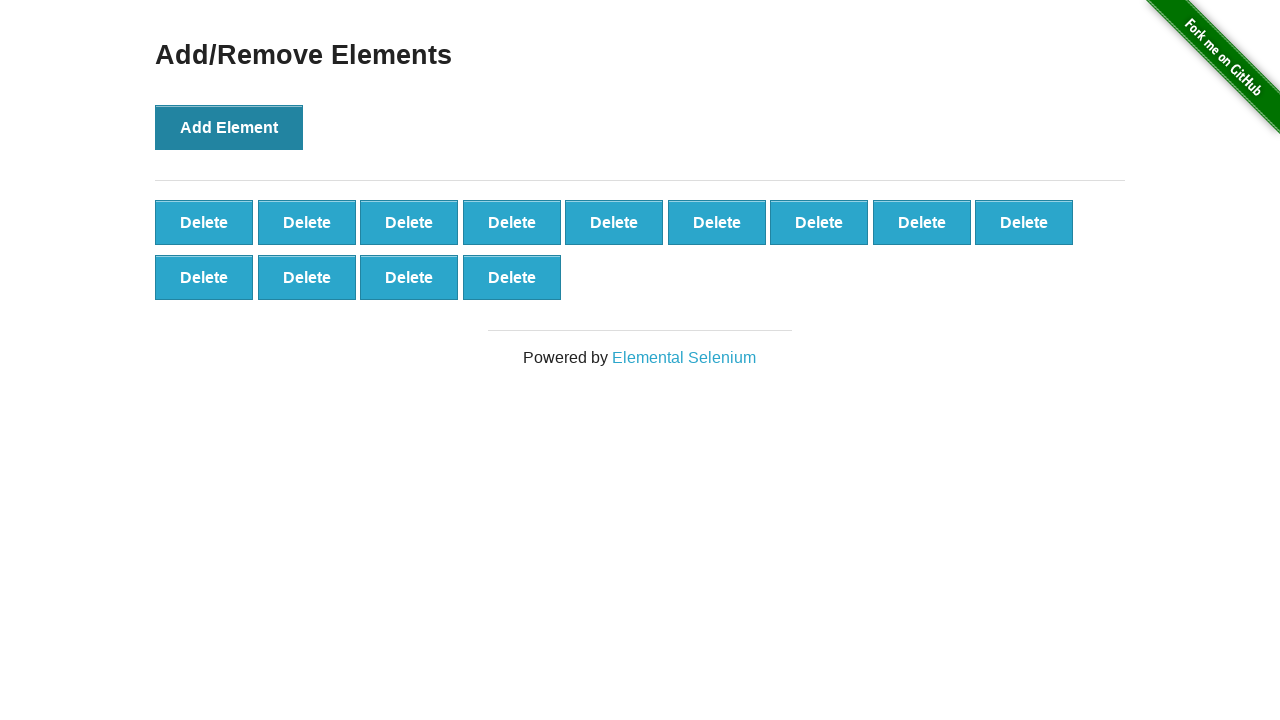

Clicked 'Add Element' button (iteration 14/100) at (229, 127) on button[onclick='addElement()']
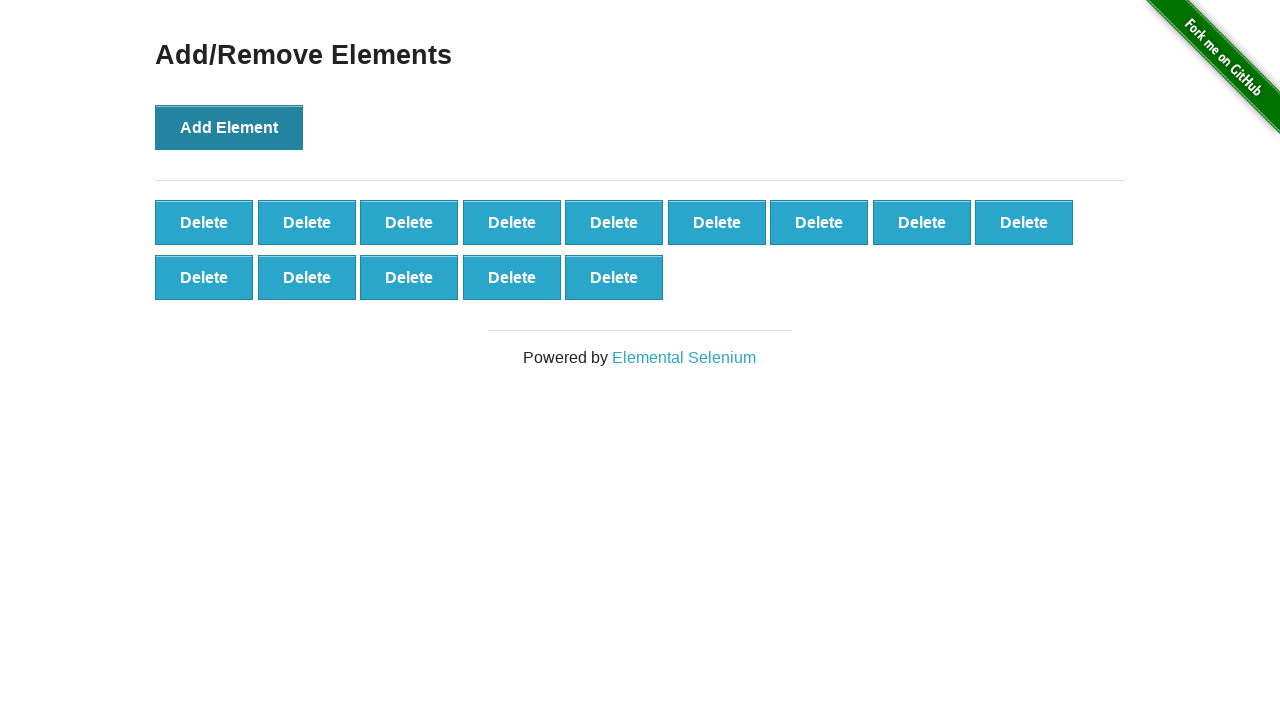

Clicked 'Add Element' button (iteration 15/100) at (229, 127) on button[onclick='addElement()']
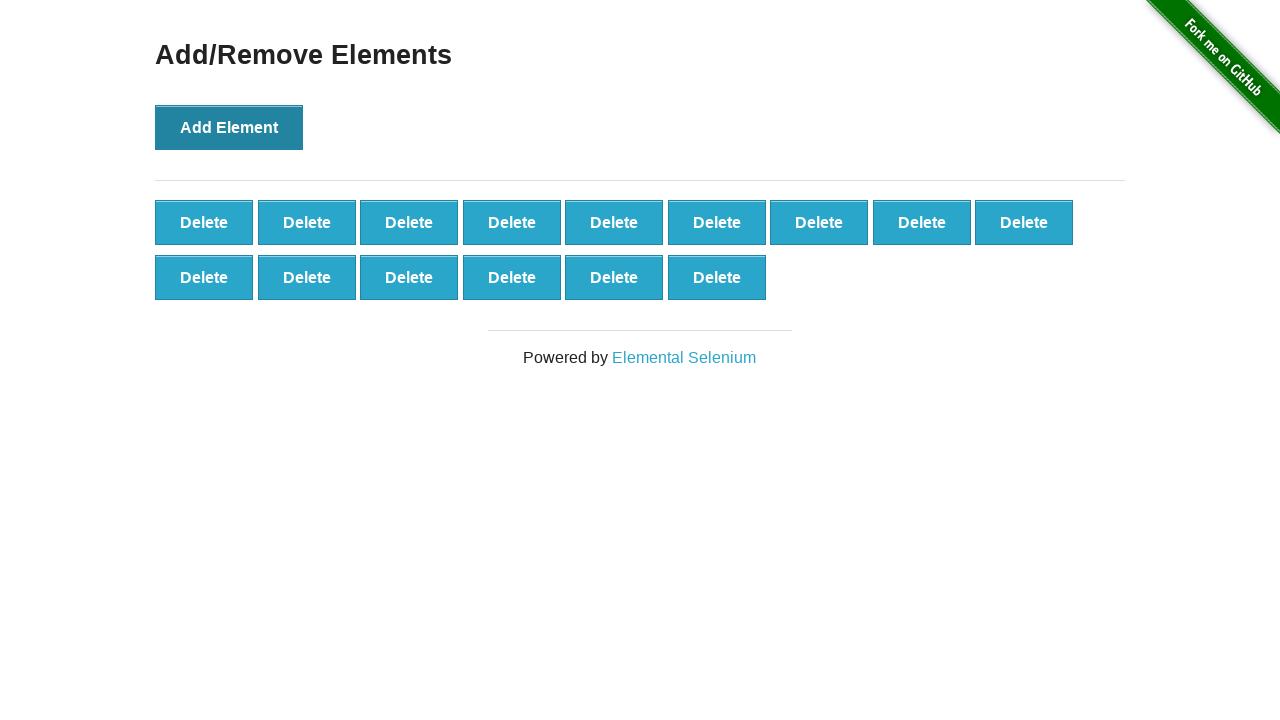

Clicked 'Add Element' button (iteration 16/100) at (229, 127) on button[onclick='addElement()']
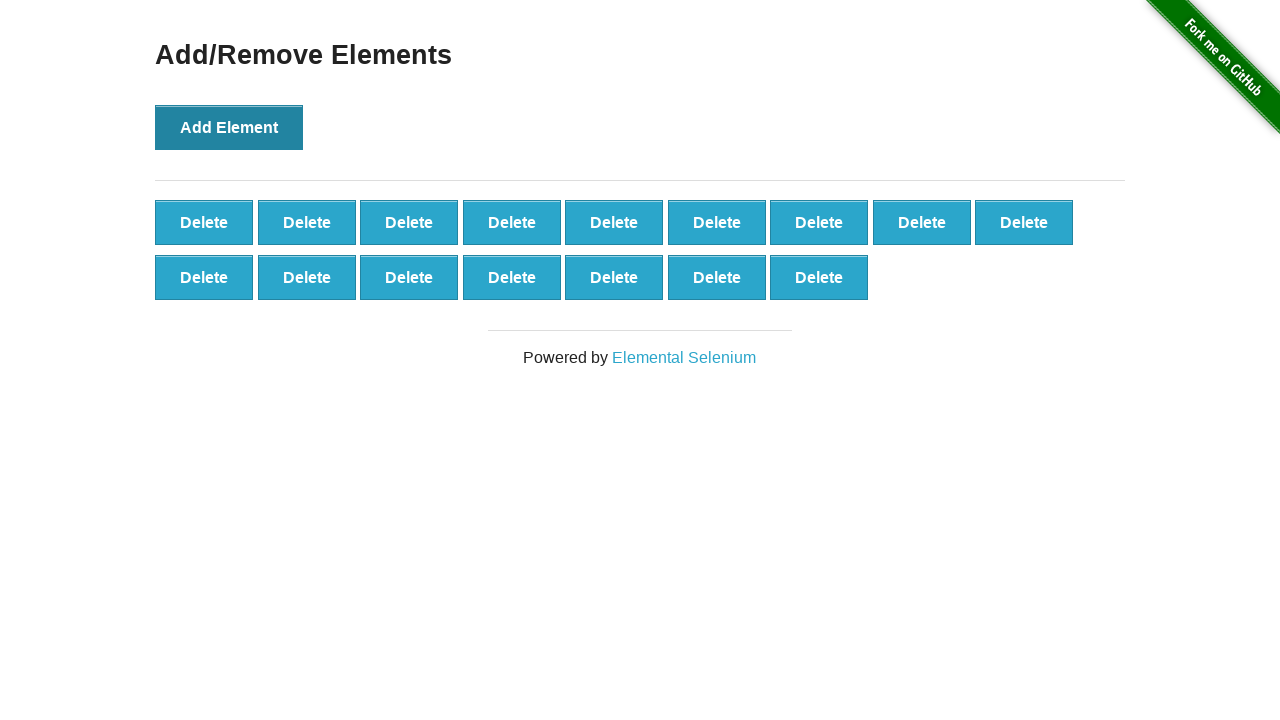

Clicked 'Add Element' button (iteration 17/100) at (229, 127) on button[onclick='addElement()']
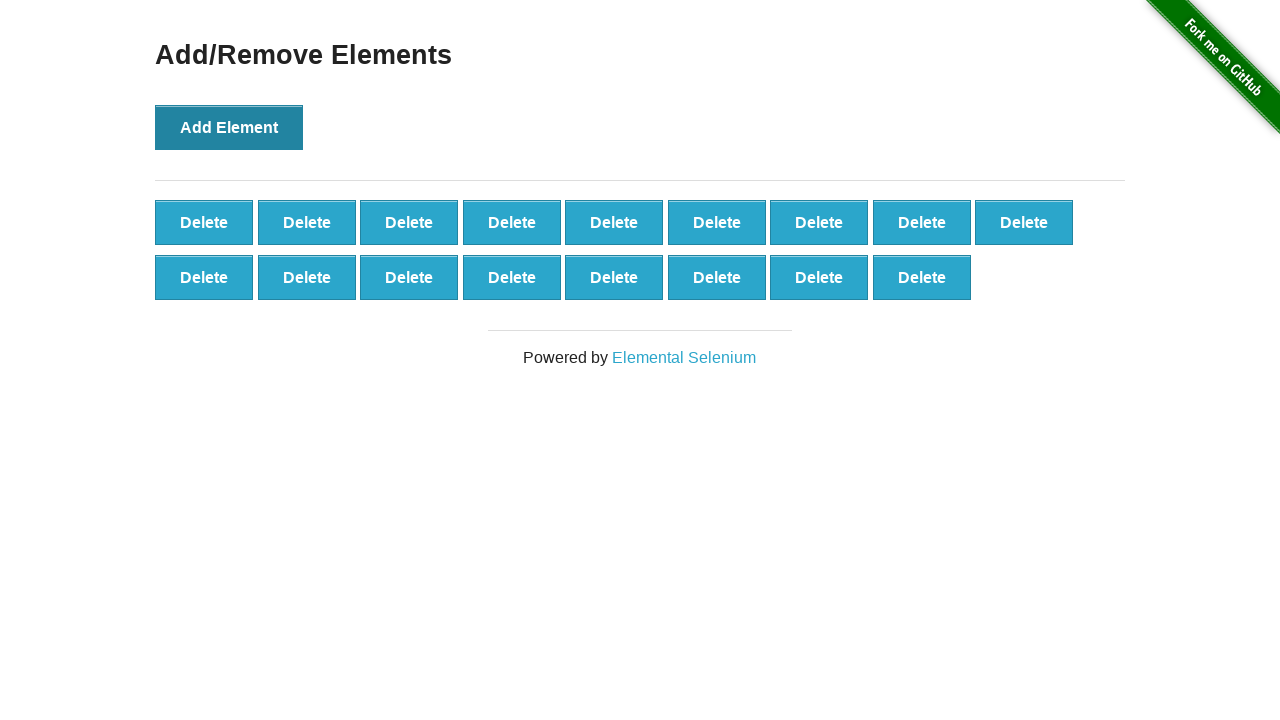

Clicked 'Add Element' button (iteration 18/100) at (229, 127) on button[onclick='addElement()']
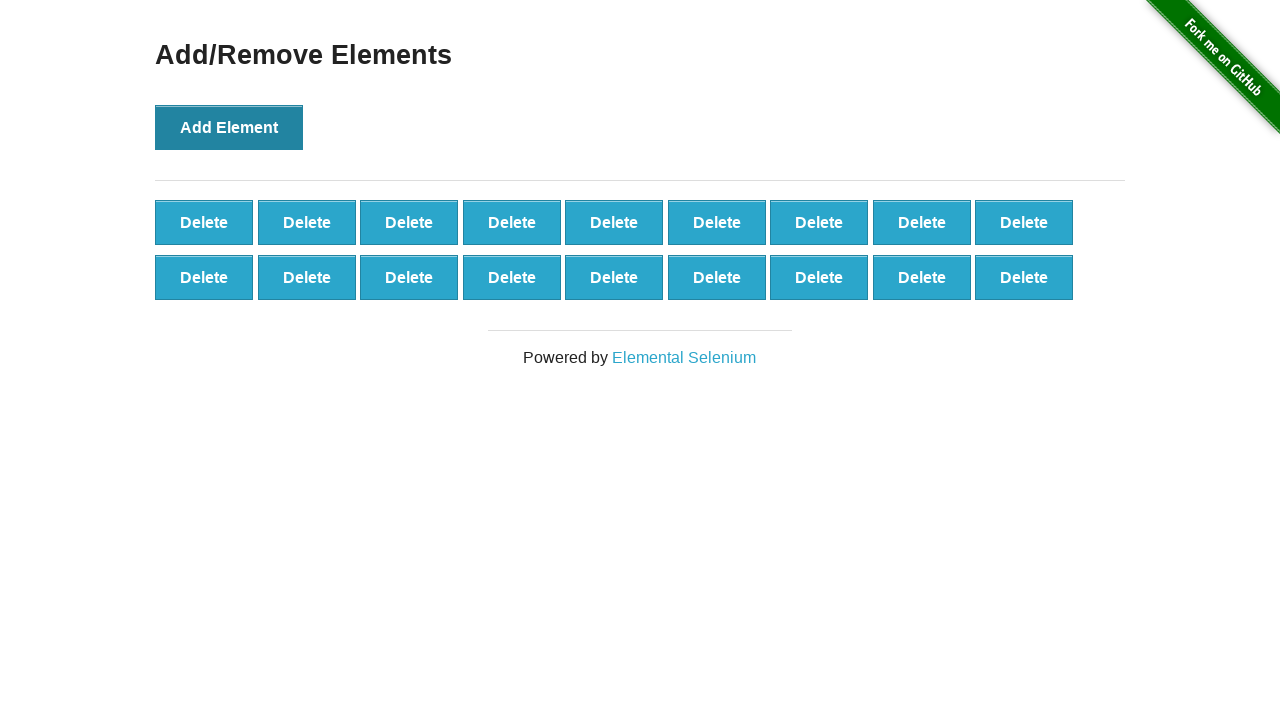

Clicked 'Add Element' button (iteration 19/100) at (229, 127) on button[onclick='addElement()']
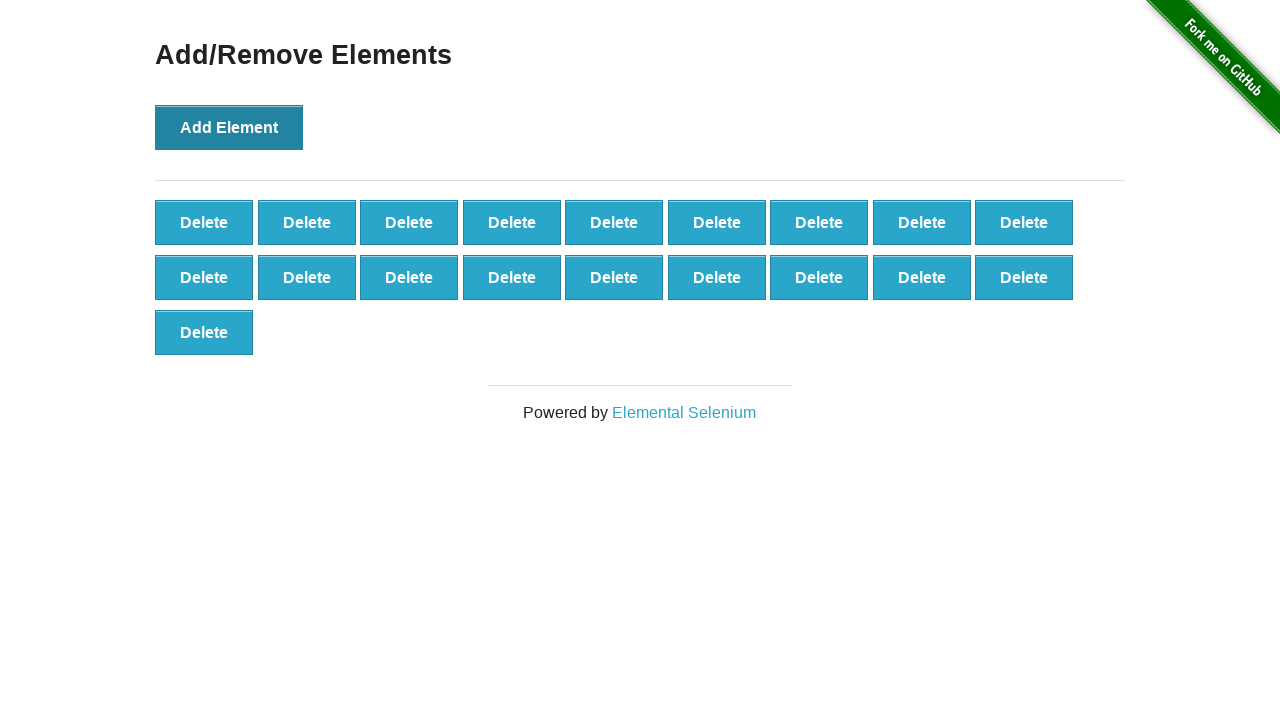

Clicked 'Add Element' button (iteration 20/100) at (229, 127) on button[onclick='addElement()']
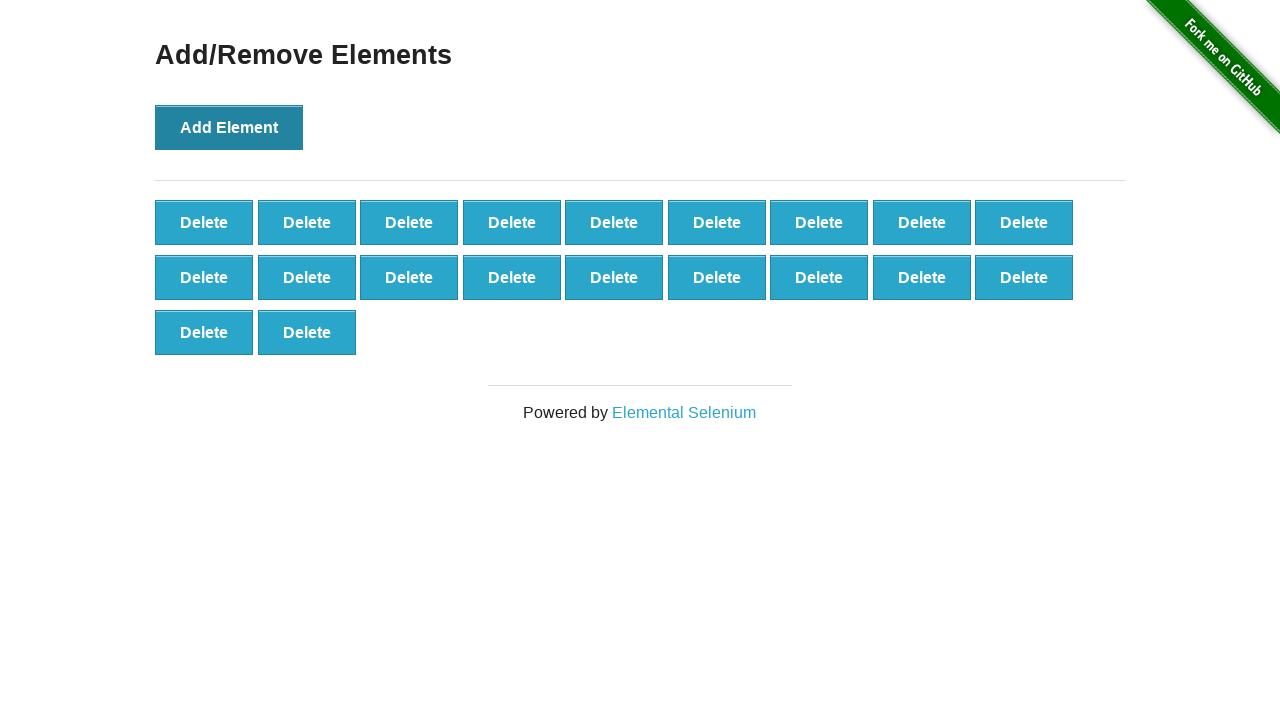

Clicked 'Add Element' button (iteration 21/100) at (229, 127) on button[onclick='addElement()']
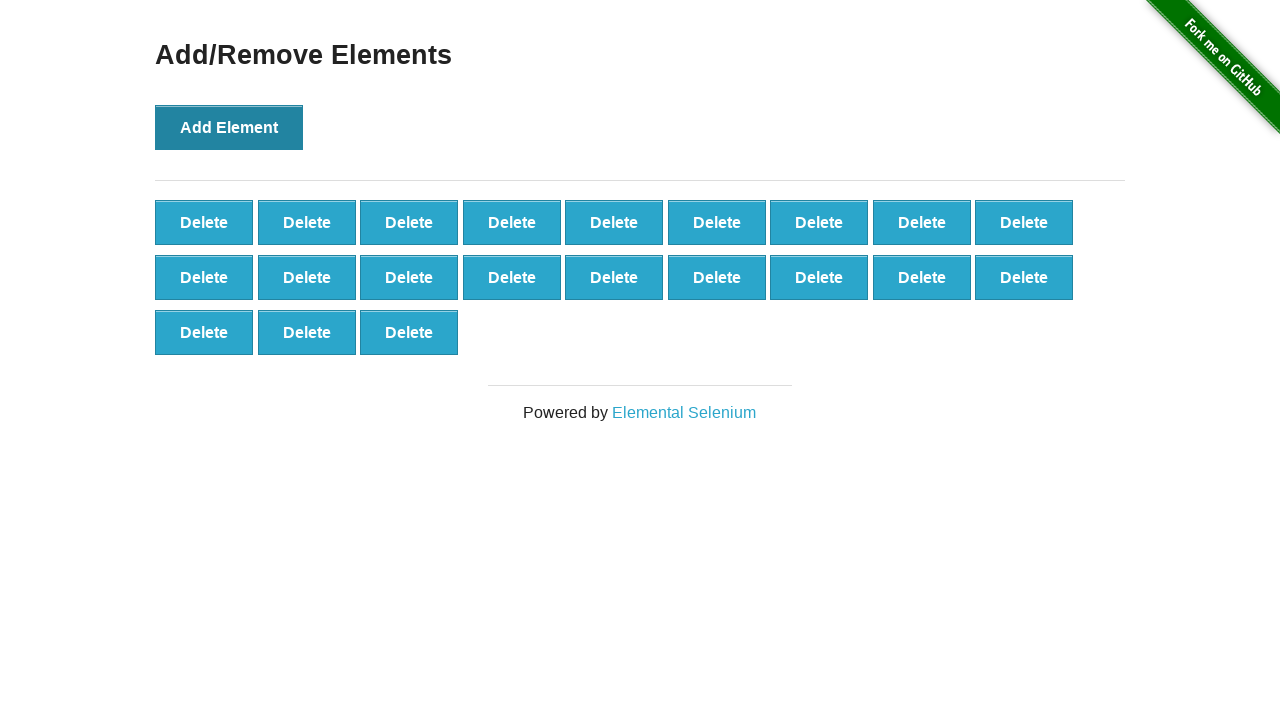

Clicked 'Add Element' button (iteration 22/100) at (229, 127) on button[onclick='addElement()']
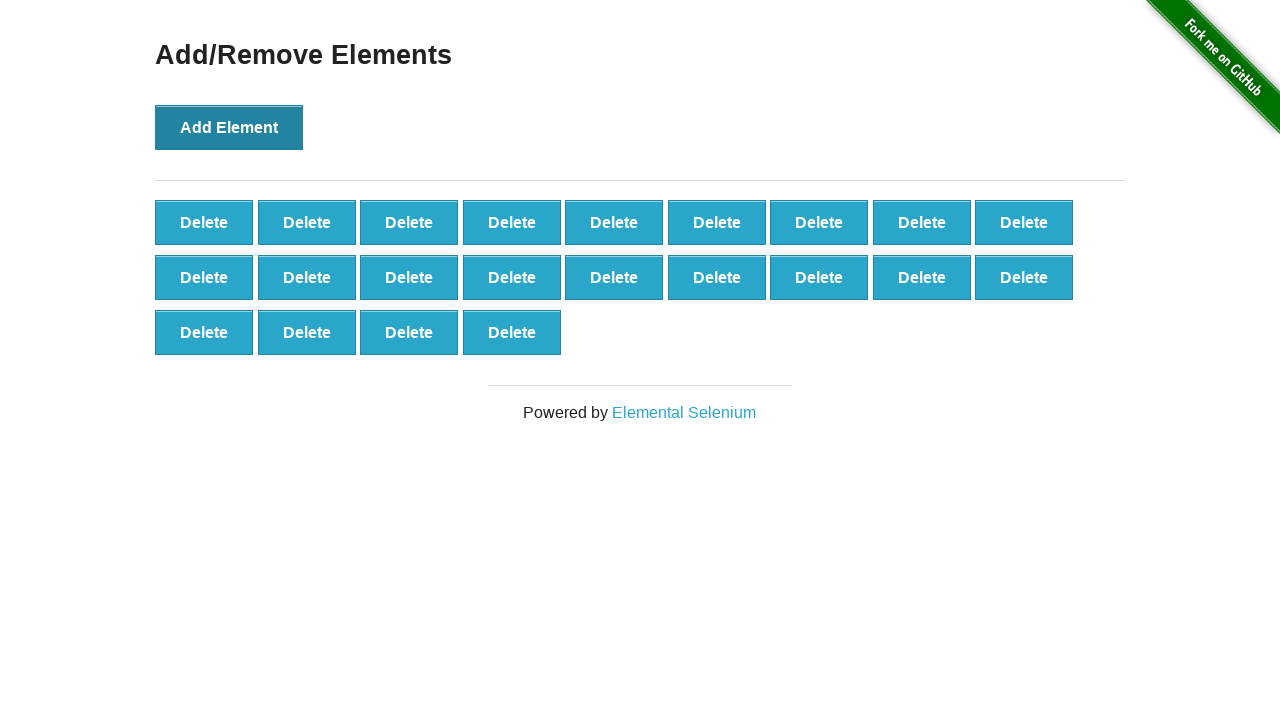

Clicked 'Add Element' button (iteration 23/100) at (229, 127) on button[onclick='addElement()']
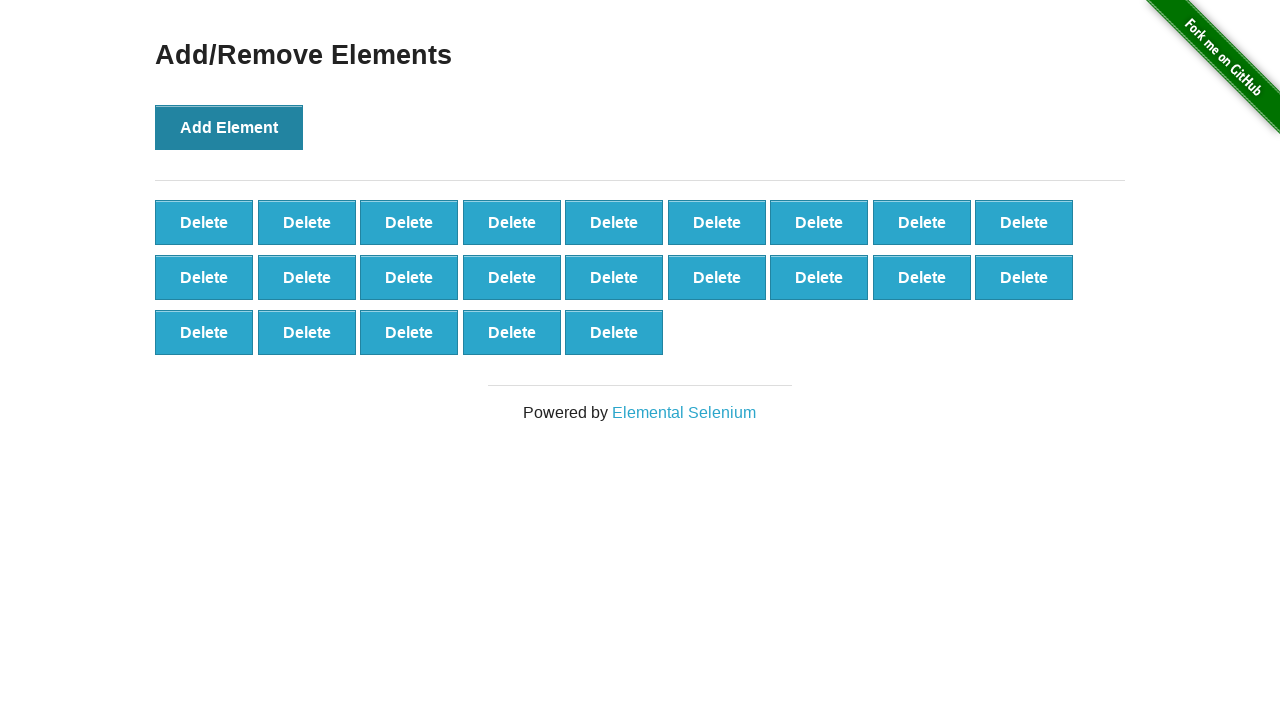

Clicked 'Add Element' button (iteration 24/100) at (229, 127) on button[onclick='addElement()']
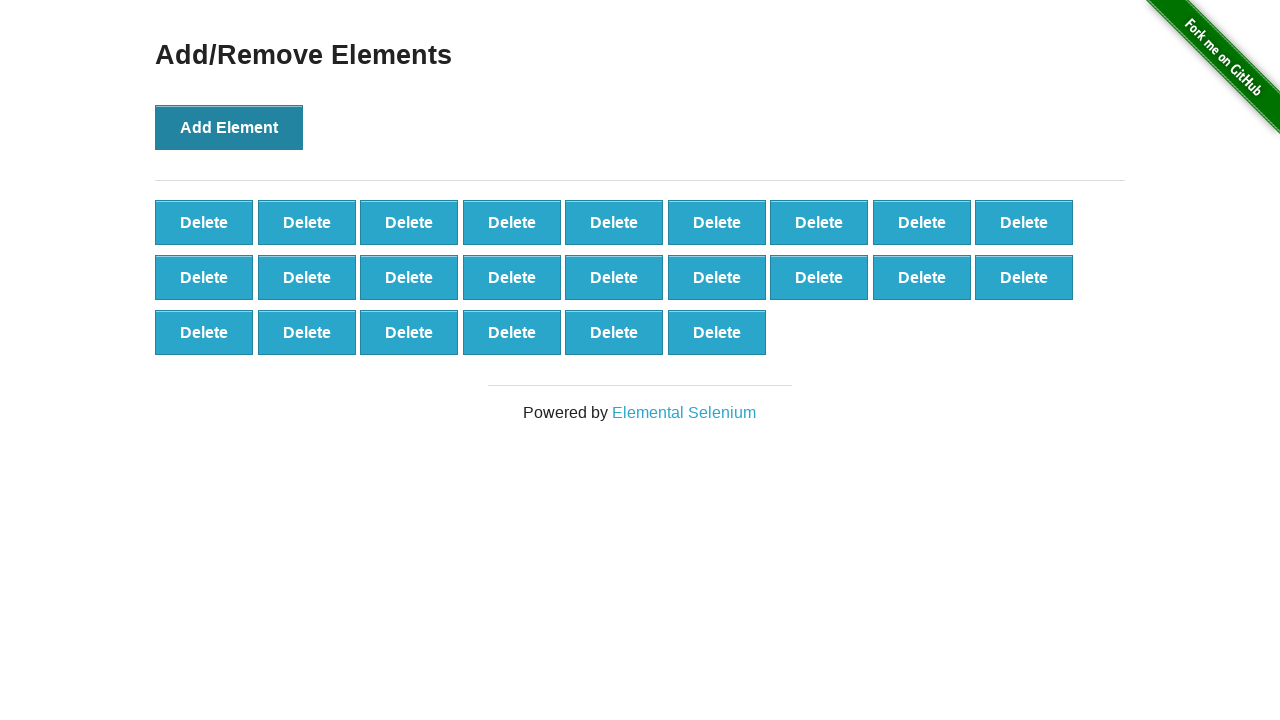

Clicked 'Add Element' button (iteration 25/100) at (229, 127) on button[onclick='addElement()']
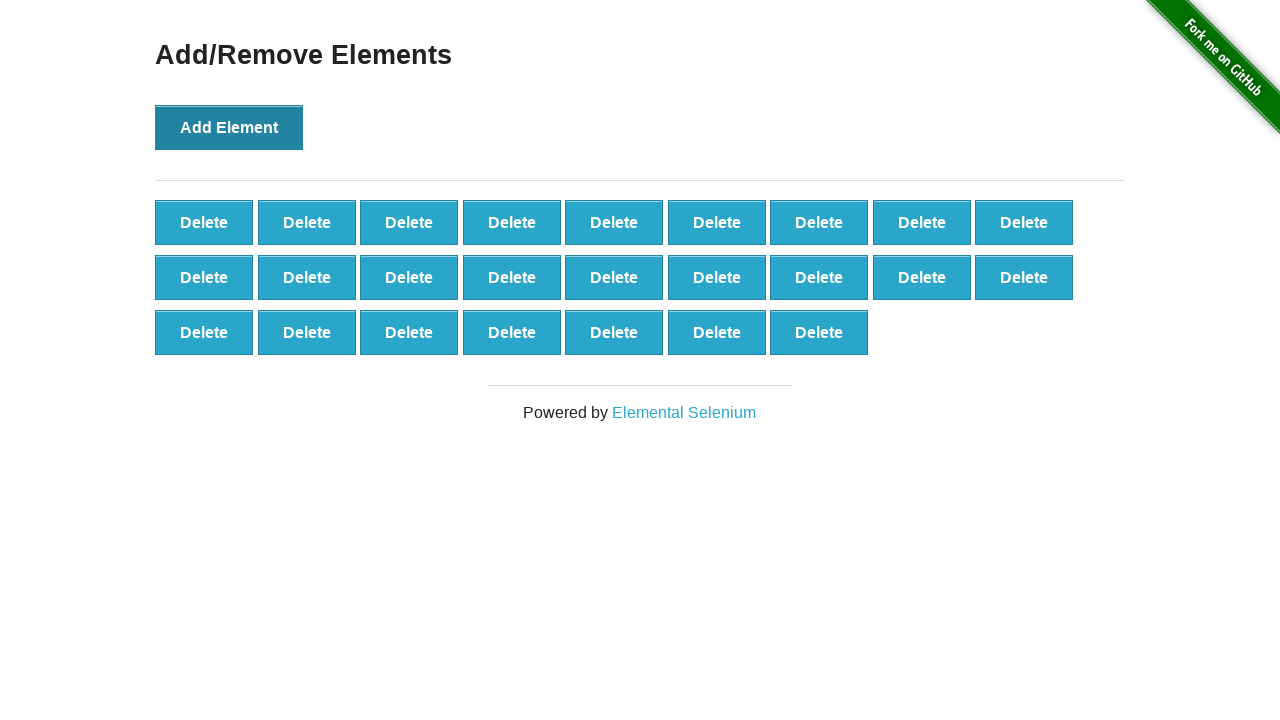

Clicked 'Add Element' button (iteration 26/100) at (229, 127) on button[onclick='addElement()']
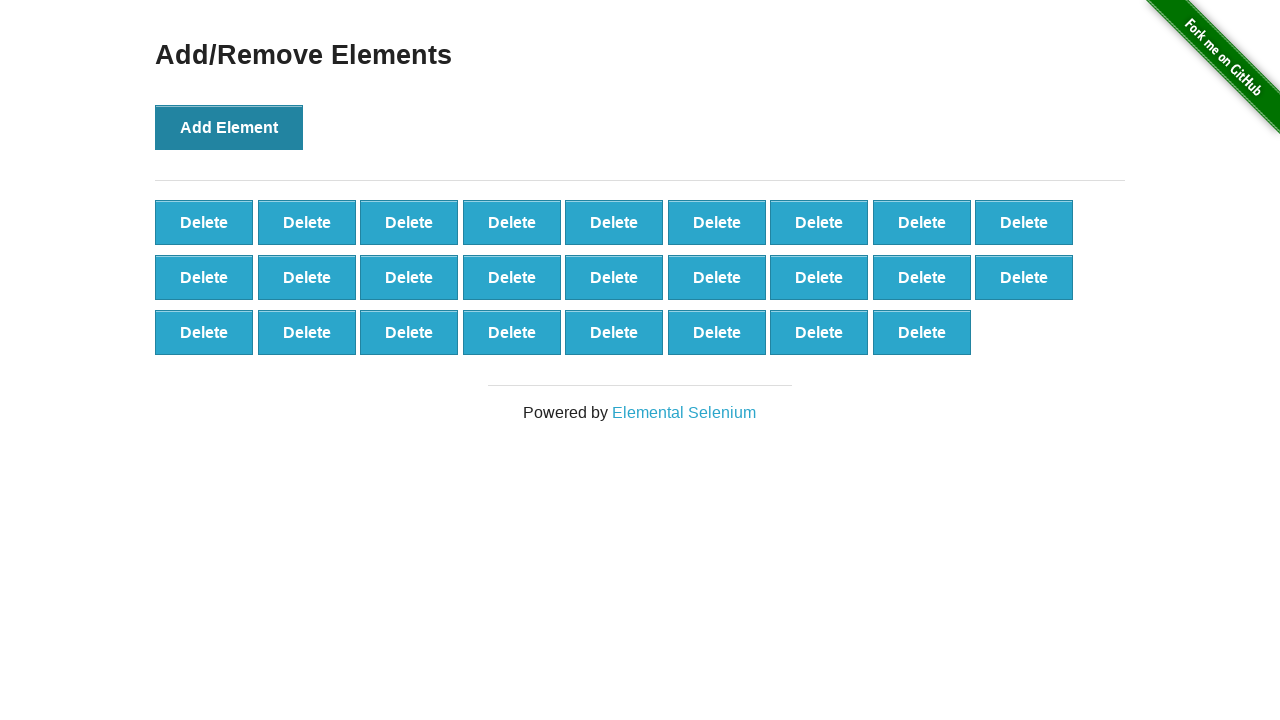

Clicked 'Add Element' button (iteration 27/100) at (229, 127) on button[onclick='addElement()']
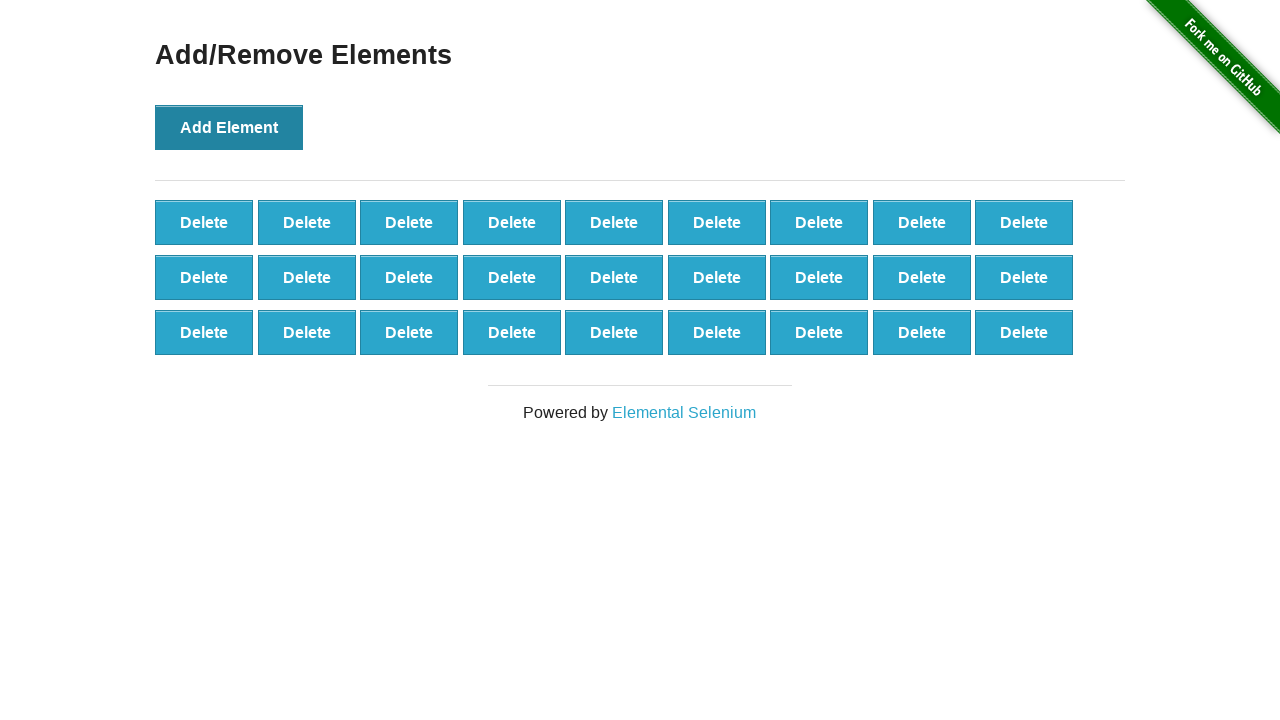

Clicked 'Add Element' button (iteration 28/100) at (229, 127) on button[onclick='addElement()']
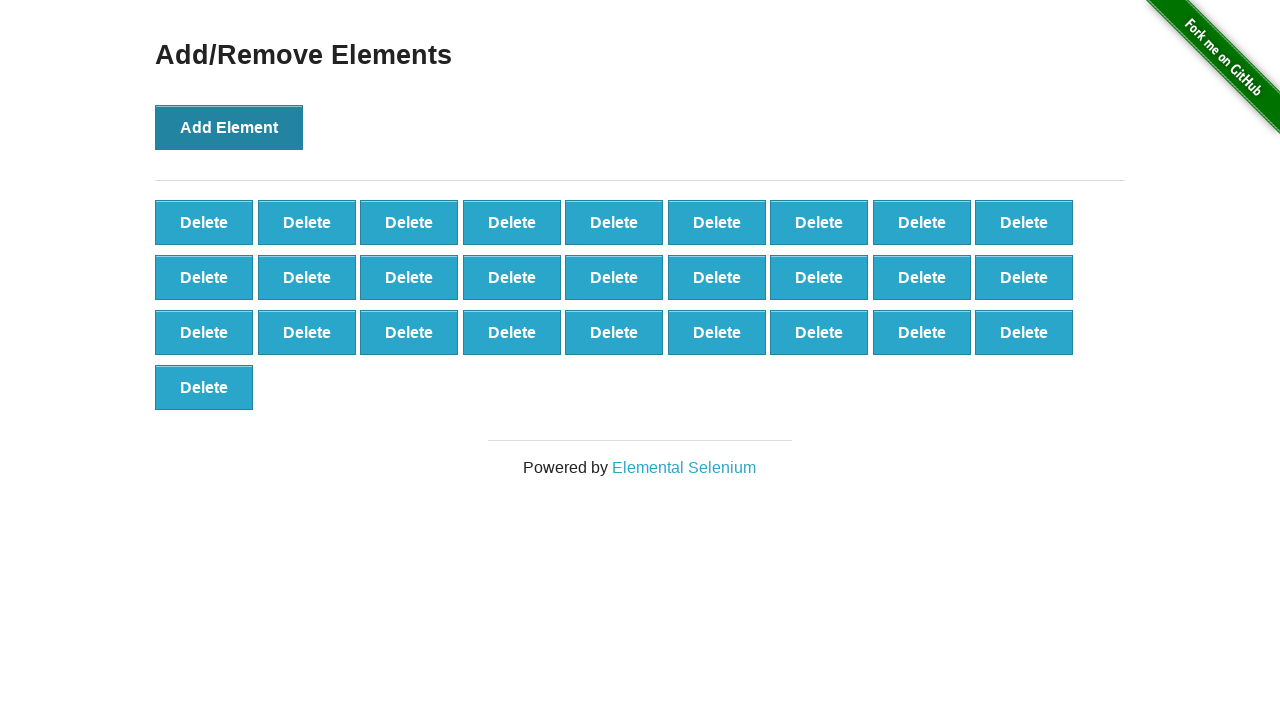

Clicked 'Add Element' button (iteration 29/100) at (229, 127) on button[onclick='addElement()']
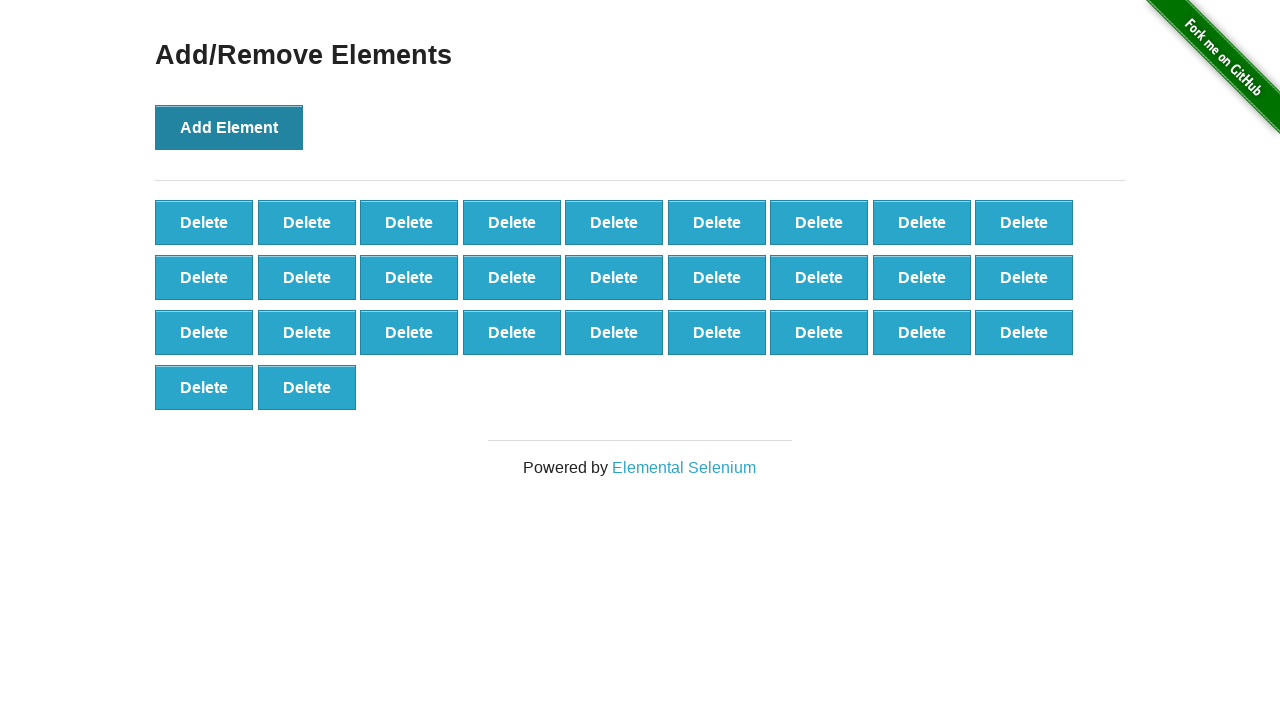

Clicked 'Add Element' button (iteration 30/100) at (229, 127) on button[onclick='addElement()']
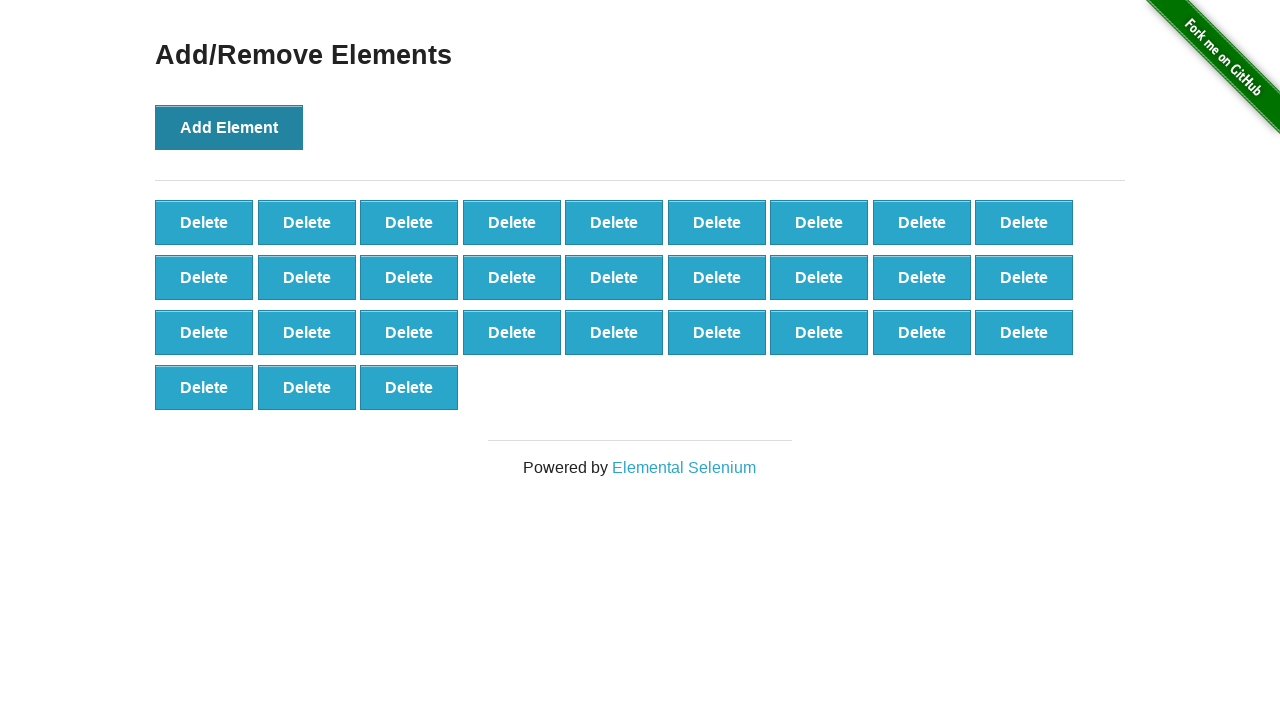

Clicked 'Add Element' button (iteration 31/100) at (229, 127) on button[onclick='addElement()']
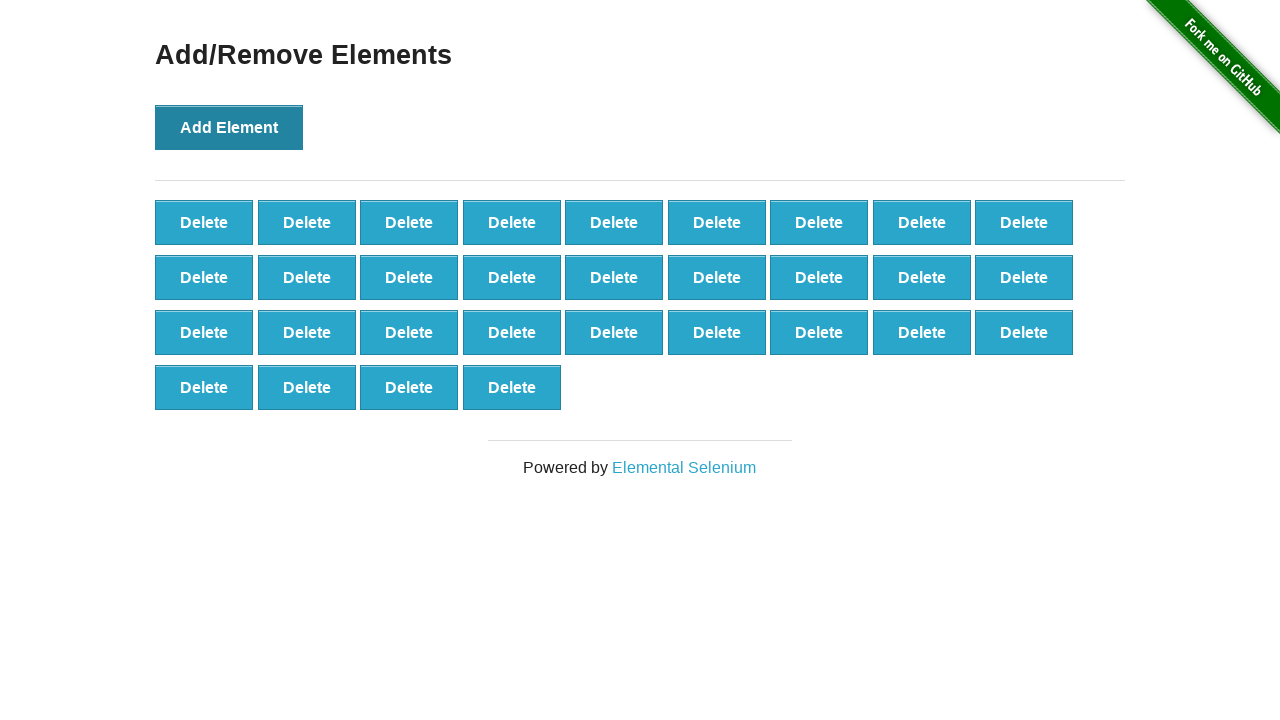

Clicked 'Add Element' button (iteration 32/100) at (229, 127) on button[onclick='addElement()']
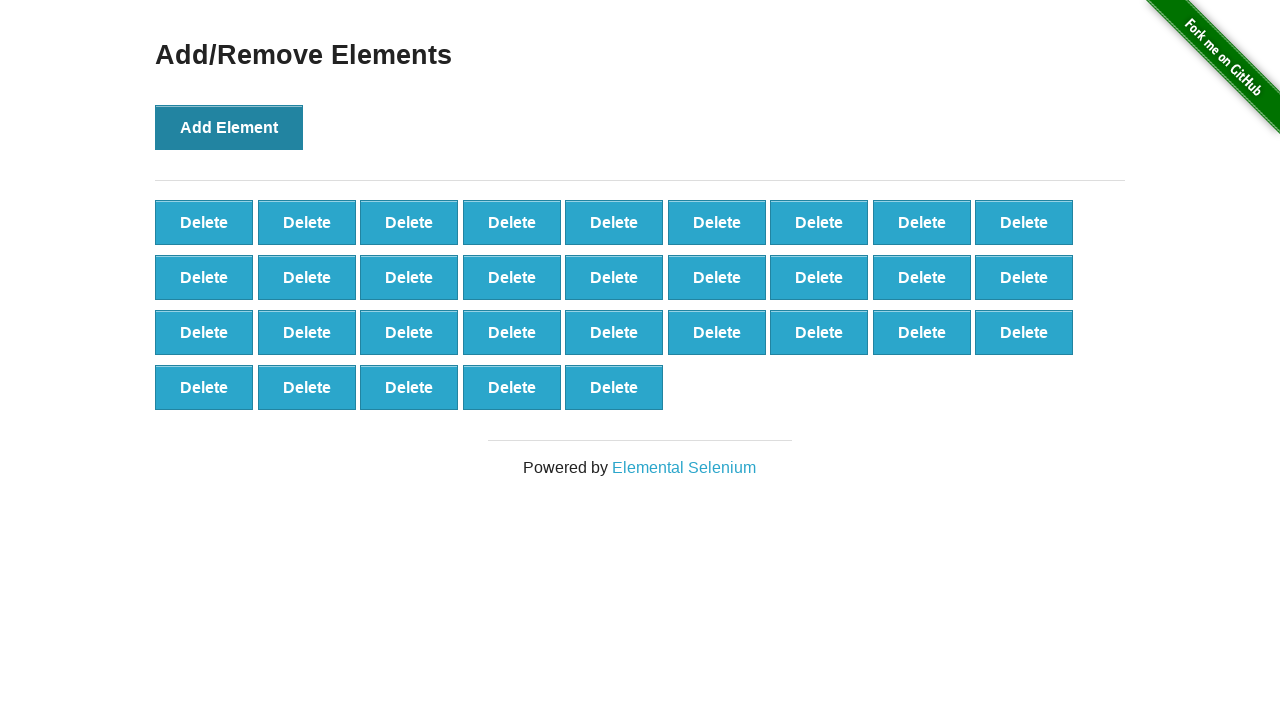

Clicked 'Add Element' button (iteration 33/100) at (229, 127) on button[onclick='addElement()']
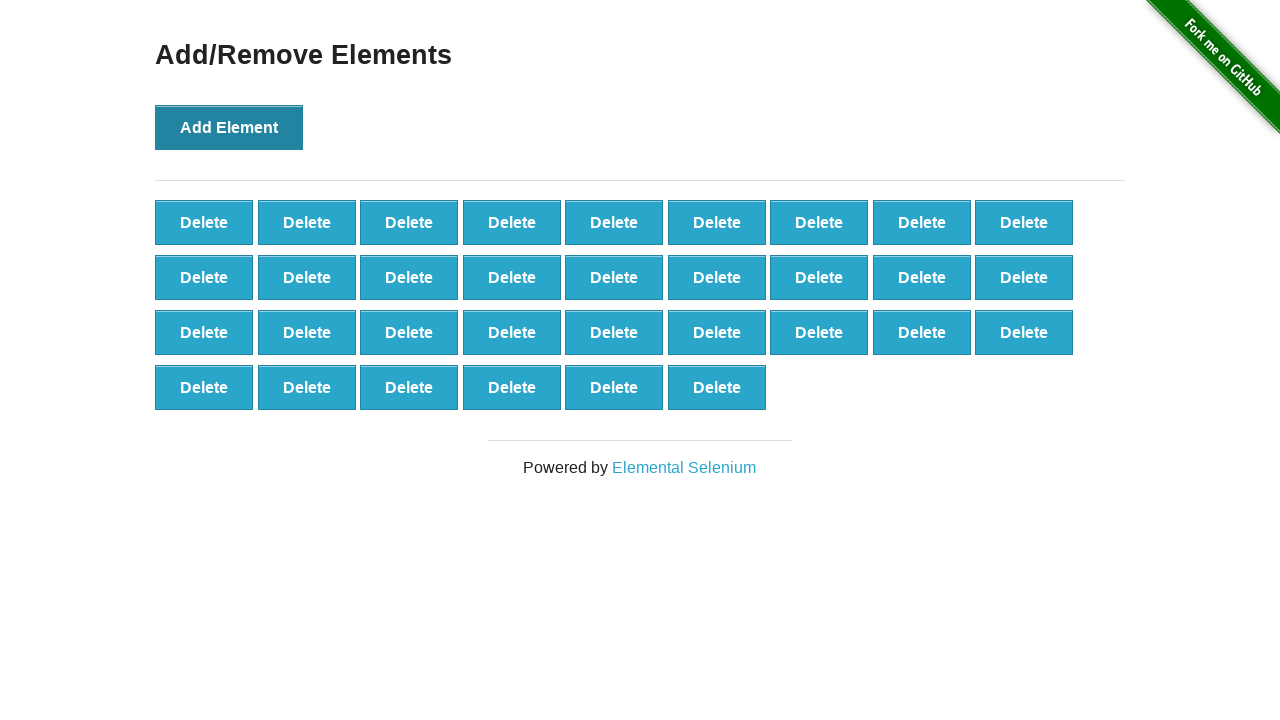

Clicked 'Add Element' button (iteration 34/100) at (229, 127) on button[onclick='addElement()']
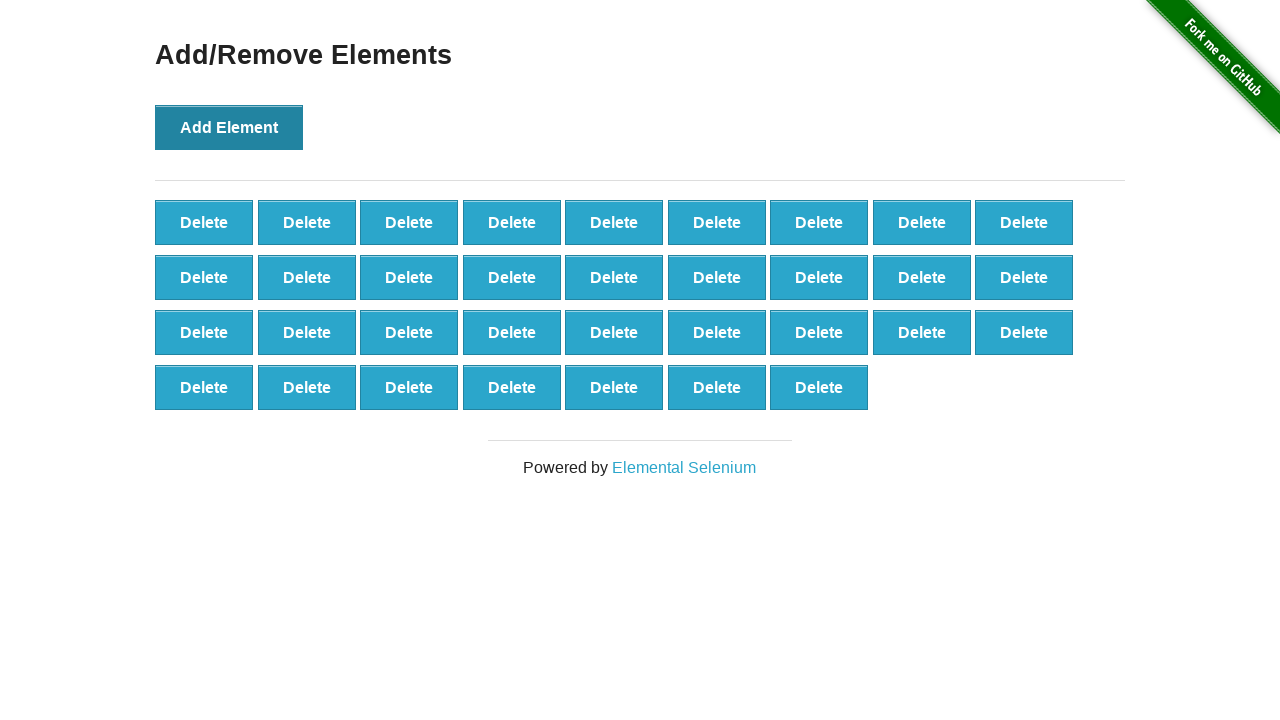

Clicked 'Add Element' button (iteration 35/100) at (229, 127) on button[onclick='addElement()']
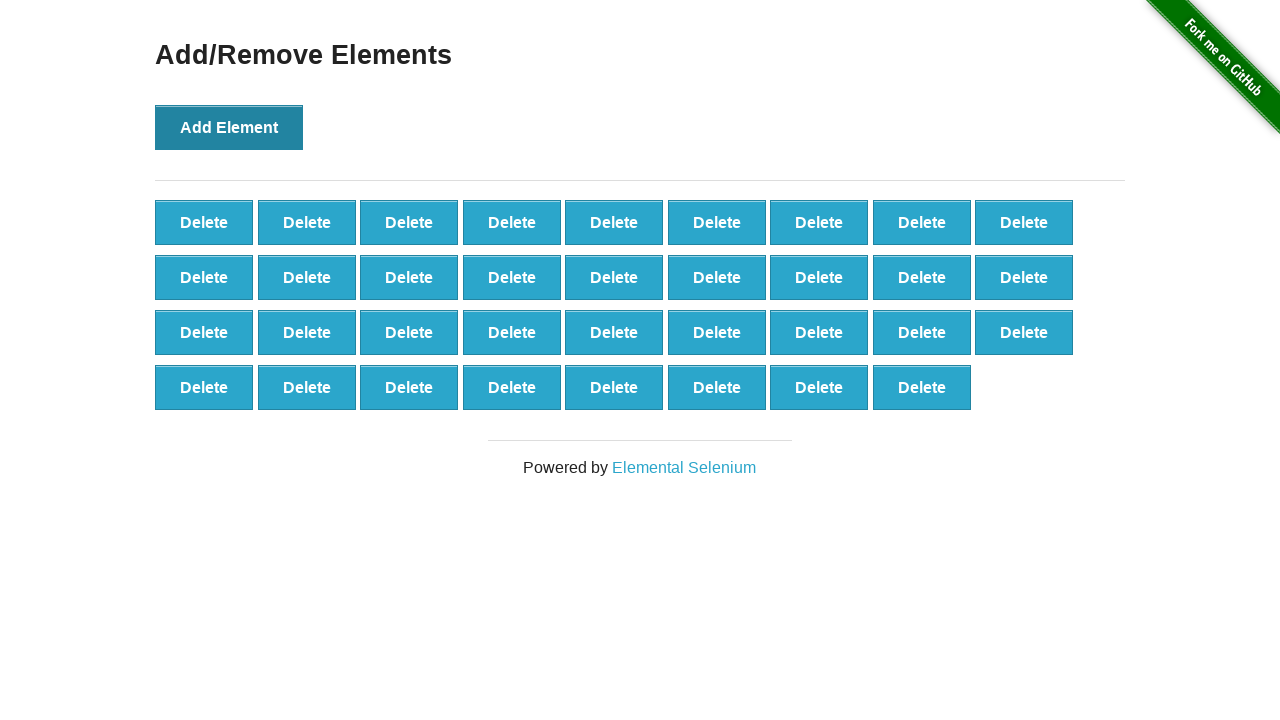

Clicked 'Add Element' button (iteration 36/100) at (229, 127) on button[onclick='addElement()']
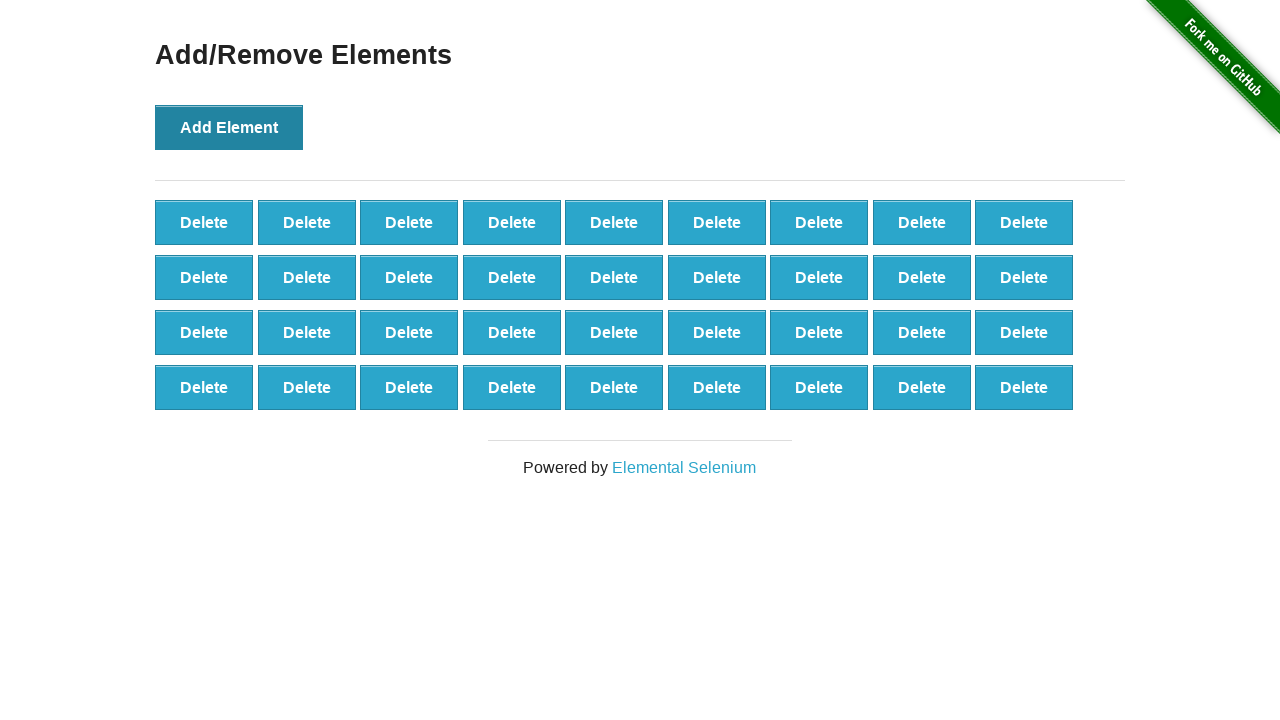

Clicked 'Add Element' button (iteration 37/100) at (229, 127) on button[onclick='addElement()']
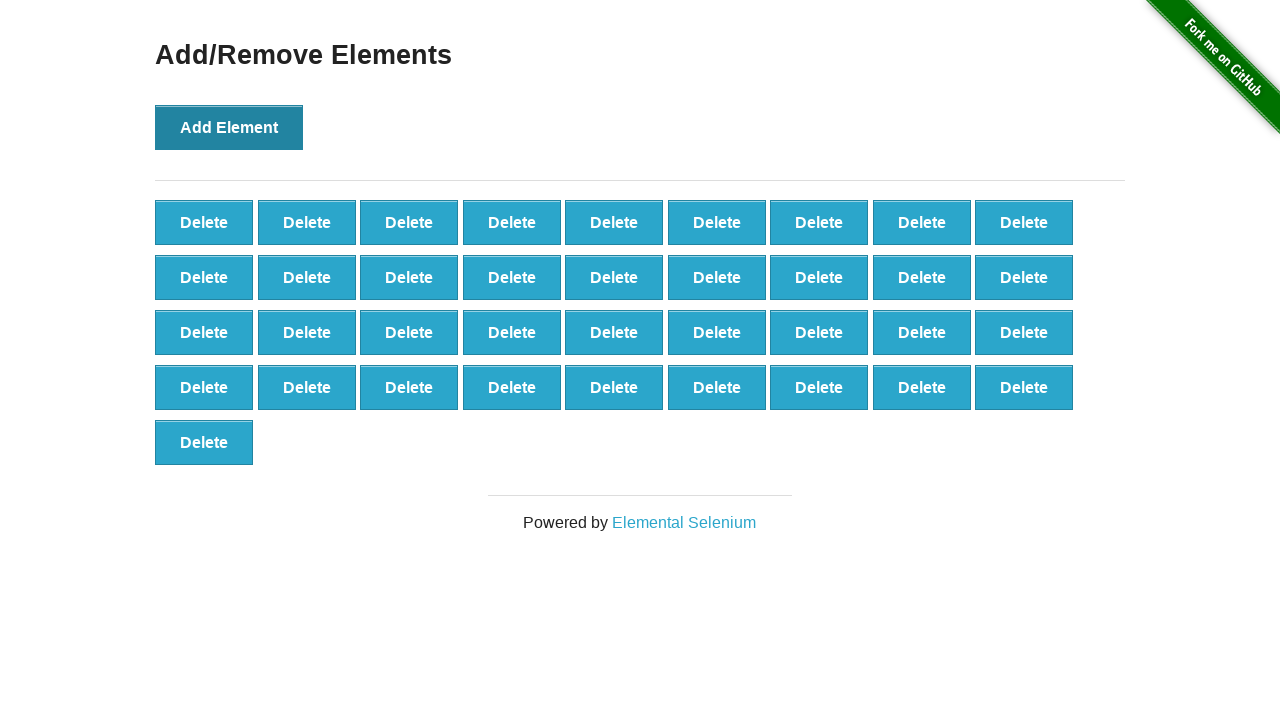

Clicked 'Add Element' button (iteration 38/100) at (229, 127) on button[onclick='addElement()']
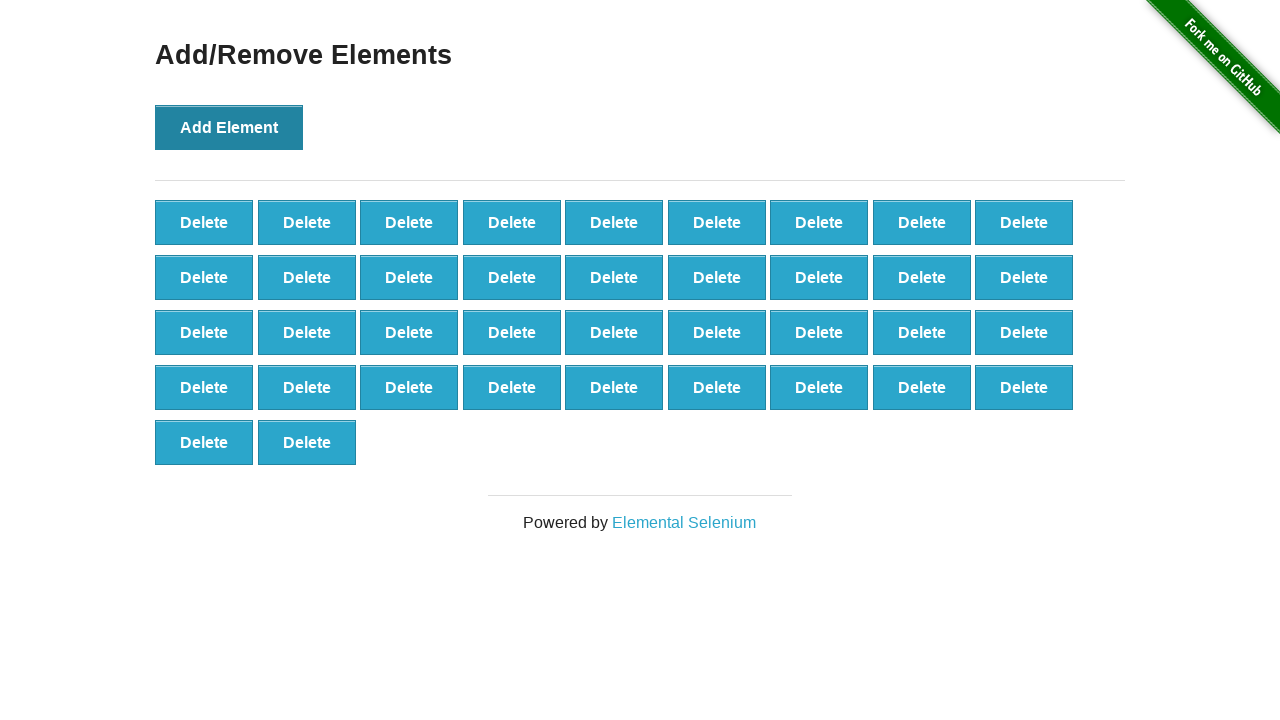

Clicked 'Add Element' button (iteration 39/100) at (229, 127) on button[onclick='addElement()']
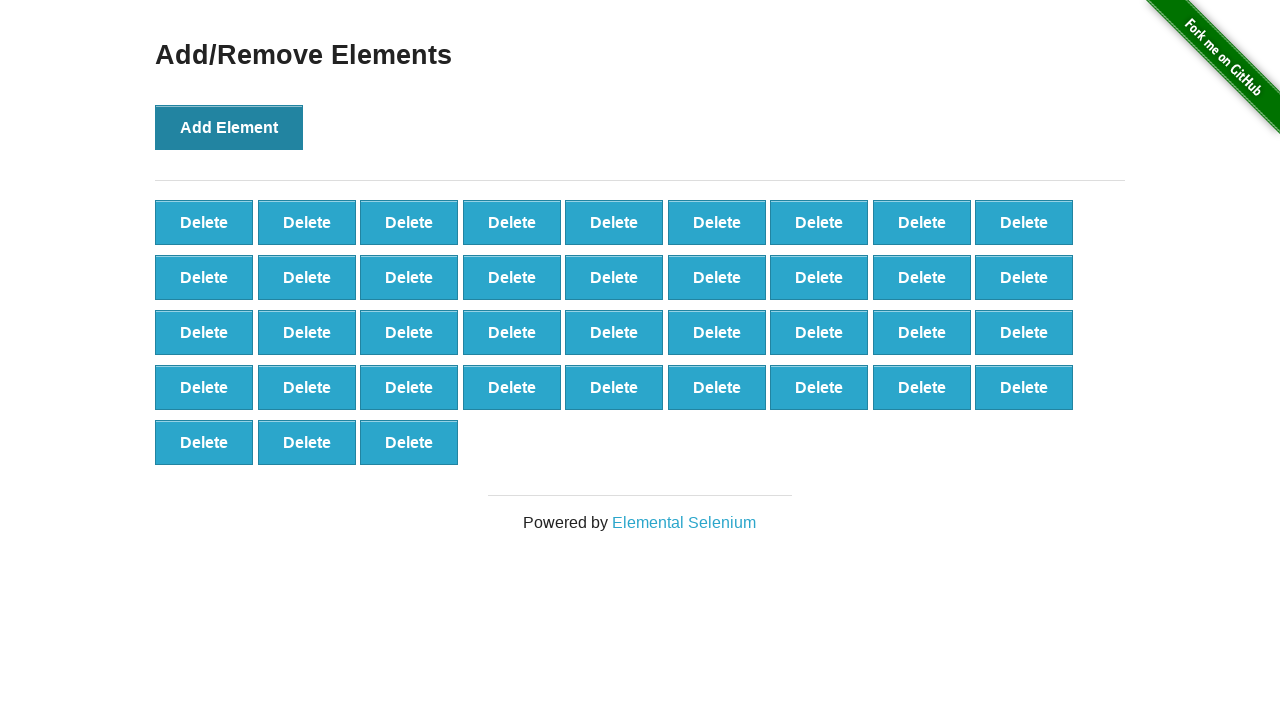

Clicked 'Add Element' button (iteration 40/100) at (229, 127) on button[onclick='addElement()']
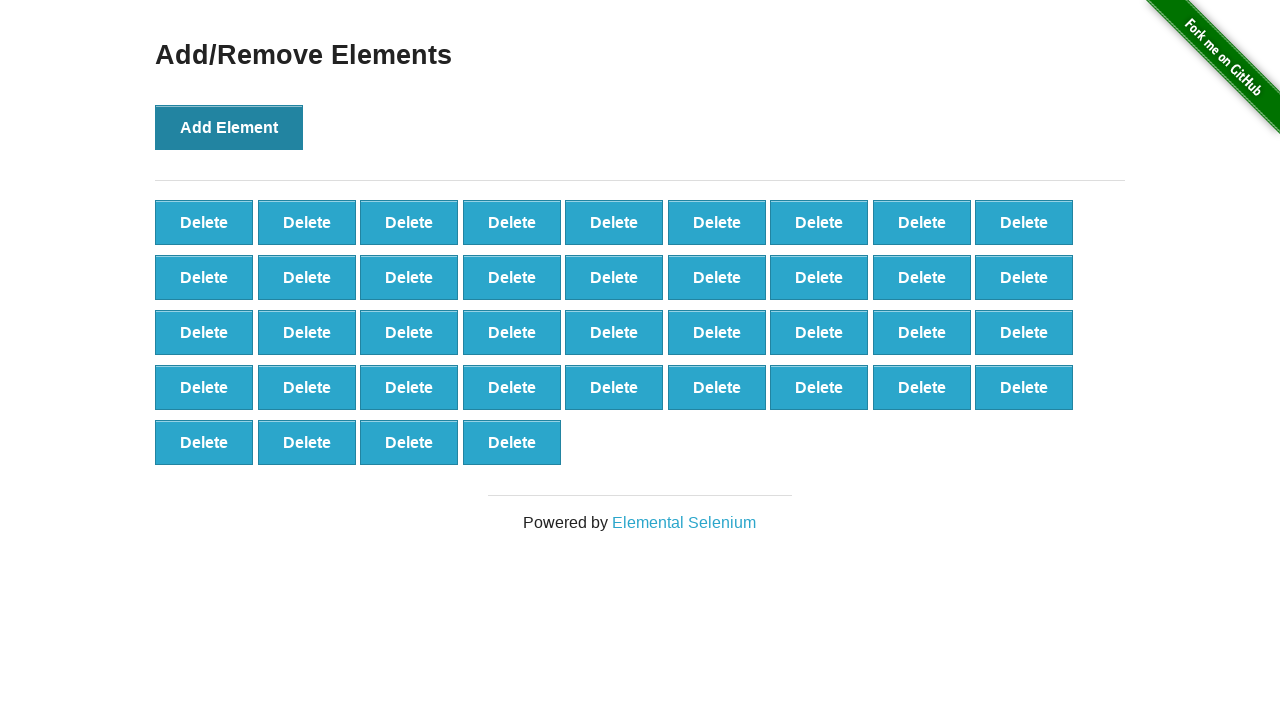

Clicked 'Add Element' button (iteration 41/100) at (229, 127) on button[onclick='addElement()']
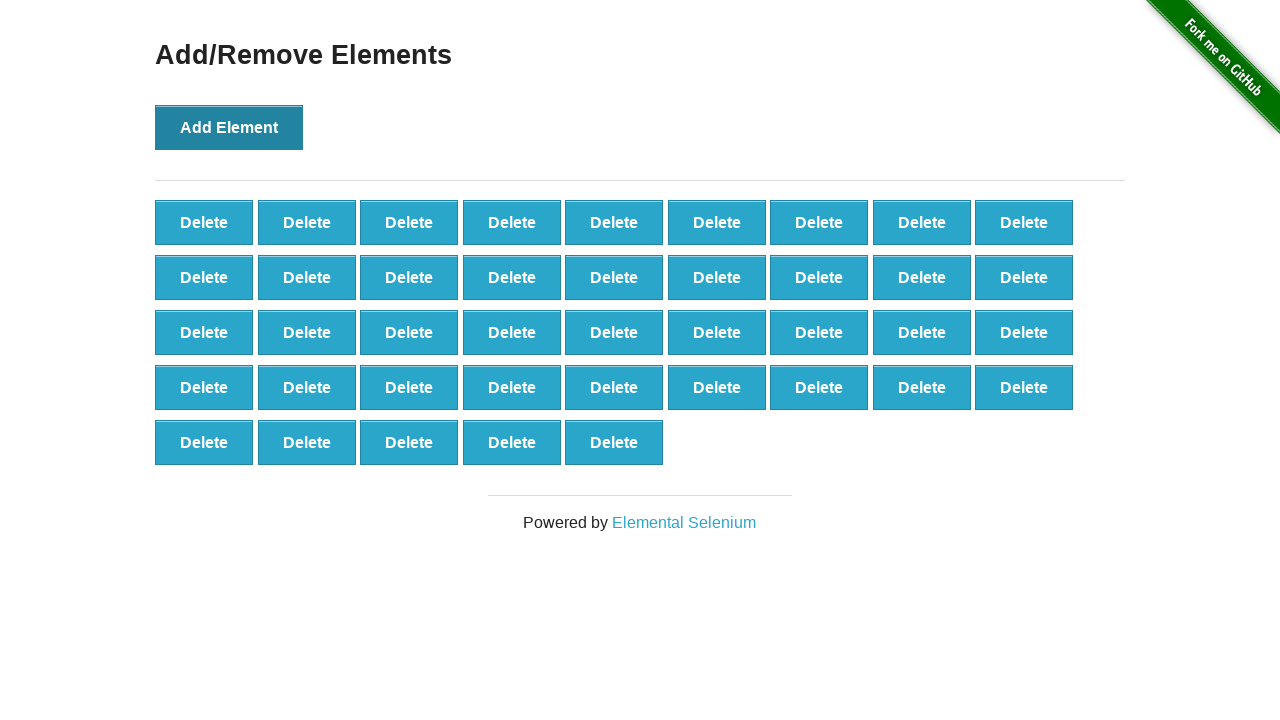

Clicked 'Add Element' button (iteration 42/100) at (229, 127) on button[onclick='addElement()']
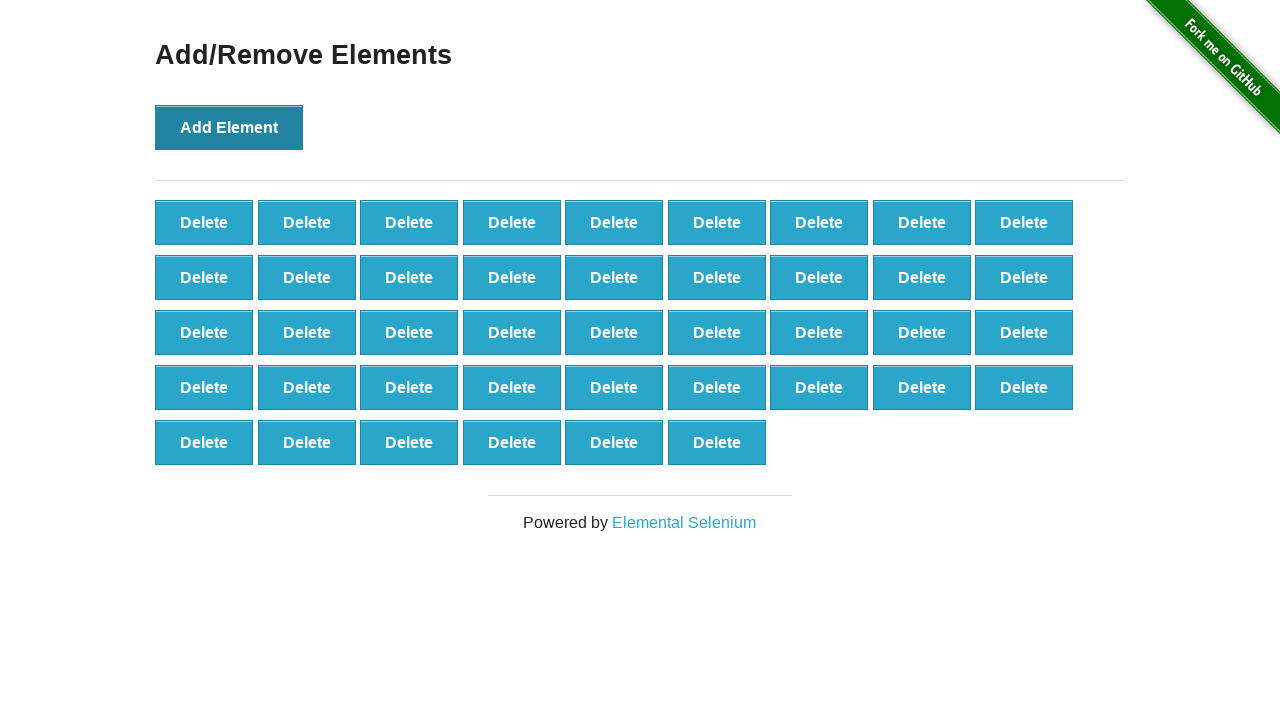

Clicked 'Add Element' button (iteration 43/100) at (229, 127) on button[onclick='addElement()']
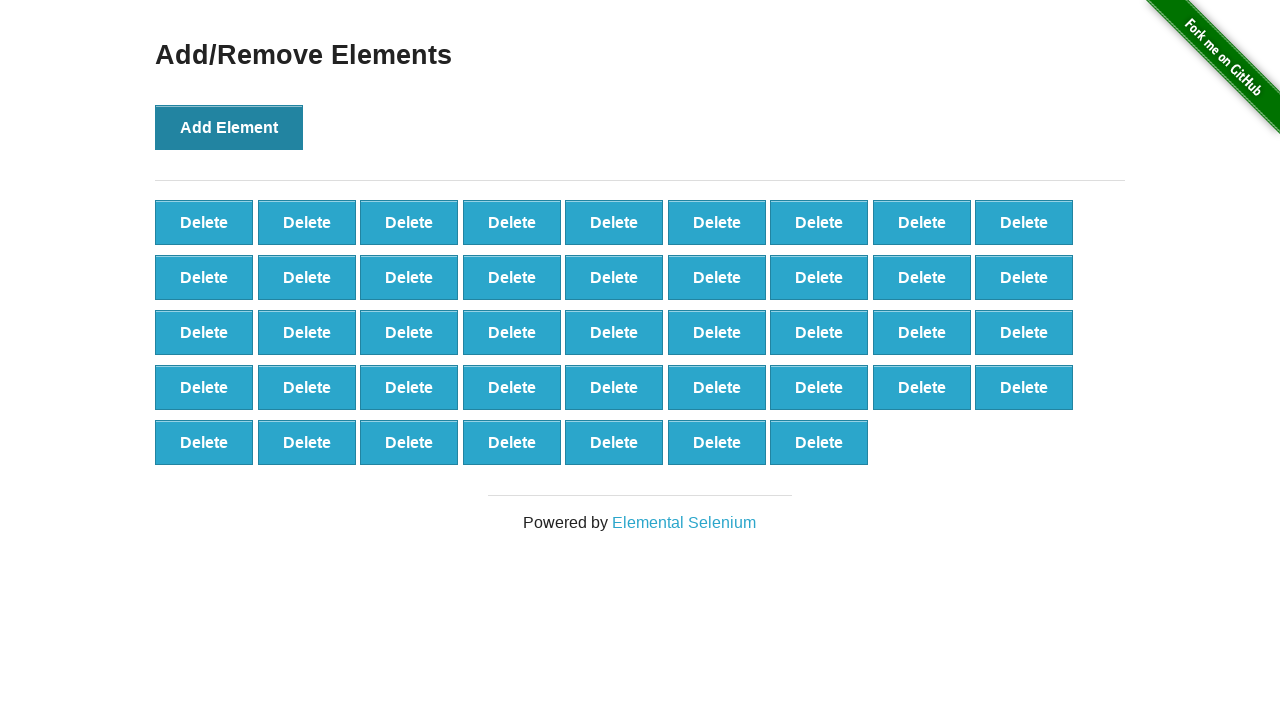

Clicked 'Add Element' button (iteration 44/100) at (229, 127) on button[onclick='addElement()']
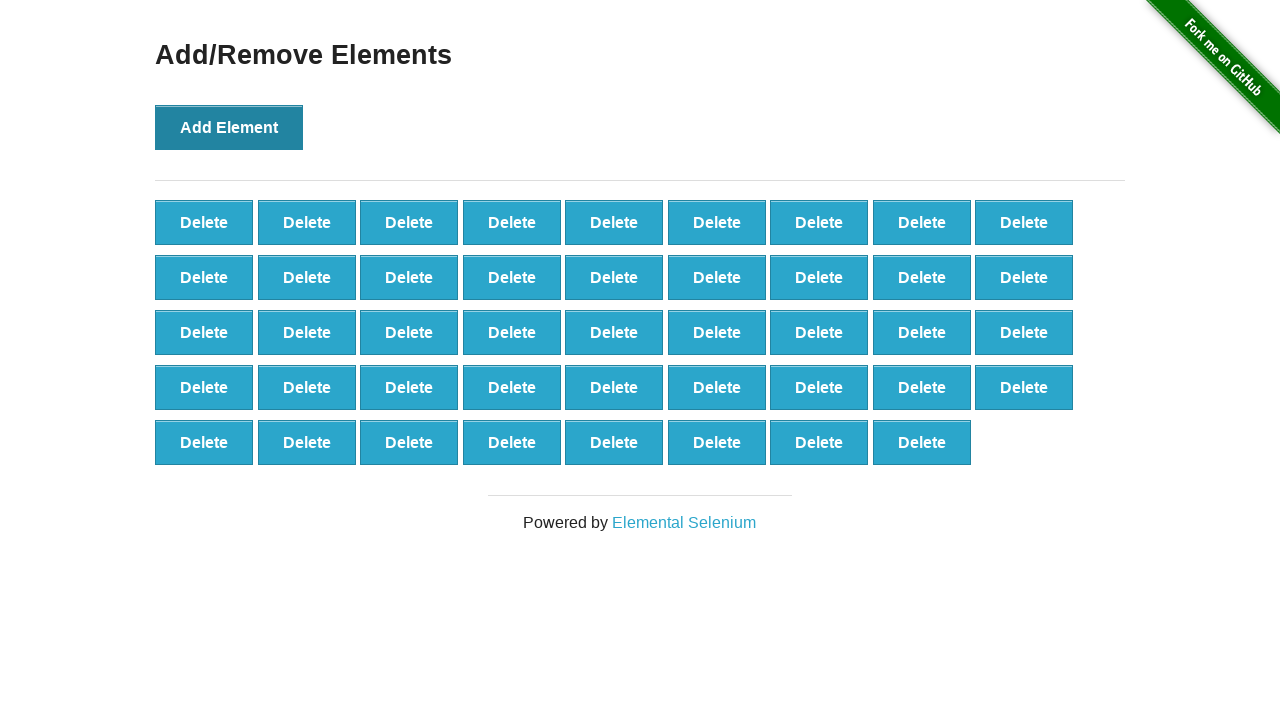

Clicked 'Add Element' button (iteration 45/100) at (229, 127) on button[onclick='addElement()']
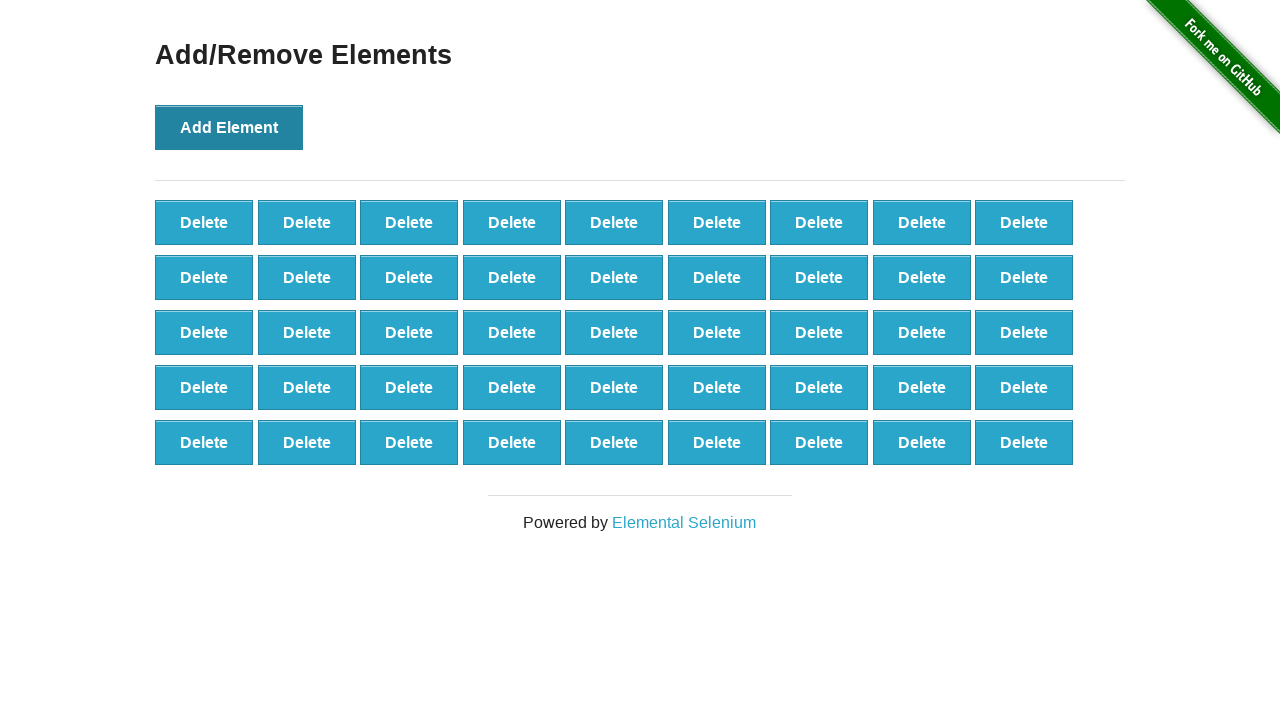

Clicked 'Add Element' button (iteration 46/100) at (229, 127) on button[onclick='addElement()']
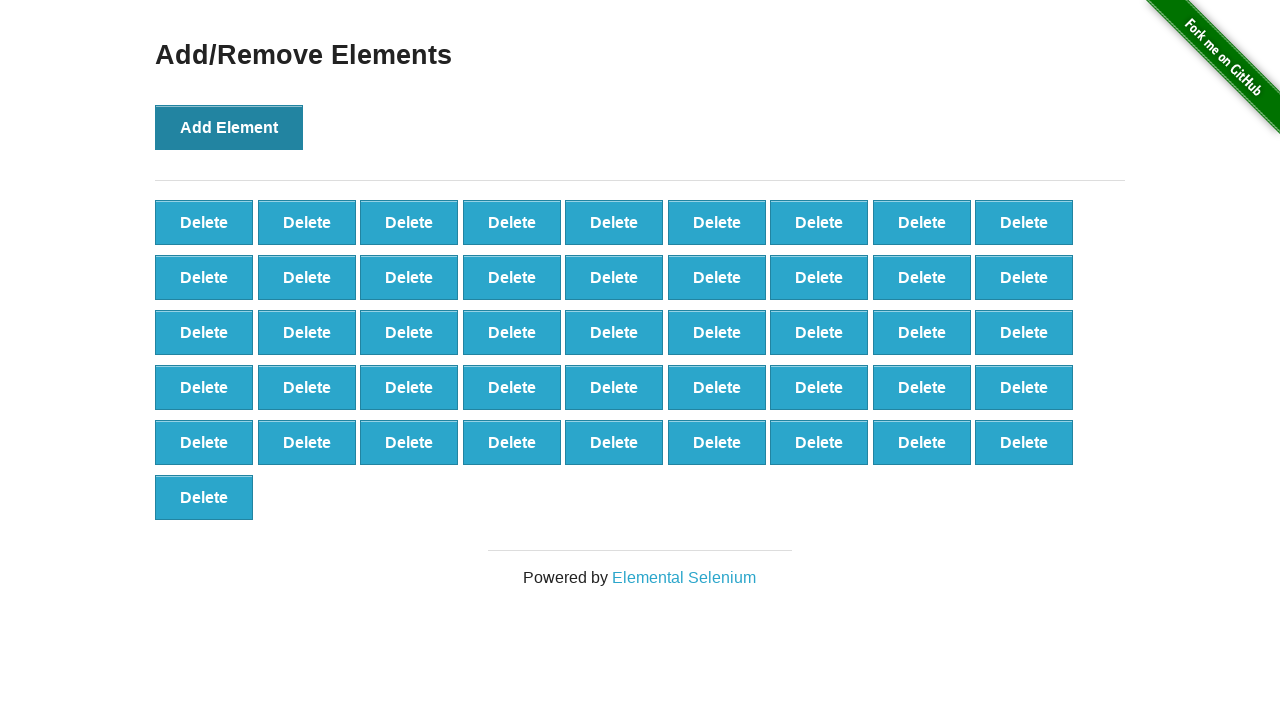

Clicked 'Add Element' button (iteration 47/100) at (229, 127) on button[onclick='addElement()']
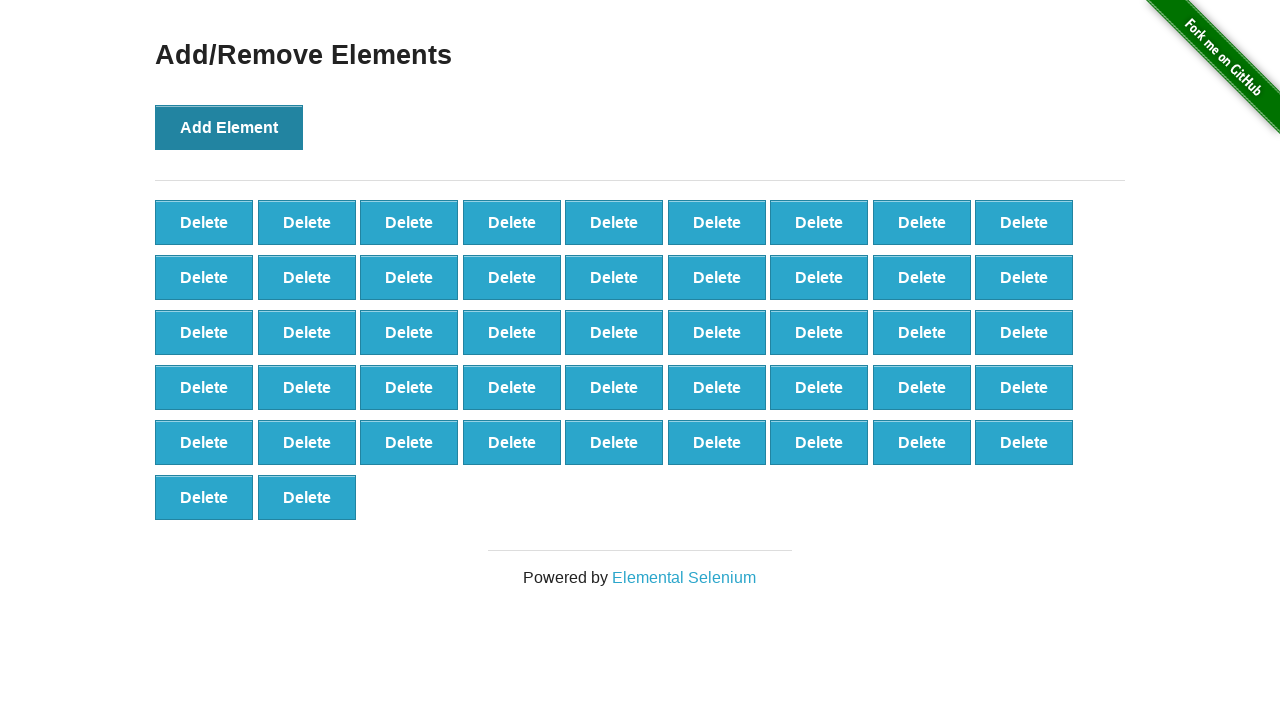

Clicked 'Add Element' button (iteration 48/100) at (229, 127) on button[onclick='addElement()']
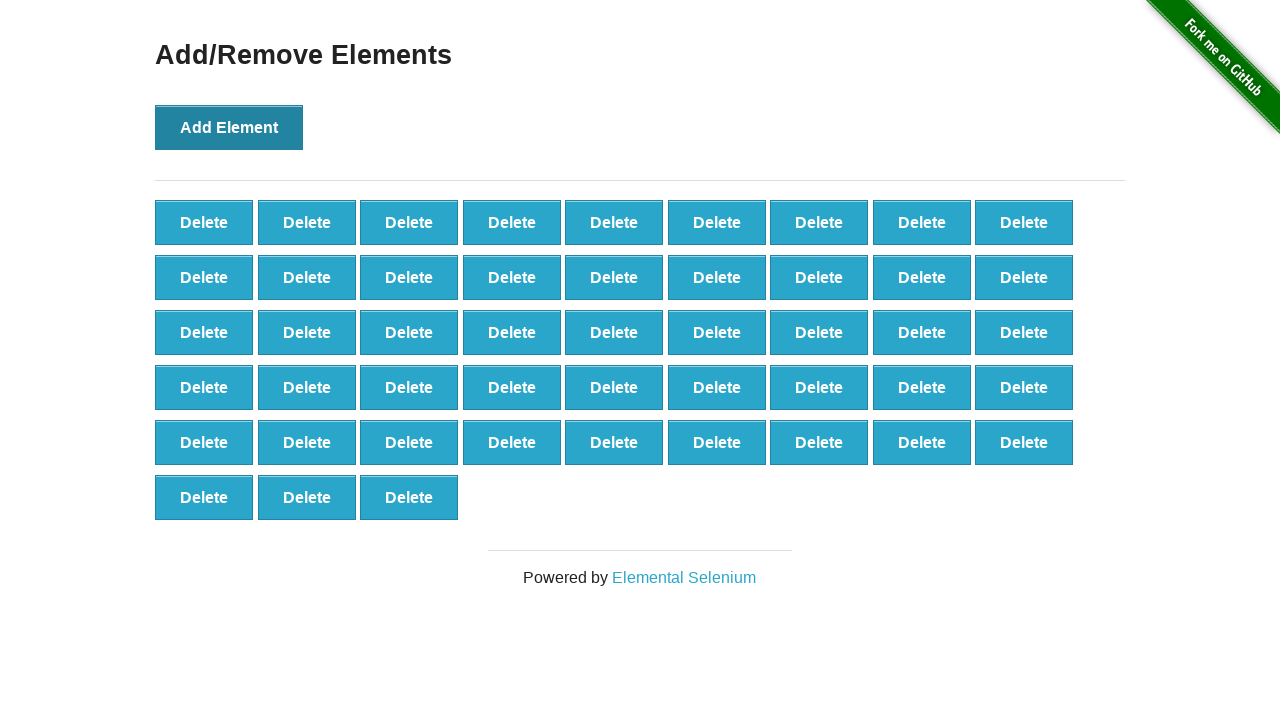

Clicked 'Add Element' button (iteration 49/100) at (229, 127) on button[onclick='addElement()']
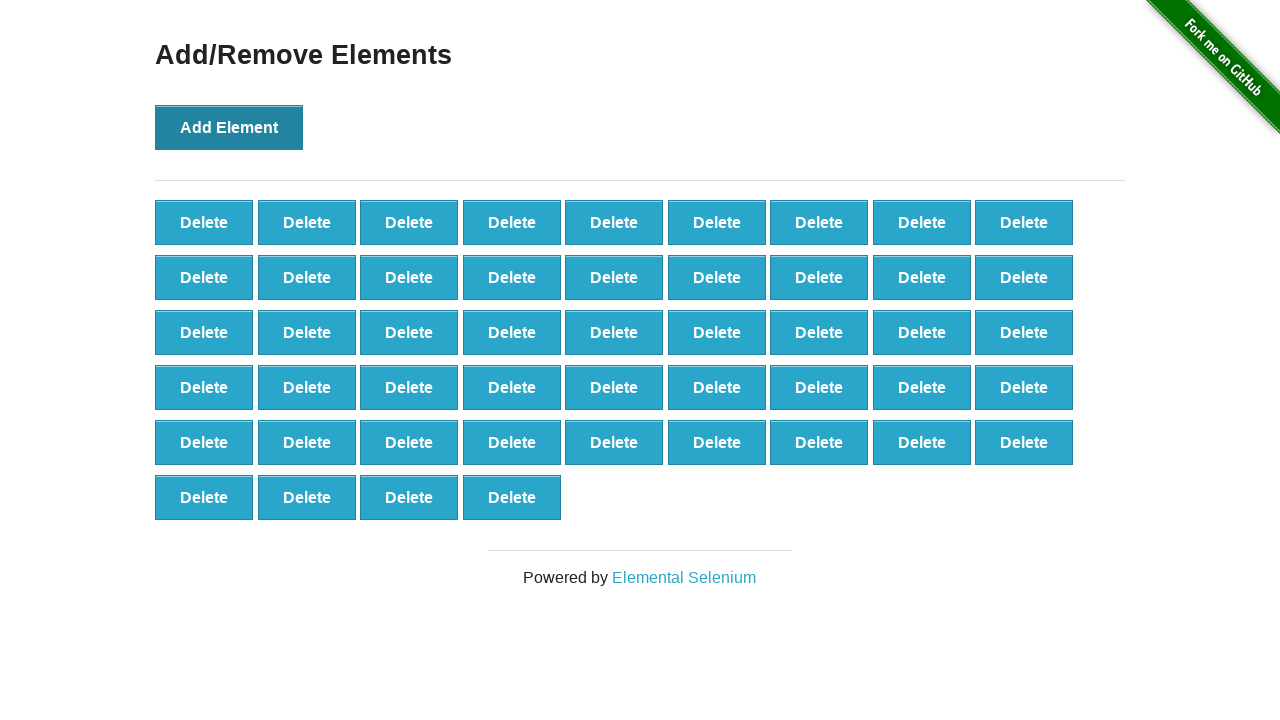

Clicked 'Add Element' button (iteration 50/100) at (229, 127) on button[onclick='addElement()']
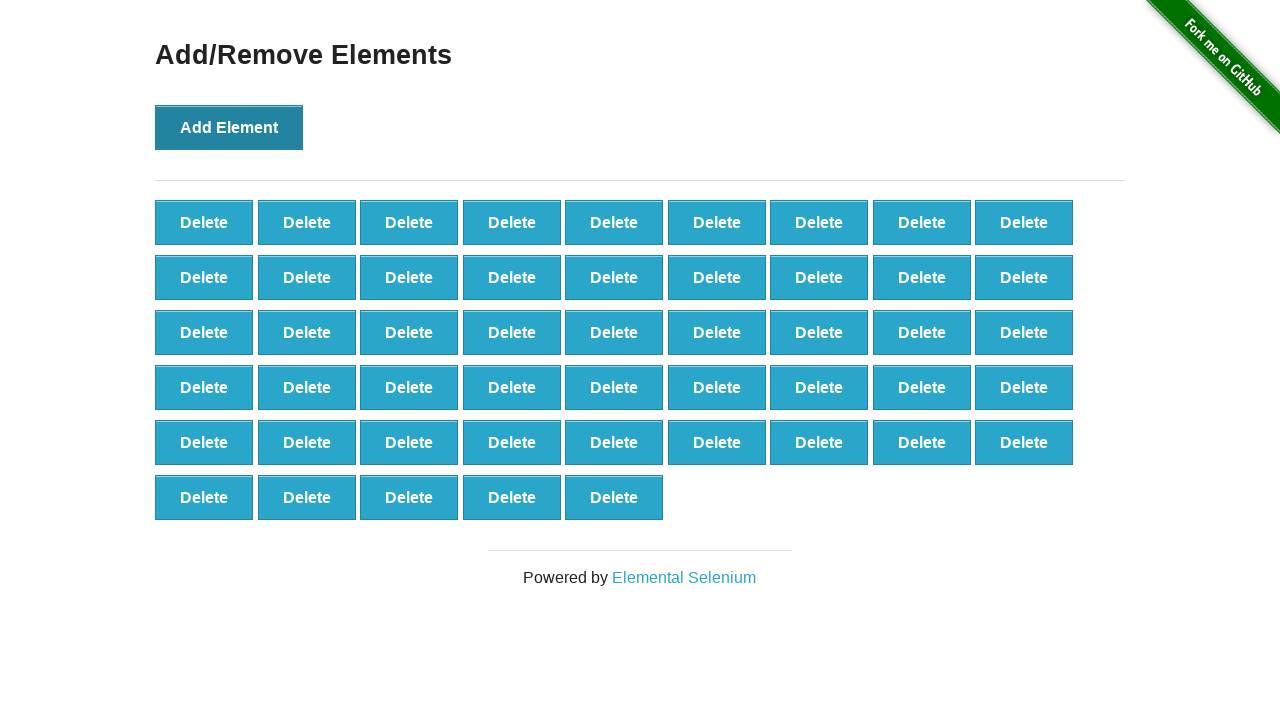

Clicked 'Add Element' button (iteration 51/100) at (229, 127) on button[onclick='addElement()']
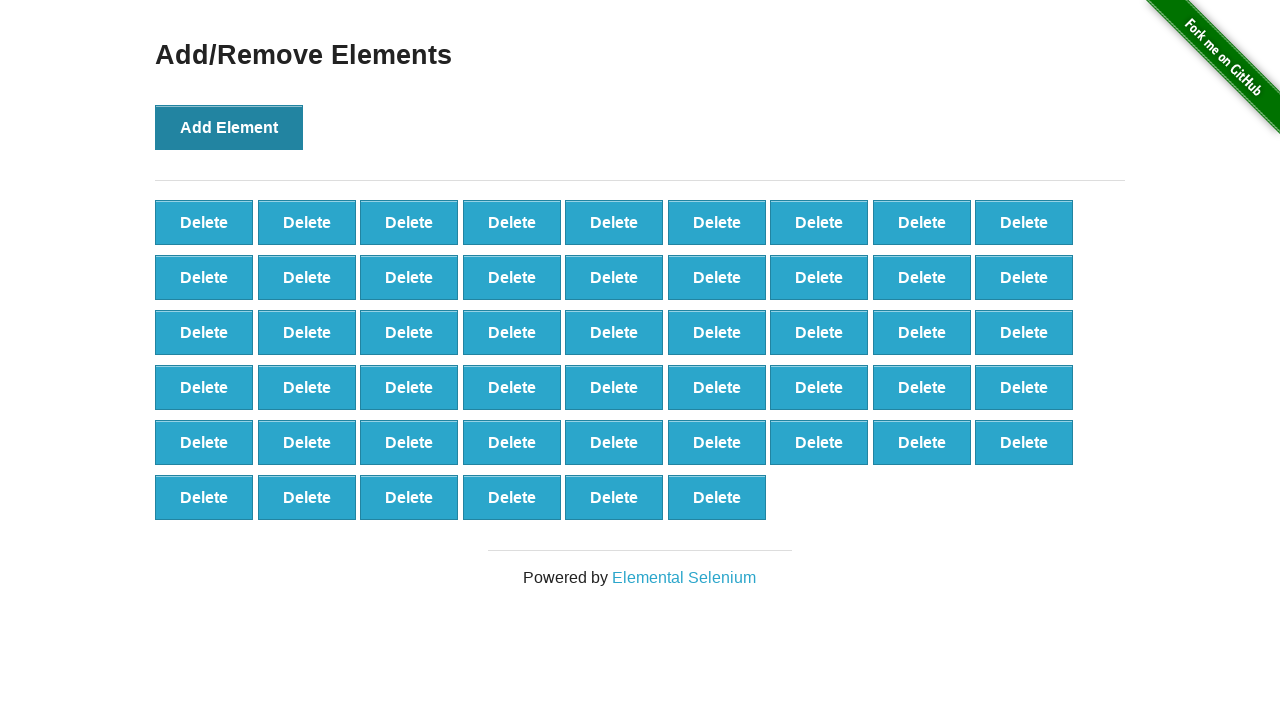

Clicked 'Add Element' button (iteration 52/100) at (229, 127) on button[onclick='addElement()']
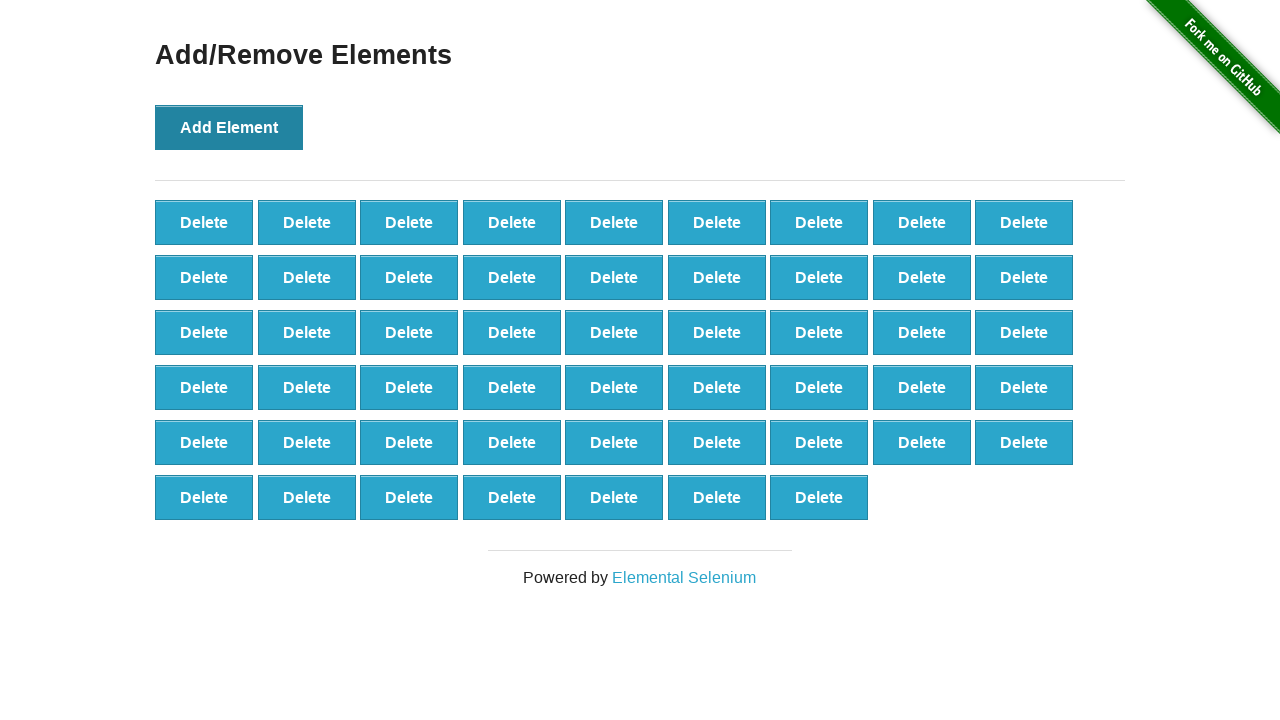

Clicked 'Add Element' button (iteration 53/100) at (229, 127) on button[onclick='addElement()']
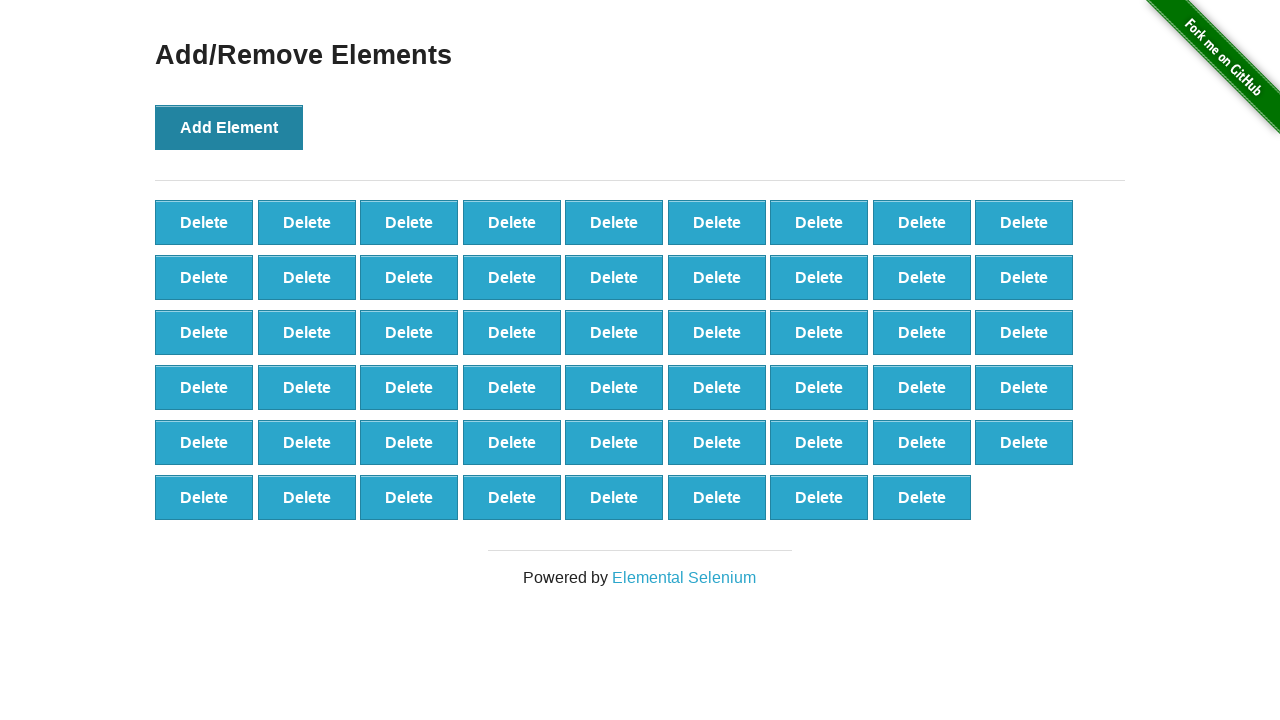

Clicked 'Add Element' button (iteration 54/100) at (229, 127) on button[onclick='addElement()']
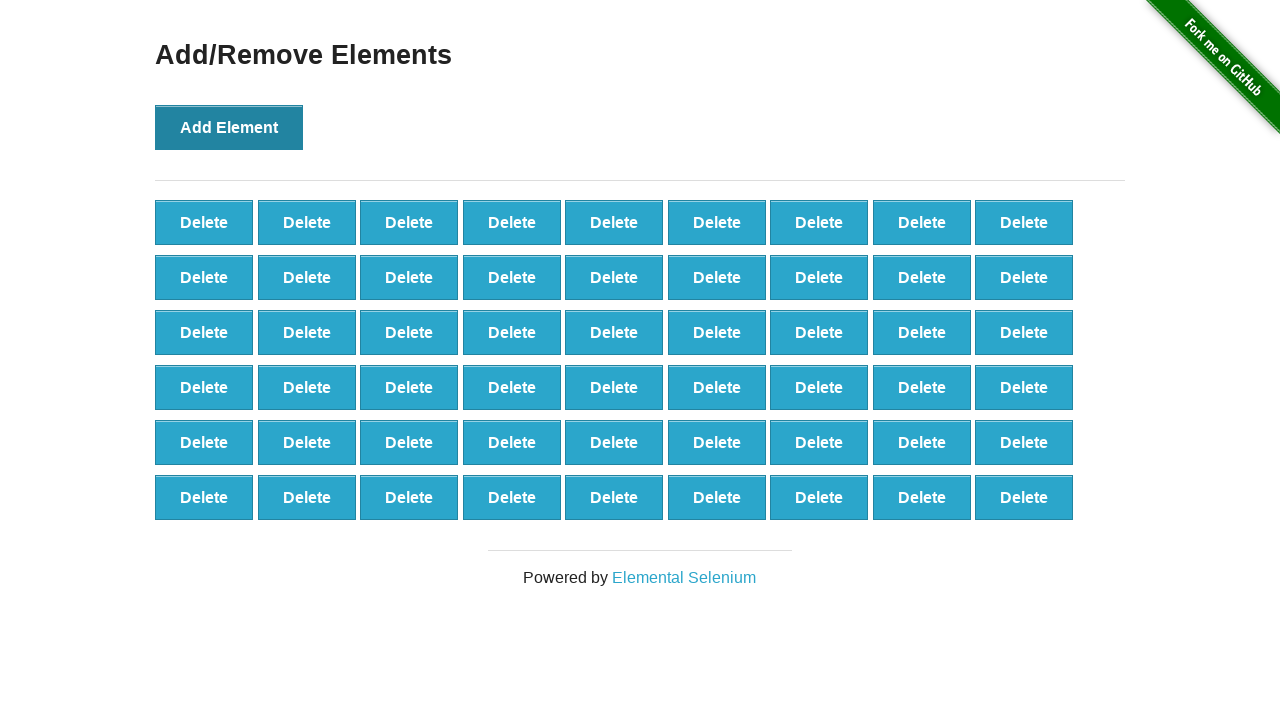

Clicked 'Add Element' button (iteration 55/100) at (229, 127) on button[onclick='addElement()']
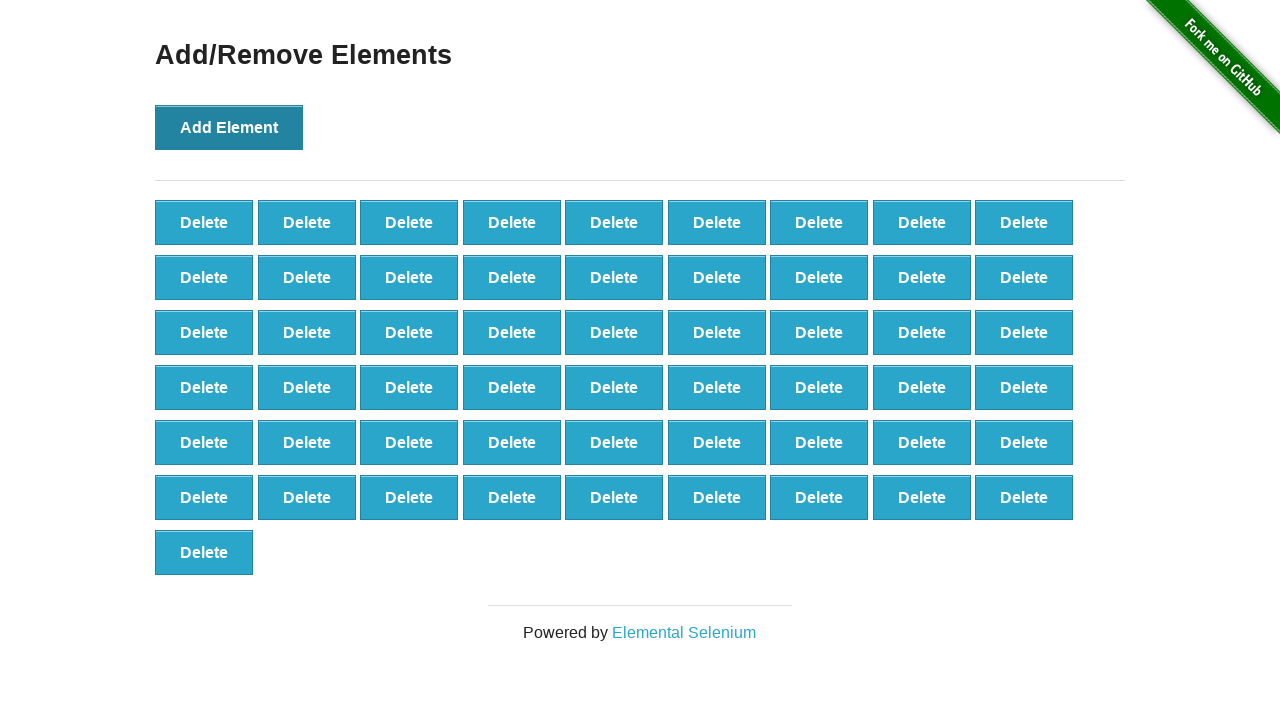

Clicked 'Add Element' button (iteration 56/100) at (229, 127) on button[onclick='addElement()']
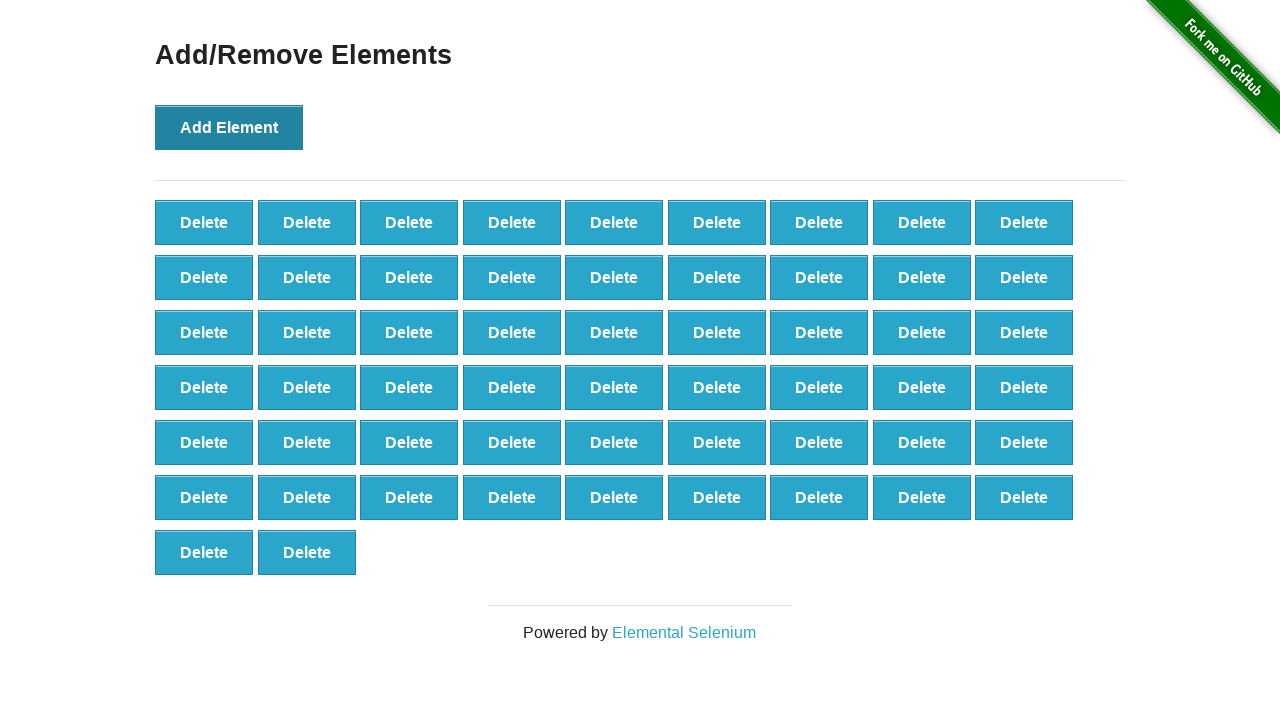

Clicked 'Add Element' button (iteration 57/100) at (229, 127) on button[onclick='addElement()']
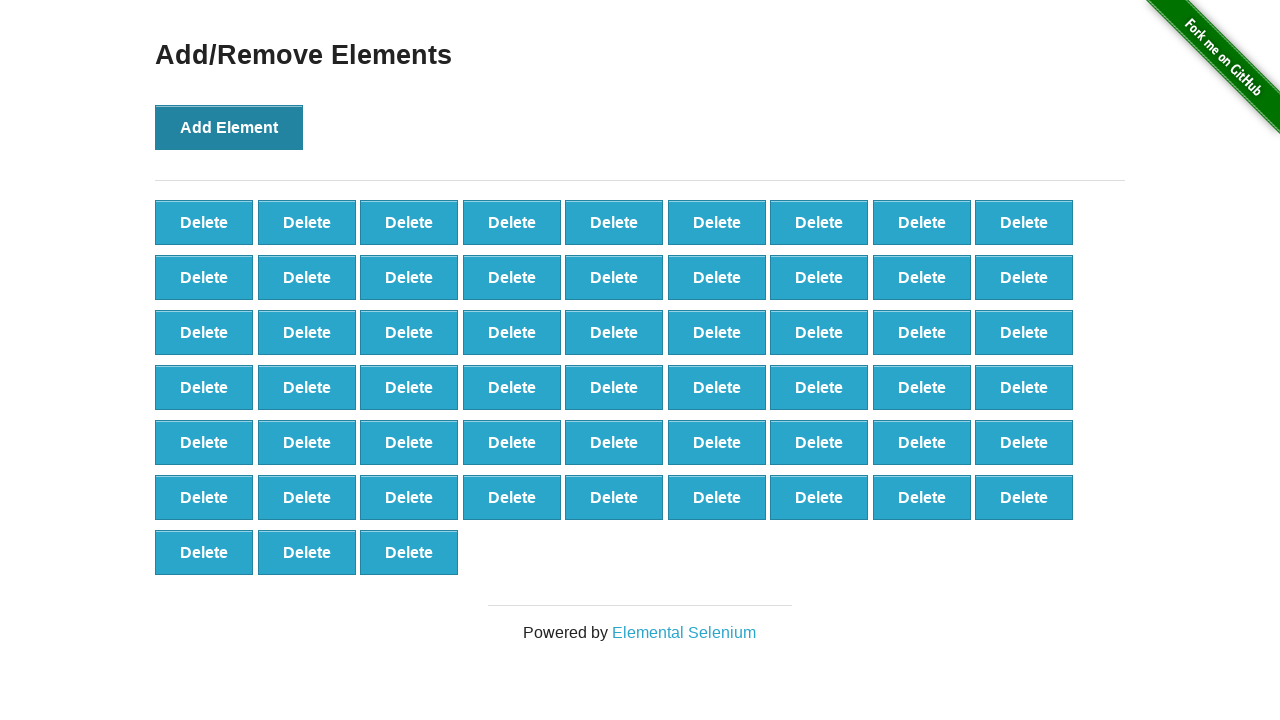

Clicked 'Add Element' button (iteration 58/100) at (229, 127) on button[onclick='addElement()']
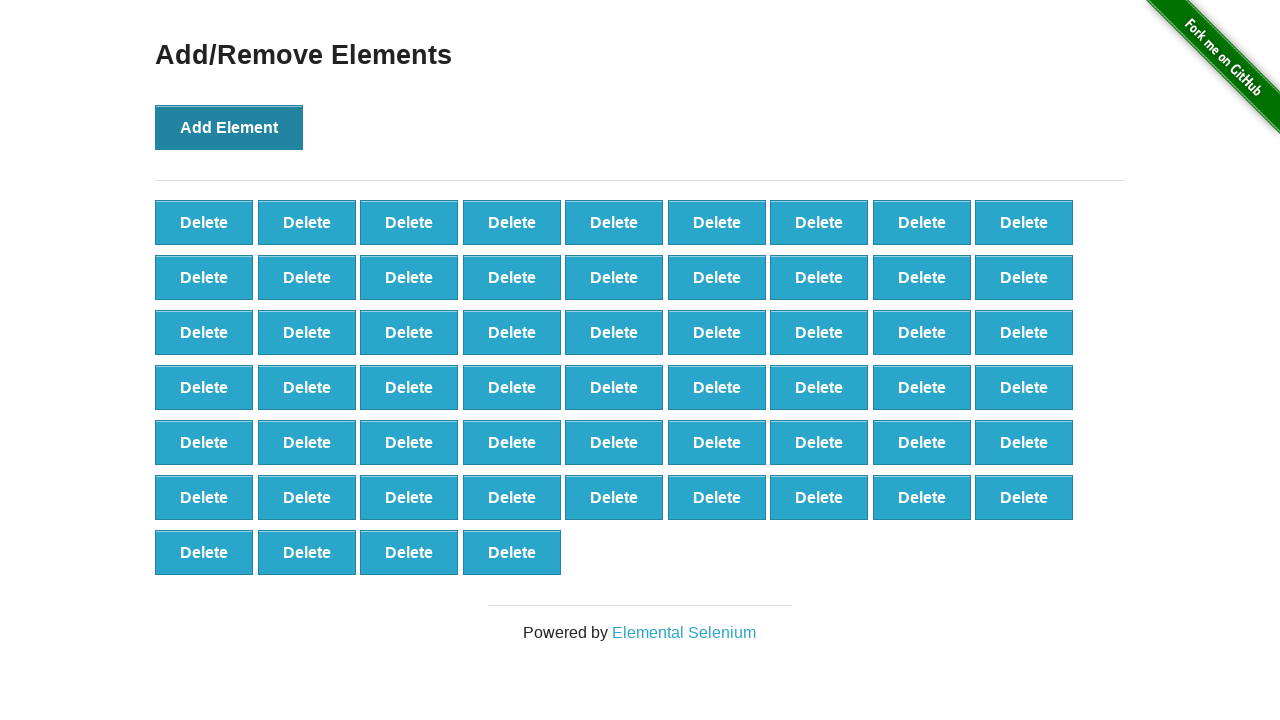

Clicked 'Add Element' button (iteration 59/100) at (229, 127) on button[onclick='addElement()']
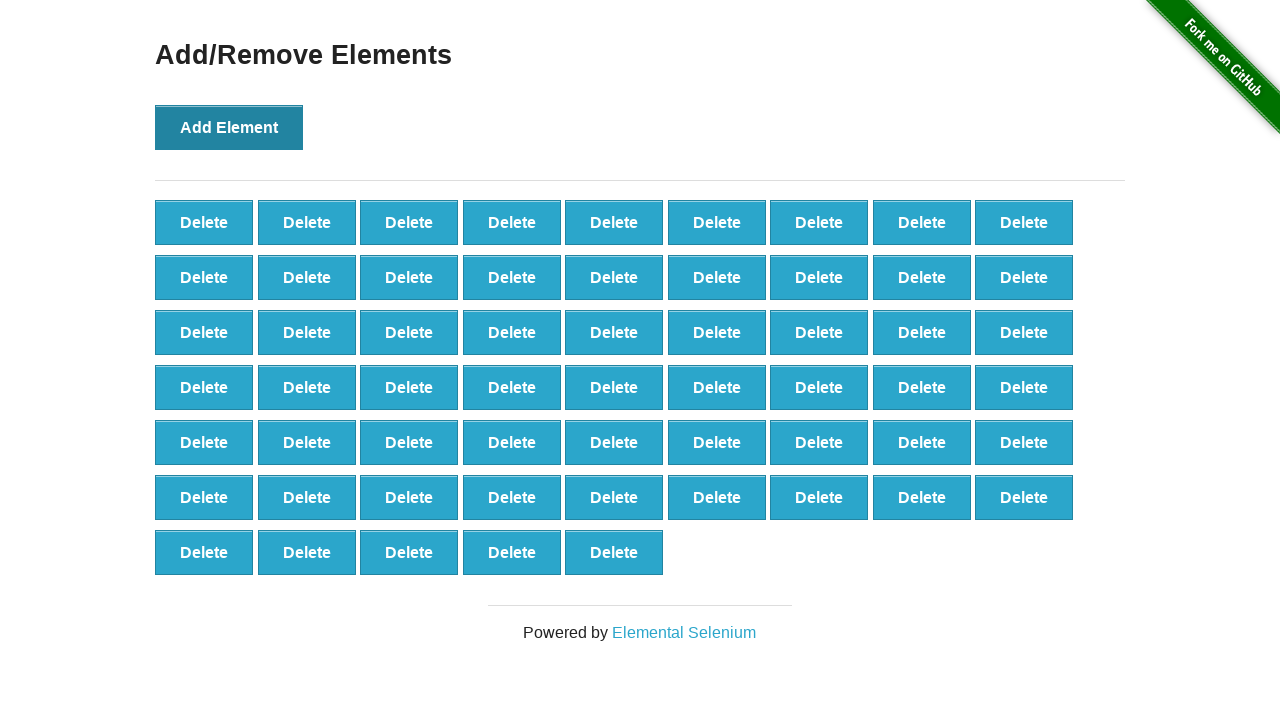

Clicked 'Add Element' button (iteration 60/100) at (229, 127) on button[onclick='addElement()']
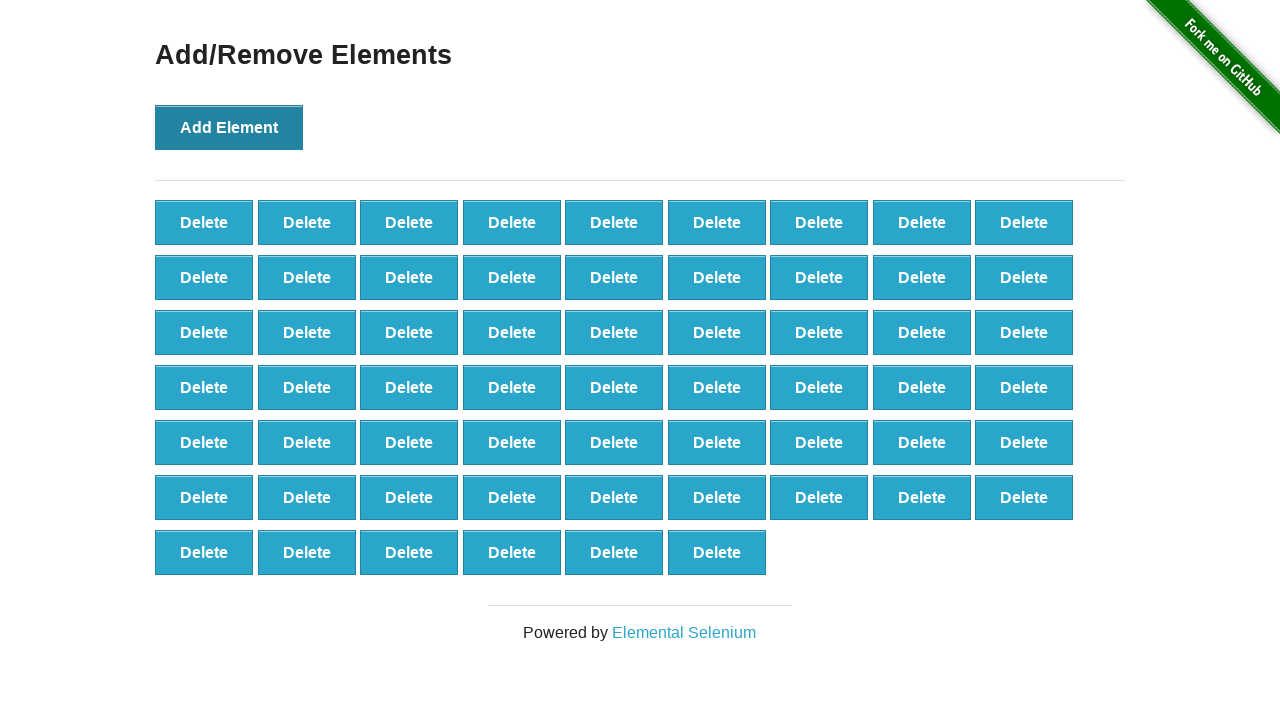

Clicked 'Add Element' button (iteration 61/100) at (229, 127) on button[onclick='addElement()']
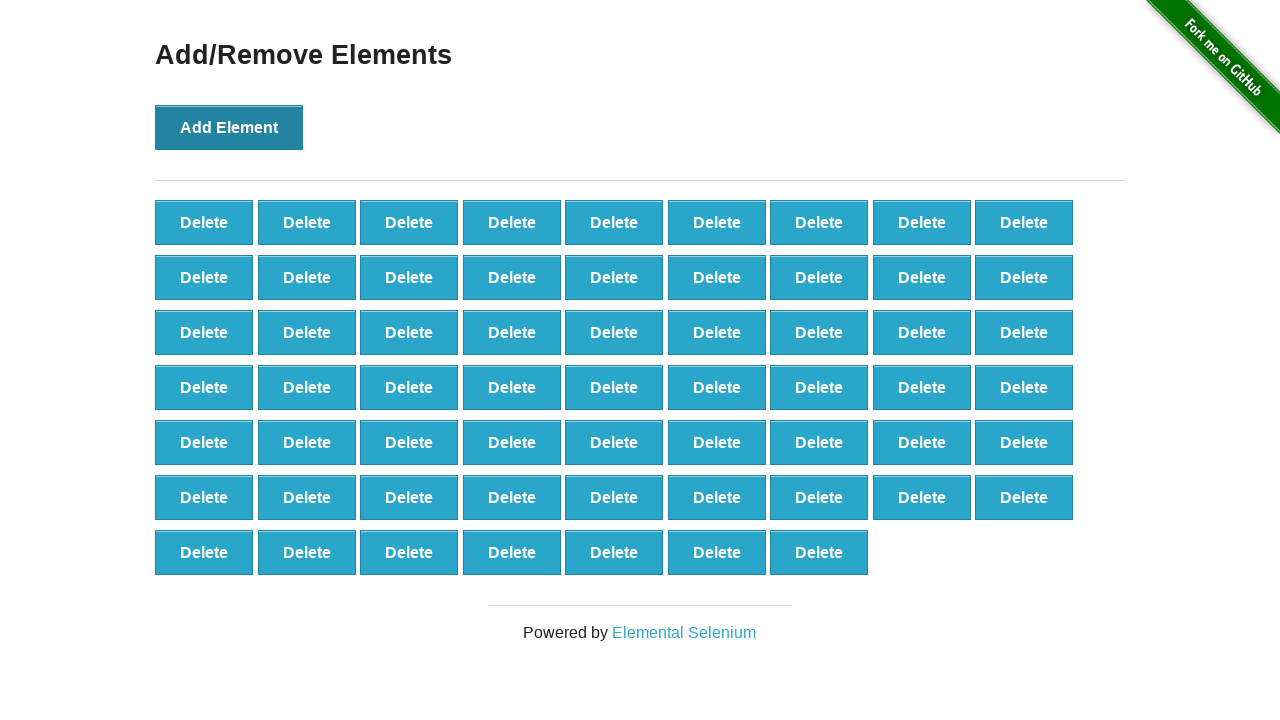

Clicked 'Add Element' button (iteration 62/100) at (229, 127) on button[onclick='addElement()']
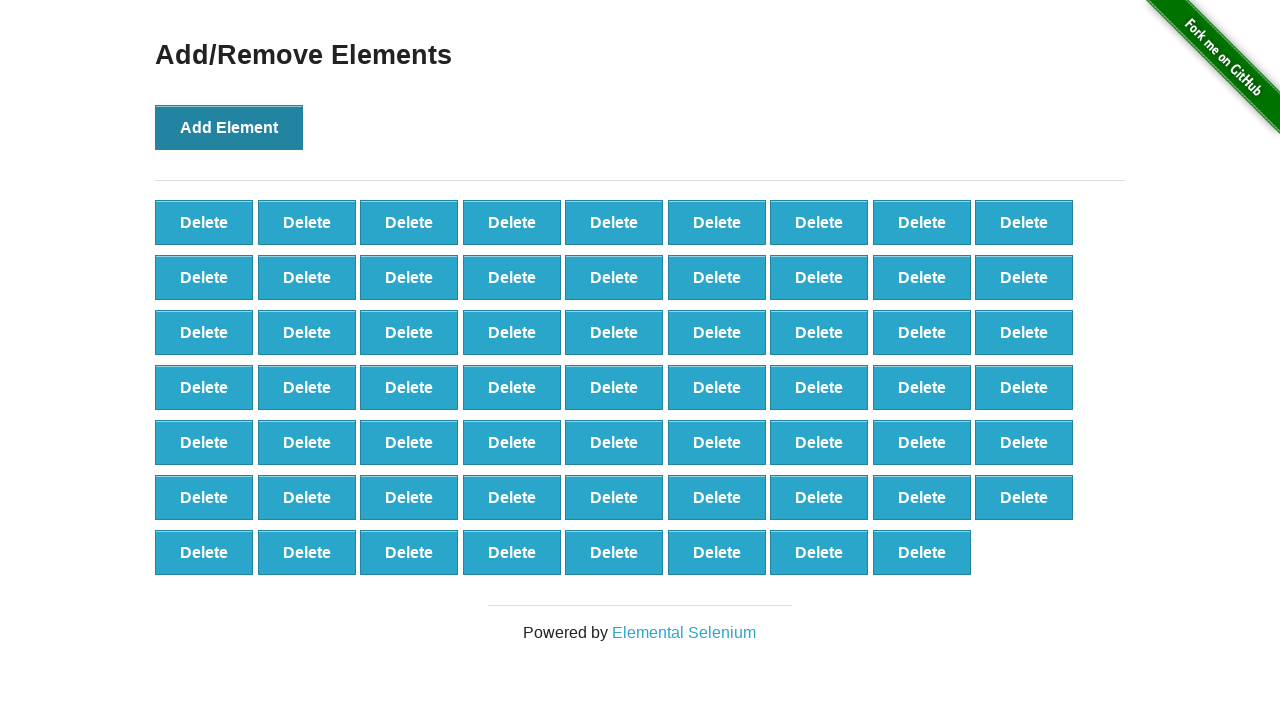

Clicked 'Add Element' button (iteration 63/100) at (229, 127) on button[onclick='addElement()']
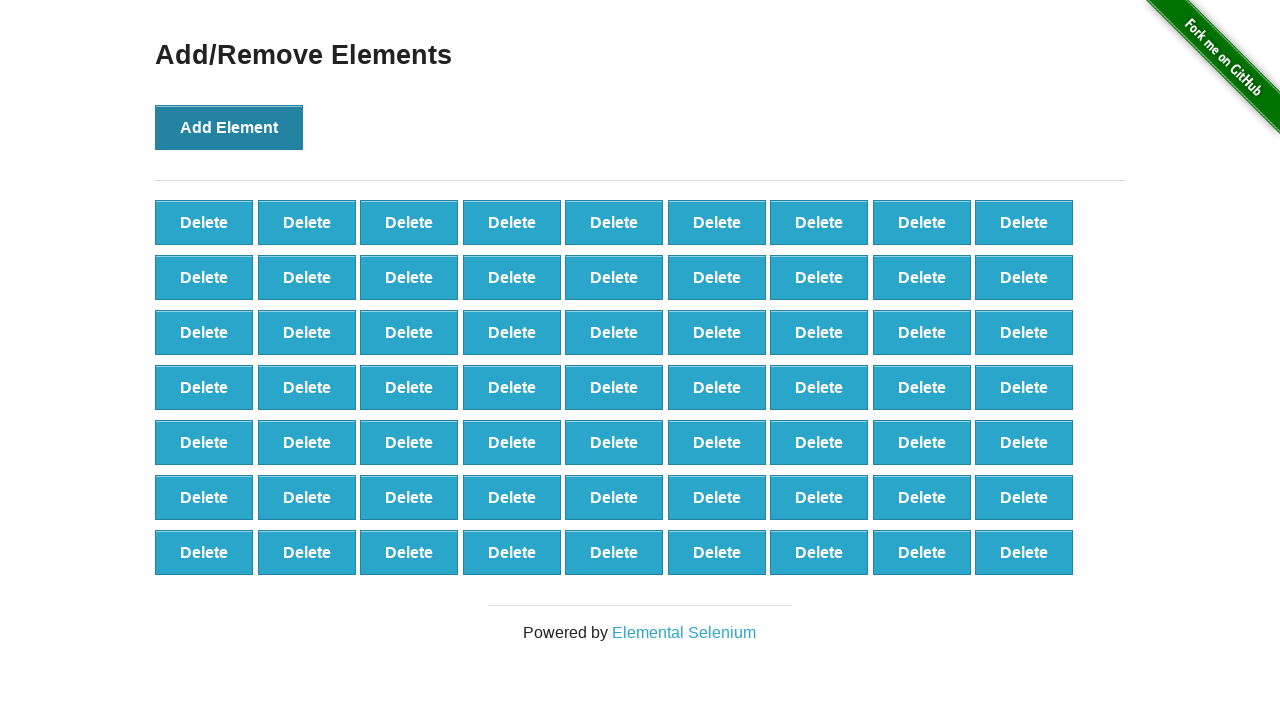

Clicked 'Add Element' button (iteration 64/100) at (229, 127) on button[onclick='addElement()']
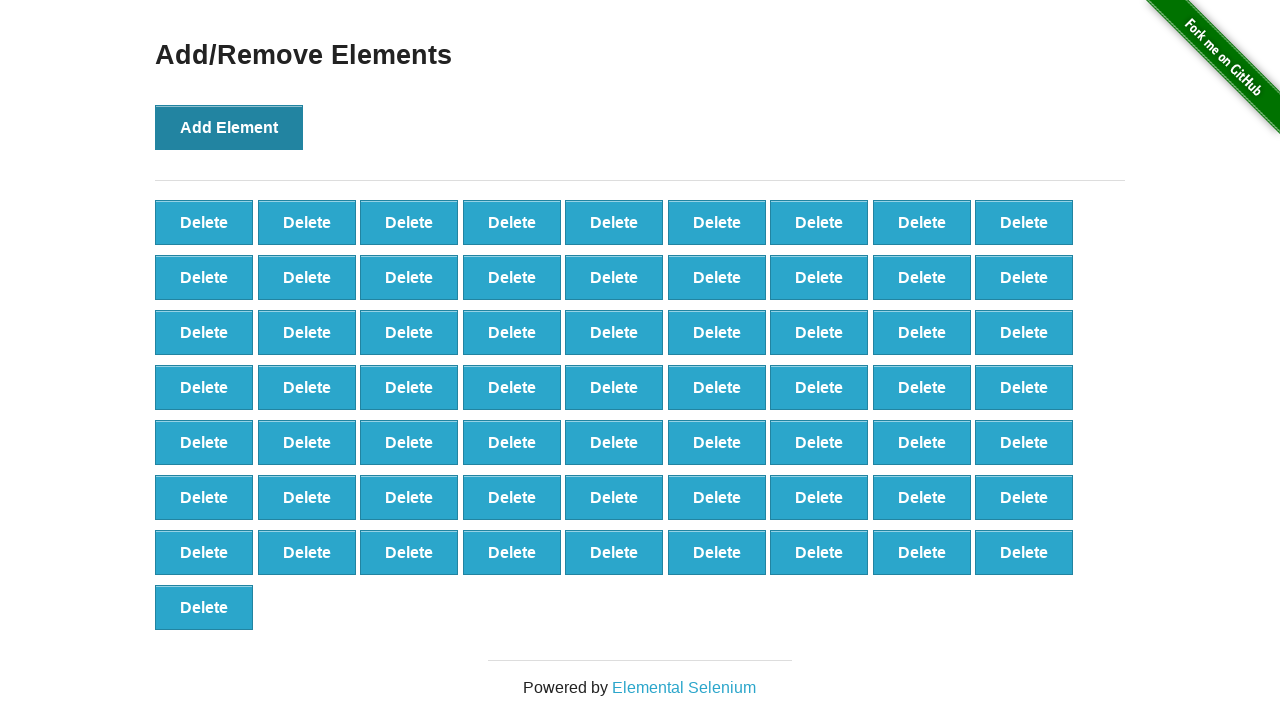

Clicked 'Add Element' button (iteration 65/100) at (229, 127) on button[onclick='addElement()']
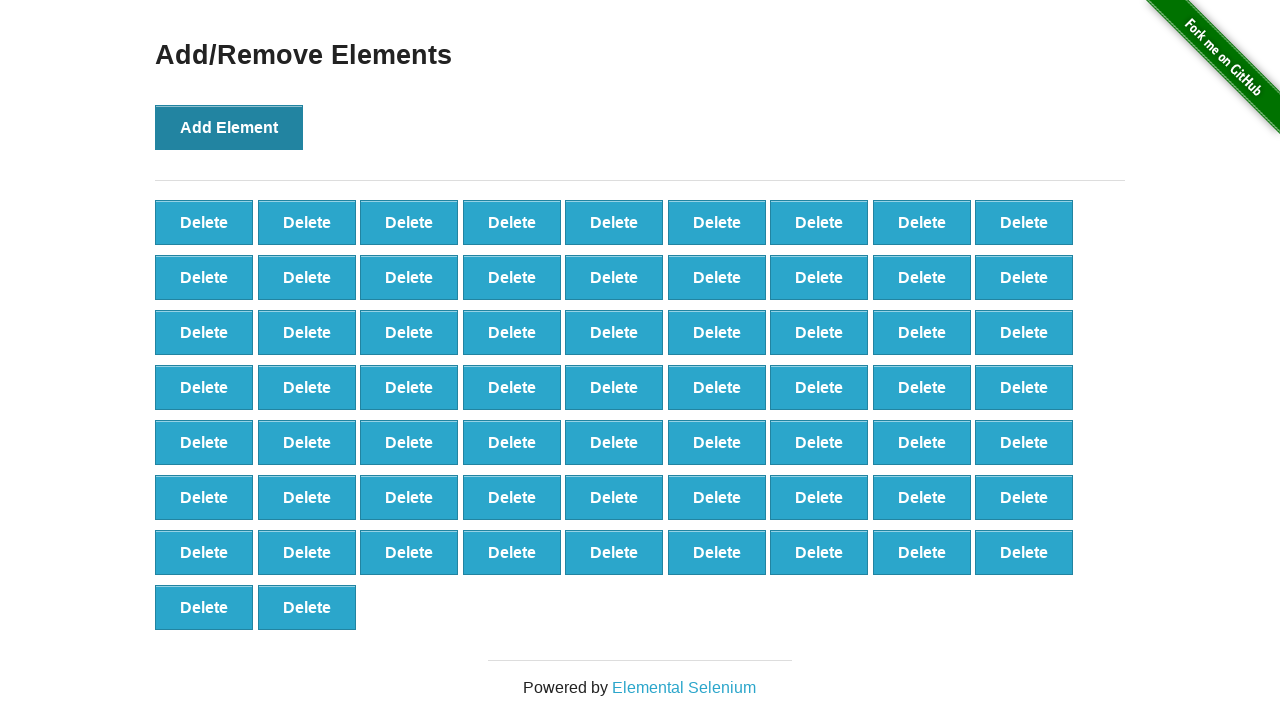

Clicked 'Add Element' button (iteration 66/100) at (229, 127) on button[onclick='addElement()']
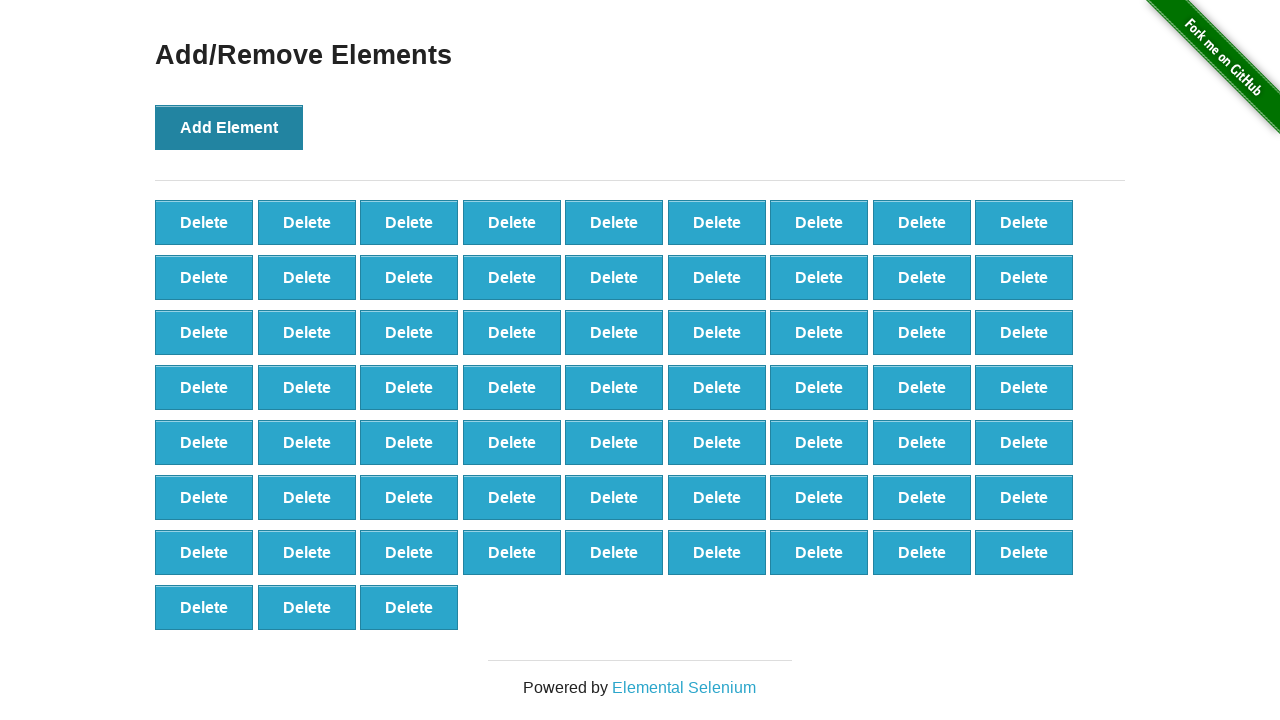

Clicked 'Add Element' button (iteration 67/100) at (229, 127) on button[onclick='addElement()']
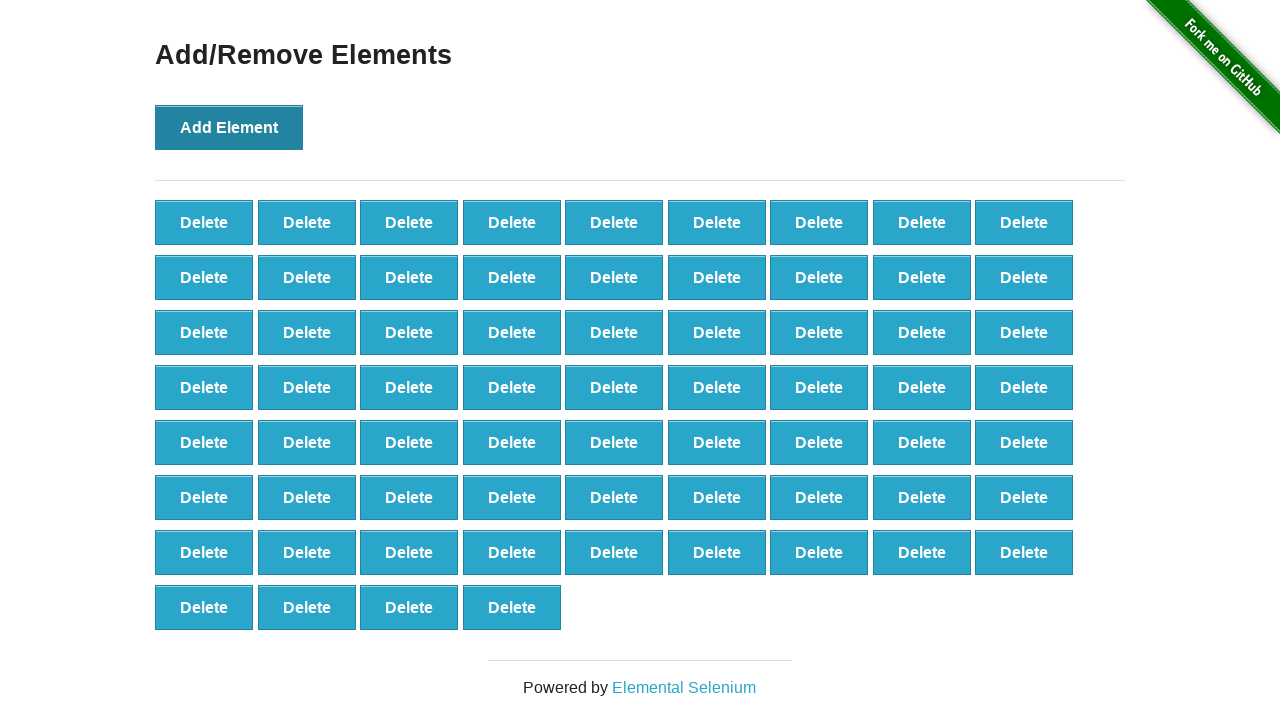

Clicked 'Add Element' button (iteration 68/100) at (229, 127) on button[onclick='addElement()']
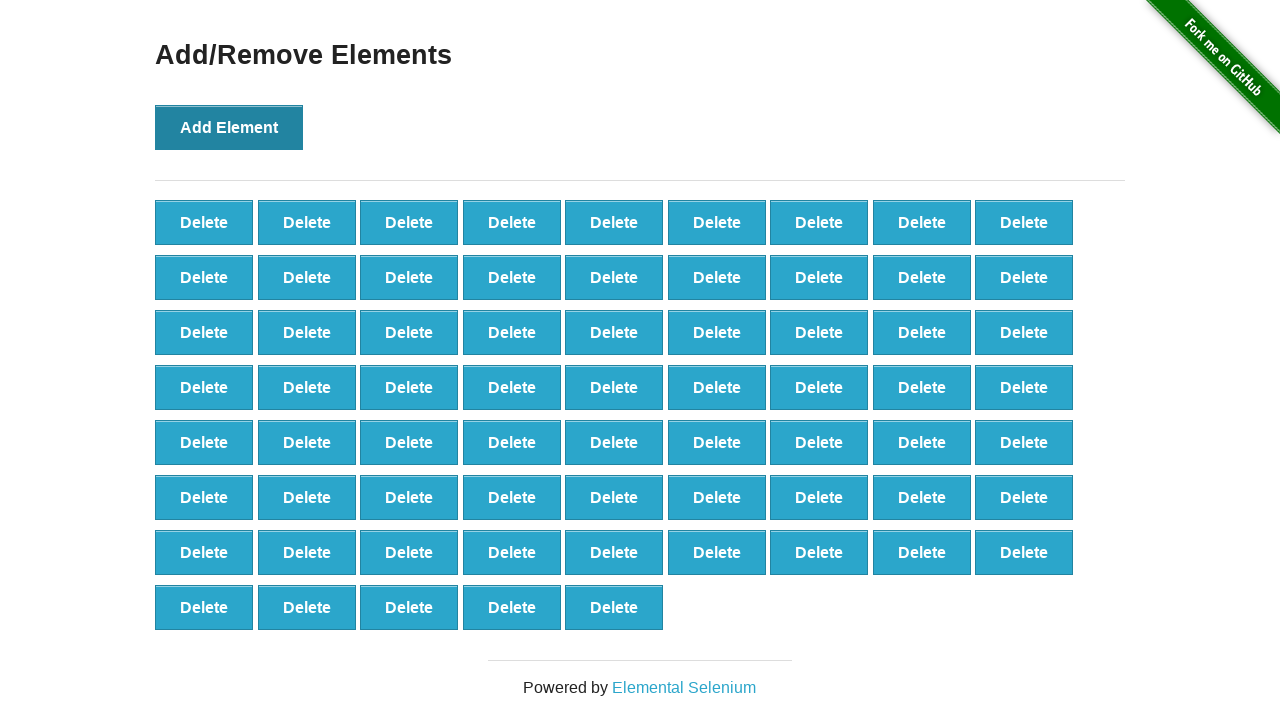

Clicked 'Add Element' button (iteration 69/100) at (229, 127) on button[onclick='addElement()']
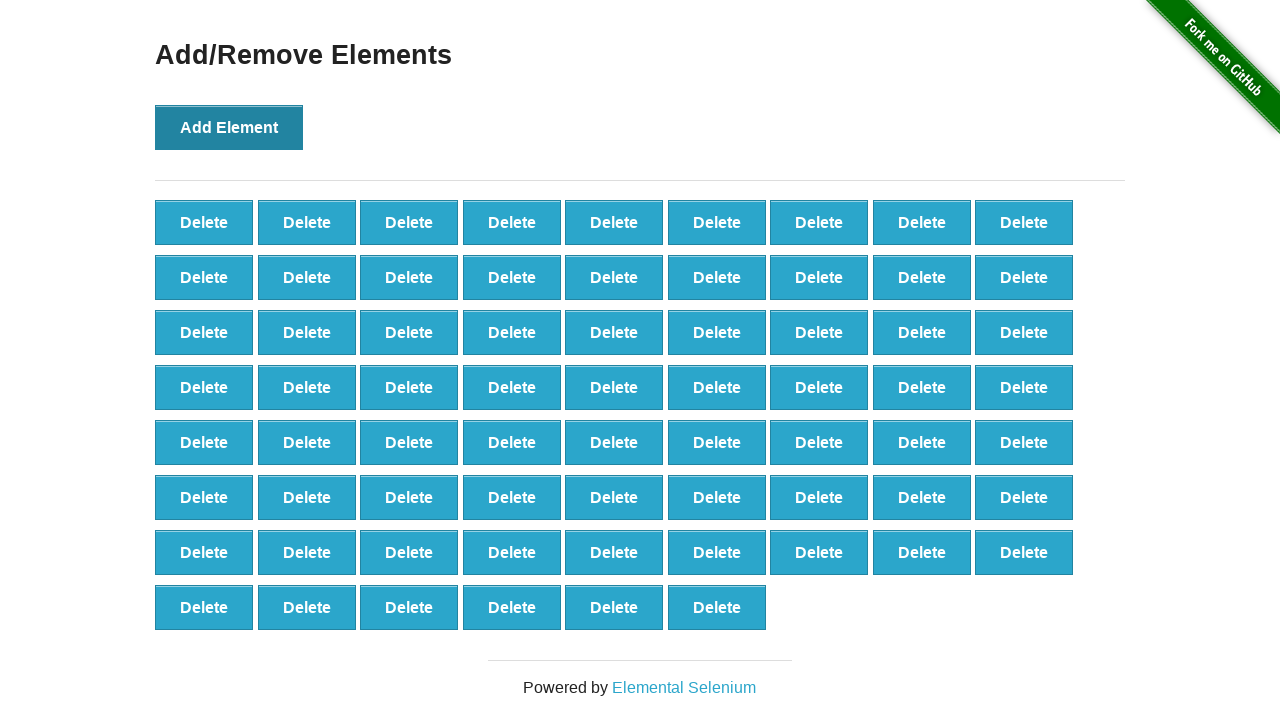

Clicked 'Add Element' button (iteration 70/100) at (229, 127) on button[onclick='addElement()']
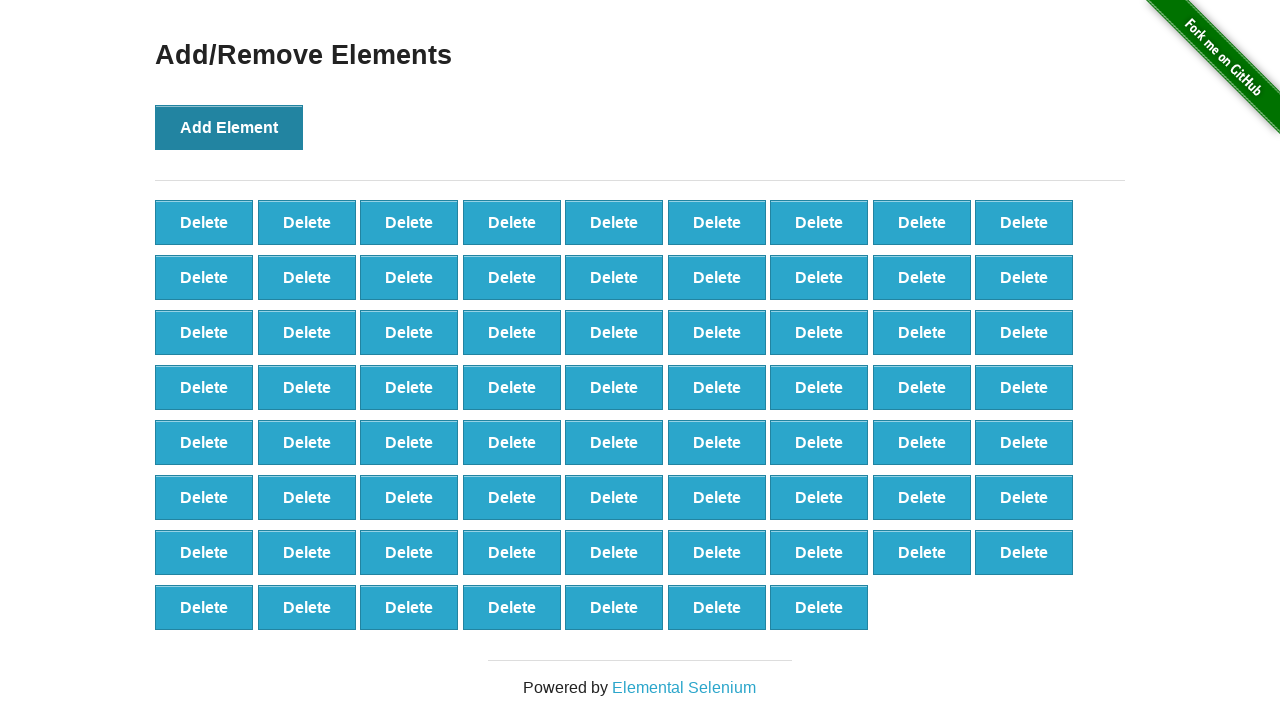

Clicked 'Add Element' button (iteration 71/100) at (229, 127) on button[onclick='addElement()']
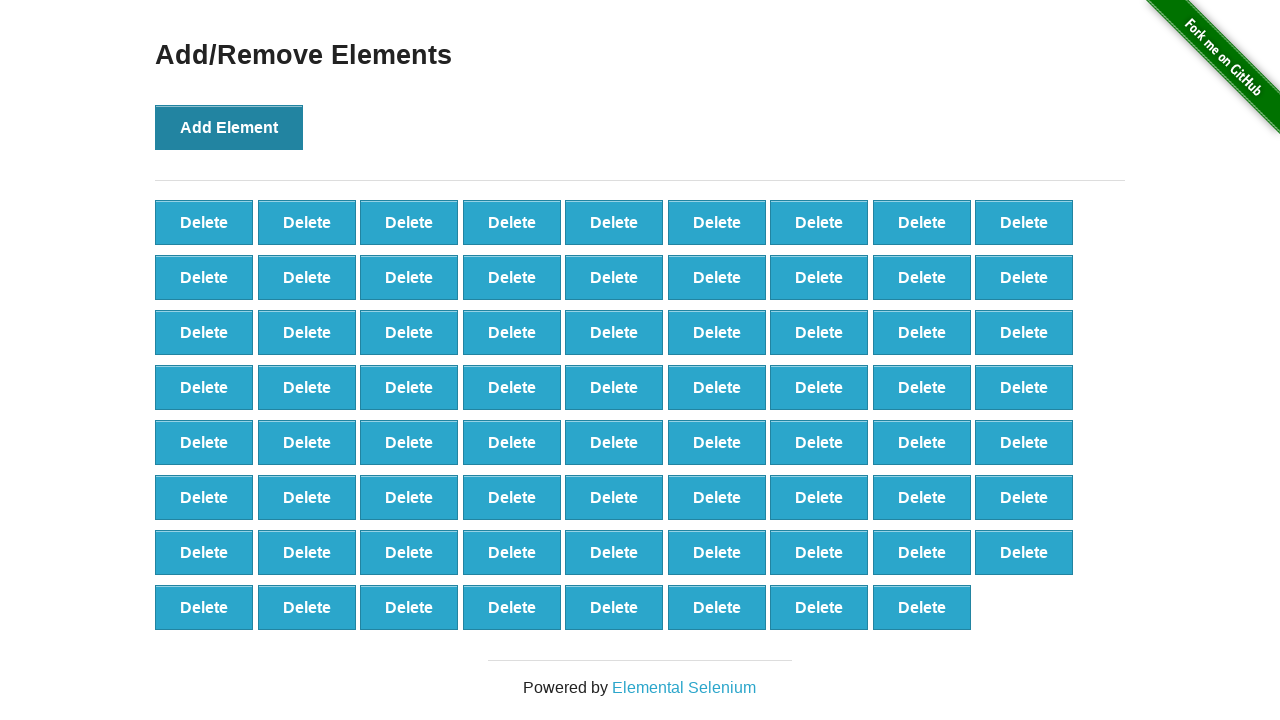

Clicked 'Add Element' button (iteration 72/100) at (229, 127) on button[onclick='addElement()']
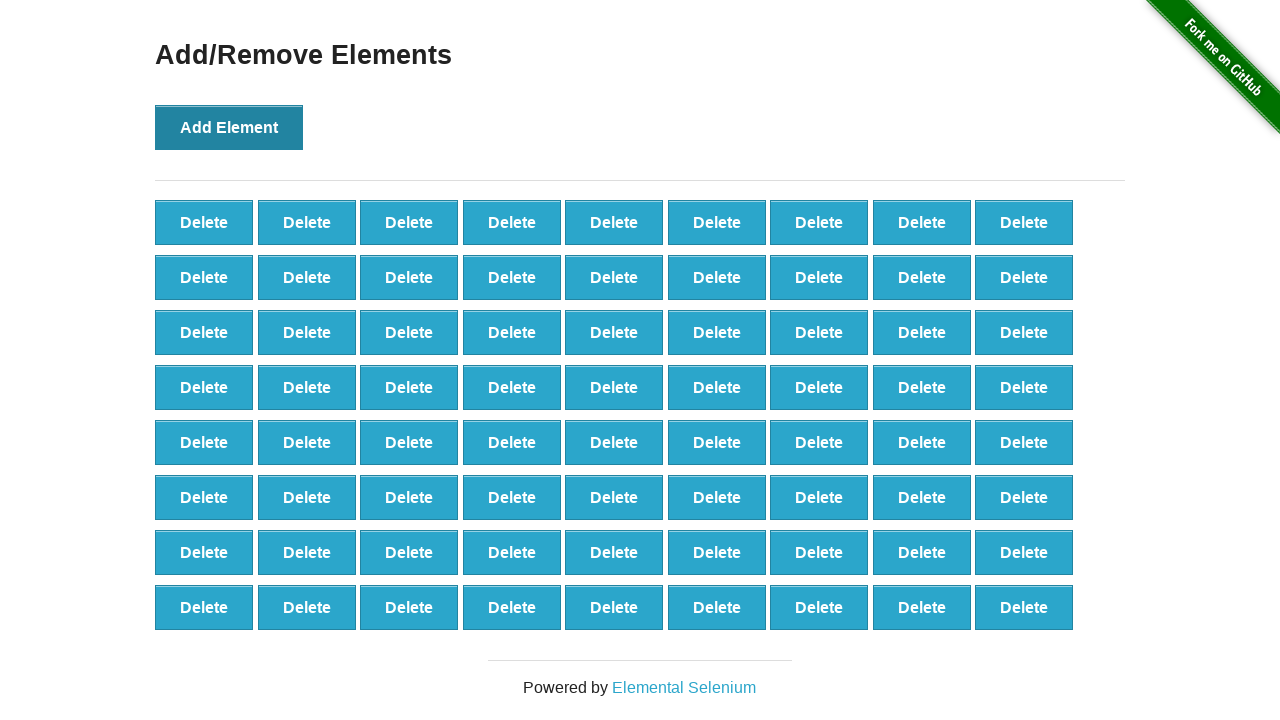

Clicked 'Add Element' button (iteration 73/100) at (229, 127) on button[onclick='addElement()']
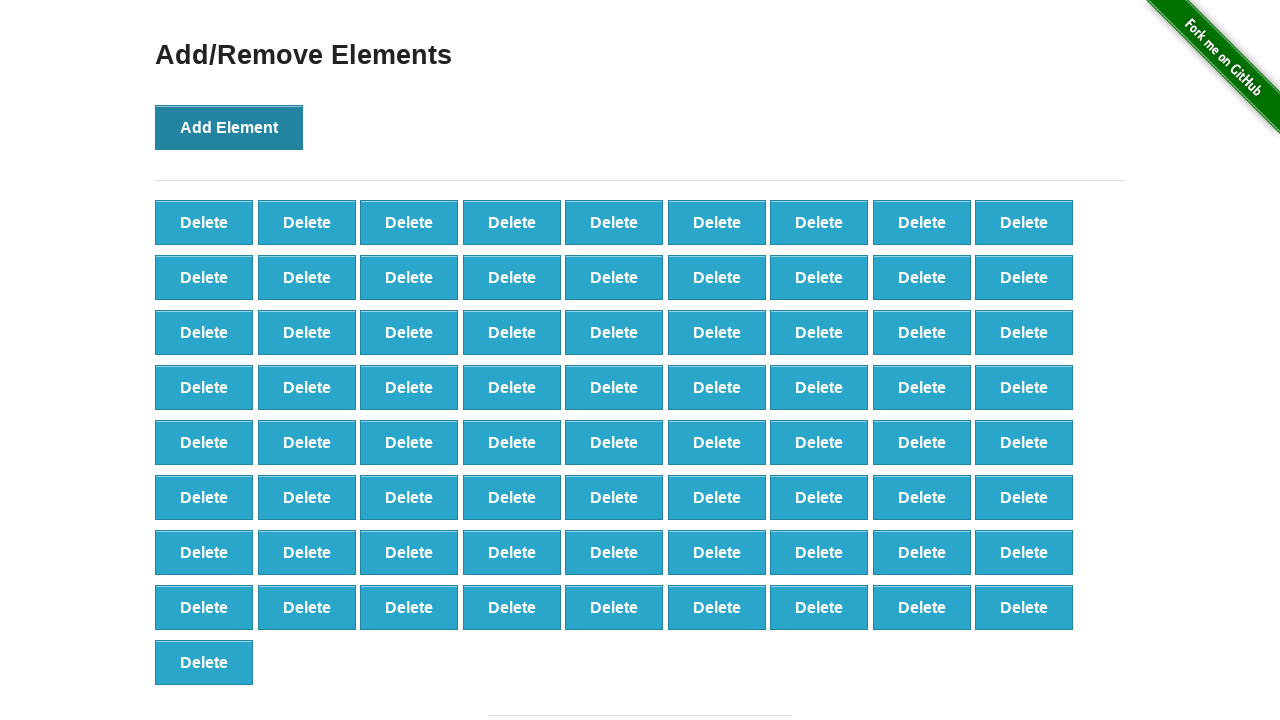

Clicked 'Add Element' button (iteration 74/100) at (229, 127) on button[onclick='addElement()']
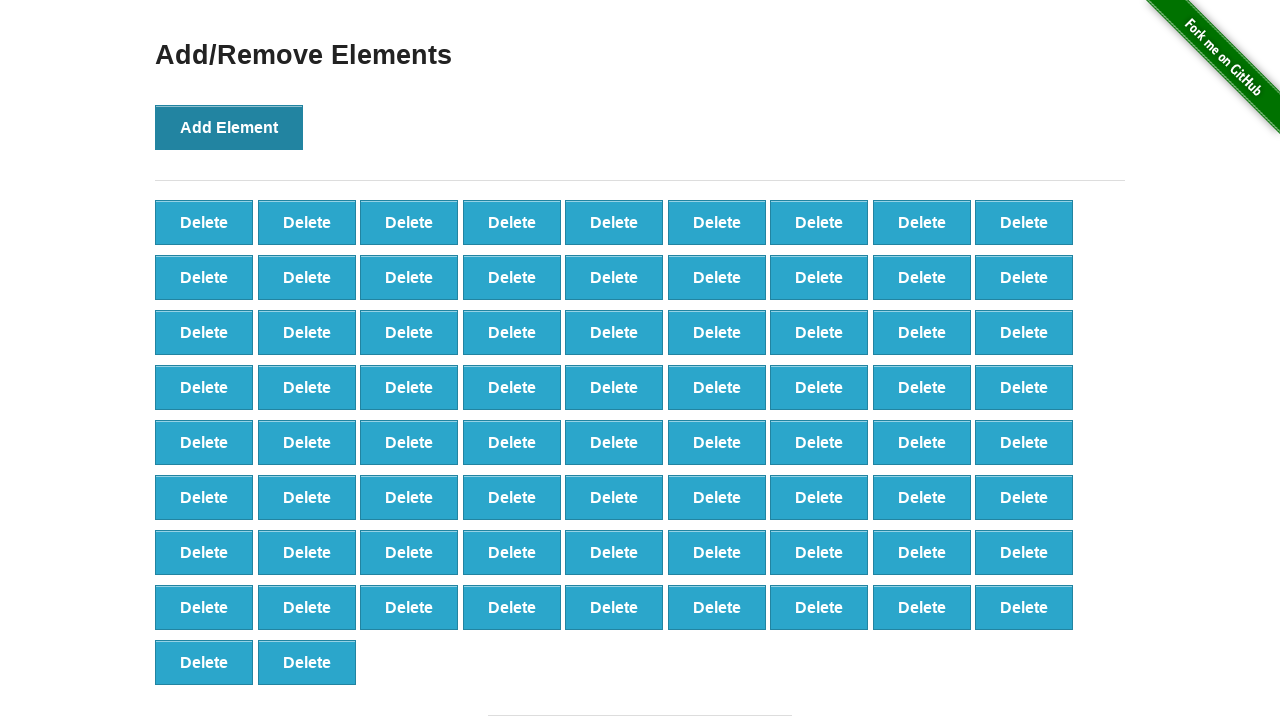

Clicked 'Add Element' button (iteration 75/100) at (229, 127) on button[onclick='addElement()']
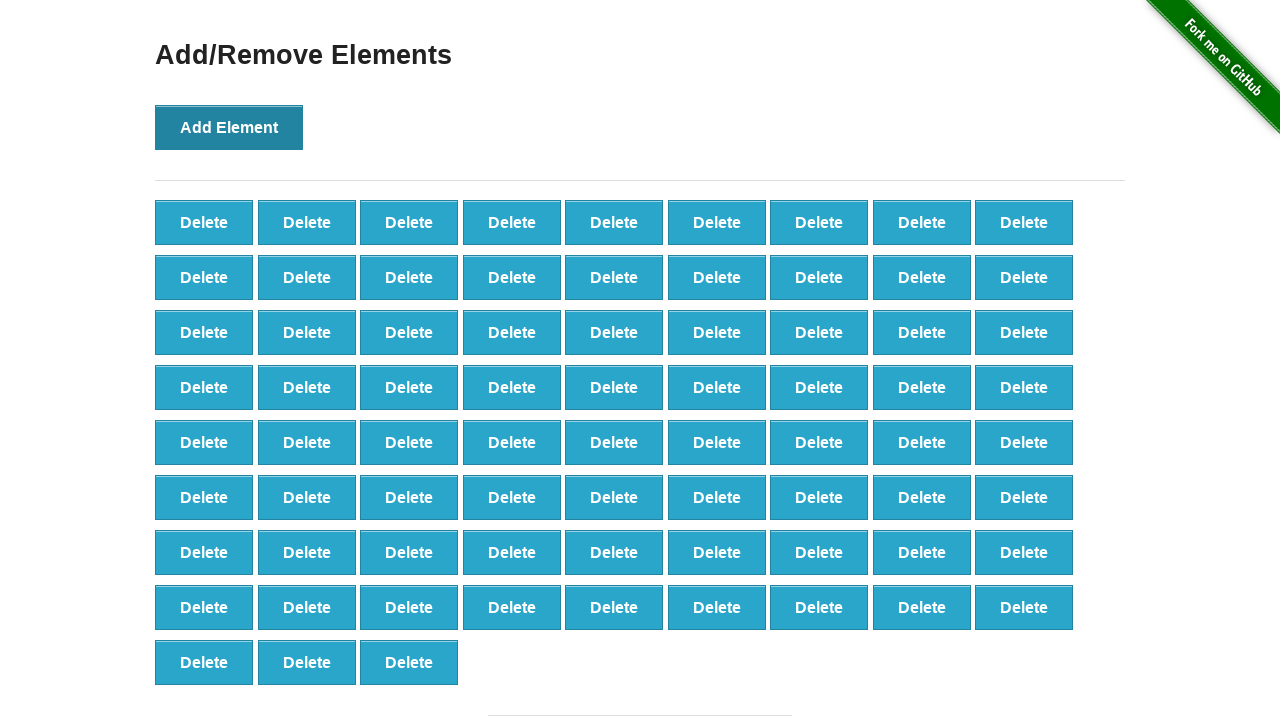

Clicked 'Add Element' button (iteration 76/100) at (229, 127) on button[onclick='addElement()']
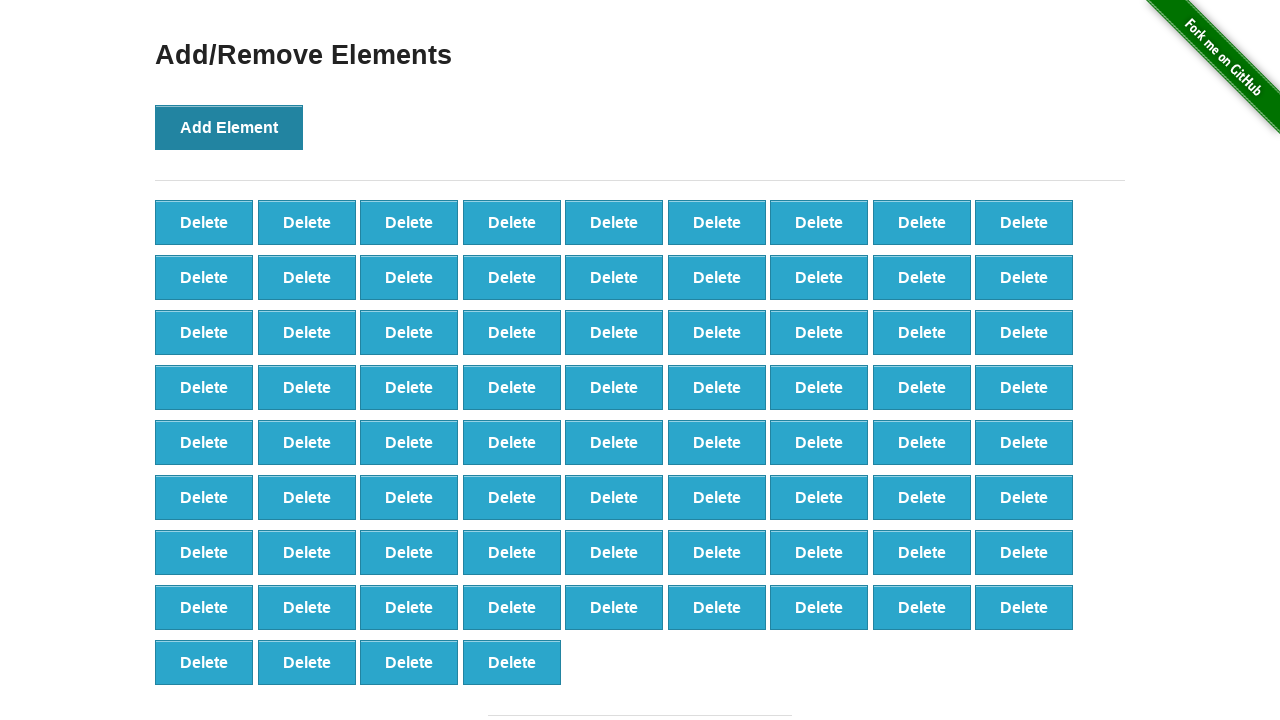

Clicked 'Add Element' button (iteration 77/100) at (229, 127) on button[onclick='addElement()']
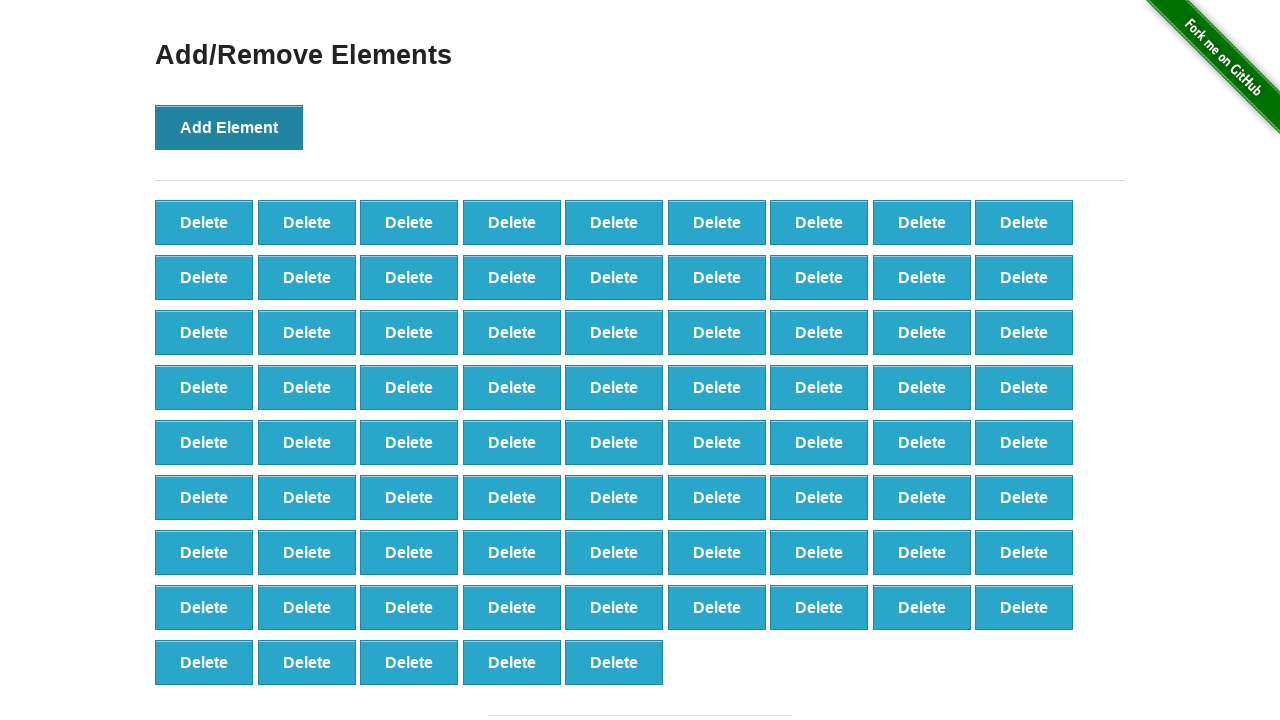

Clicked 'Add Element' button (iteration 78/100) at (229, 127) on button[onclick='addElement()']
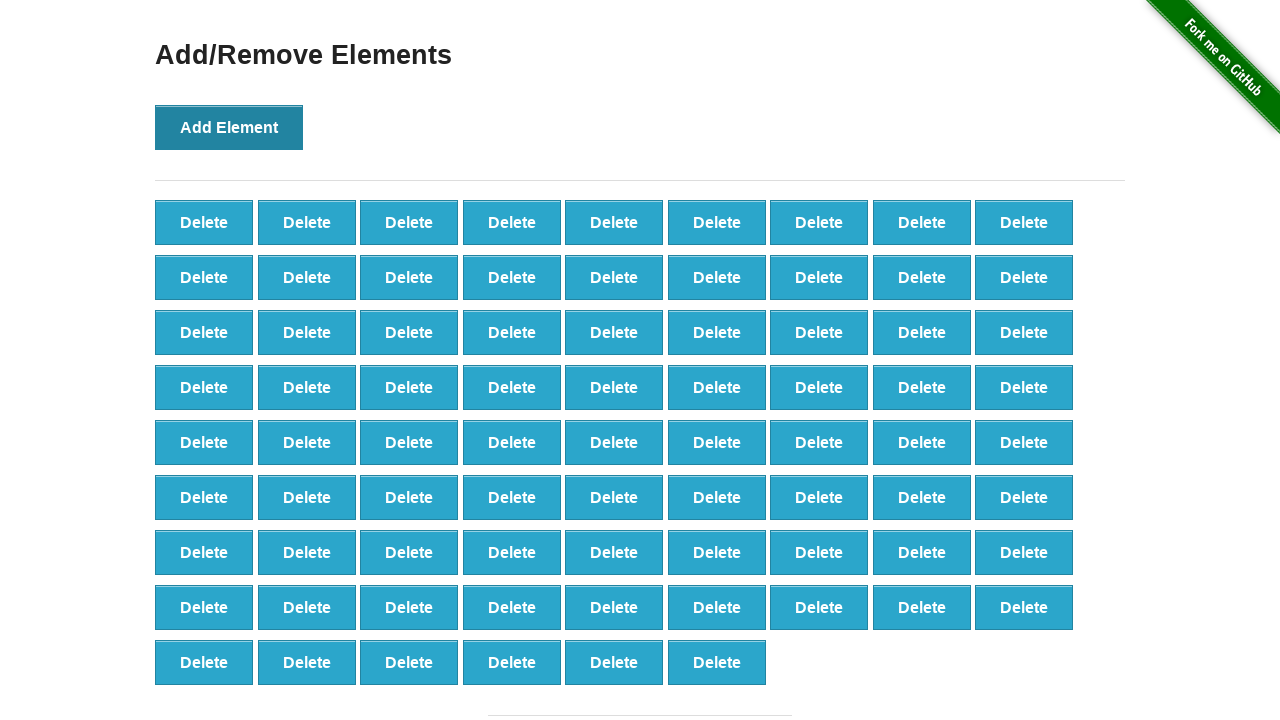

Clicked 'Add Element' button (iteration 79/100) at (229, 127) on button[onclick='addElement()']
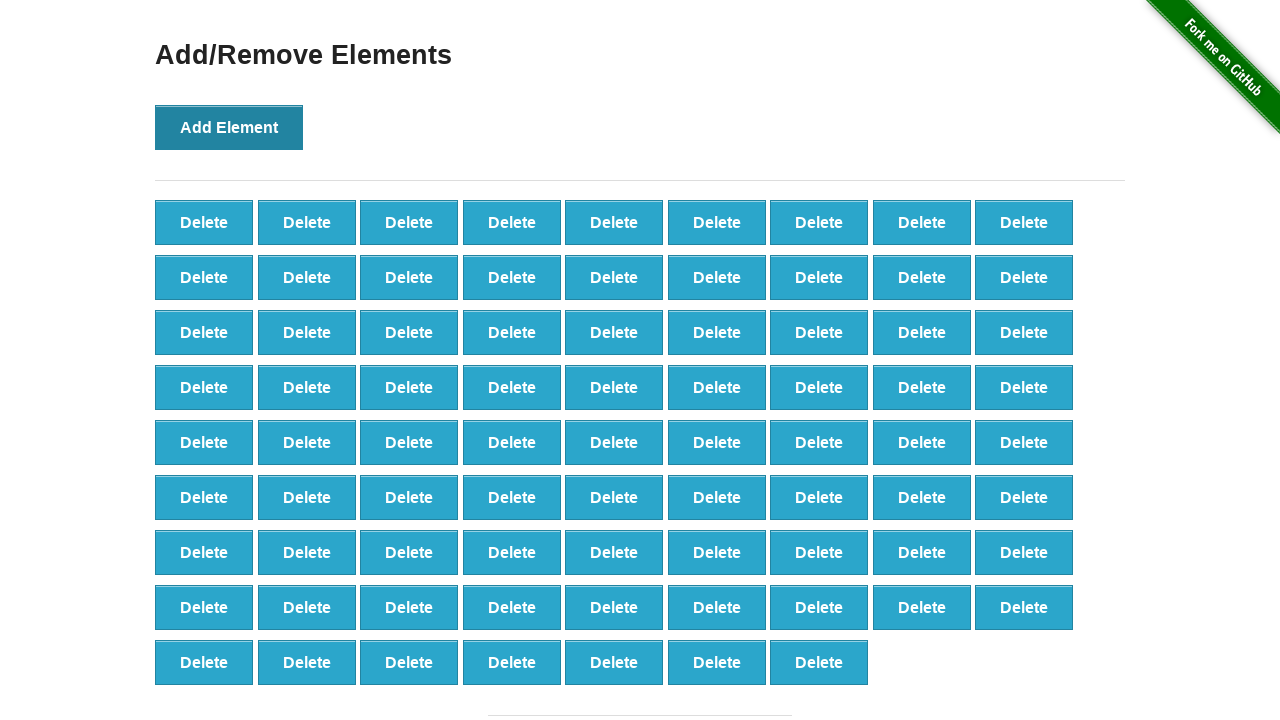

Clicked 'Add Element' button (iteration 80/100) at (229, 127) on button[onclick='addElement()']
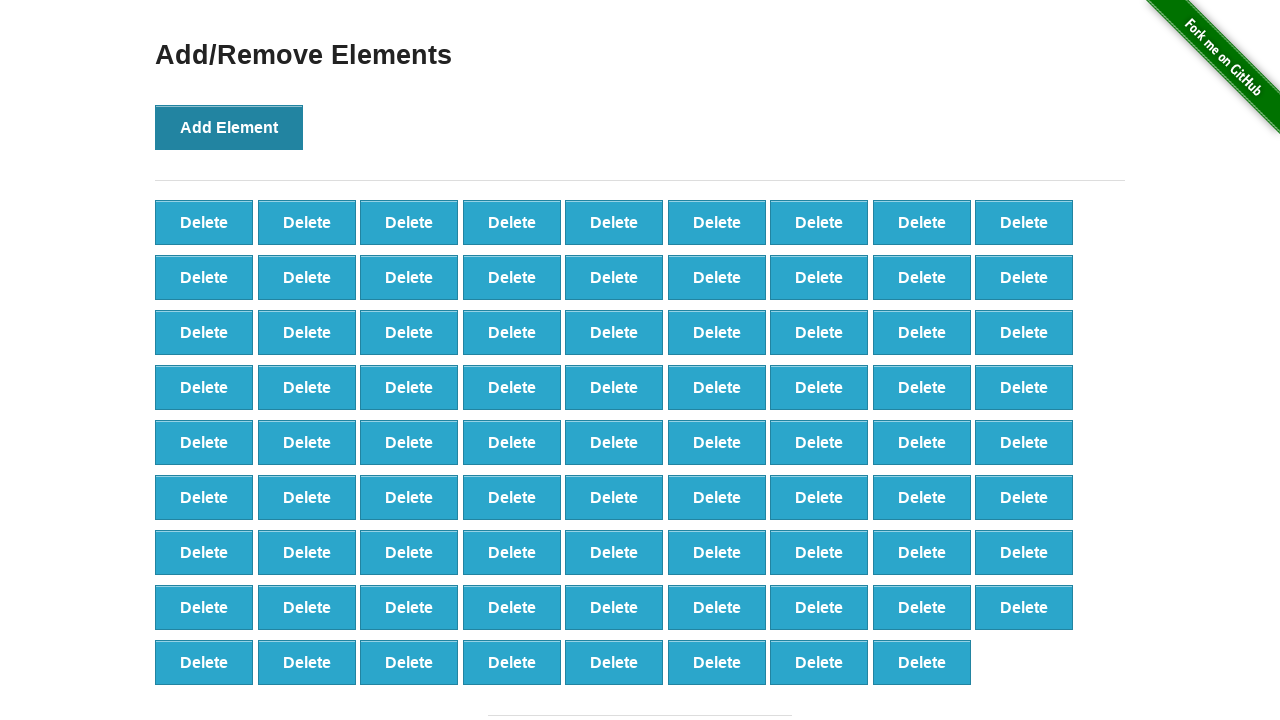

Clicked 'Add Element' button (iteration 81/100) at (229, 127) on button[onclick='addElement()']
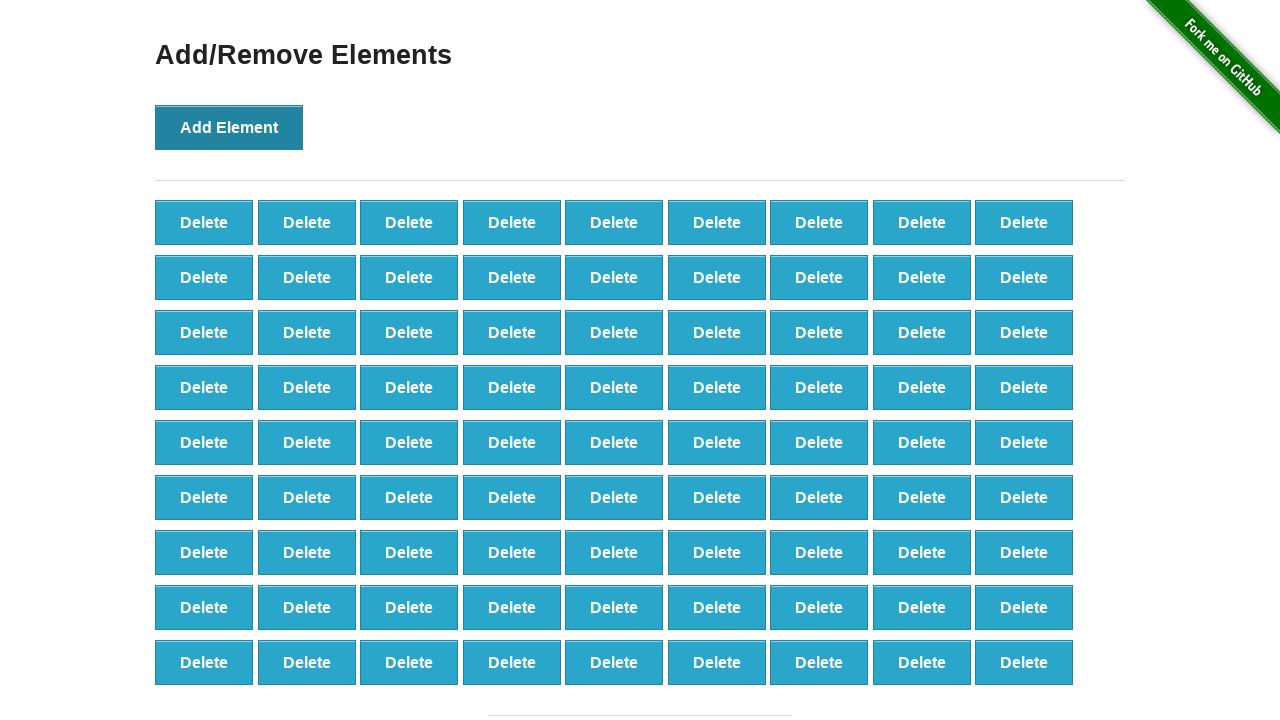

Clicked 'Add Element' button (iteration 82/100) at (229, 127) on button[onclick='addElement()']
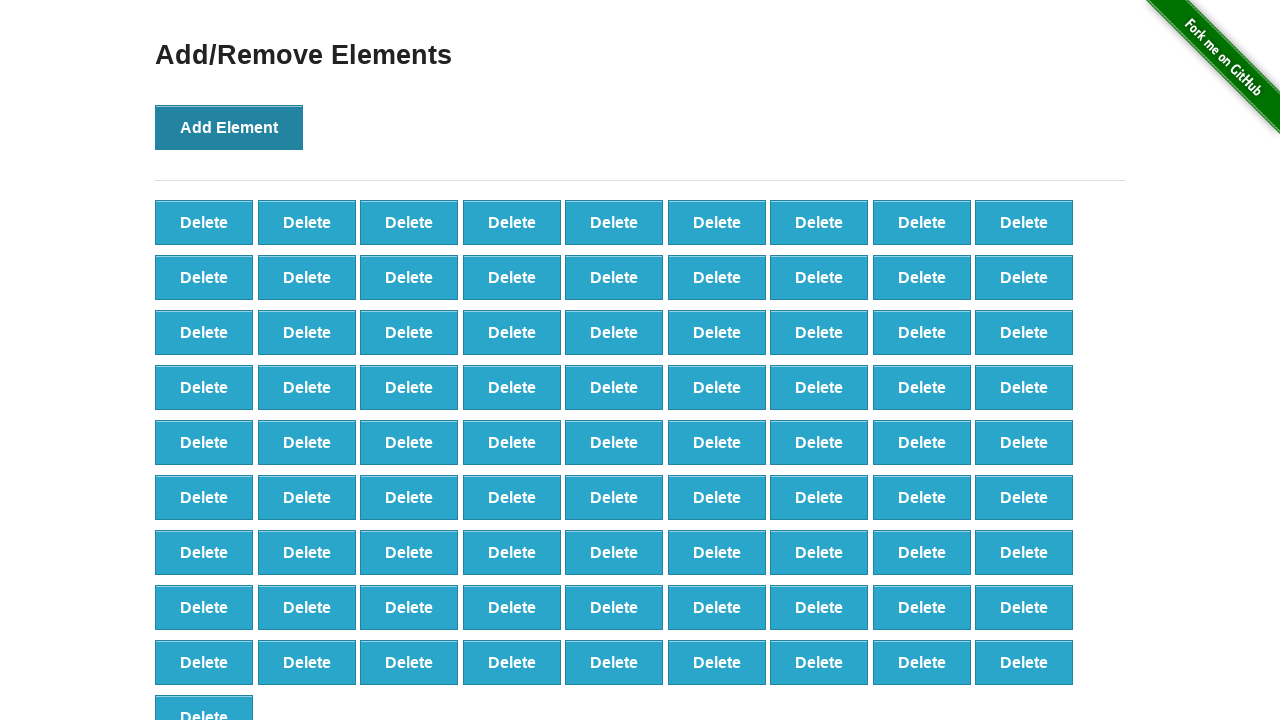

Clicked 'Add Element' button (iteration 83/100) at (229, 127) on button[onclick='addElement()']
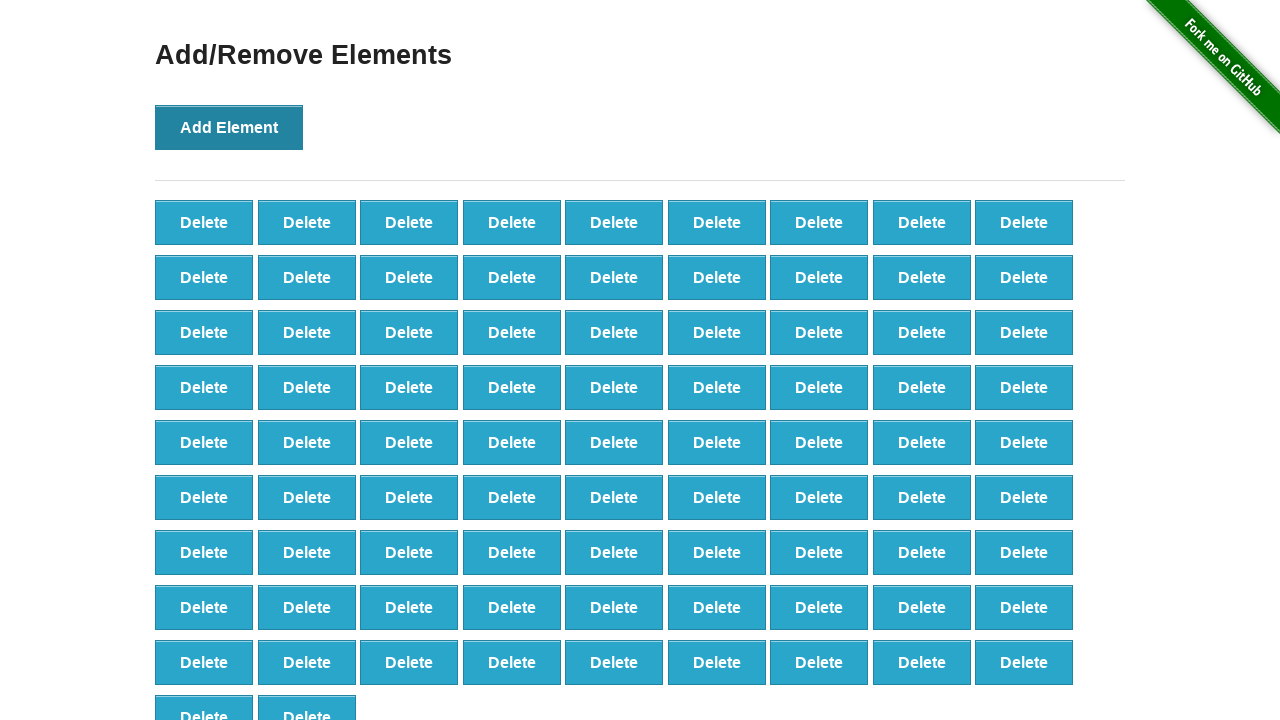

Clicked 'Add Element' button (iteration 84/100) at (229, 127) on button[onclick='addElement()']
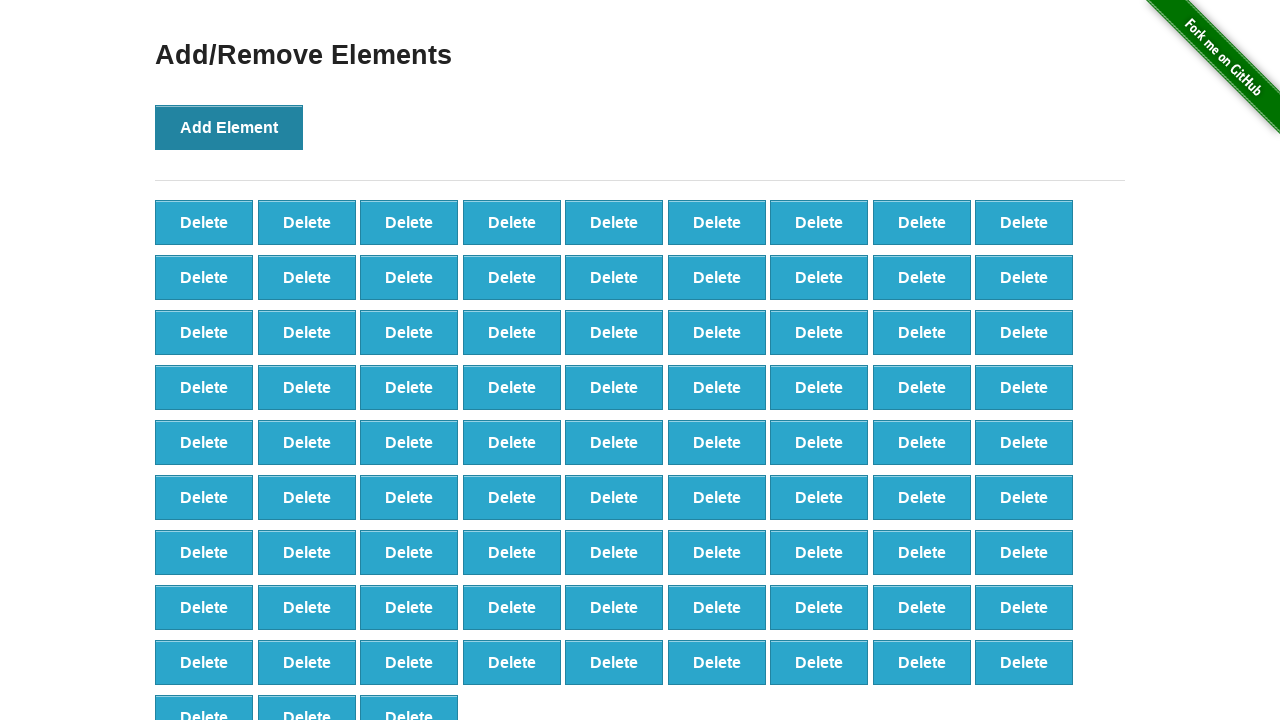

Clicked 'Add Element' button (iteration 85/100) at (229, 127) on button[onclick='addElement()']
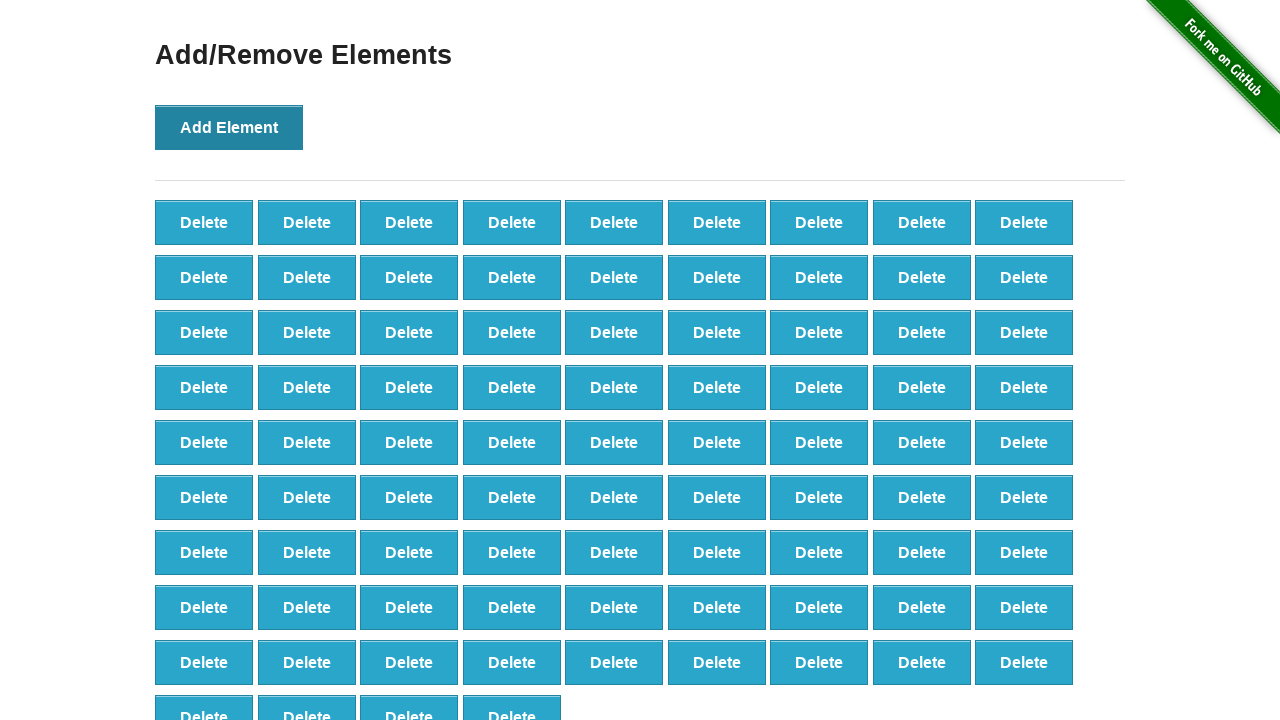

Clicked 'Add Element' button (iteration 86/100) at (229, 127) on button[onclick='addElement()']
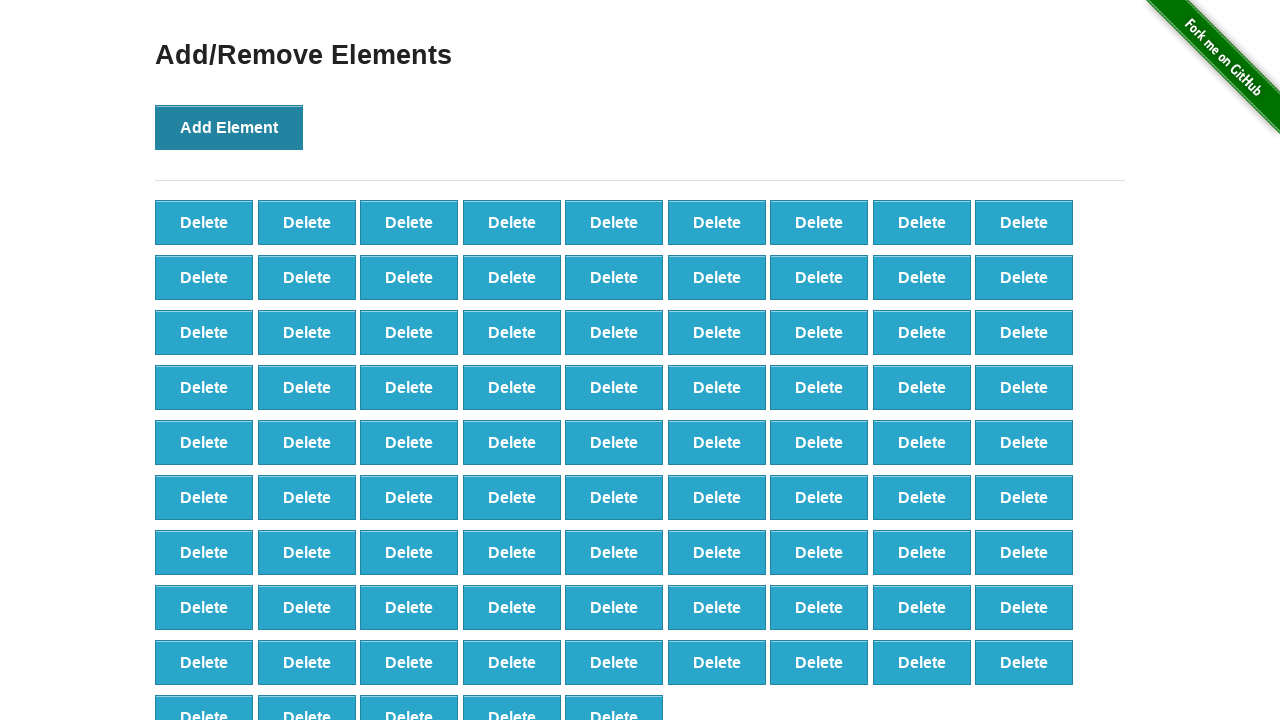

Clicked 'Add Element' button (iteration 87/100) at (229, 127) on button[onclick='addElement()']
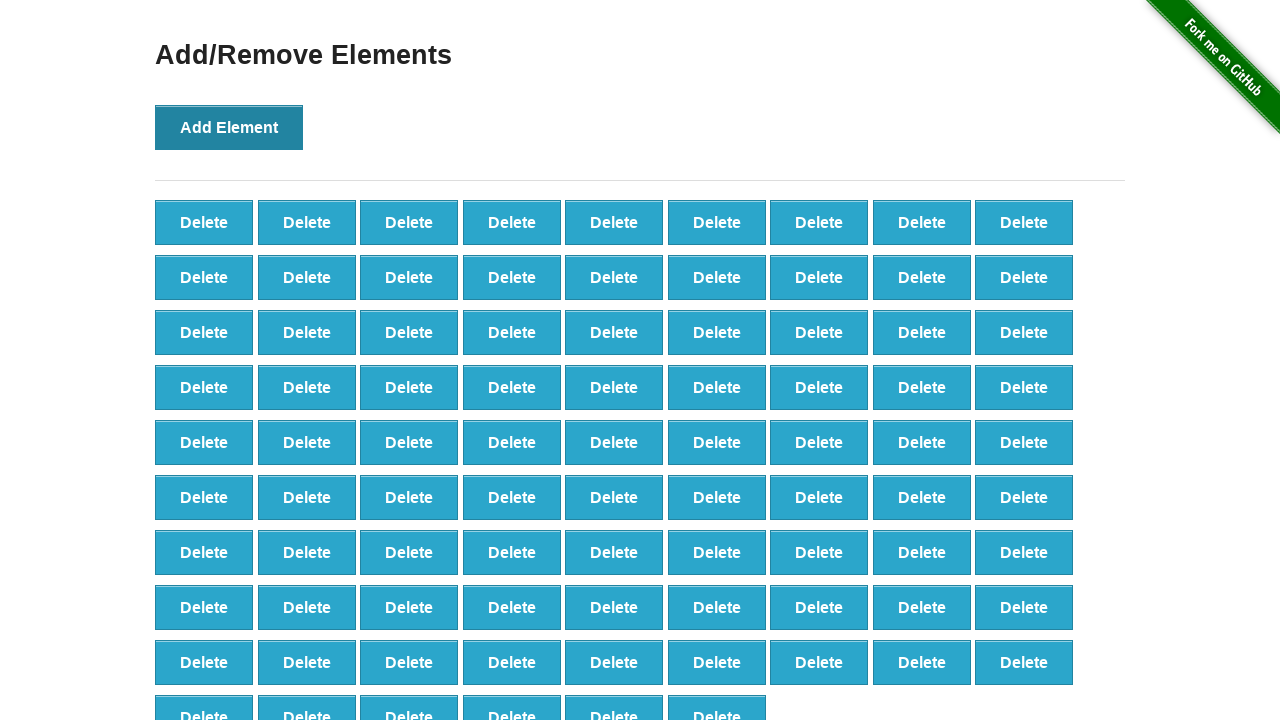

Clicked 'Add Element' button (iteration 88/100) at (229, 127) on button[onclick='addElement()']
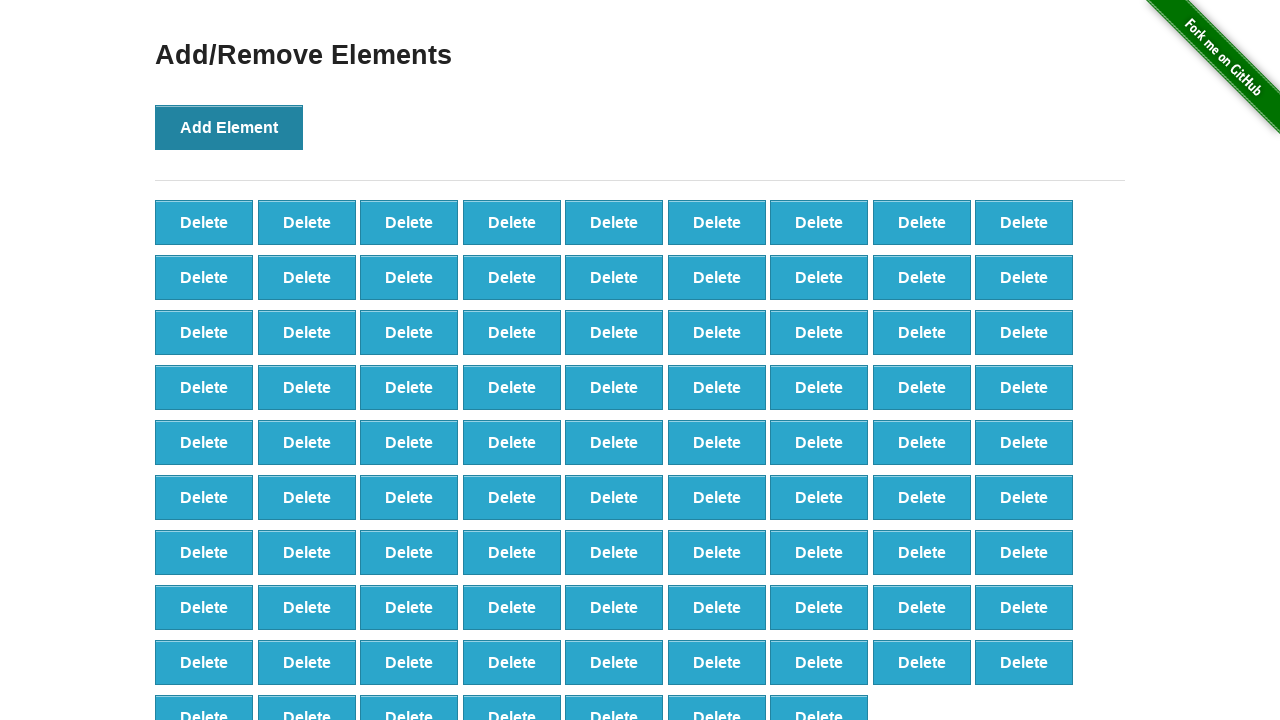

Clicked 'Add Element' button (iteration 89/100) at (229, 127) on button[onclick='addElement()']
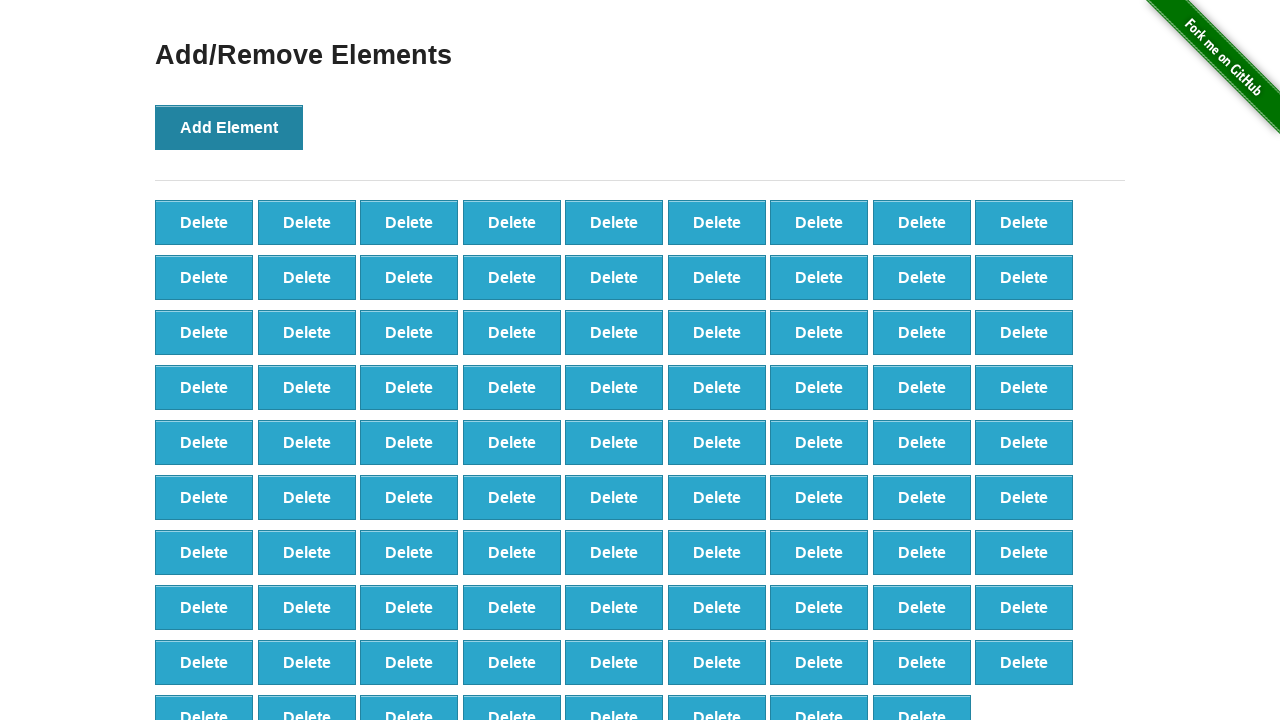

Clicked 'Add Element' button (iteration 90/100) at (229, 127) on button[onclick='addElement()']
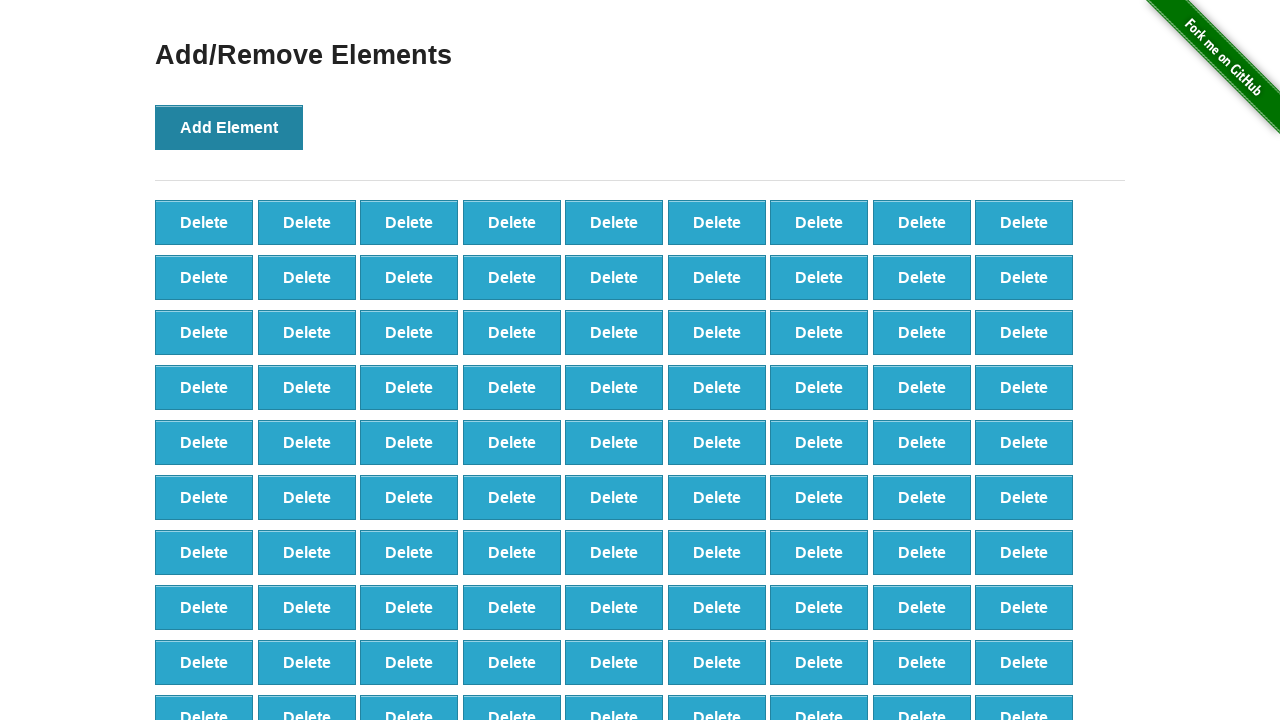

Clicked 'Add Element' button (iteration 91/100) at (229, 127) on button[onclick='addElement()']
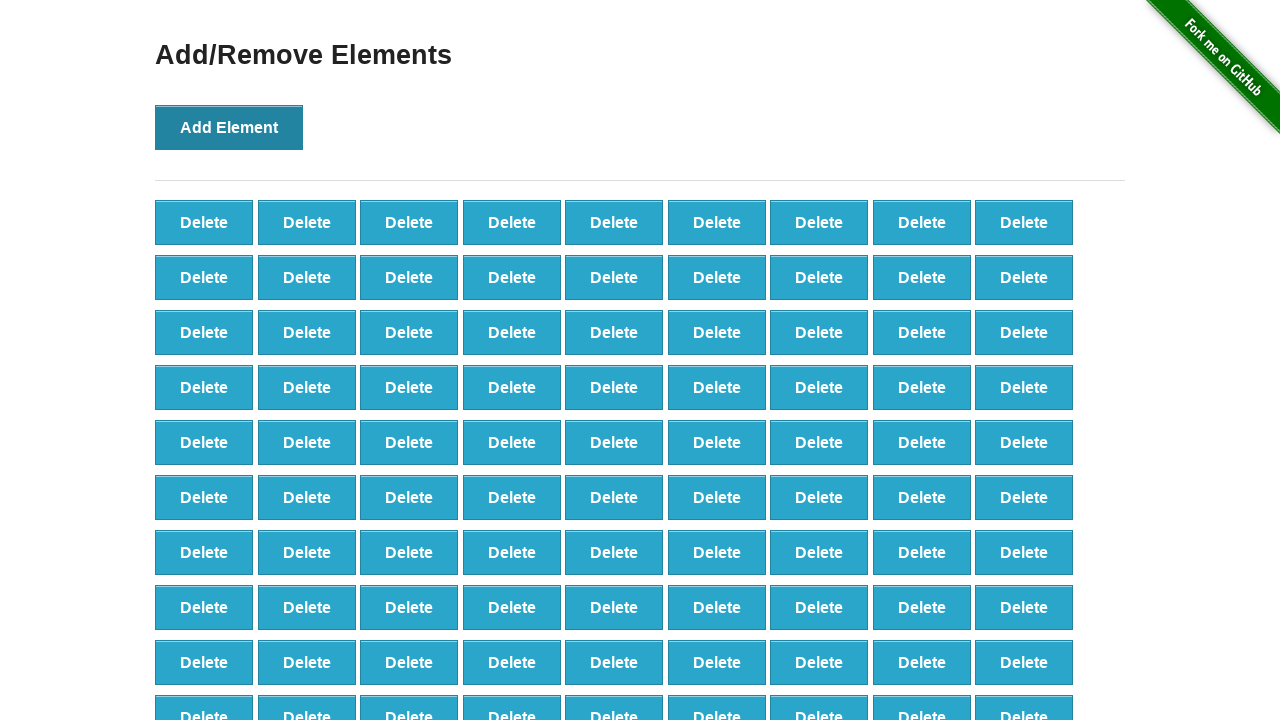

Clicked 'Add Element' button (iteration 92/100) at (229, 127) on button[onclick='addElement()']
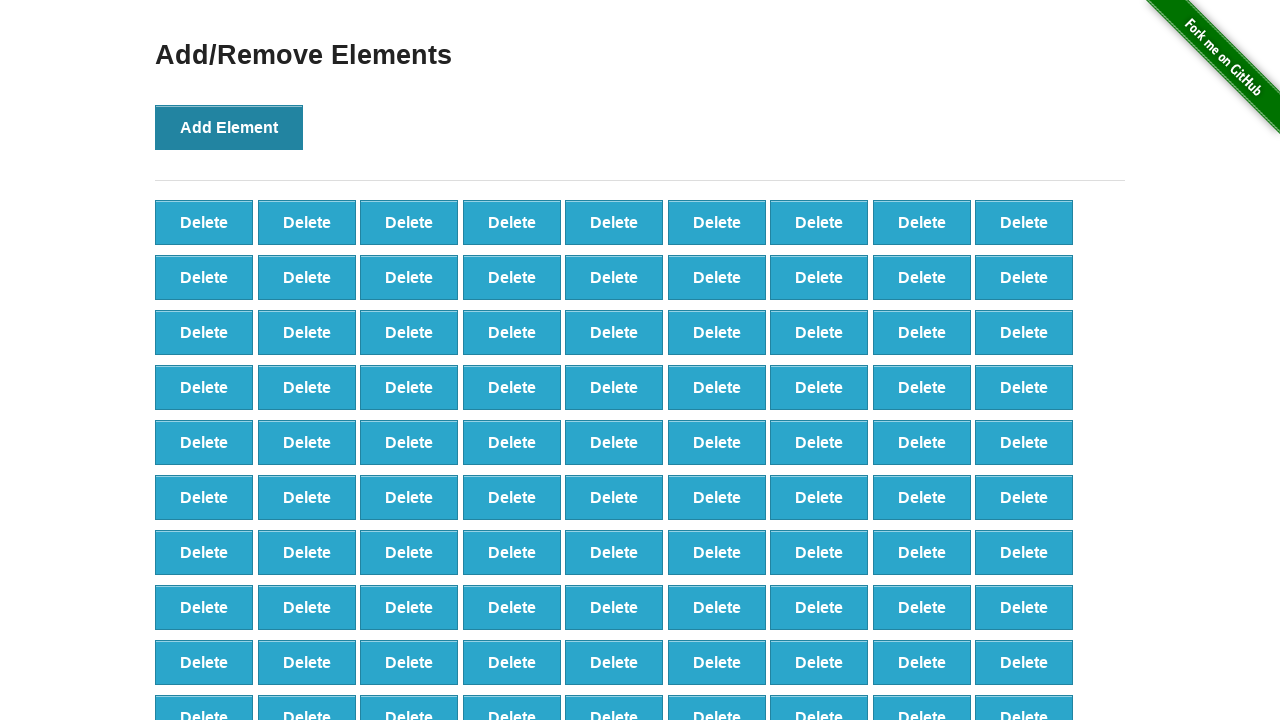

Clicked 'Add Element' button (iteration 93/100) at (229, 127) on button[onclick='addElement()']
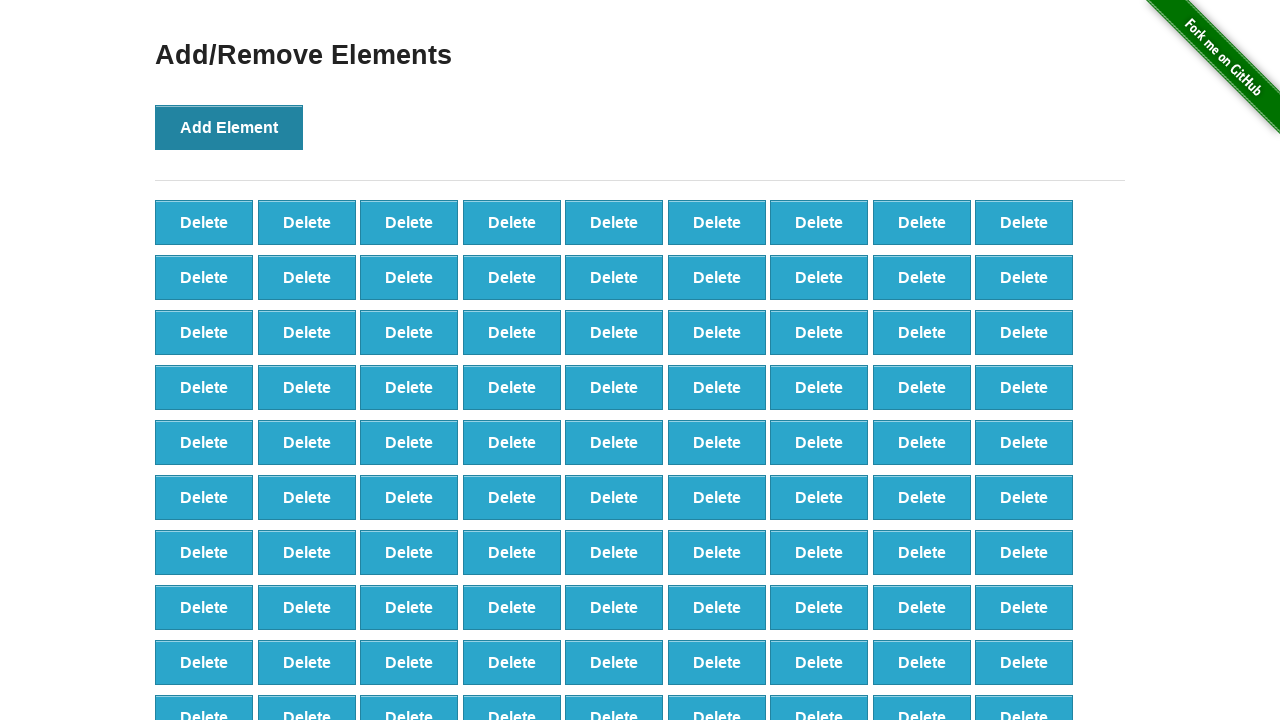

Clicked 'Add Element' button (iteration 94/100) at (229, 127) on button[onclick='addElement()']
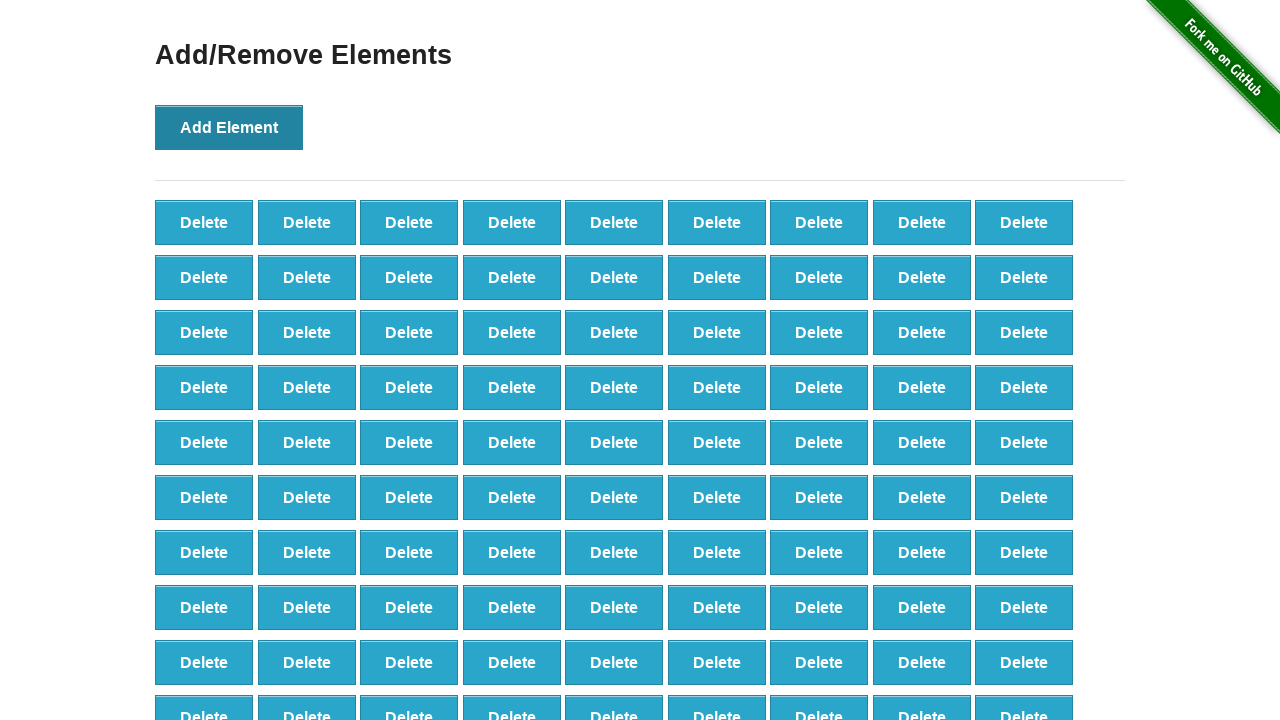

Clicked 'Add Element' button (iteration 95/100) at (229, 127) on button[onclick='addElement()']
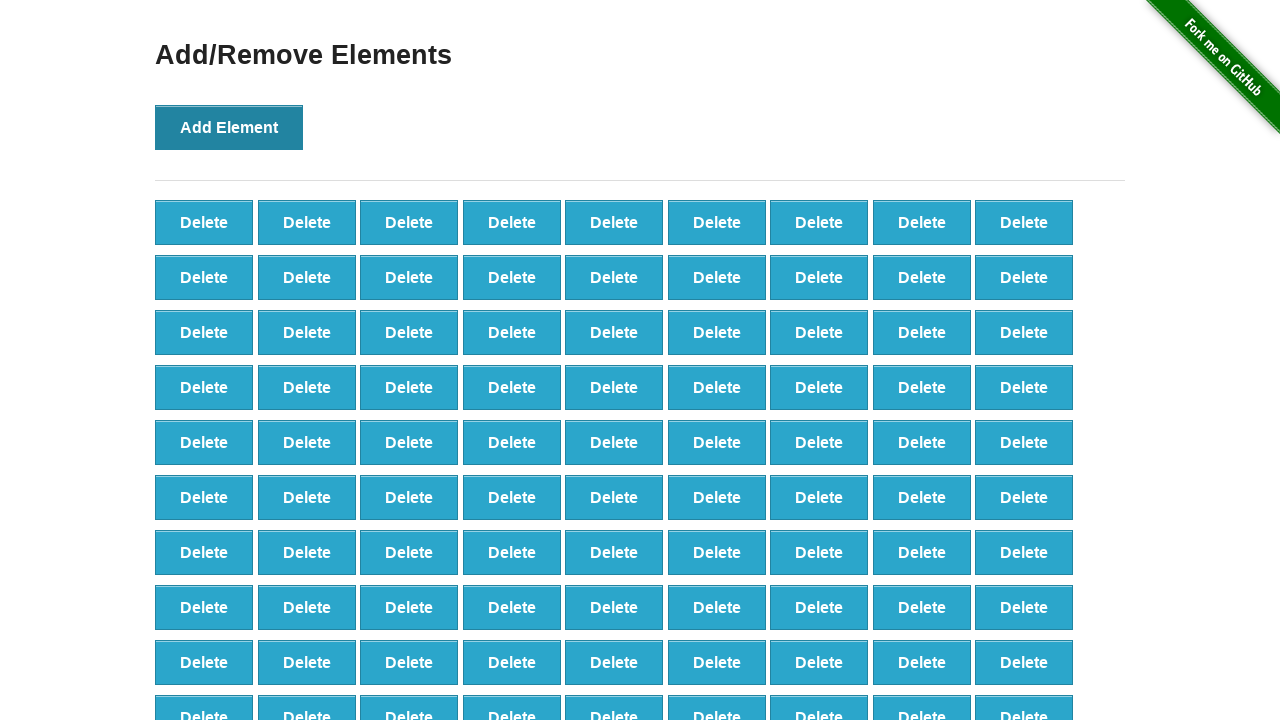

Clicked 'Add Element' button (iteration 96/100) at (229, 127) on button[onclick='addElement()']
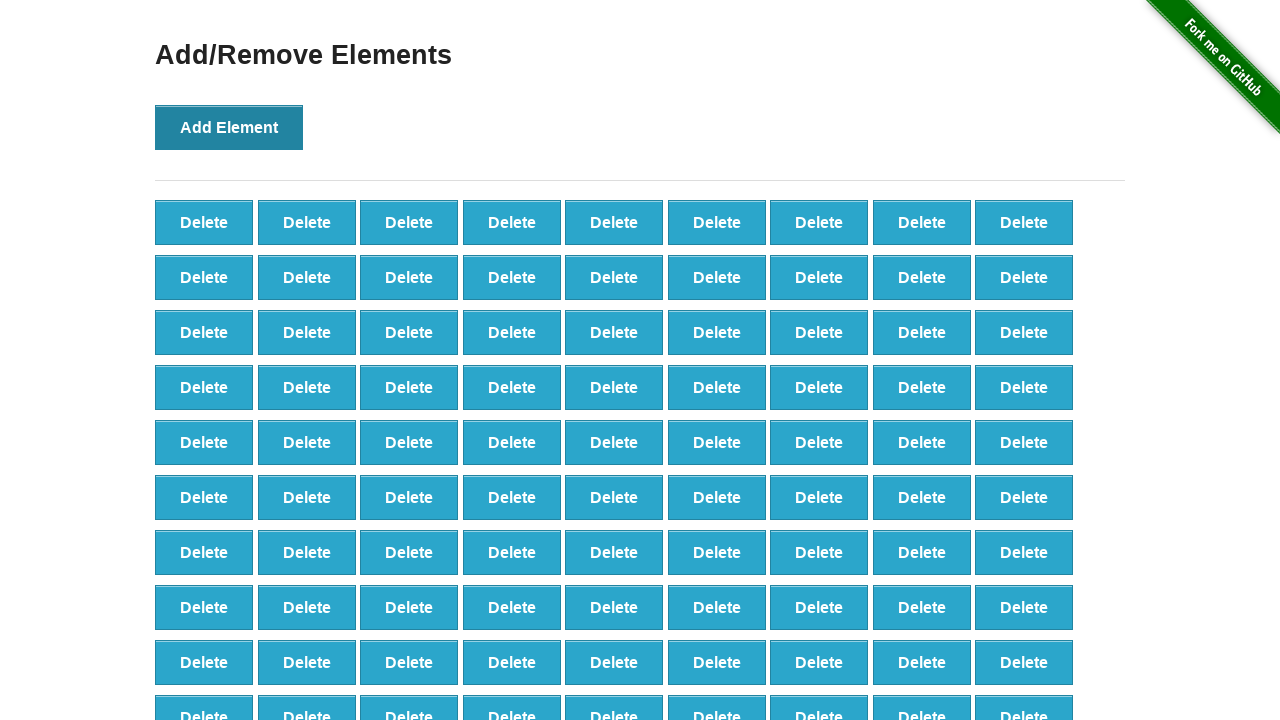

Clicked 'Add Element' button (iteration 97/100) at (229, 127) on button[onclick='addElement()']
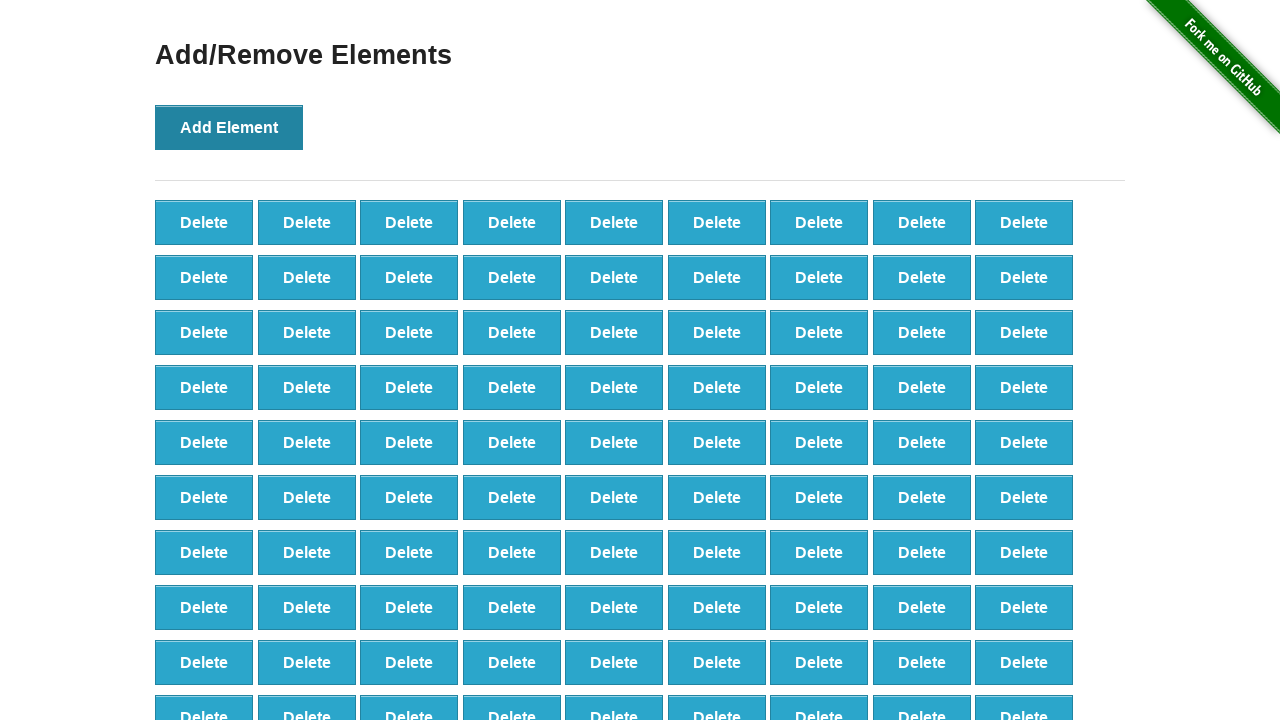

Clicked 'Add Element' button (iteration 98/100) at (229, 127) on button[onclick='addElement()']
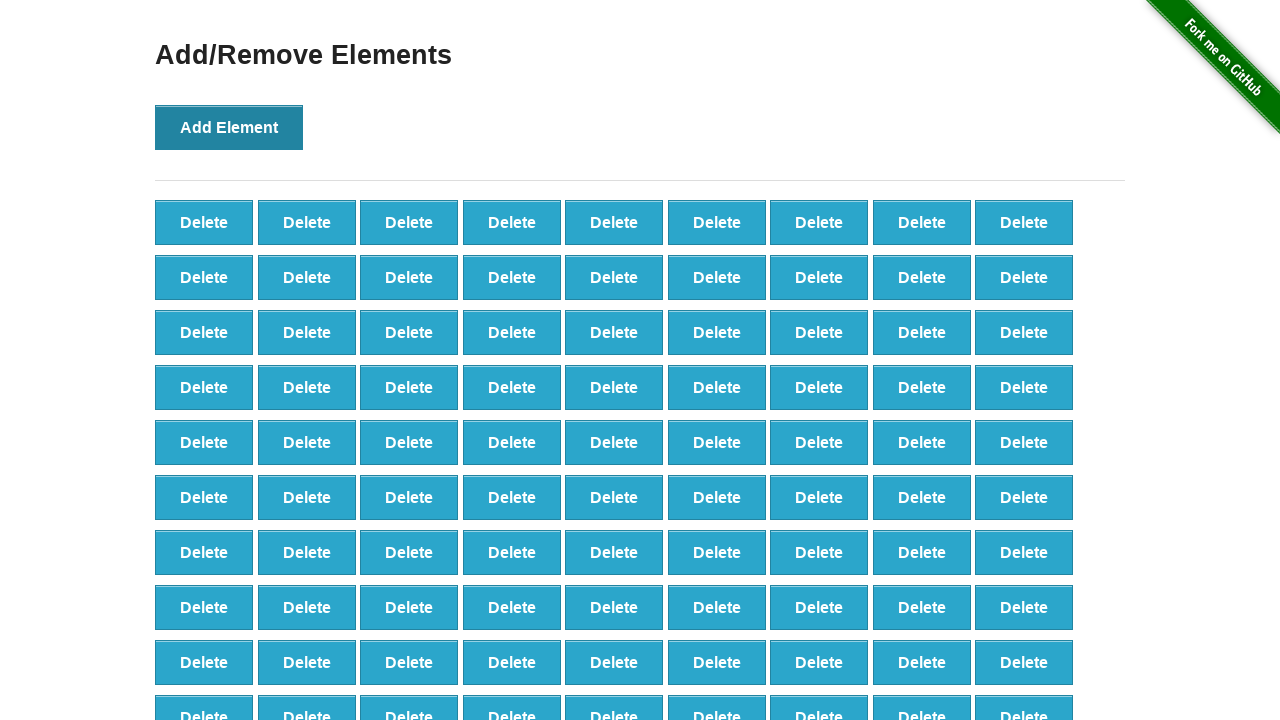

Clicked 'Add Element' button (iteration 99/100) at (229, 127) on button[onclick='addElement()']
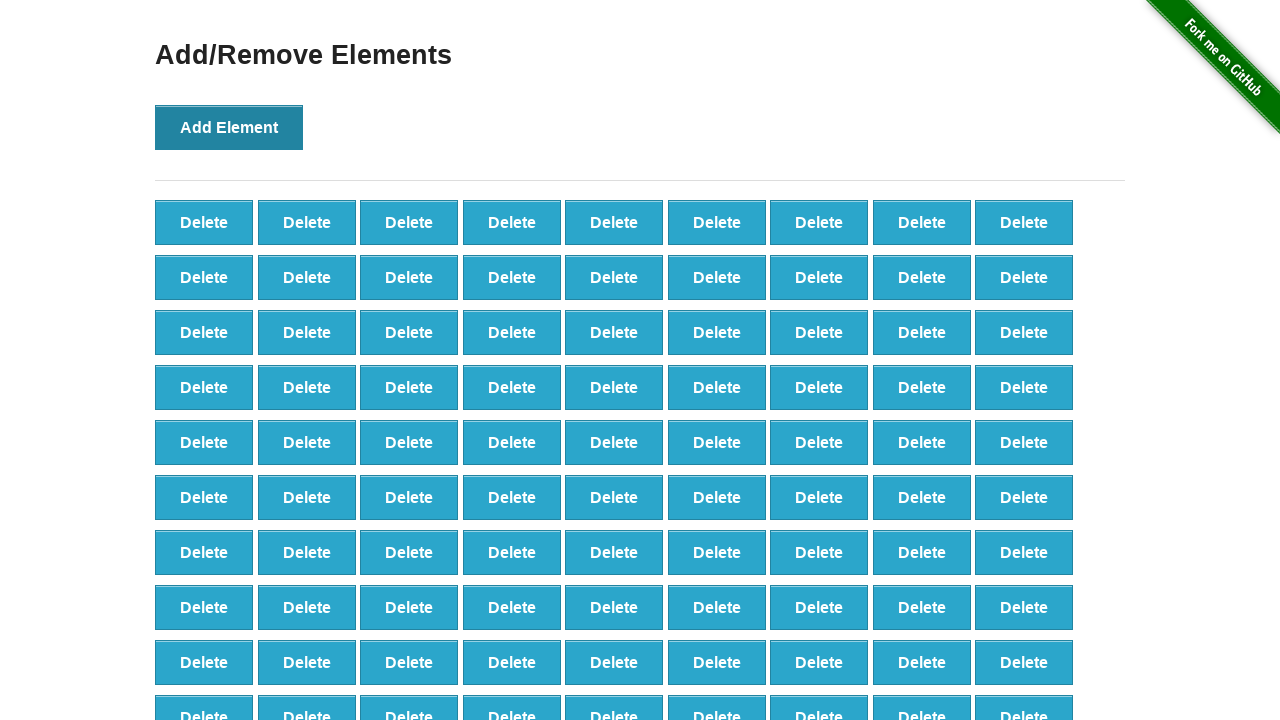

Clicked 'Add Element' button (iteration 100/100) at (229, 127) on button[onclick='addElement()']
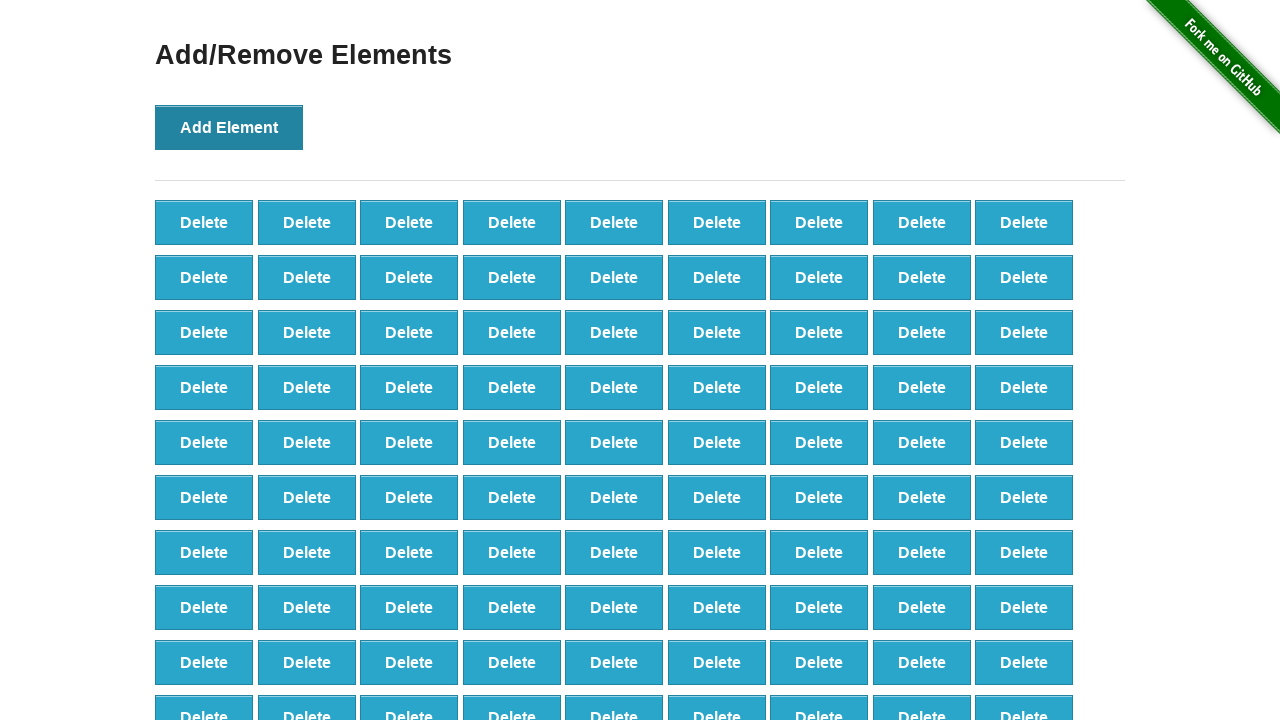

Counted initial delete buttons: 100
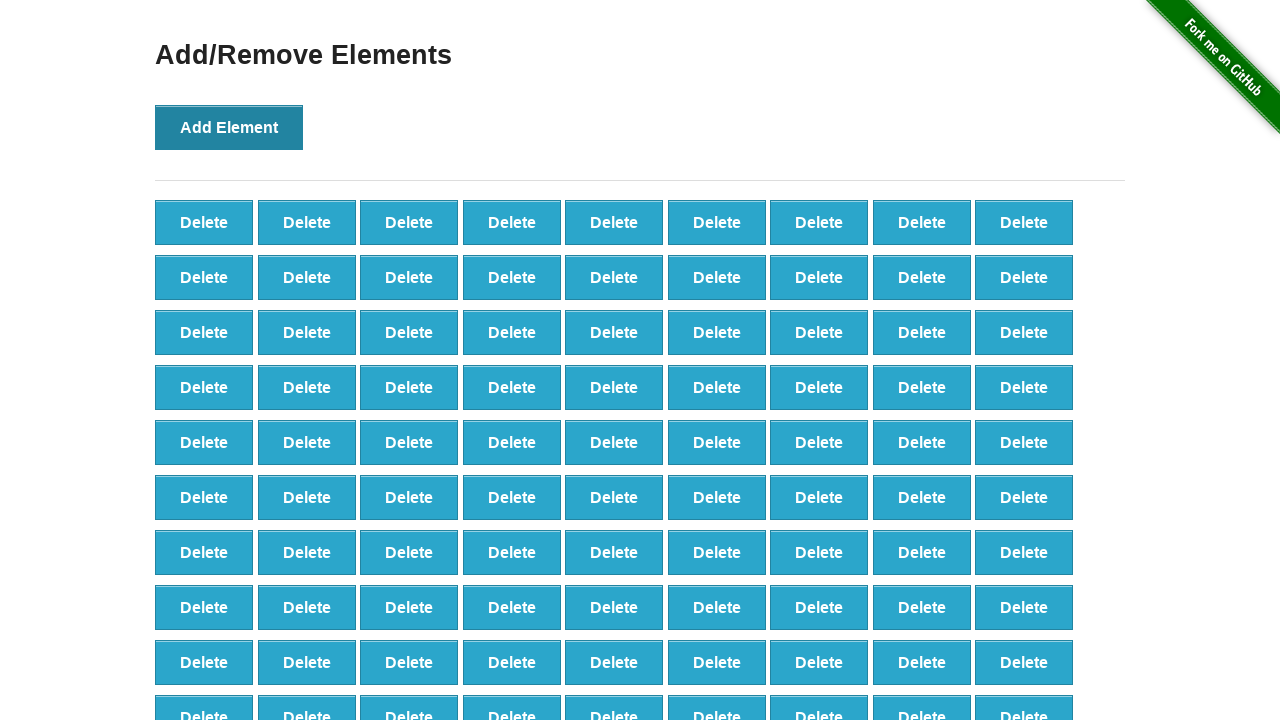

Clicked delete button (iteration 1/60) at (204, 222) on button[onclick='deleteElement()'] >> nth=0
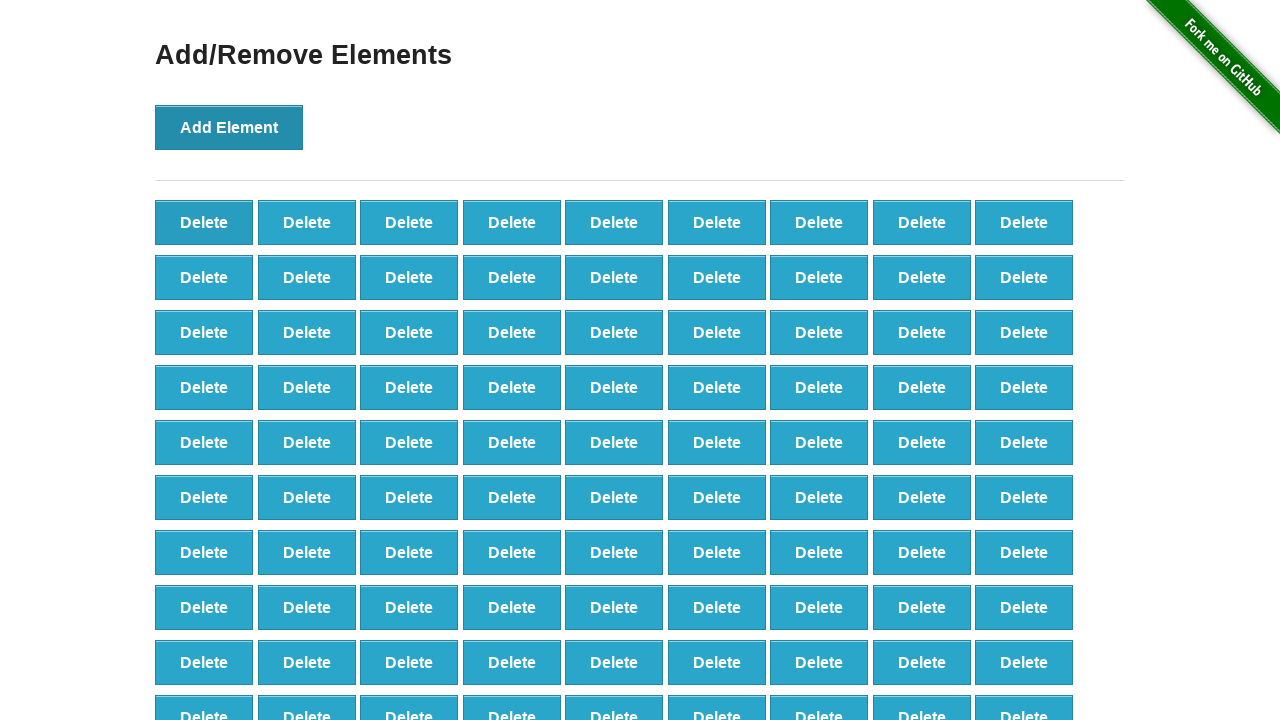

Clicked delete button (iteration 2/60) at (204, 222) on button[onclick='deleteElement()'] >> nth=0
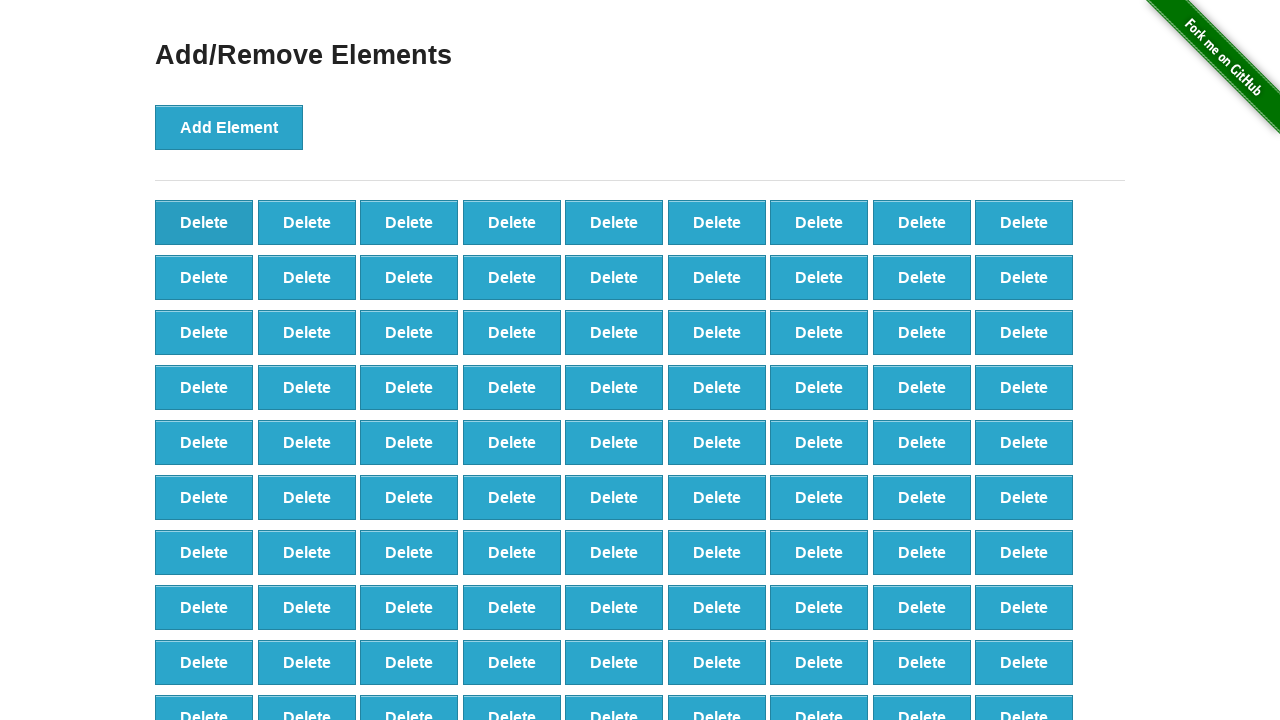

Clicked delete button (iteration 3/60) at (204, 222) on button[onclick='deleteElement()'] >> nth=0
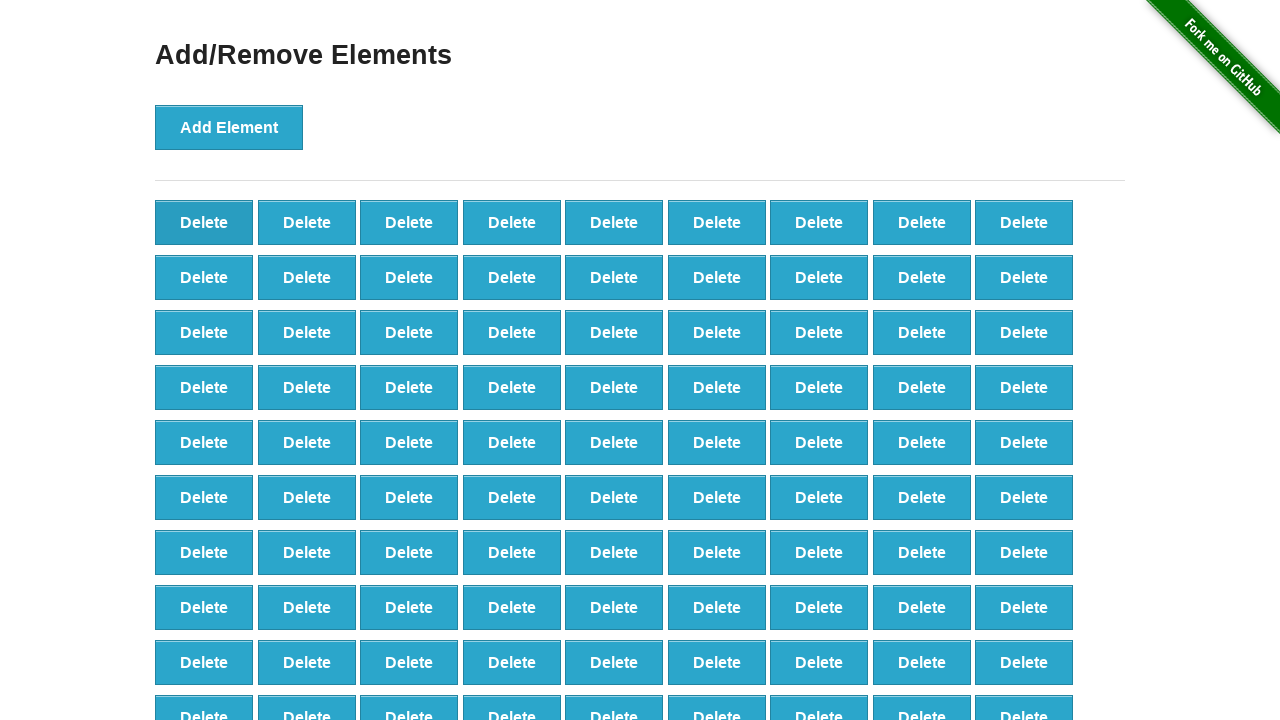

Clicked delete button (iteration 4/60) at (204, 222) on button[onclick='deleteElement()'] >> nth=0
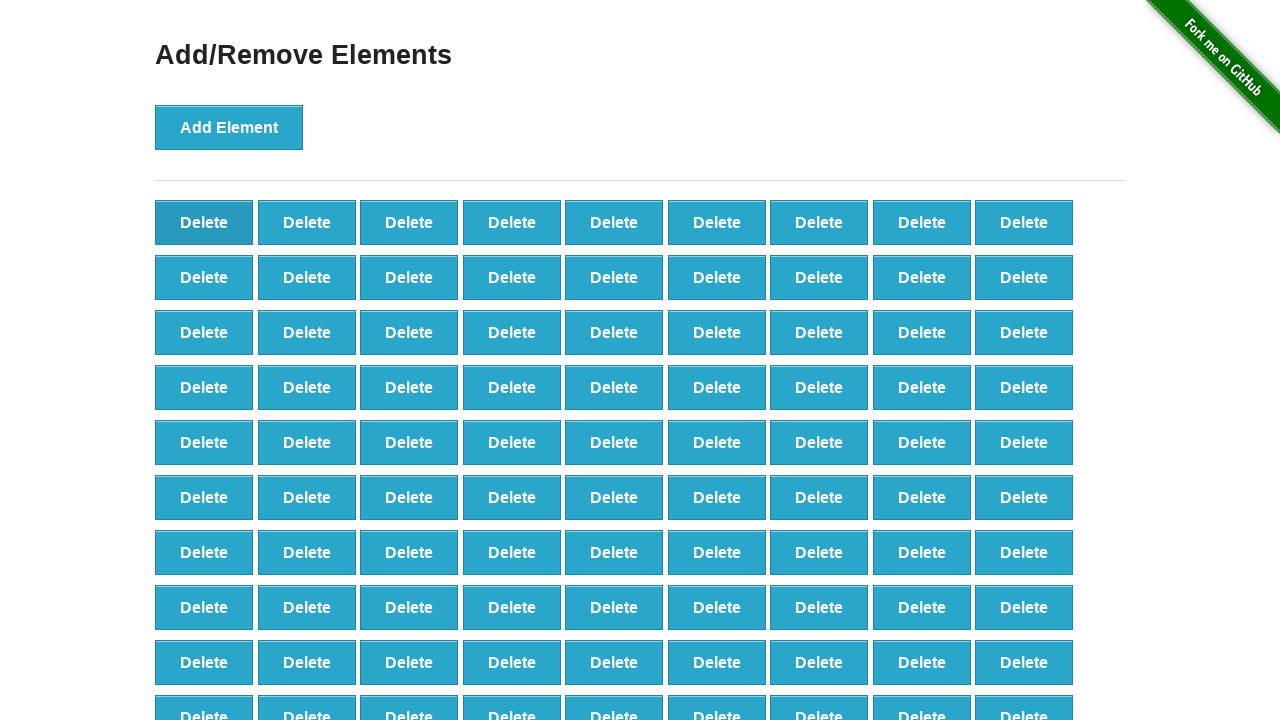

Clicked delete button (iteration 5/60) at (204, 222) on button[onclick='deleteElement()'] >> nth=0
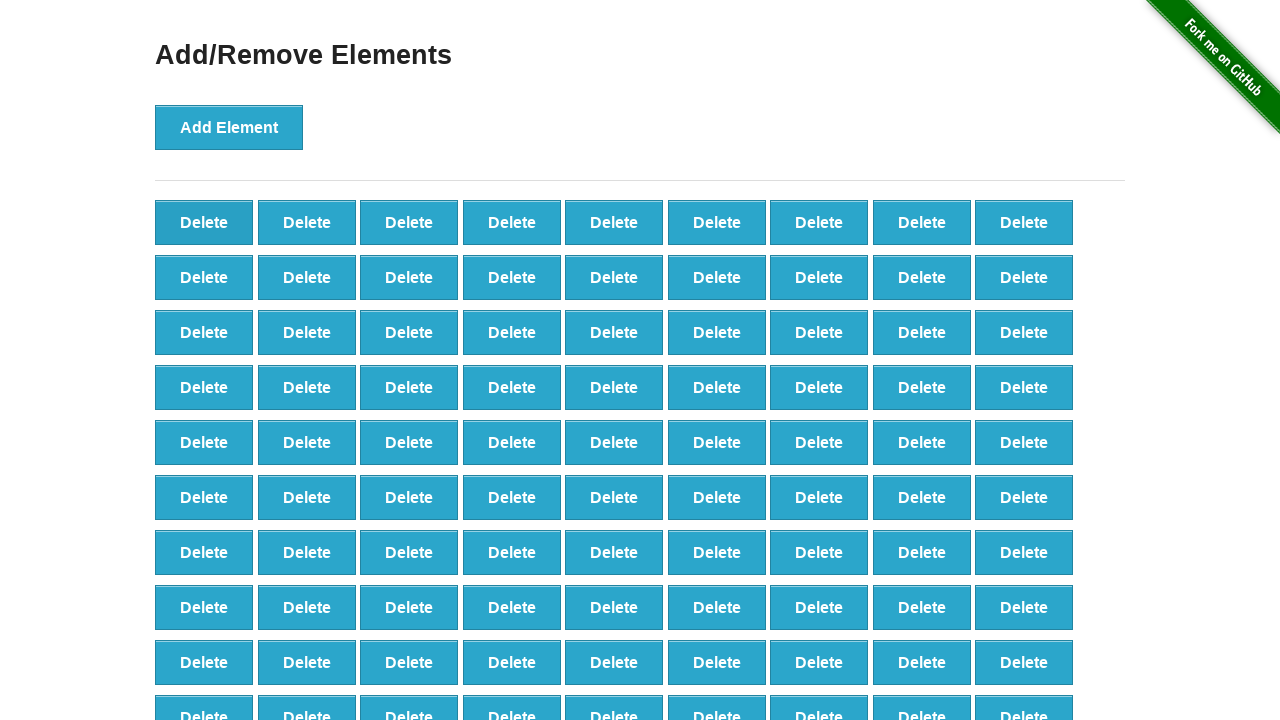

Clicked delete button (iteration 6/60) at (204, 222) on button[onclick='deleteElement()'] >> nth=0
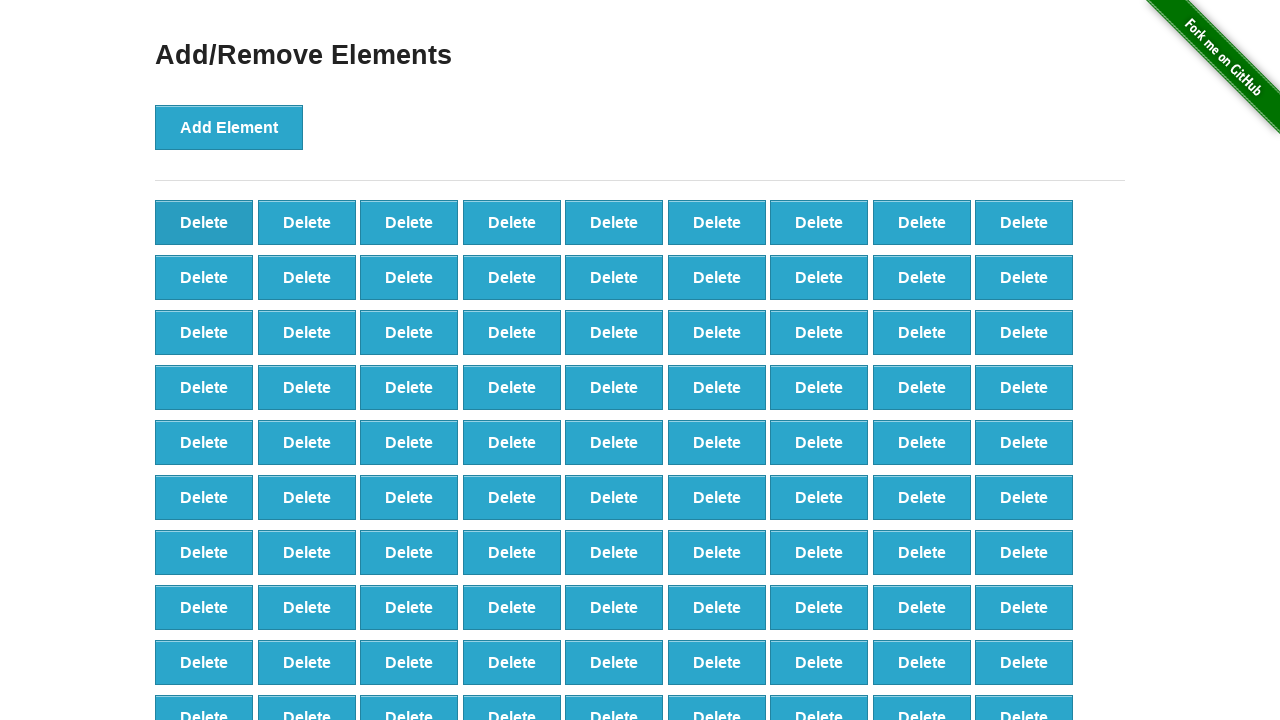

Clicked delete button (iteration 7/60) at (204, 222) on button[onclick='deleteElement()'] >> nth=0
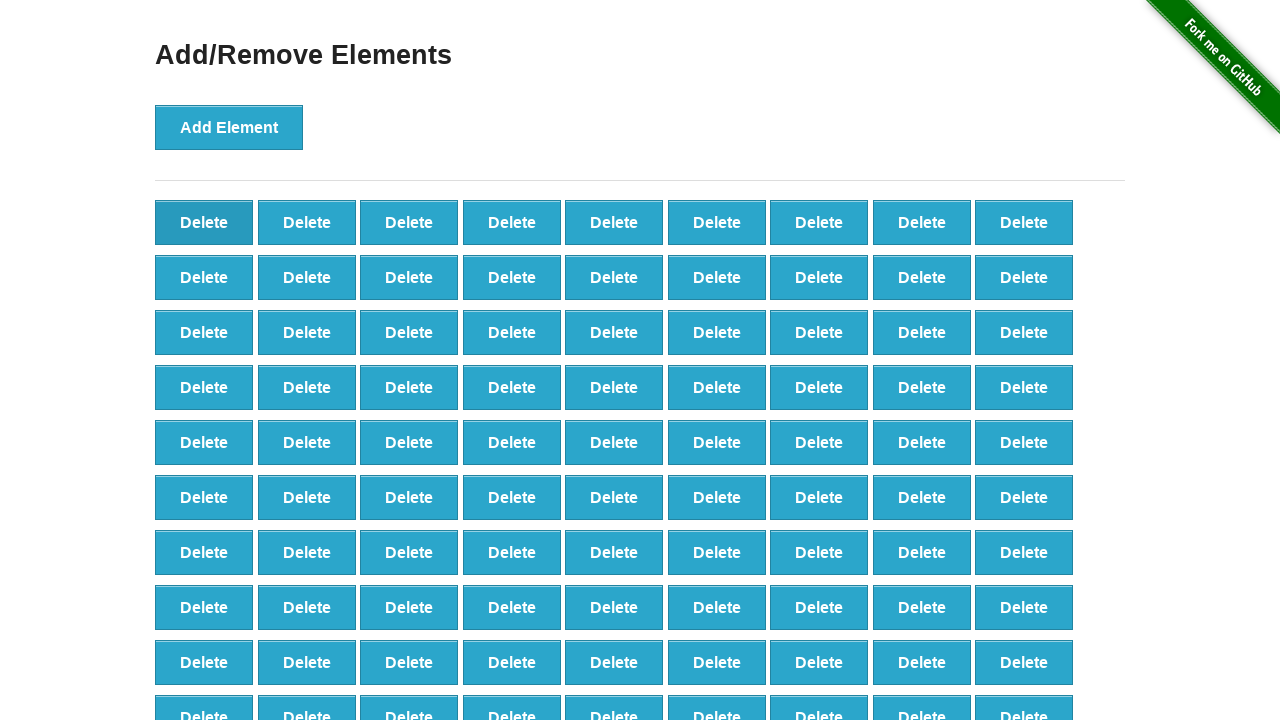

Clicked delete button (iteration 8/60) at (204, 222) on button[onclick='deleteElement()'] >> nth=0
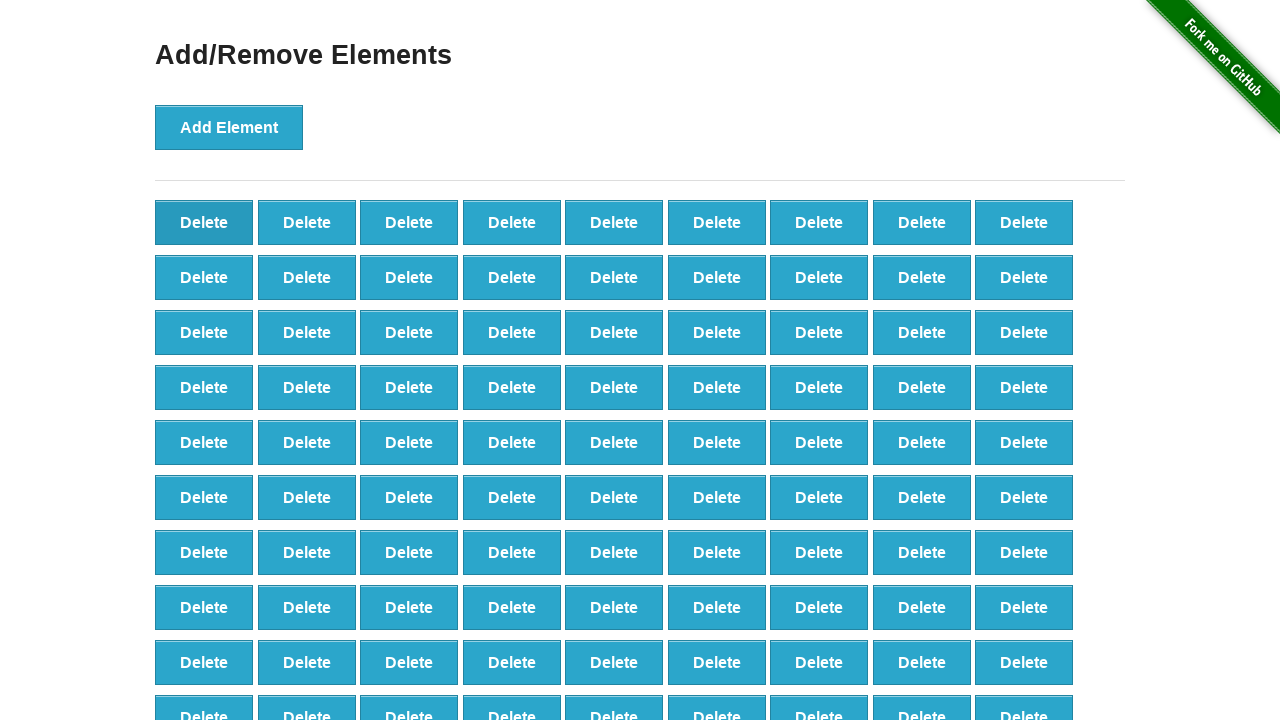

Clicked delete button (iteration 9/60) at (204, 222) on button[onclick='deleteElement()'] >> nth=0
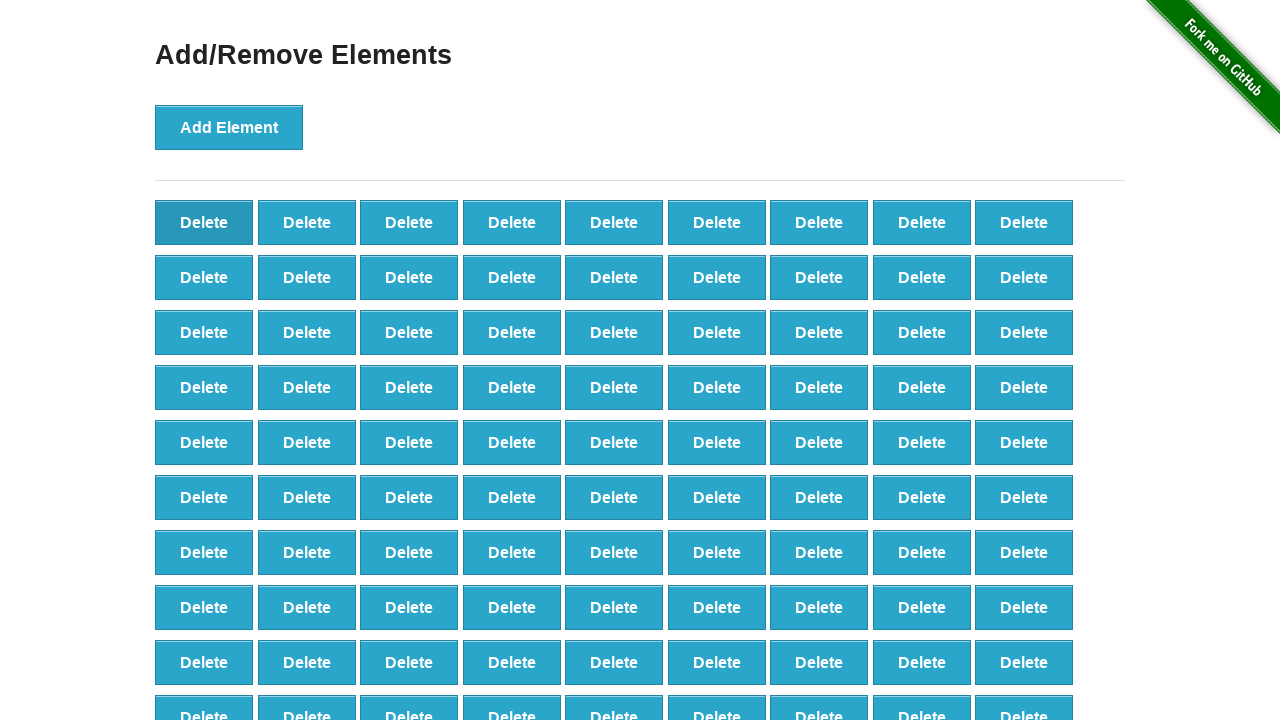

Clicked delete button (iteration 10/60) at (204, 222) on button[onclick='deleteElement()'] >> nth=0
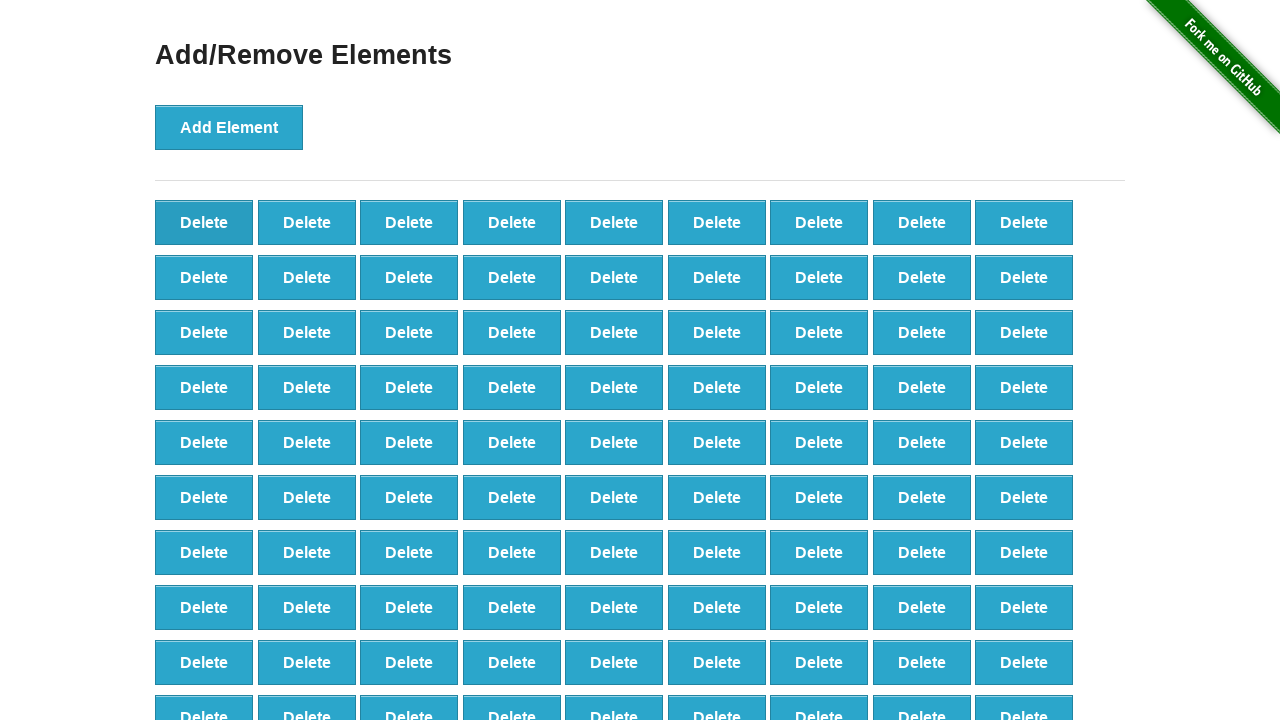

Clicked delete button (iteration 11/60) at (204, 222) on button[onclick='deleteElement()'] >> nth=0
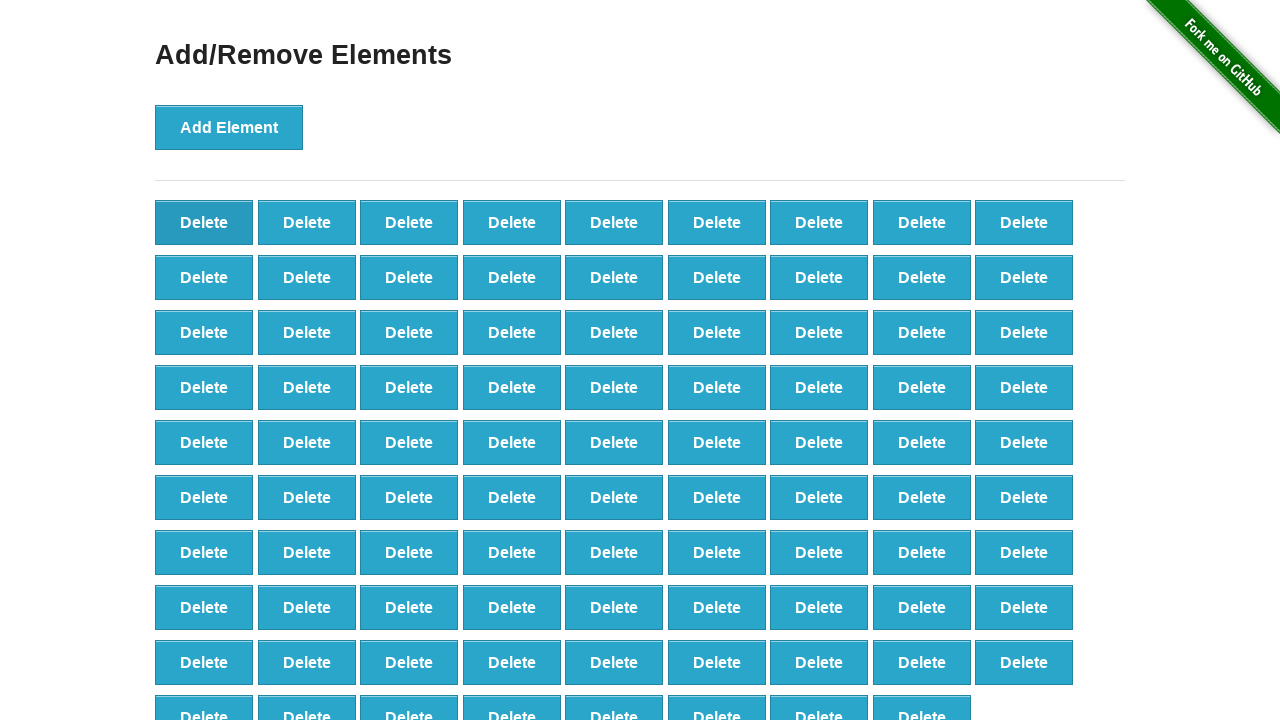

Clicked delete button (iteration 12/60) at (204, 222) on button[onclick='deleteElement()'] >> nth=0
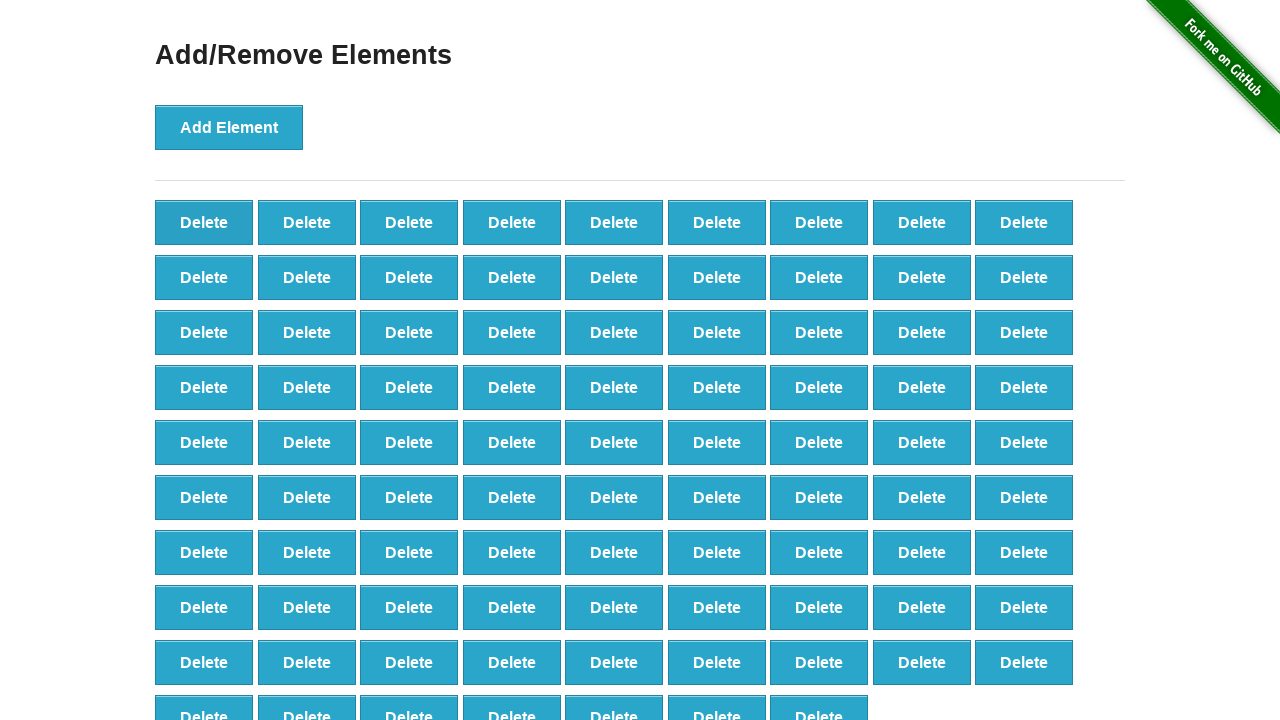

Clicked delete button (iteration 13/60) at (204, 222) on button[onclick='deleteElement()'] >> nth=0
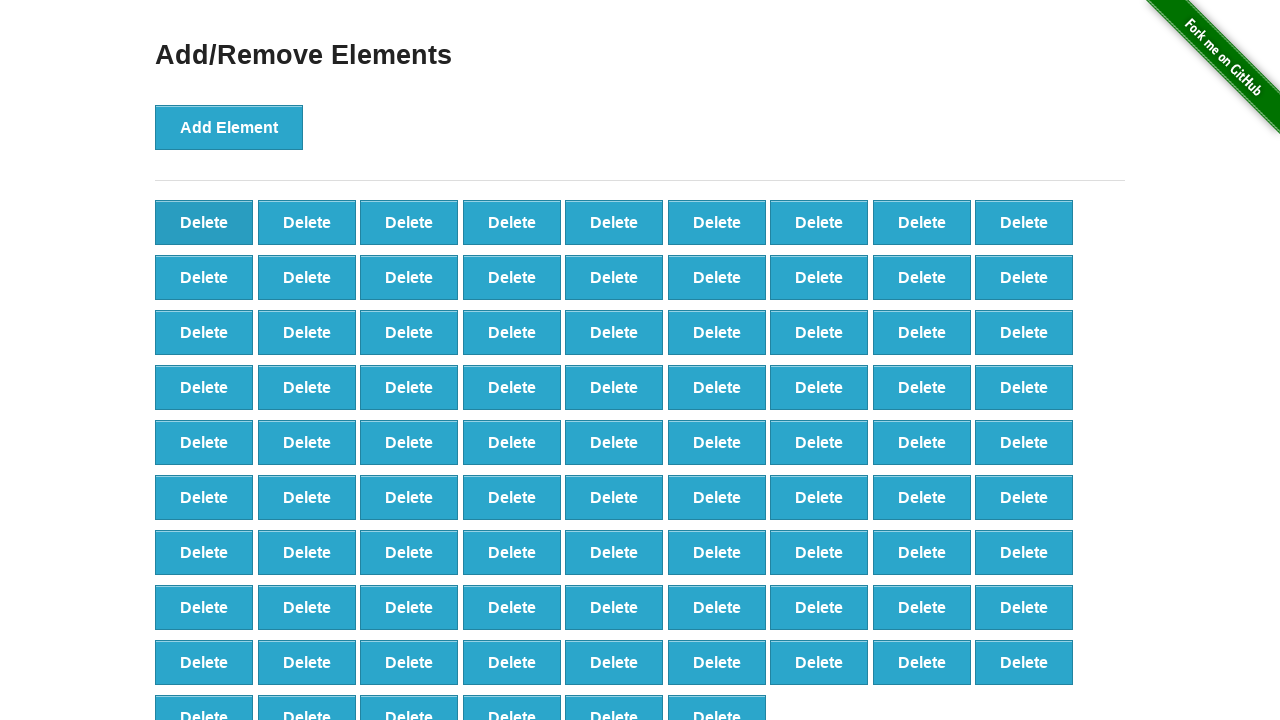

Clicked delete button (iteration 14/60) at (204, 222) on button[onclick='deleteElement()'] >> nth=0
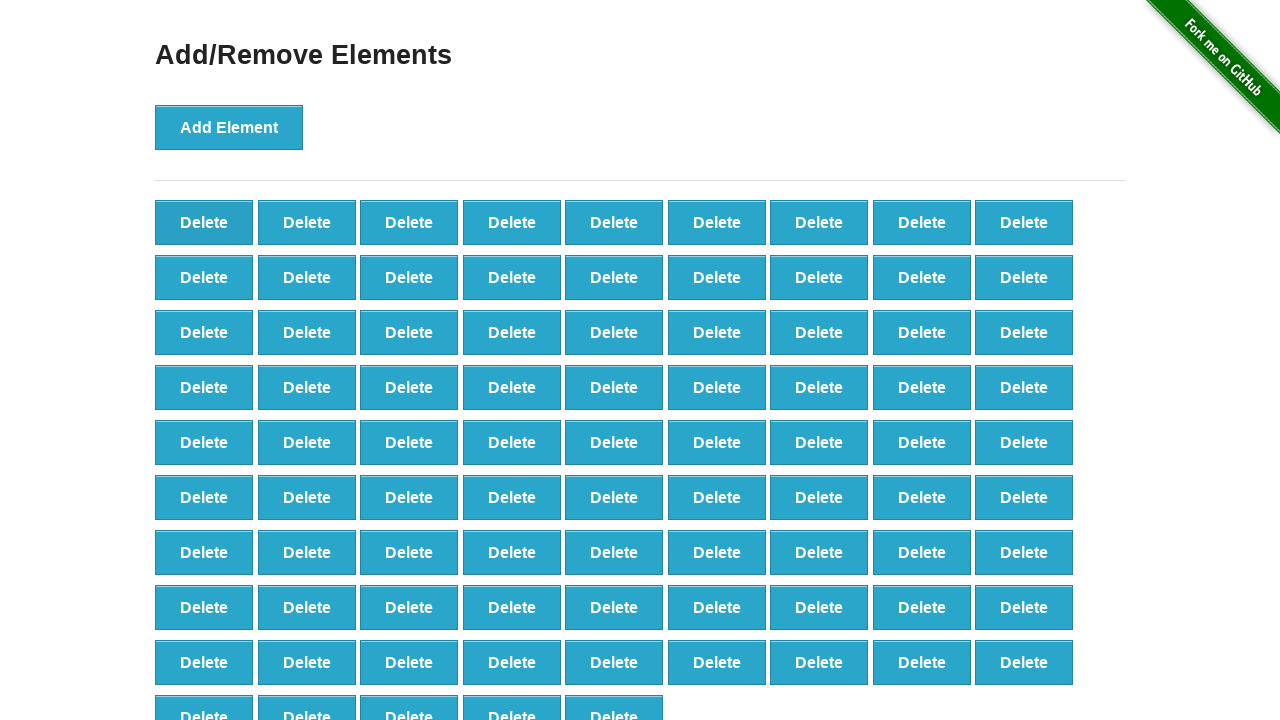

Clicked delete button (iteration 15/60) at (204, 222) on button[onclick='deleteElement()'] >> nth=0
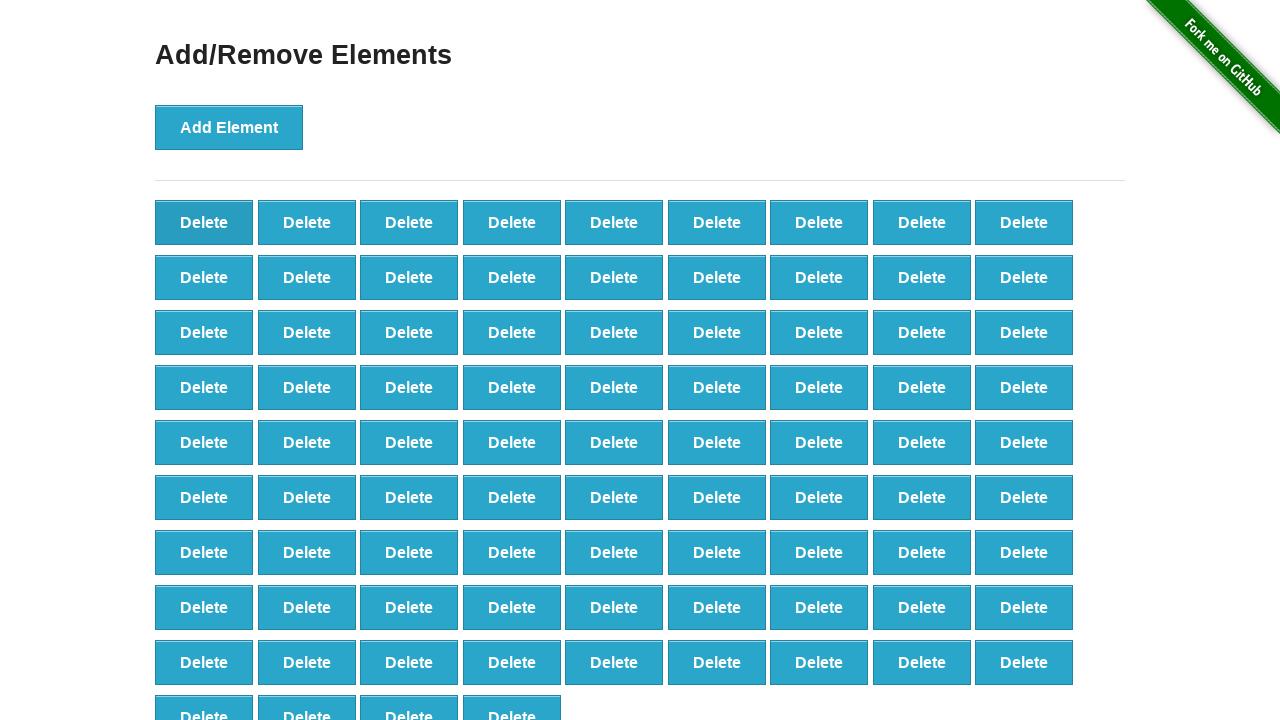

Clicked delete button (iteration 16/60) at (204, 222) on button[onclick='deleteElement()'] >> nth=0
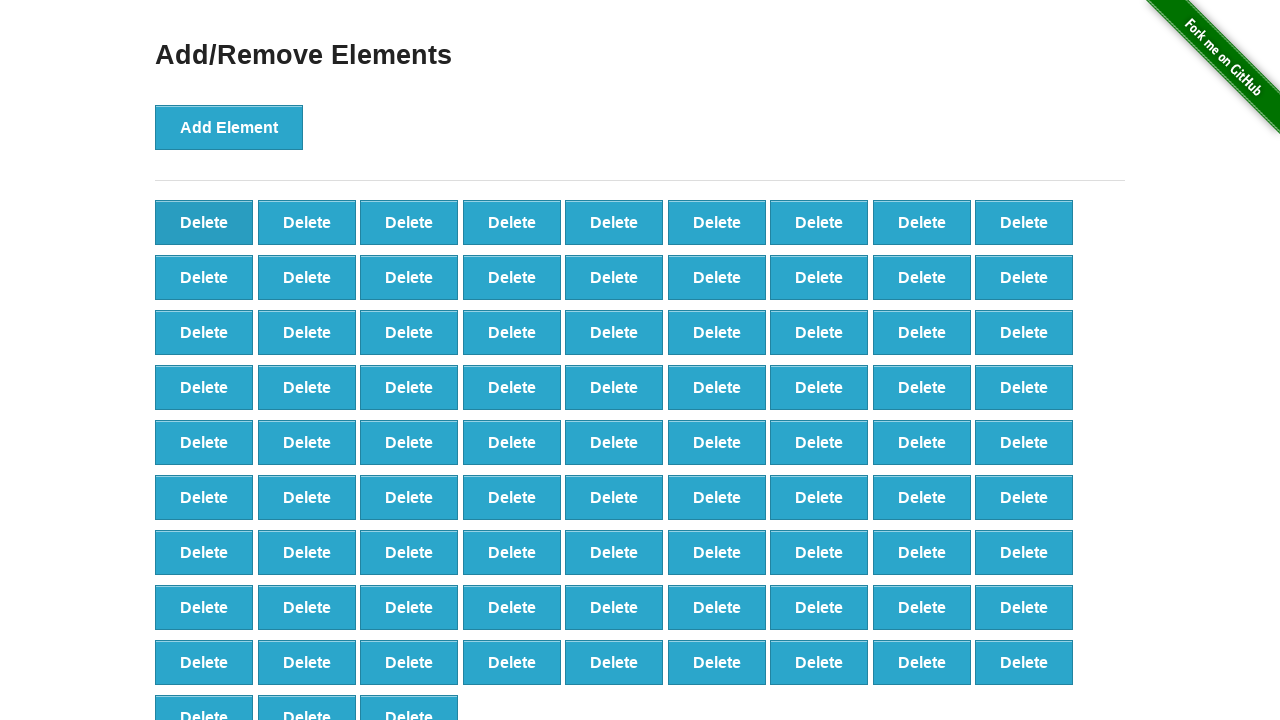

Clicked delete button (iteration 17/60) at (204, 222) on button[onclick='deleteElement()'] >> nth=0
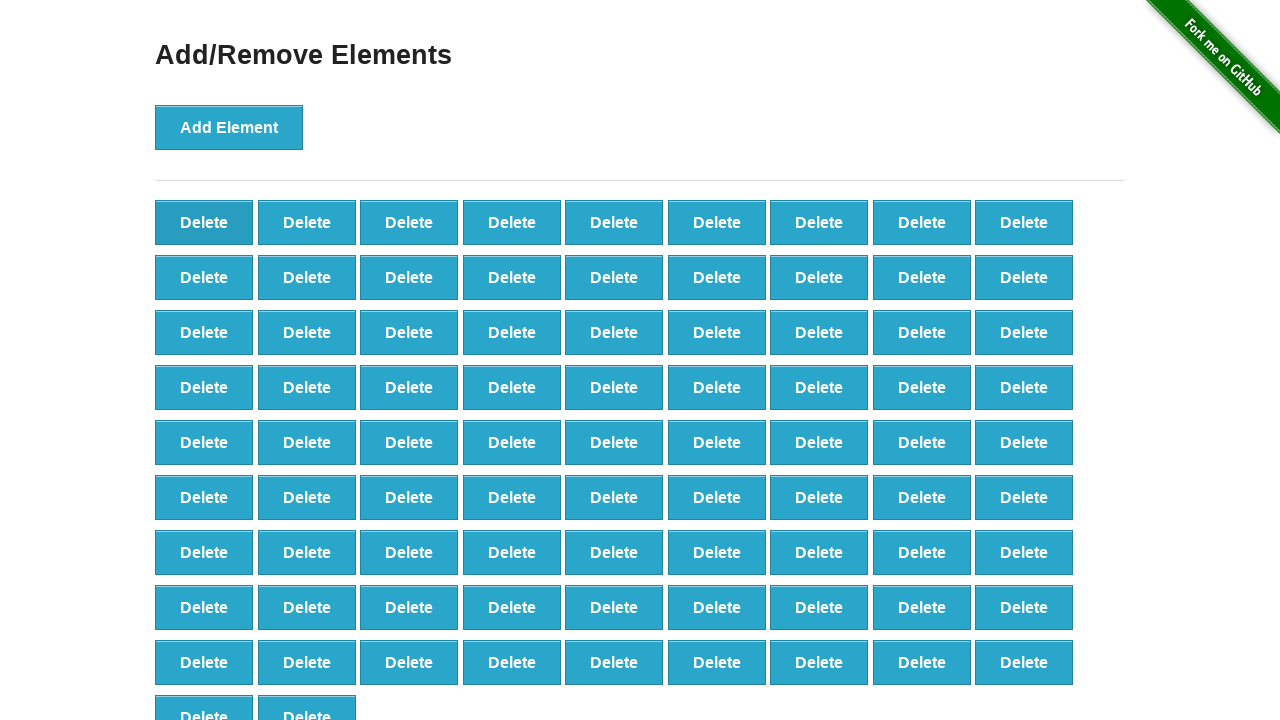

Clicked delete button (iteration 18/60) at (204, 222) on button[onclick='deleteElement()'] >> nth=0
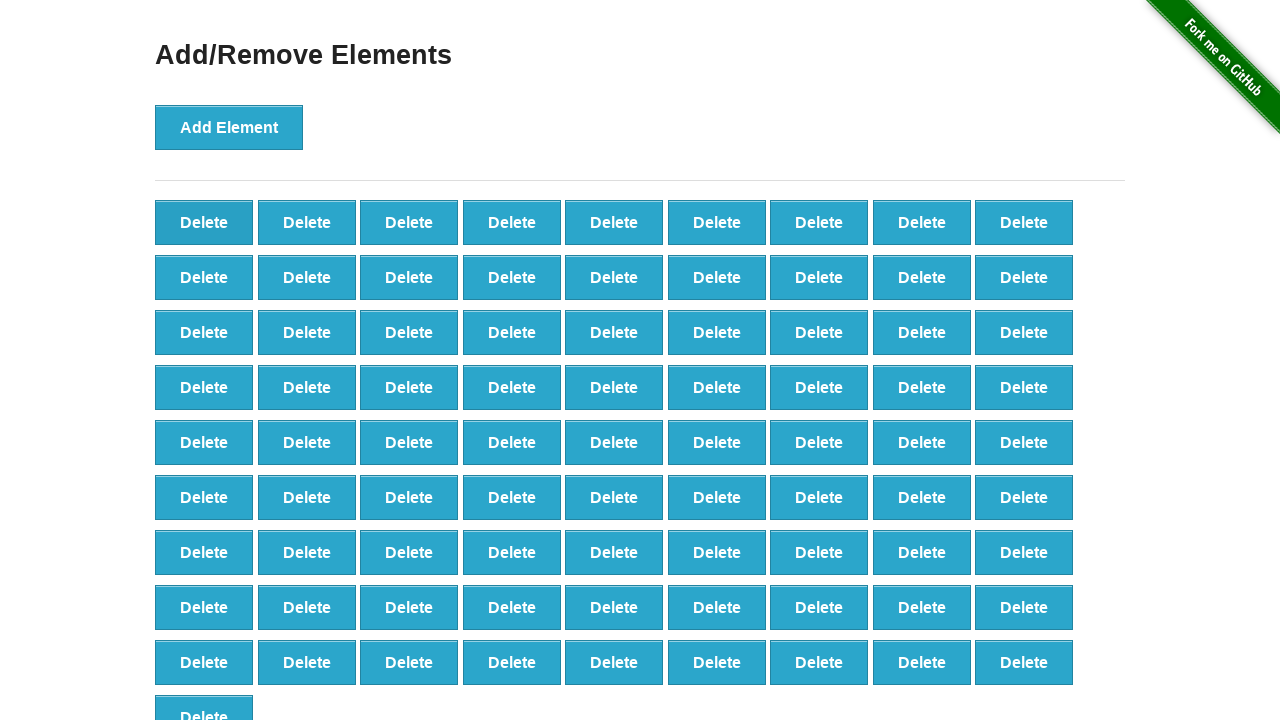

Clicked delete button (iteration 19/60) at (204, 222) on button[onclick='deleteElement()'] >> nth=0
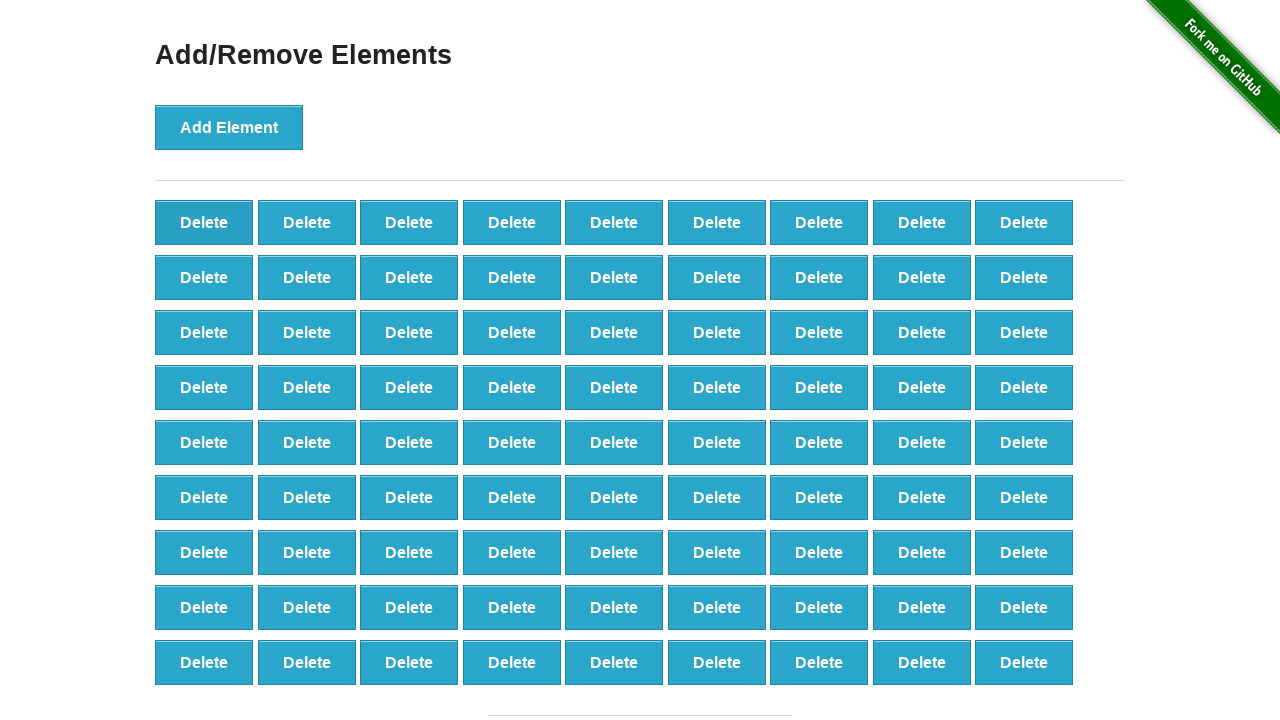

Clicked delete button (iteration 20/60) at (204, 222) on button[onclick='deleteElement()'] >> nth=0
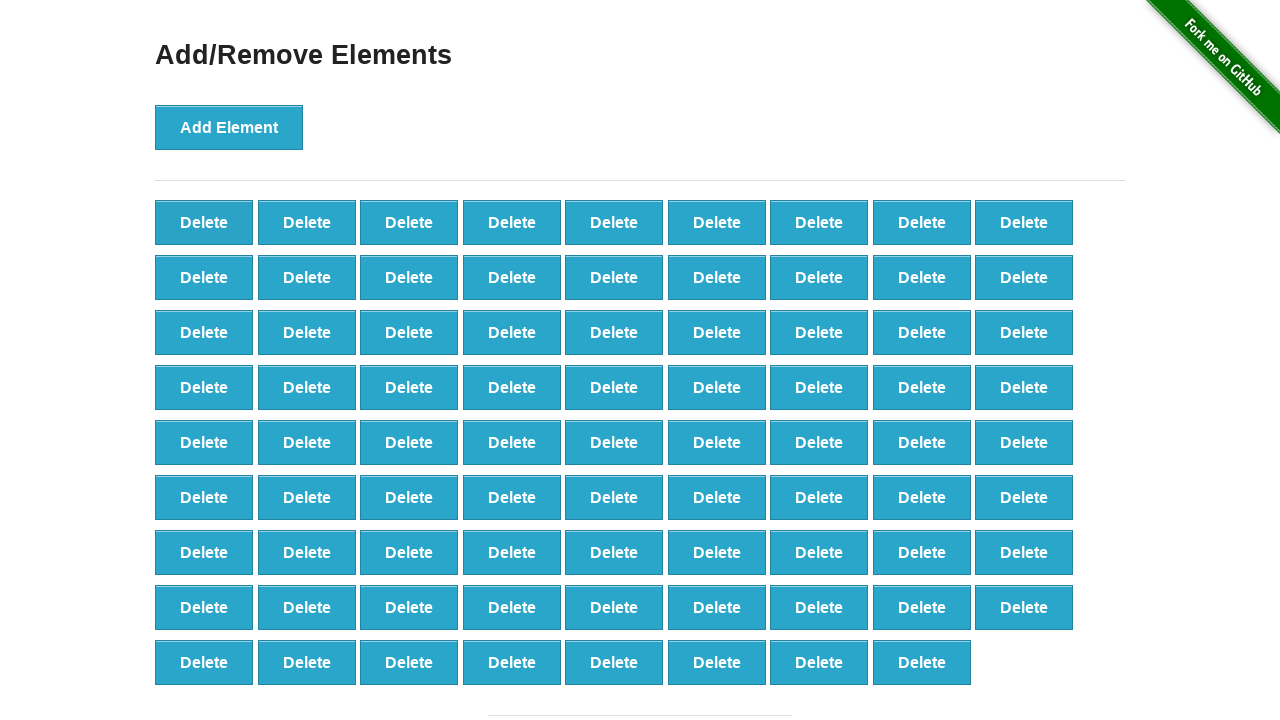

Clicked delete button (iteration 21/60) at (204, 222) on button[onclick='deleteElement()'] >> nth=0
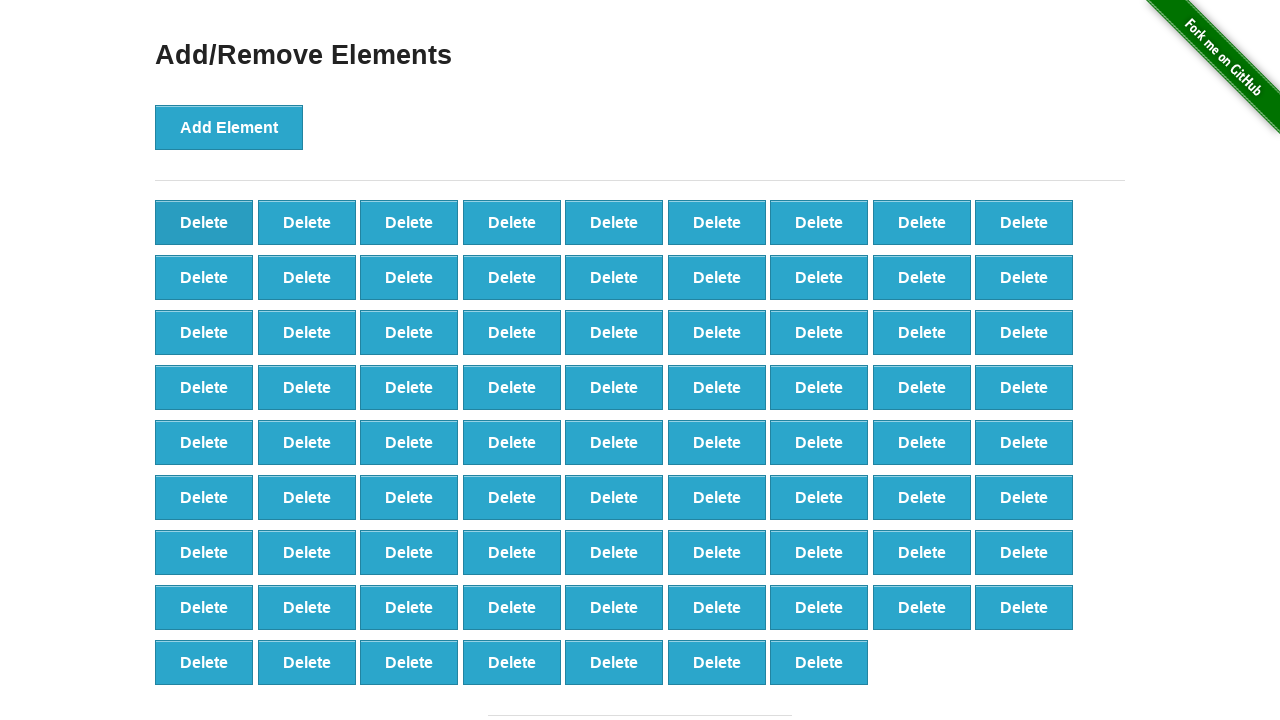

Clicked delete button (iteration 22/60) at (204, 222) on button[onclick='deleteElement()'] >> nth=0
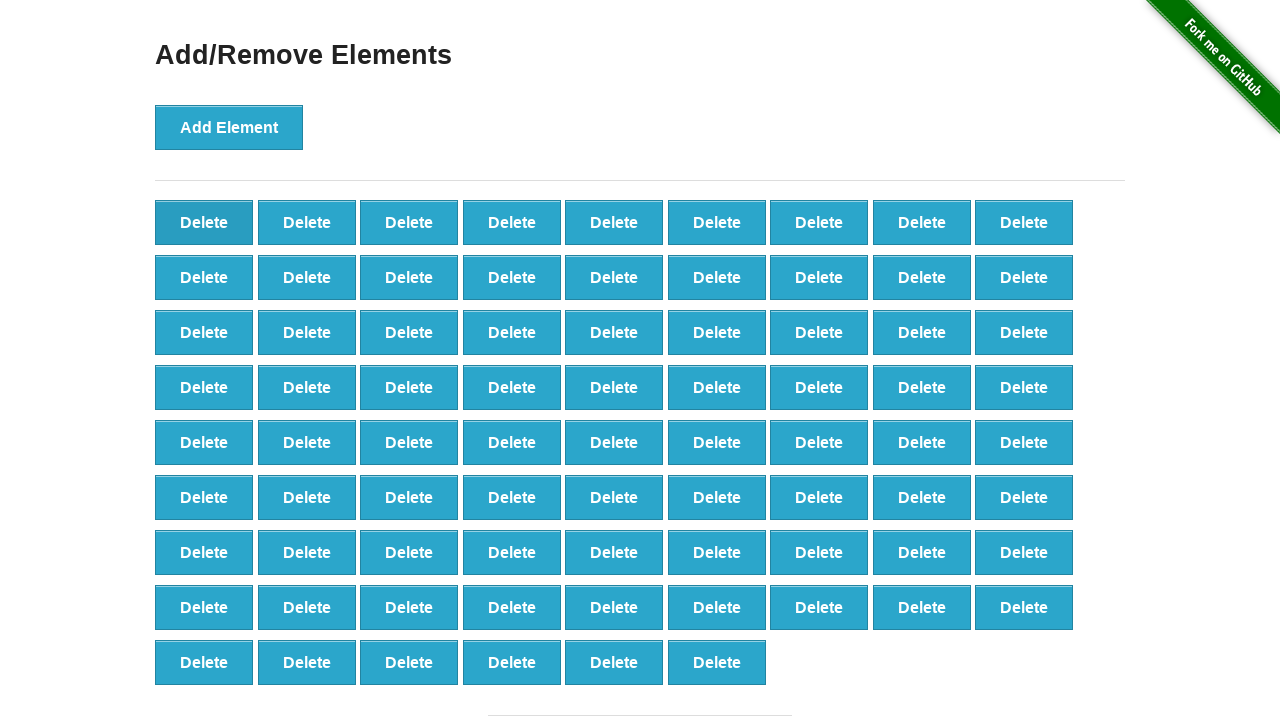

Clicked delete button (iteration 23/60) at (204, 222) on button[onclick='deleteElement()'] >> nth=0
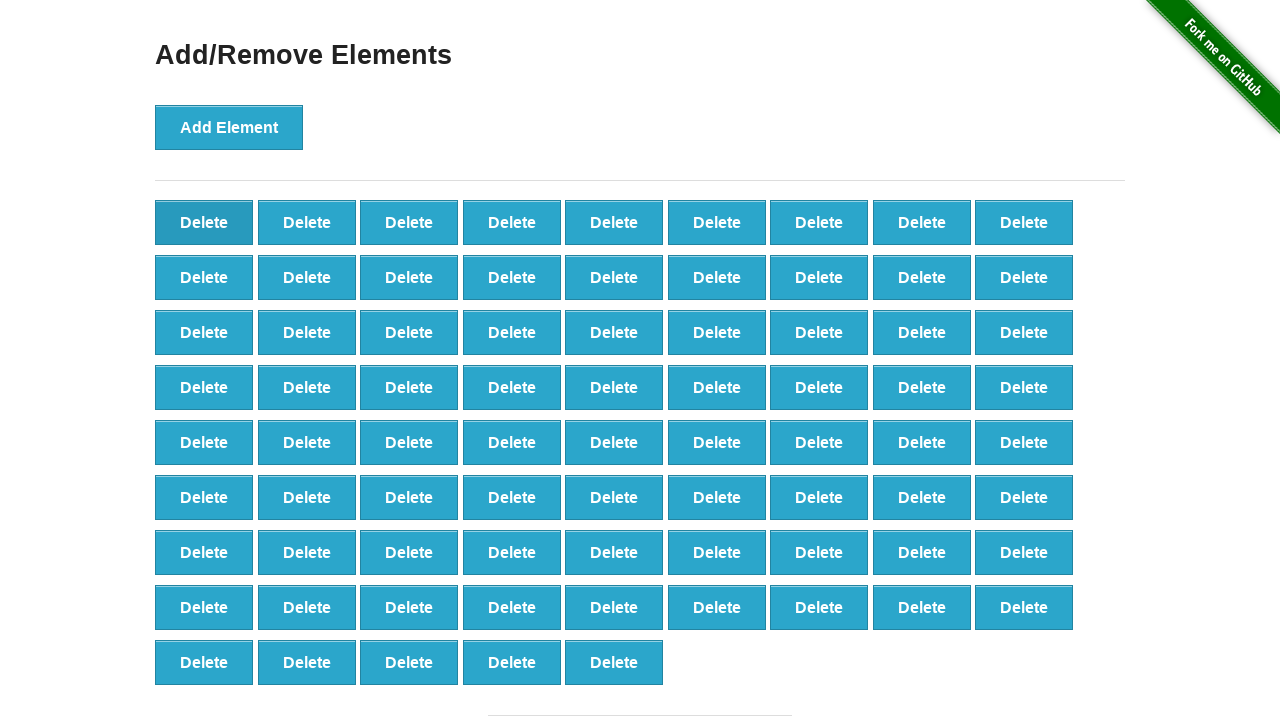

Clicked delete button (iteration 24/60) at (204, 222) on button[onclick='deleteElement()'] >> nth=0
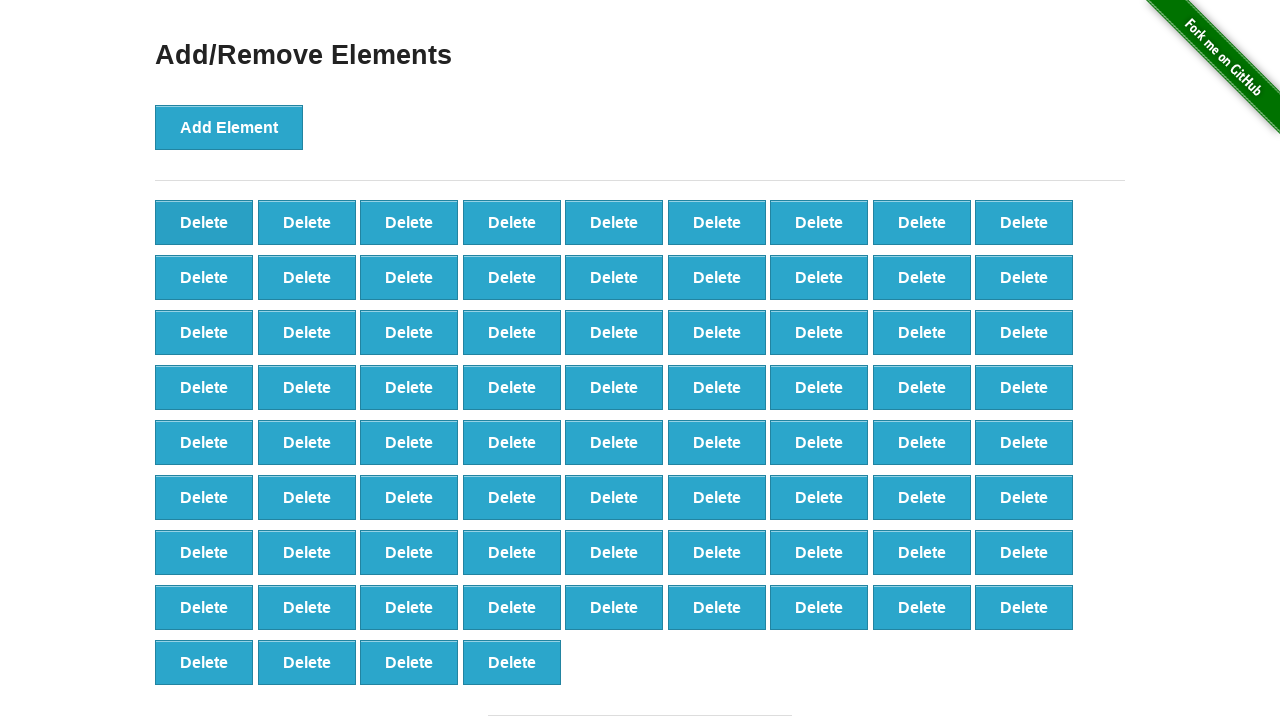

Clicked delete button (iteration 25/60) at (204, 222) on button[onclick='deleteElement()'] >> nth=0
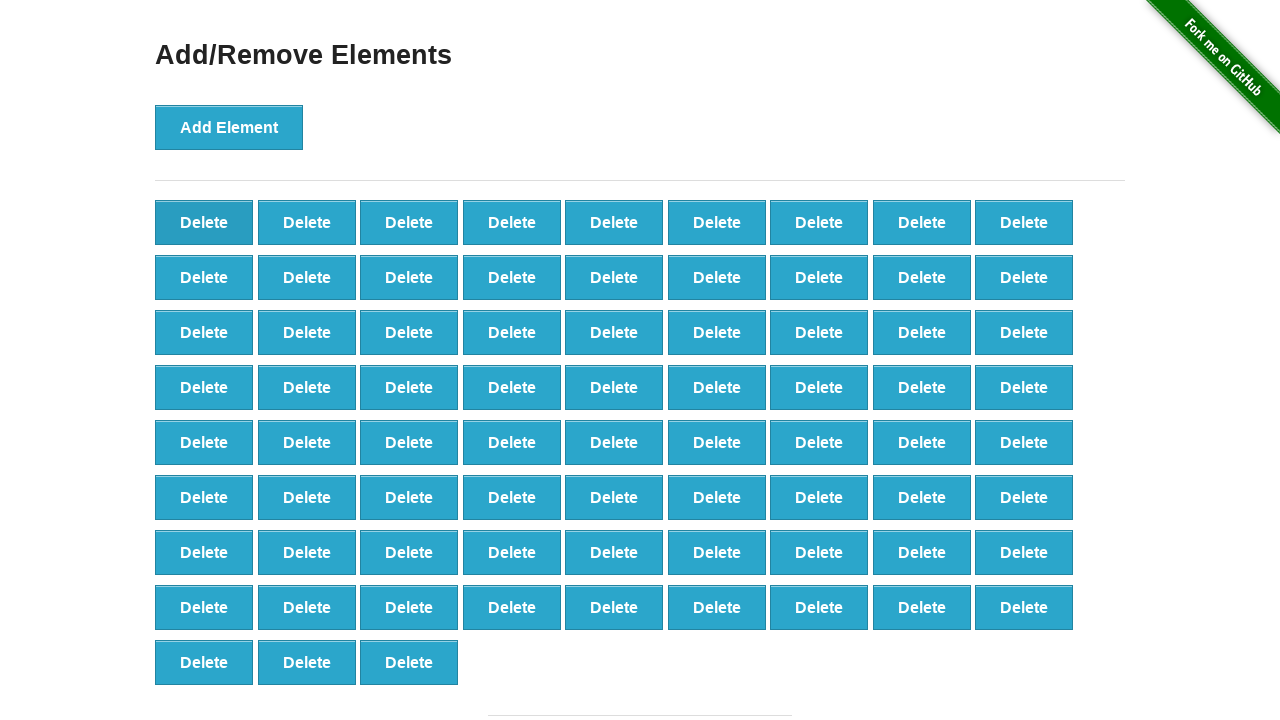

Clicked delete button (iteration 26/60) at (204, 222) on button[onclick='deleteElement()'] >> nth=0
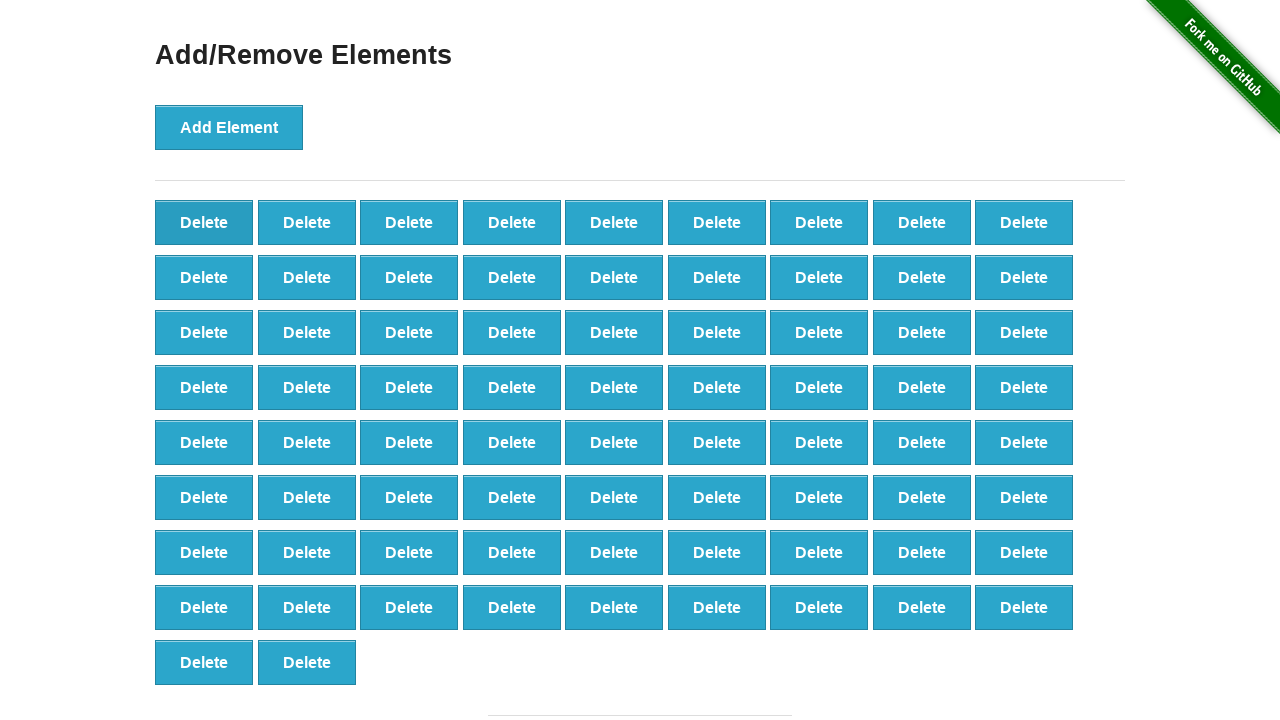

Clicked delete button (iteration 27/60) at (204, 222) on button[onclick='deleteElement()'] >> nth=0
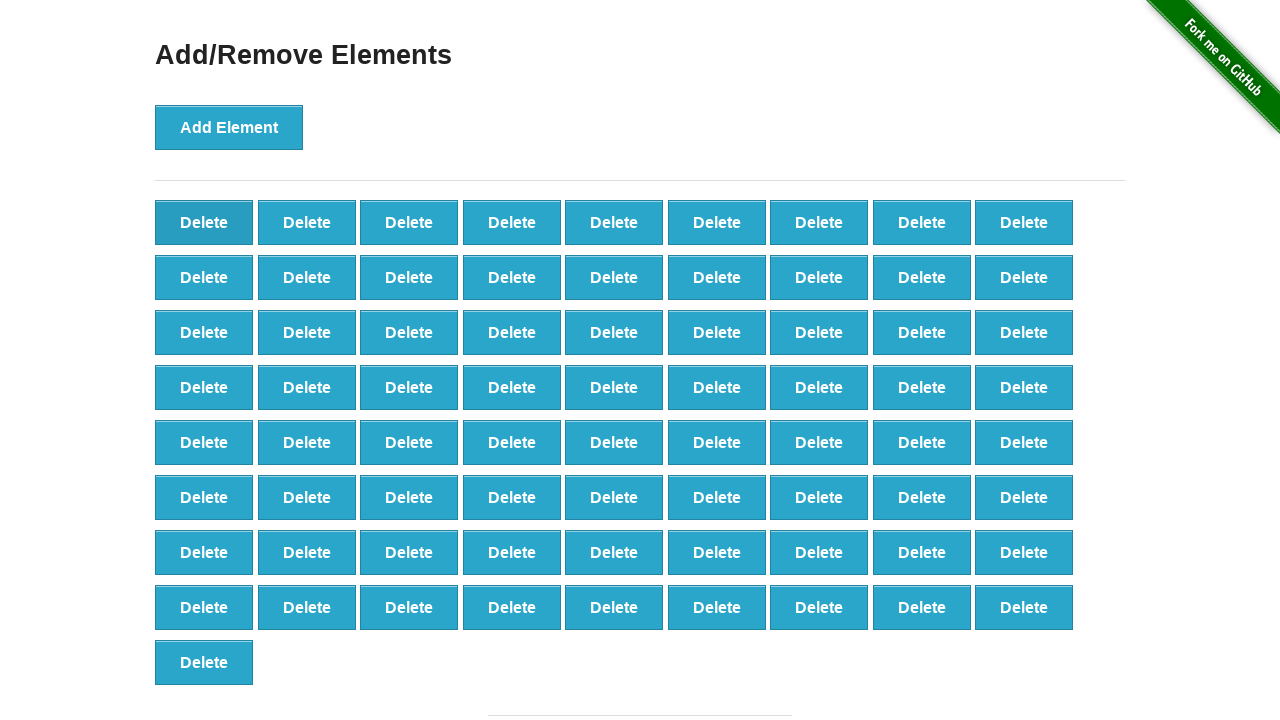

Clicked delete button (iteration 28/60) at (204, 222) on button[onclick='deleteElement()'] >> nth=0
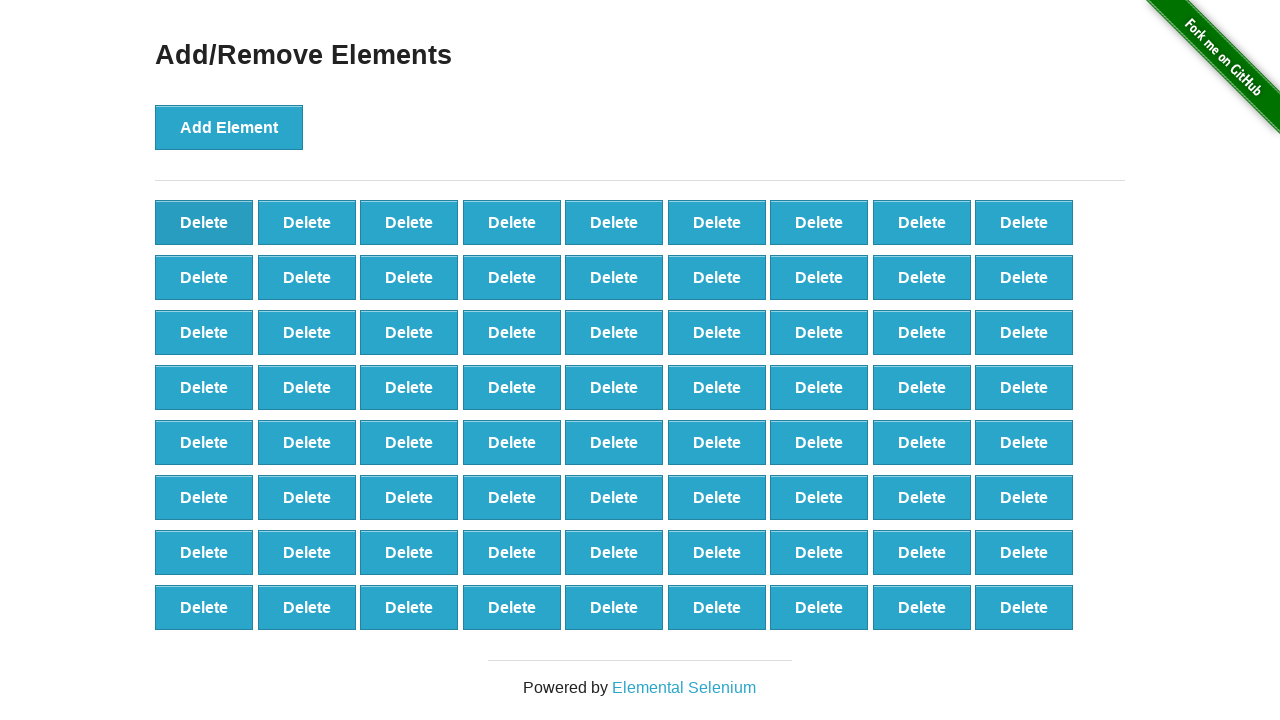

Clicked delete button (iteration 29/60) at (204, 222) on button[onclick='deleteElement()'] >> nth=0
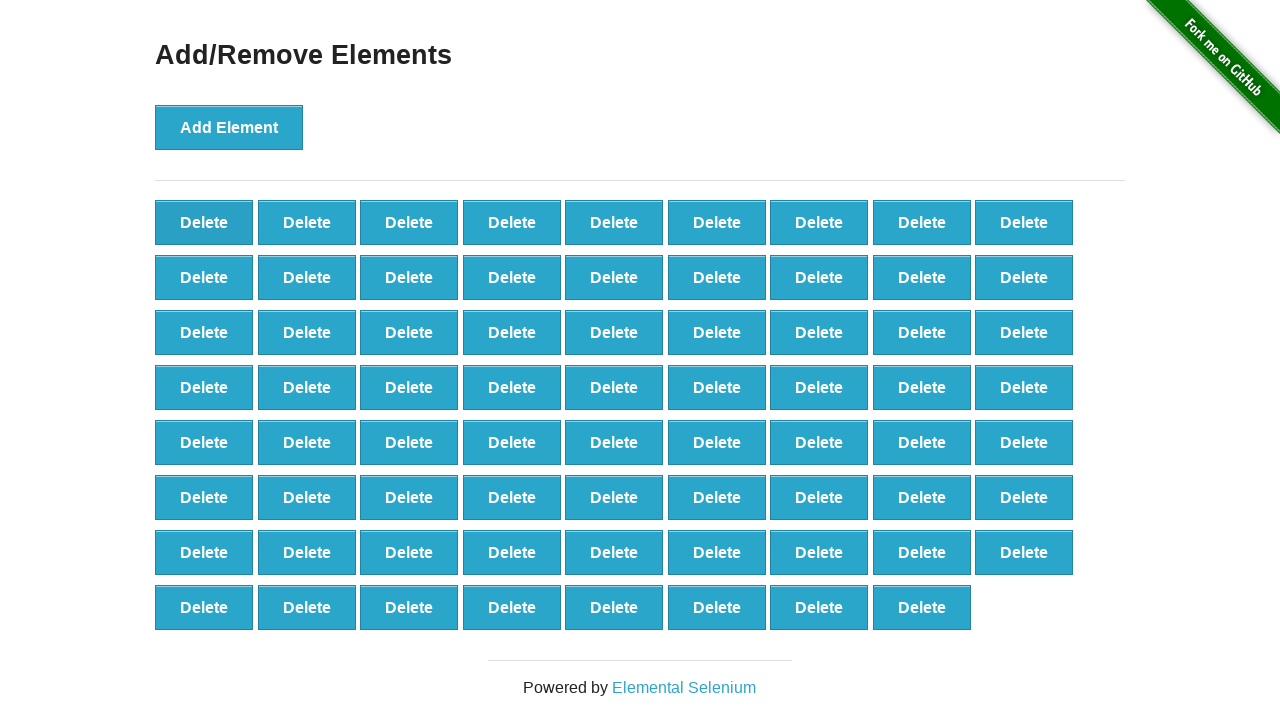

Clicked delete button (iteration 30/60) at (204, 222) on button[onclick='deleteElement()'] >> nth=0
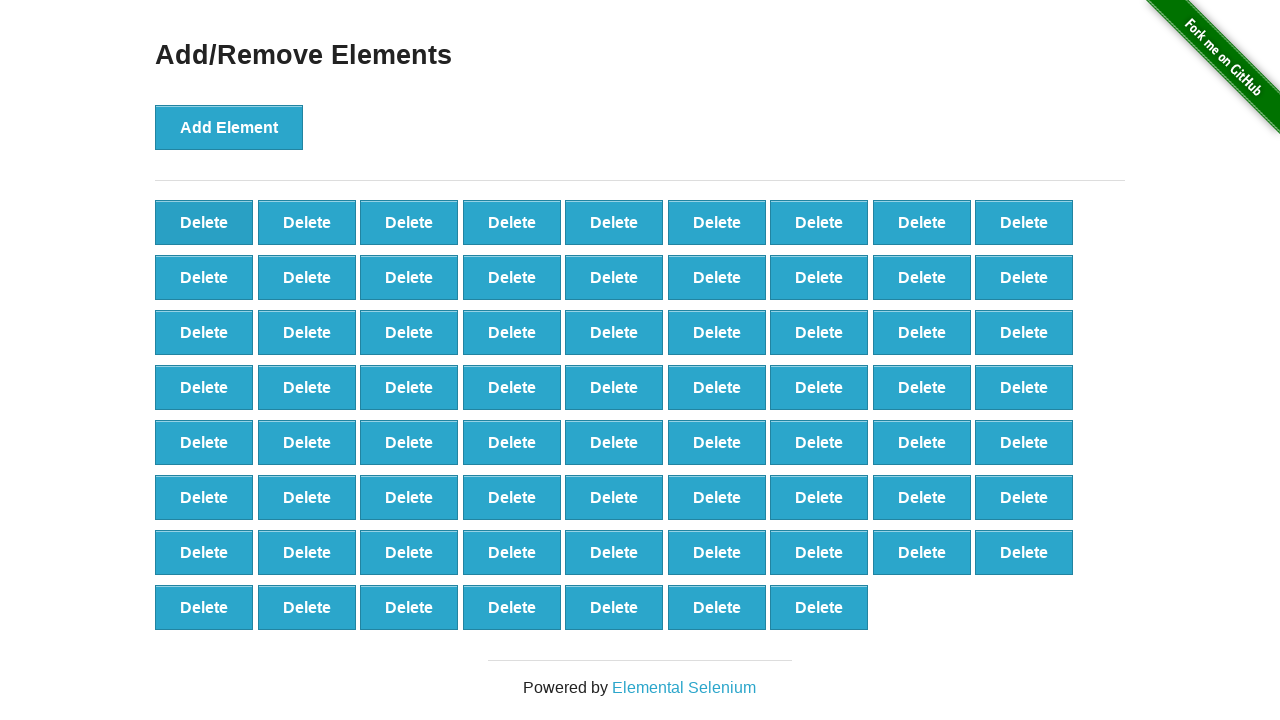

Clicked delete button (iteration 31/60) at (204, 222) on button[onclick='deleteElement()'] >> nth=0
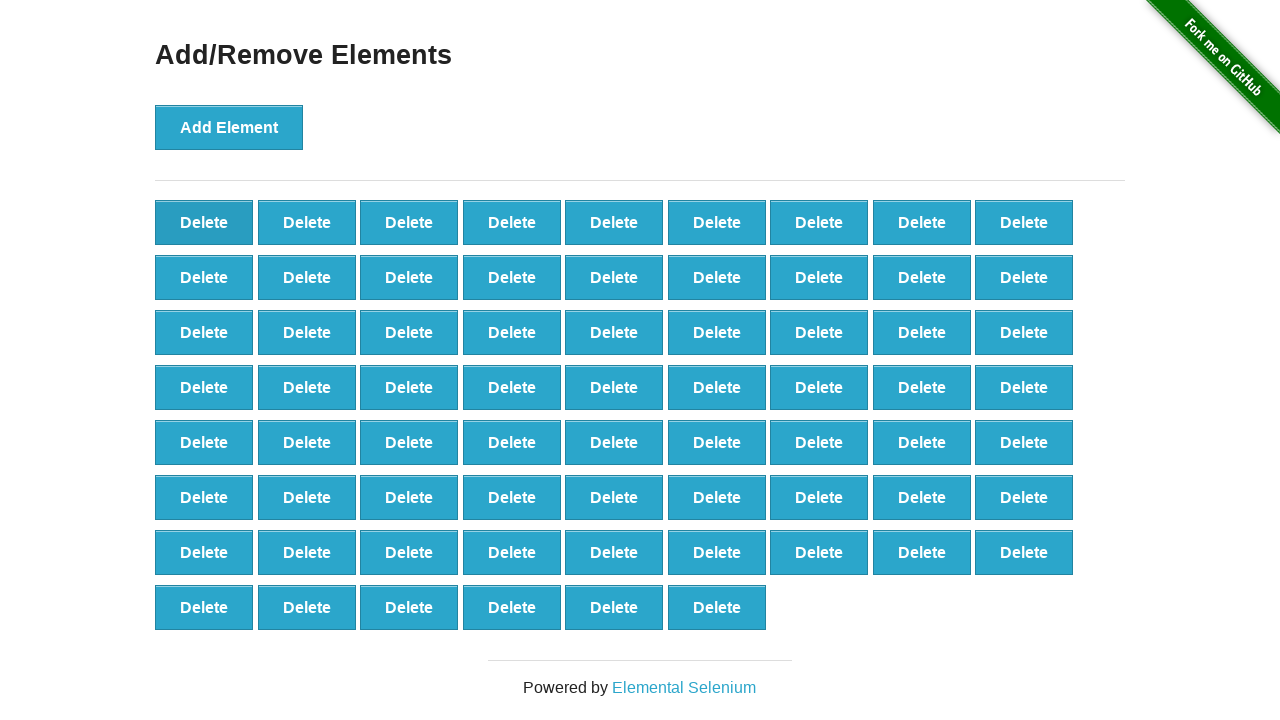

Clicked delete button (iteration 32/60) at (204, 222) on button[onclick='deleteElement()'] >> nth=0
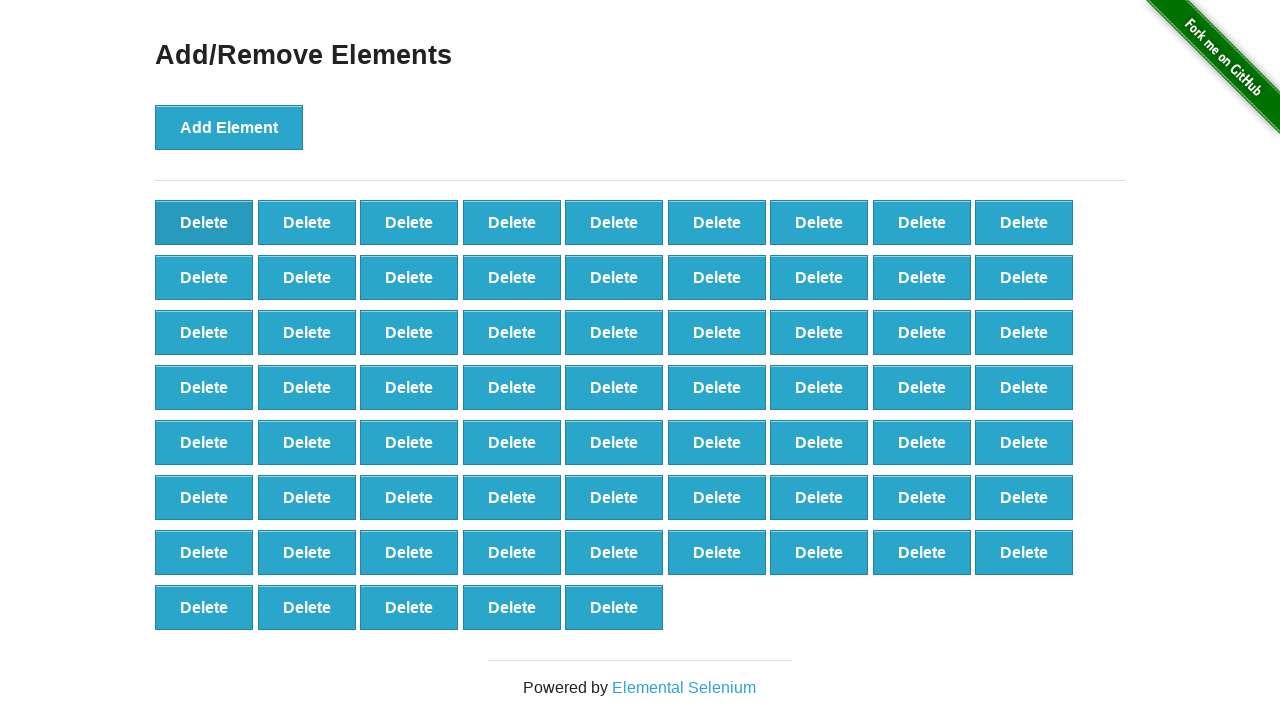

Clicked delete button (iteration 33/60) at (204, 222) on button[onclick='deleteElement()'] >> nth=0
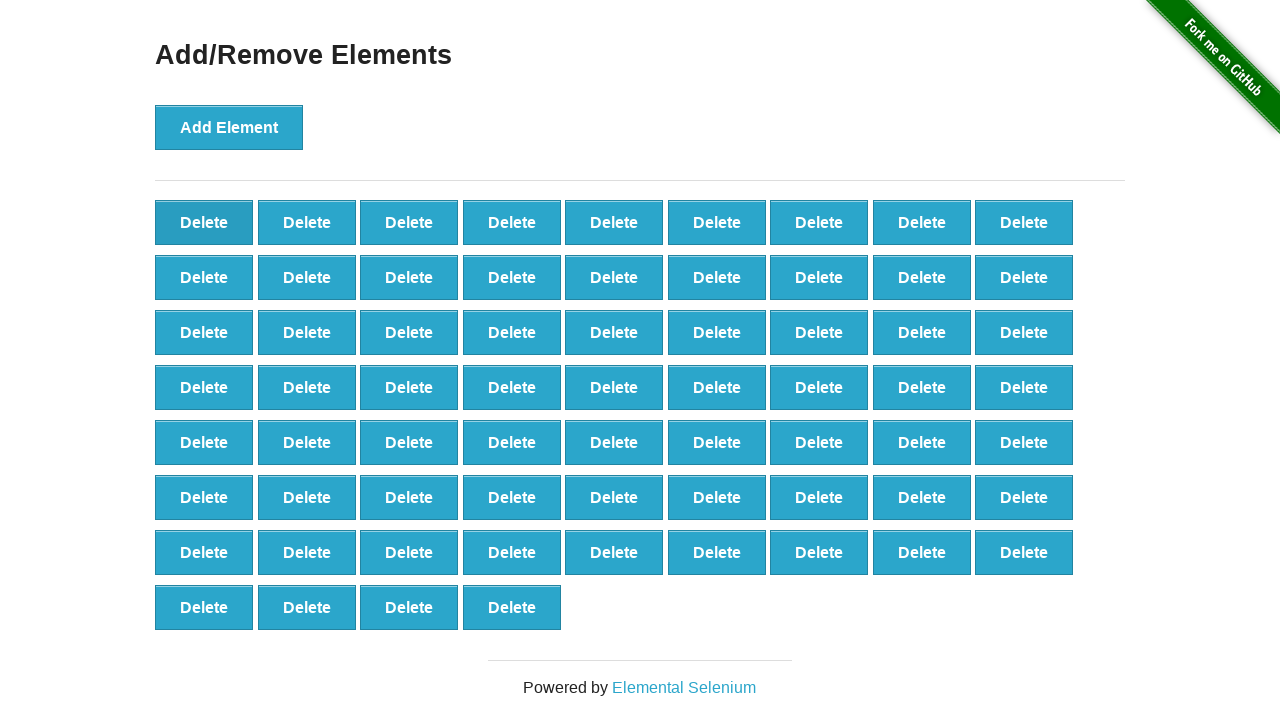

Clicked delete button (iteration 34/60) at (204, 222) on button[onclick='deleteElement()'] >> nth=0
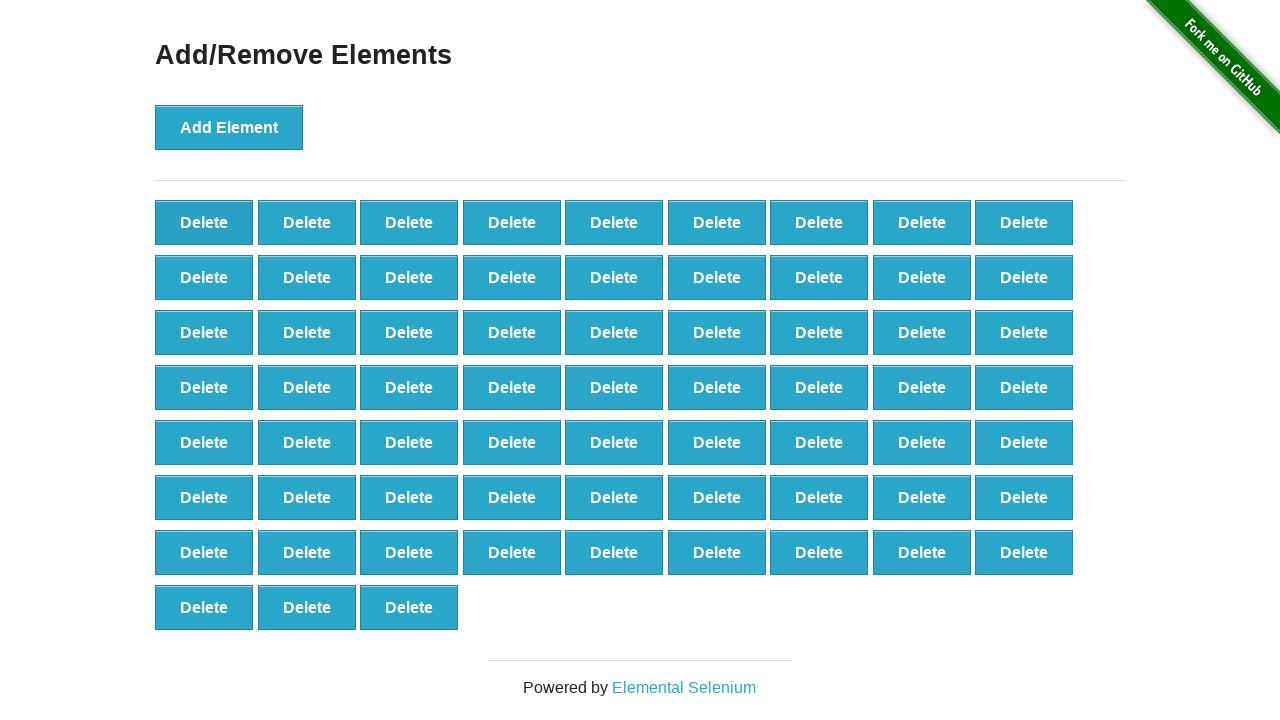

Clicked delete button (iteration 35/60) at (204, 222) on button[onclick='deleteElement()'] >> nth=0
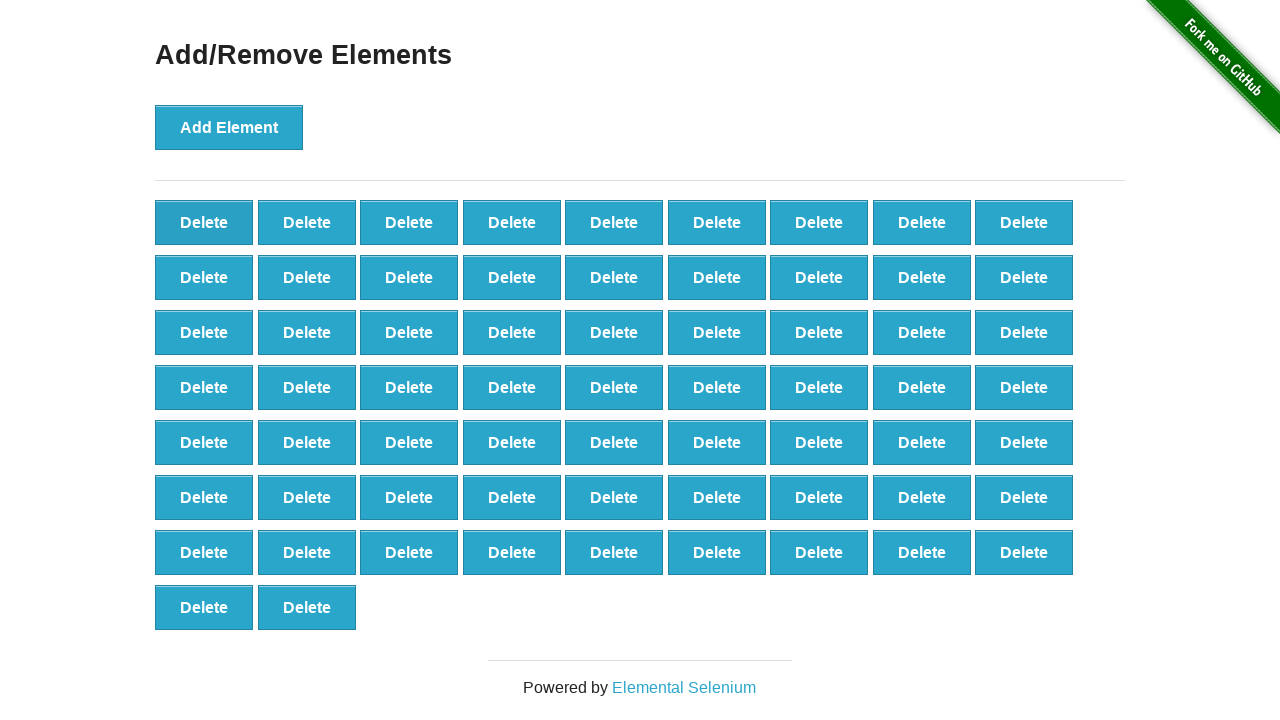

Clicked delete button (iteration 36/60) at (204, 222) on button[onclick='deleteElement()'] >> nth=0
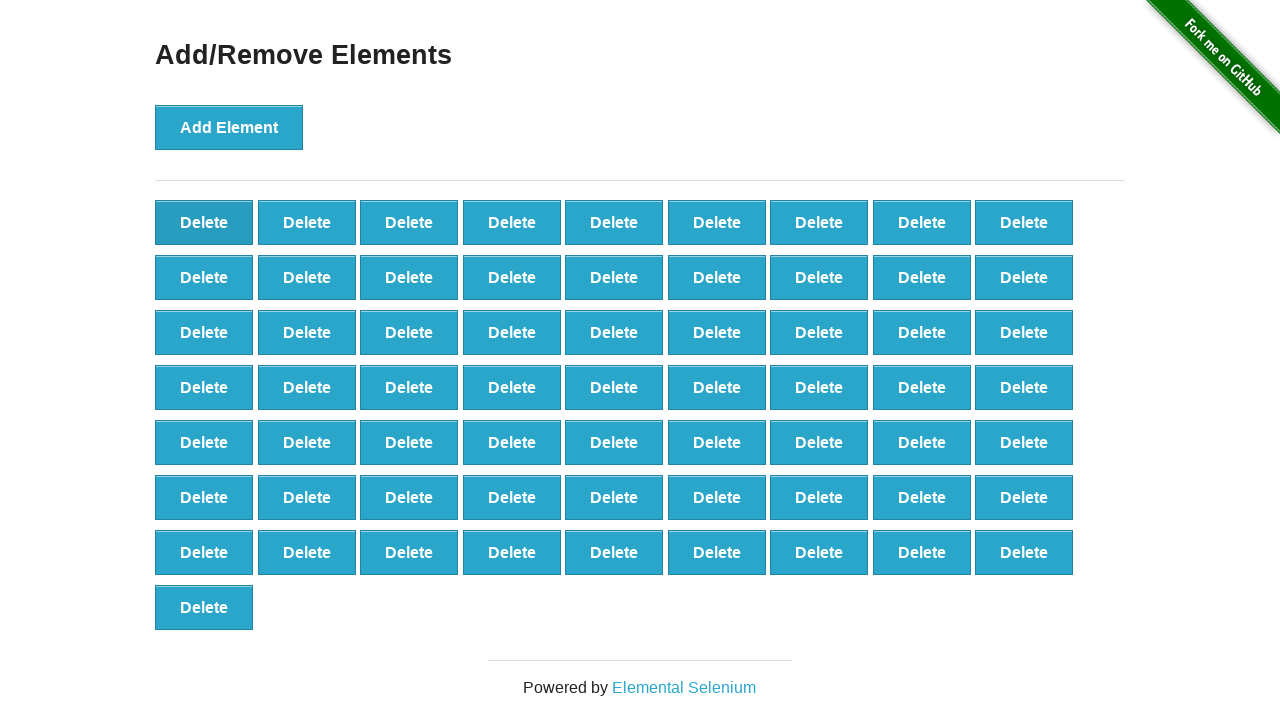

Clicked delete button (iteration 37/60) at (204, 222) on button[onclick='deleteElement()'] >> nth=0
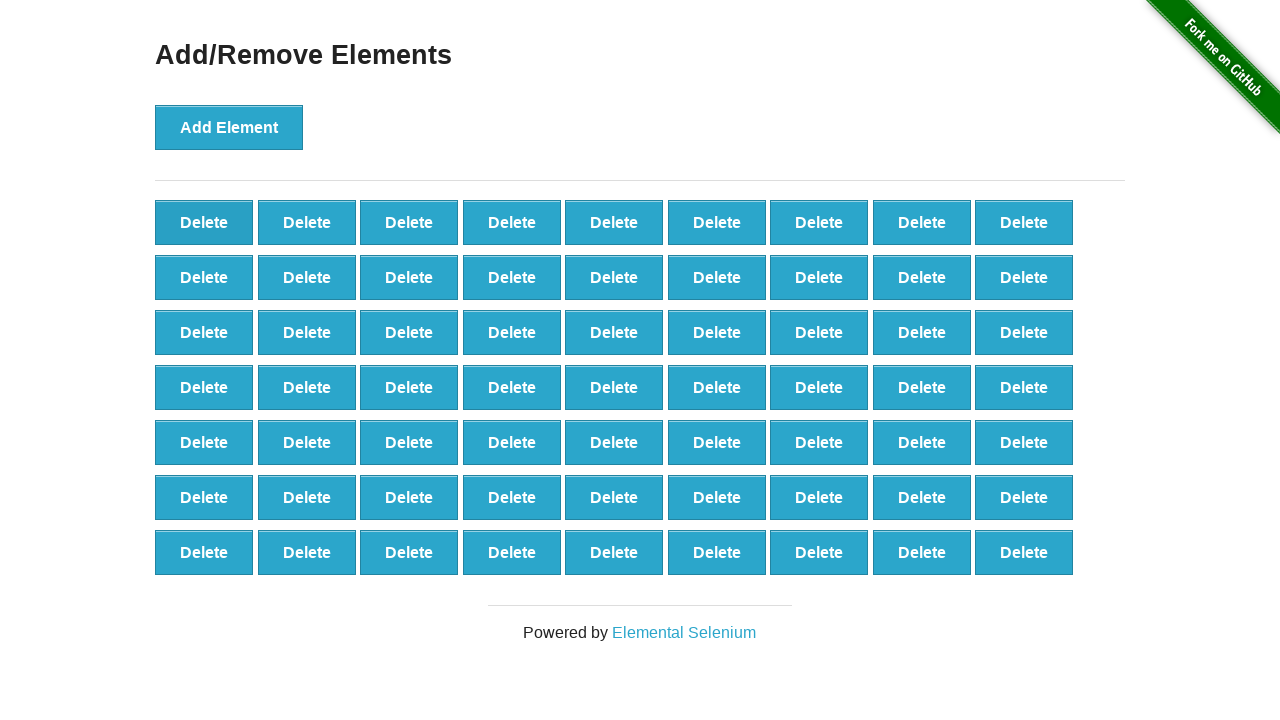

Clicked delete button (iteration 38/60) at (204, 222) on button[onclick='deleteElement()'] >> nth=0
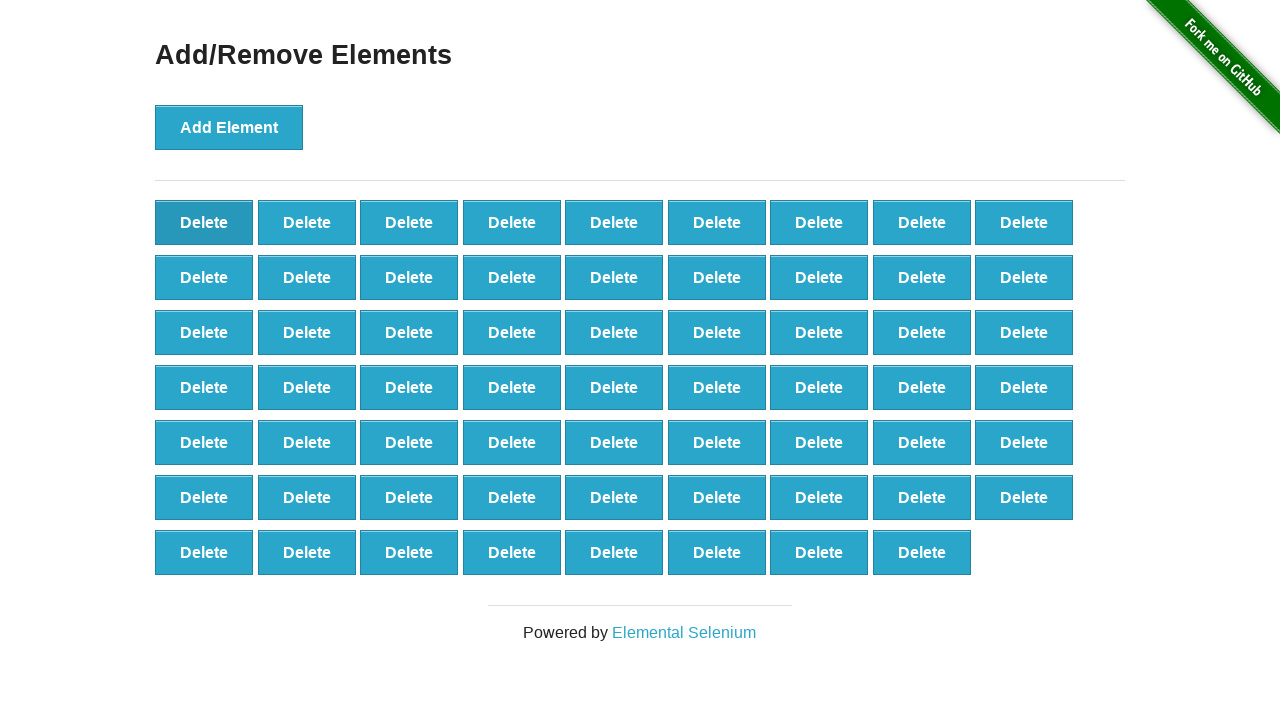

Clicked delete button (iteration 39/60) at (204, 222) on button[onclick='deleteElement()'] >> nth=0
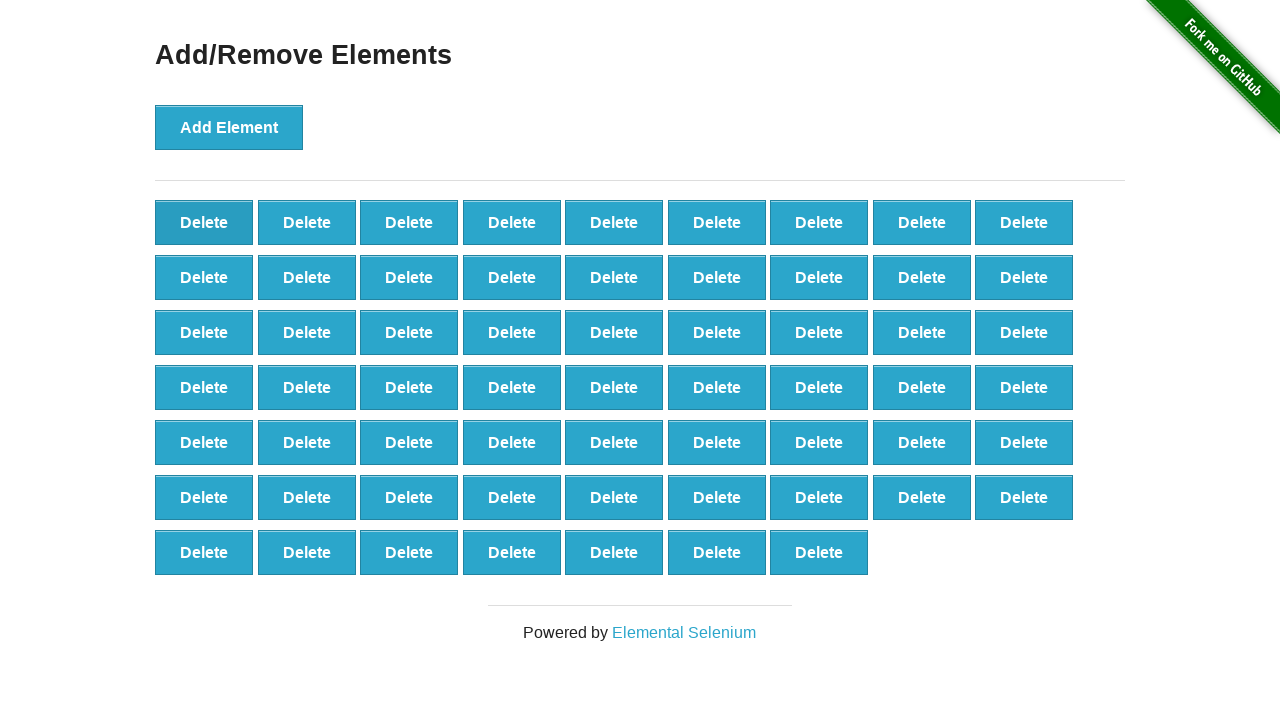

Clicked delete button (iteration 40/60) at (204, 222) on button[onclick='deleteElement()'] >> nth=0
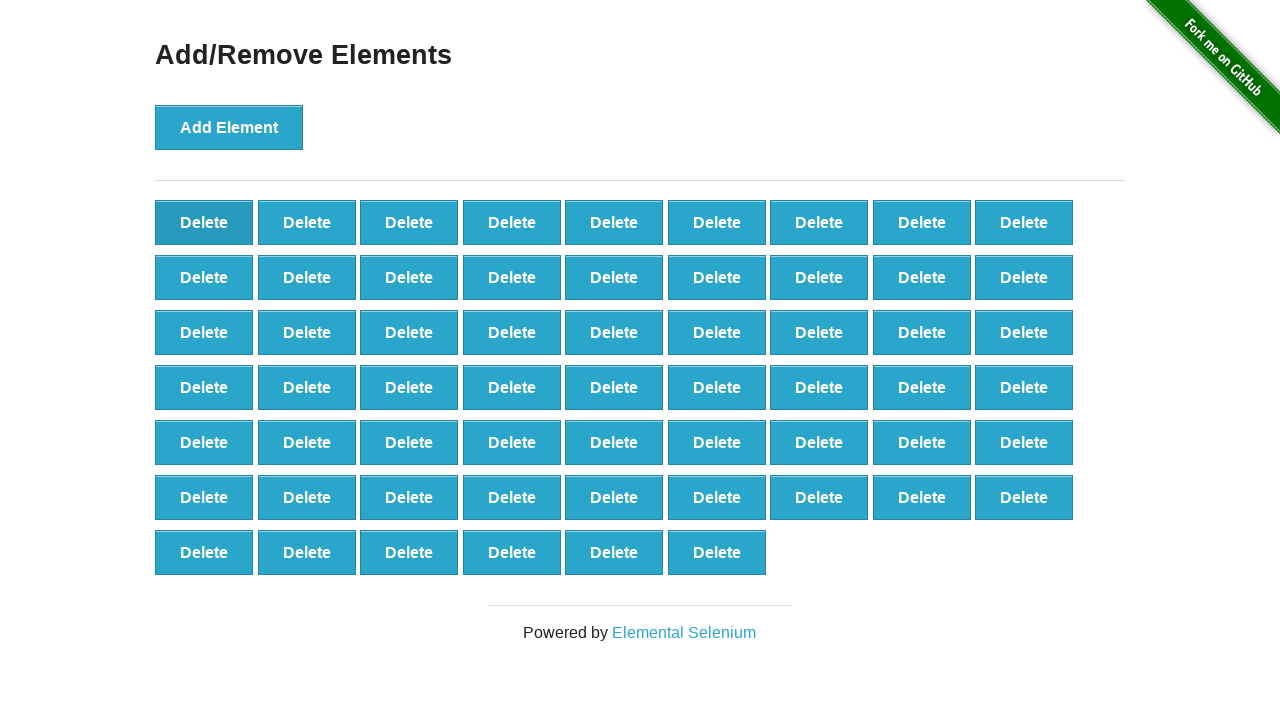

Clicked delete button (iteration 41/60) at (204, 222) on button[onclick='deleteElement()'] >> nth=0
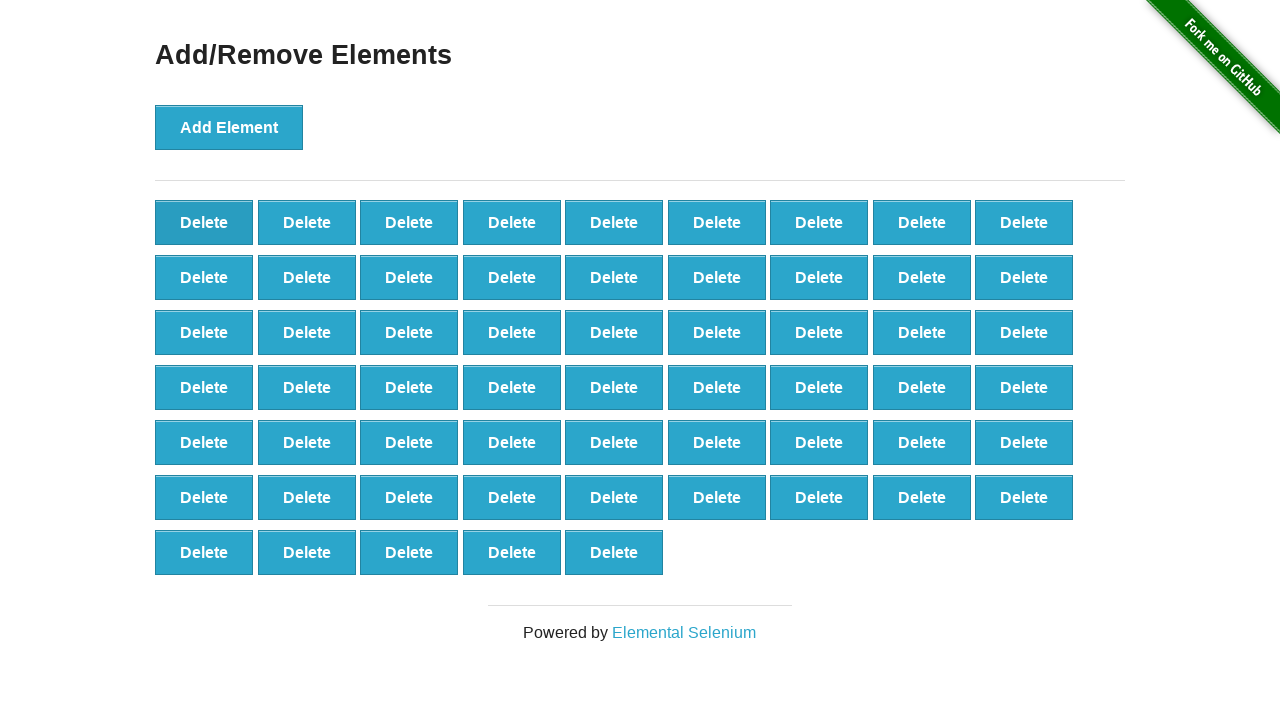

Clicked delete button (iteration 42/60) at (204, 222) on button[onclick='deleteElement()'] >> nth=0
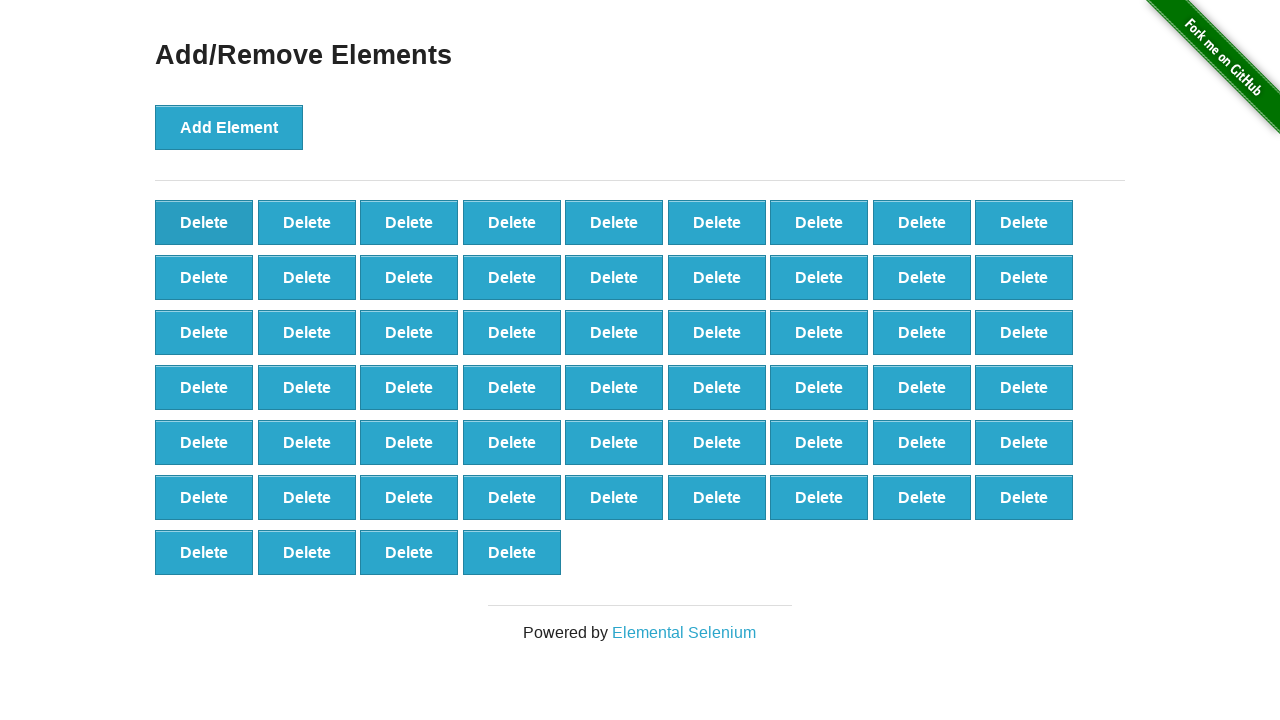

Clicked delete button (iteration 43/60) at (204, 222) on button[onclick='deleteElement()'] >> nth=0
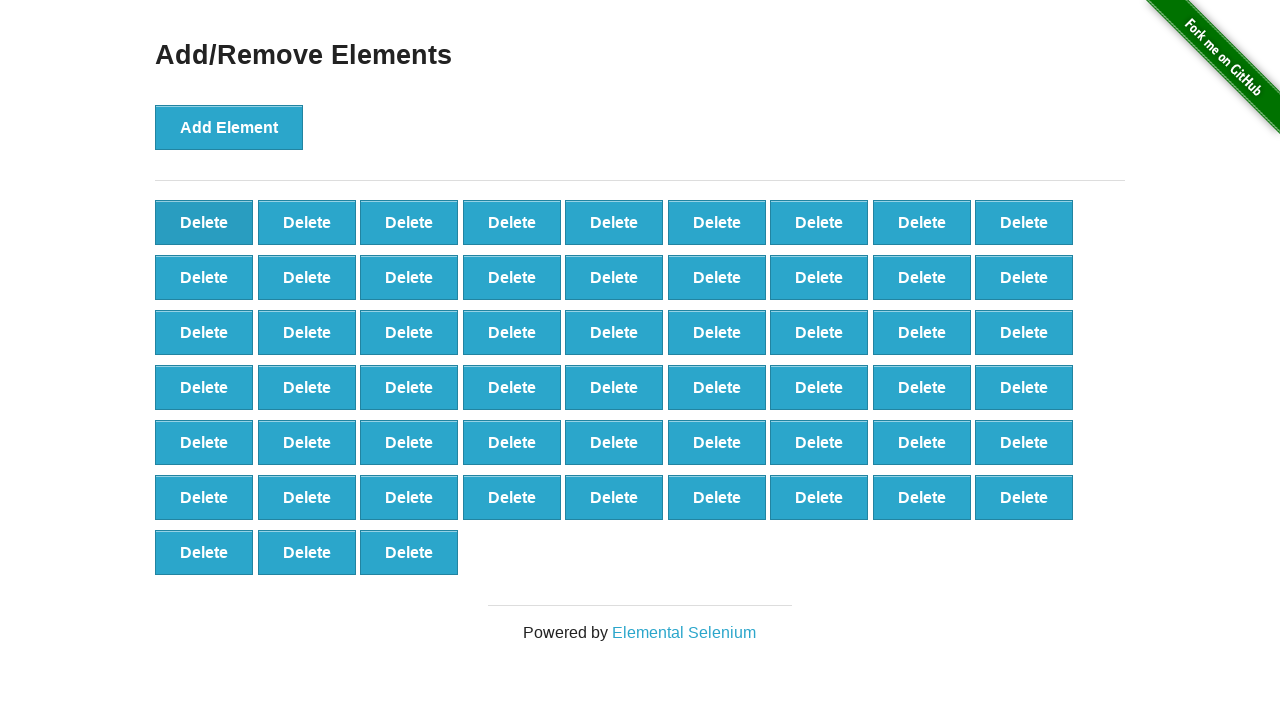

Clicked delete button (iteration 44/60) at (204, 222) on button[onclick='deleteElement()'] >> nth=0
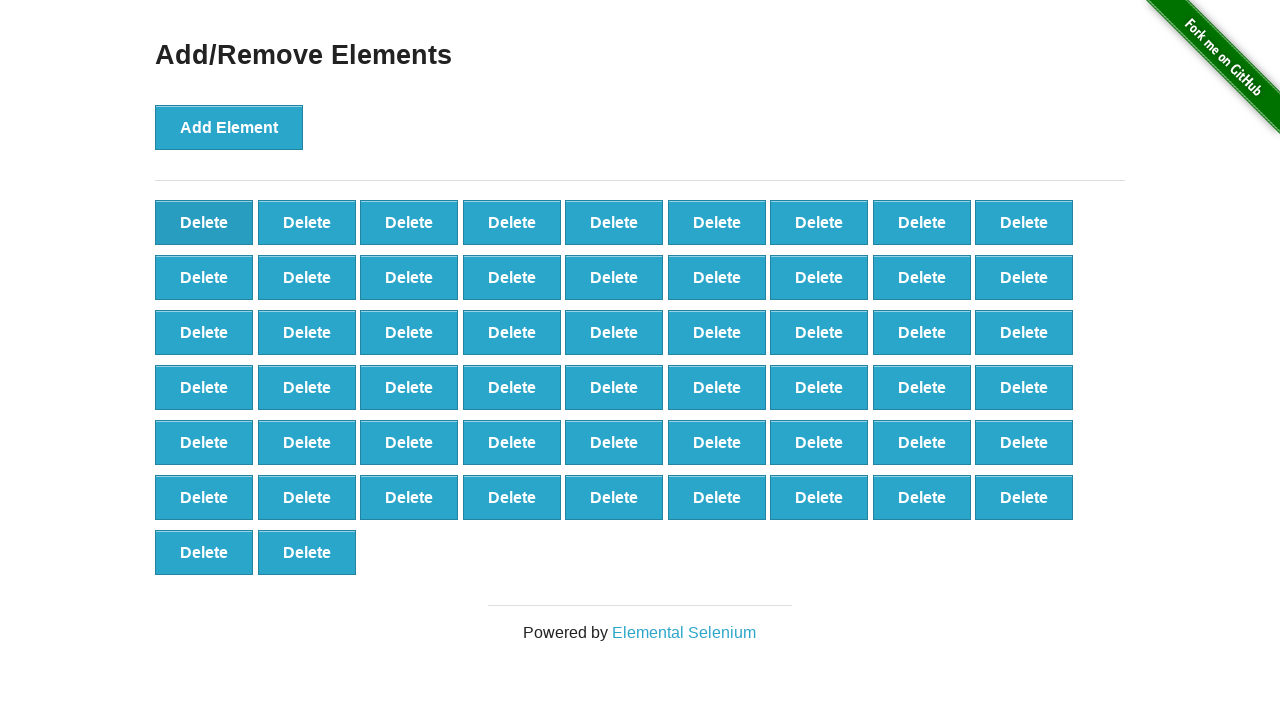

Clicked delete button (iteration 45/60) at (204, 222) on button[onclick='deleteElement()'] >> nth=0
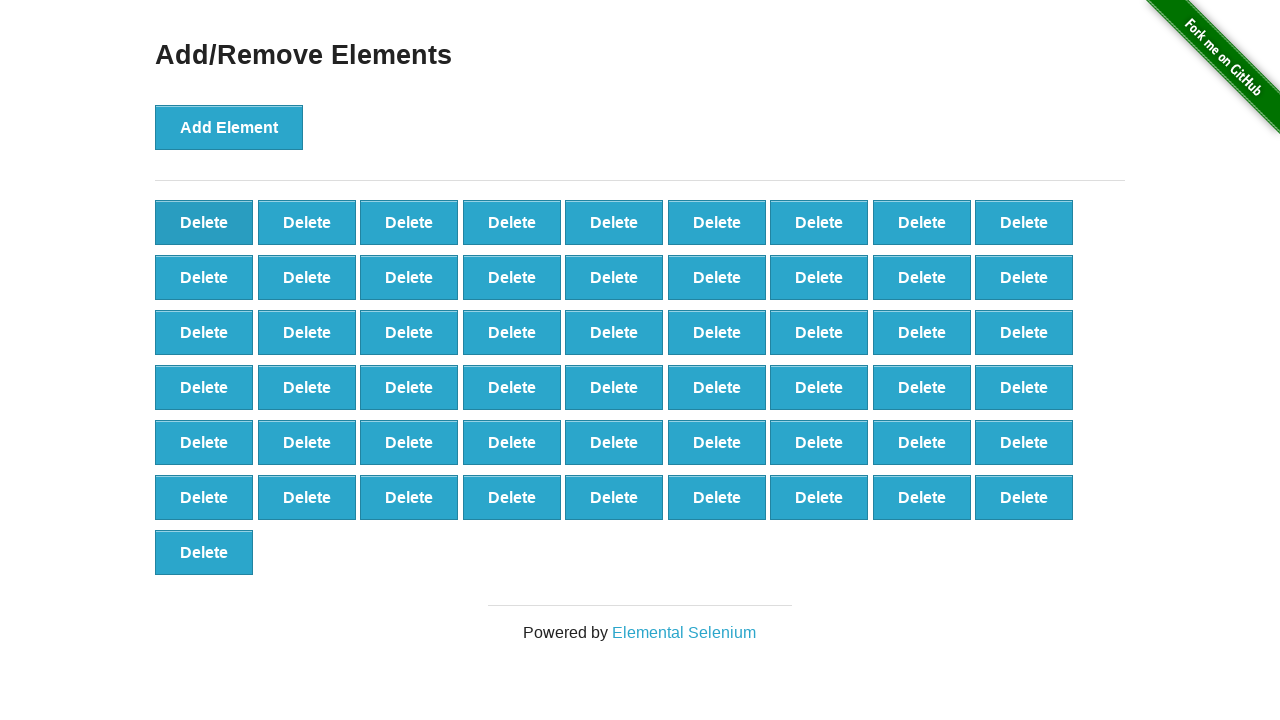

Clicked delete button (iteration 46/60) at (204, 222) on button[onclick='deleteElement()'] >> nth=0
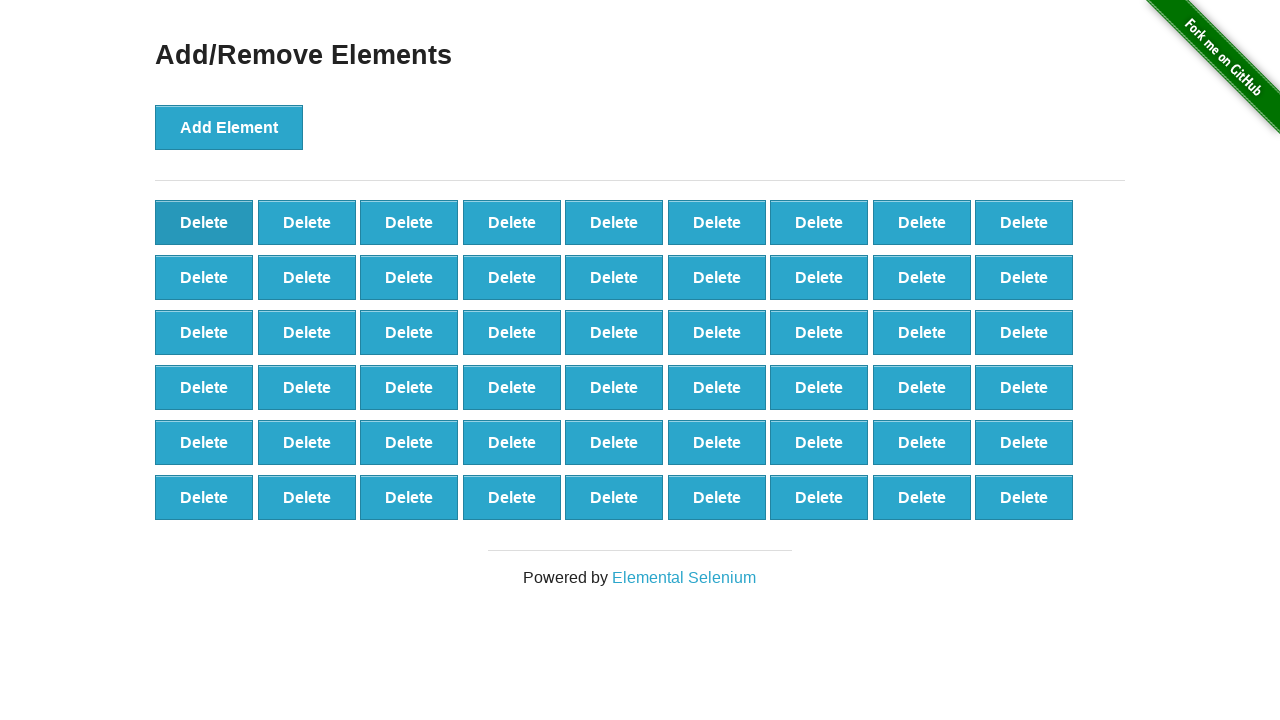

Clicked delete button (iteration 47/60) at (204, 222) on button[onclick='deleteElement()'] >> nth=0
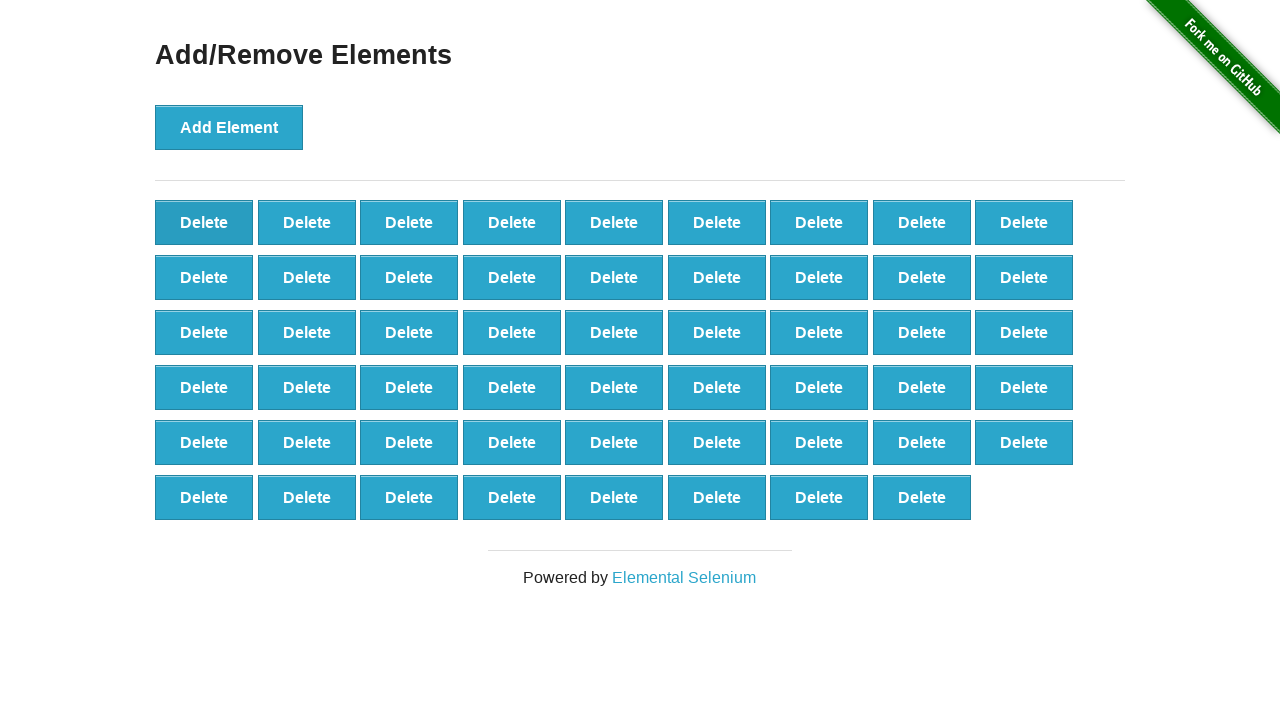

Clicked delete button (iteration 48/60) at (204, 222) on button[onclick='deleteElement()'] >> nth=0
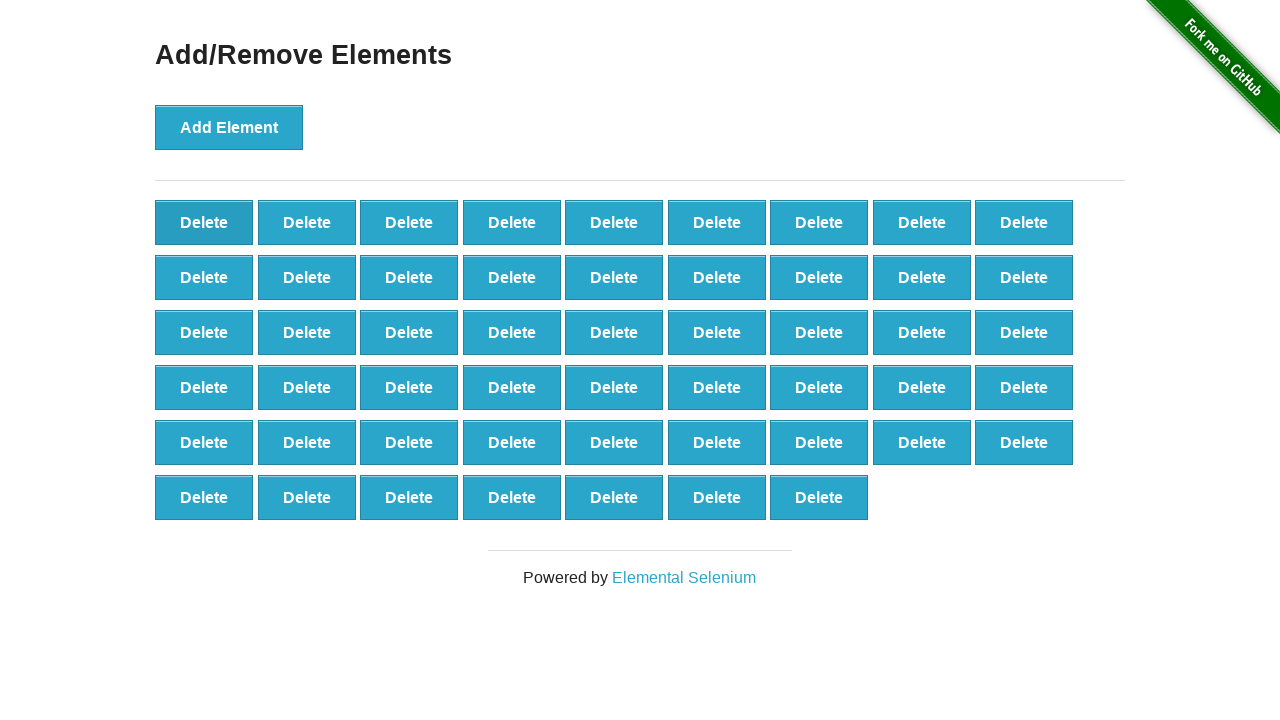

Clicked delete button (iteration 49/60) at (204, 222) on button[onclick='deleteElement()'] >> nth=0
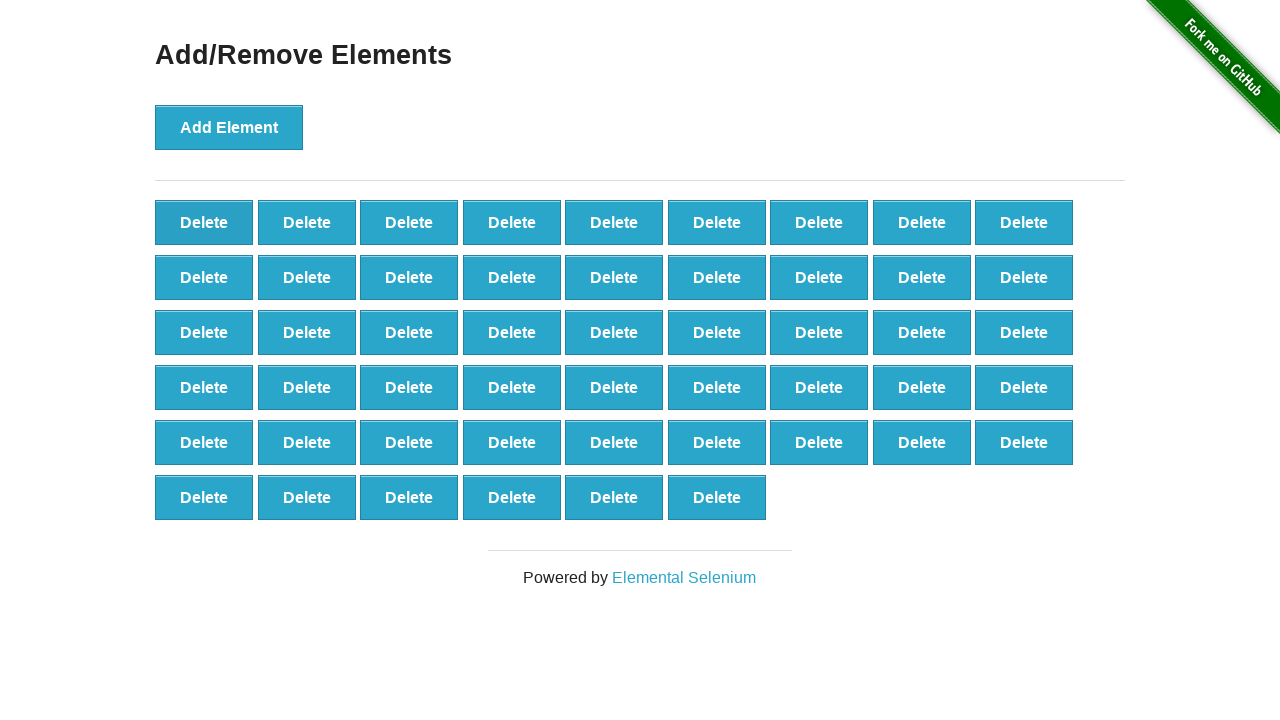

Clicked delete button (iteration 50/60) at (204, 222) on button[onclick='deleteElement()'] >> nth=0
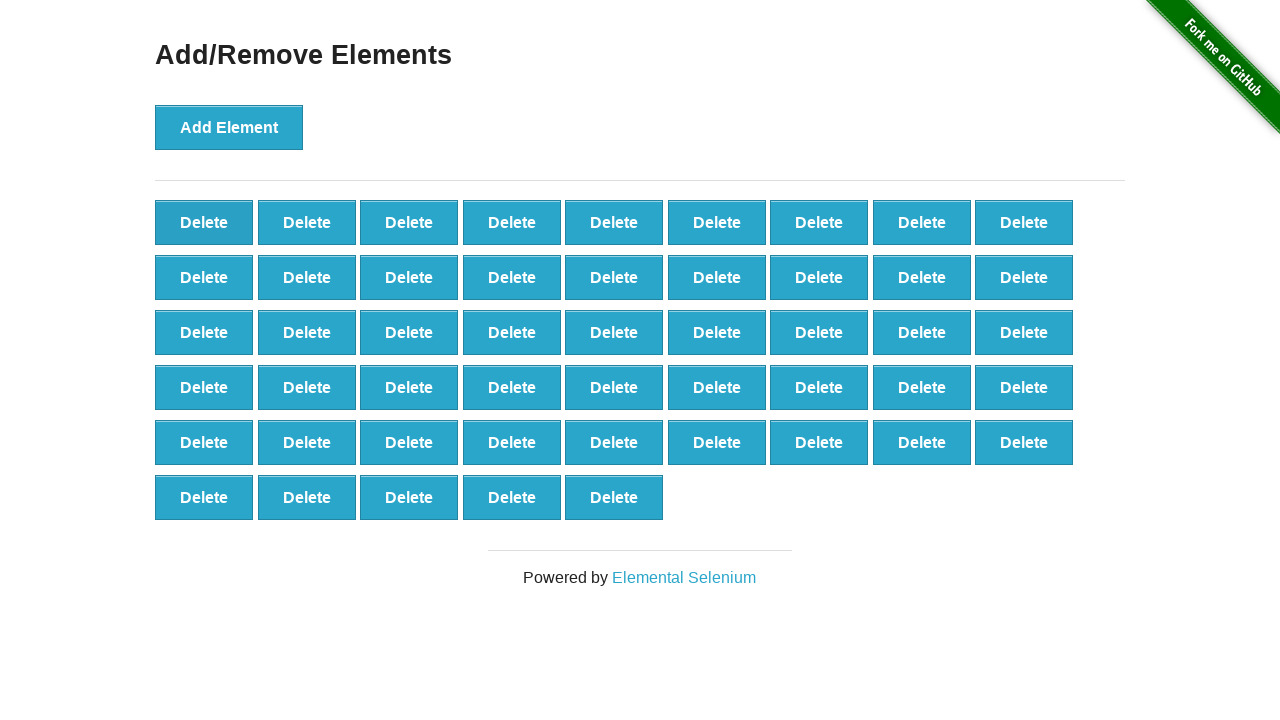

Clicked delete button (iteration 51/60) at (204, 222) on button[onclick='deleteElement()'] >> nth=0
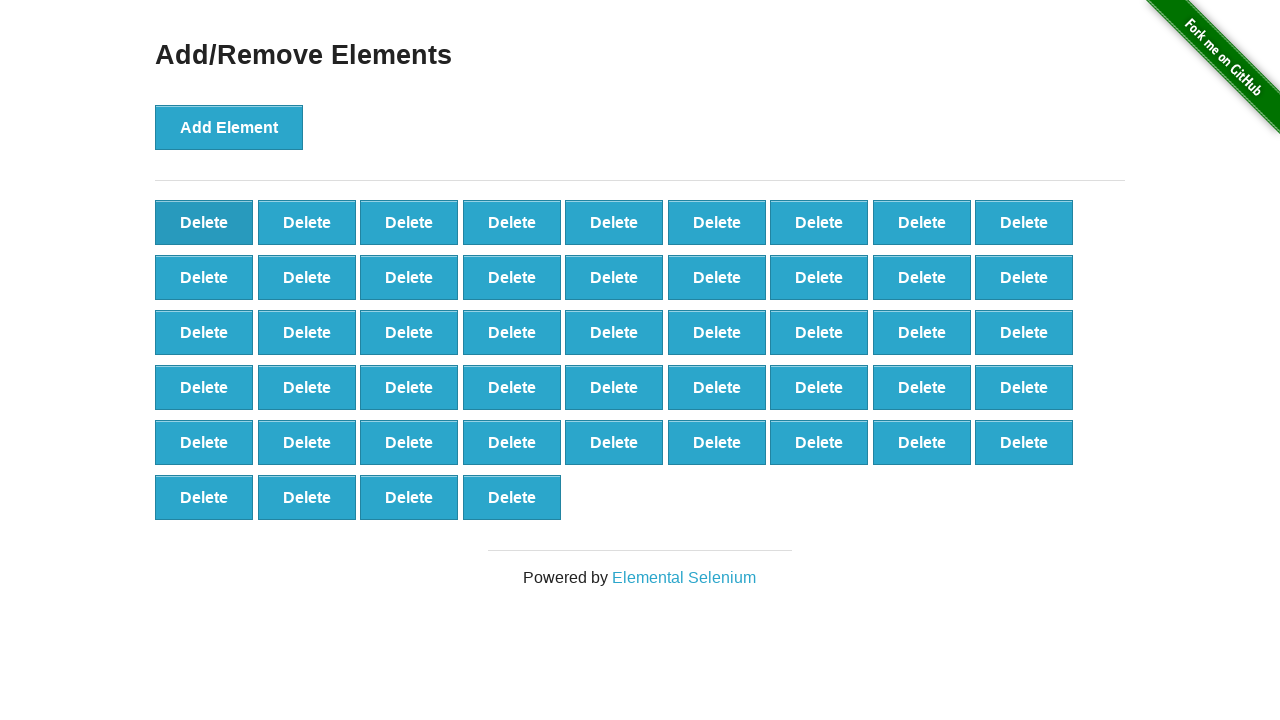

Clicked delete button (iteration 52/60) at (204, 222) on button[onclick='deleteElement()'] >> nth=0
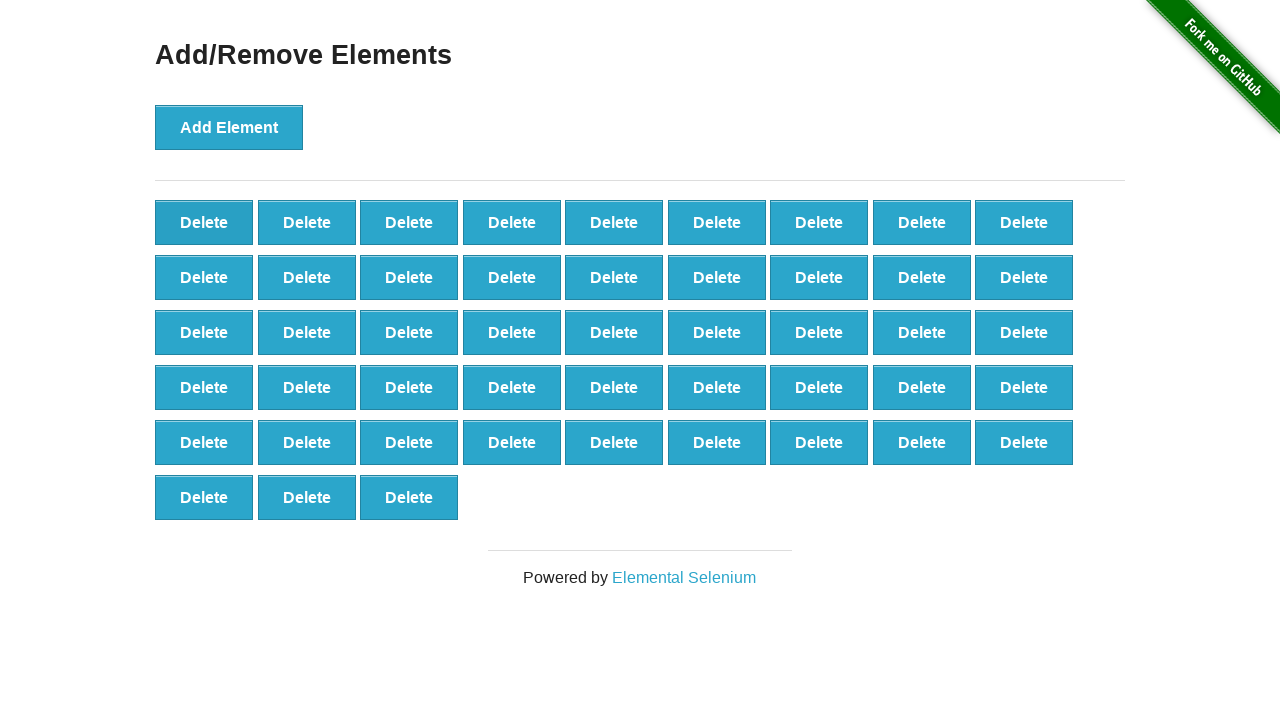

Clicked delete button (iteration 53/60) at (204, 222) on button[onclick='deleteElement()'] >> nth=0
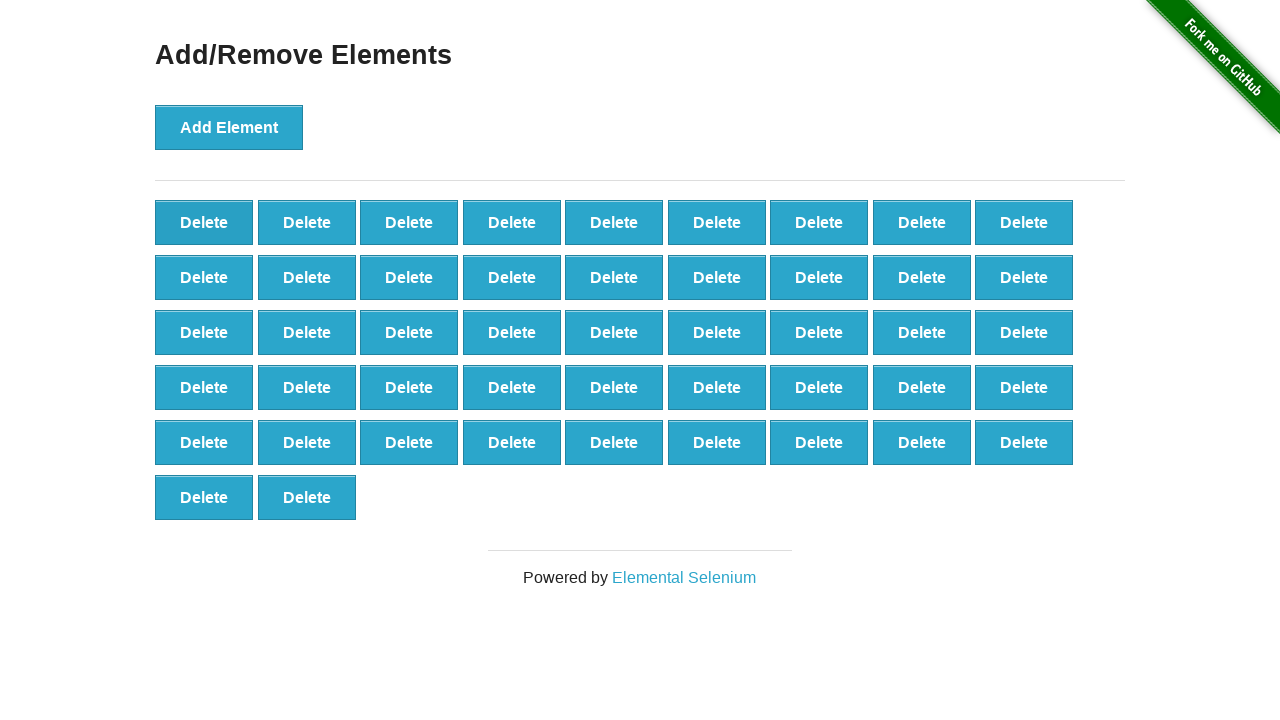

Clicked delete button (iteration 54/60) at (204, 222) on button[onclick='deleteElement()'] >> nth=0
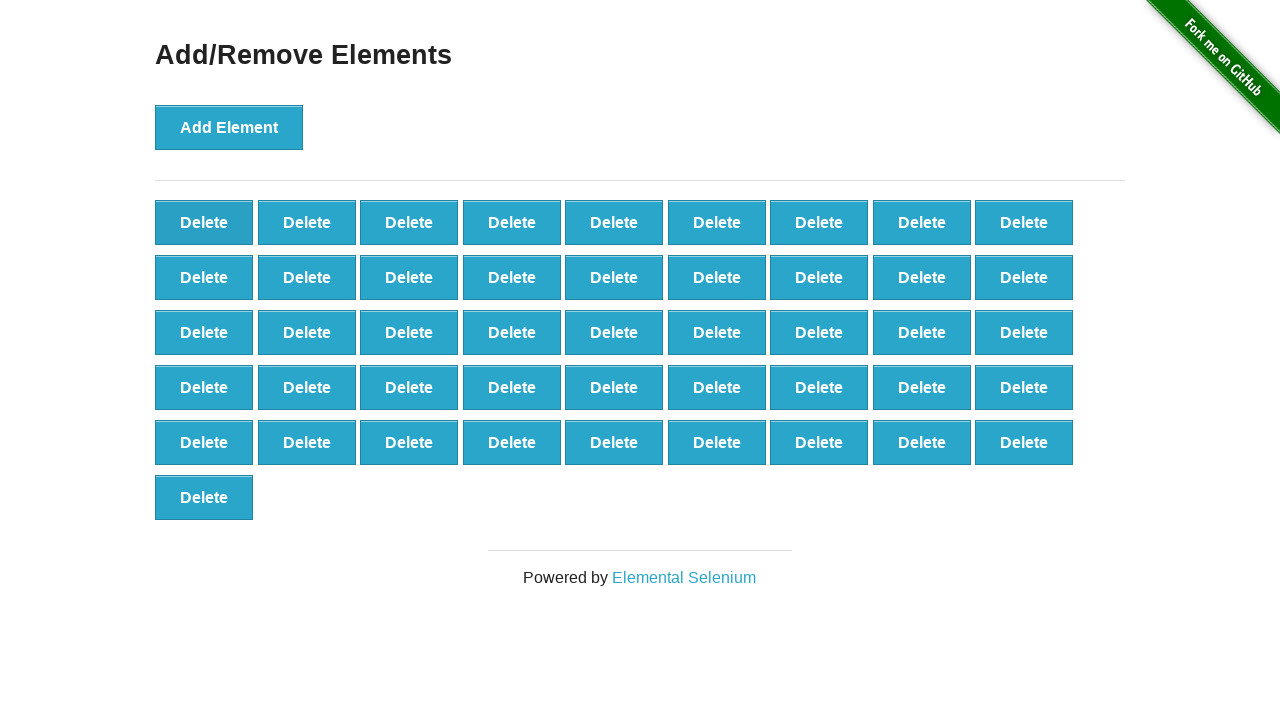

Clicked delete button (iteration 55/60) at (204, 222) on button[onclick='deleteElement()'] >> nth=0
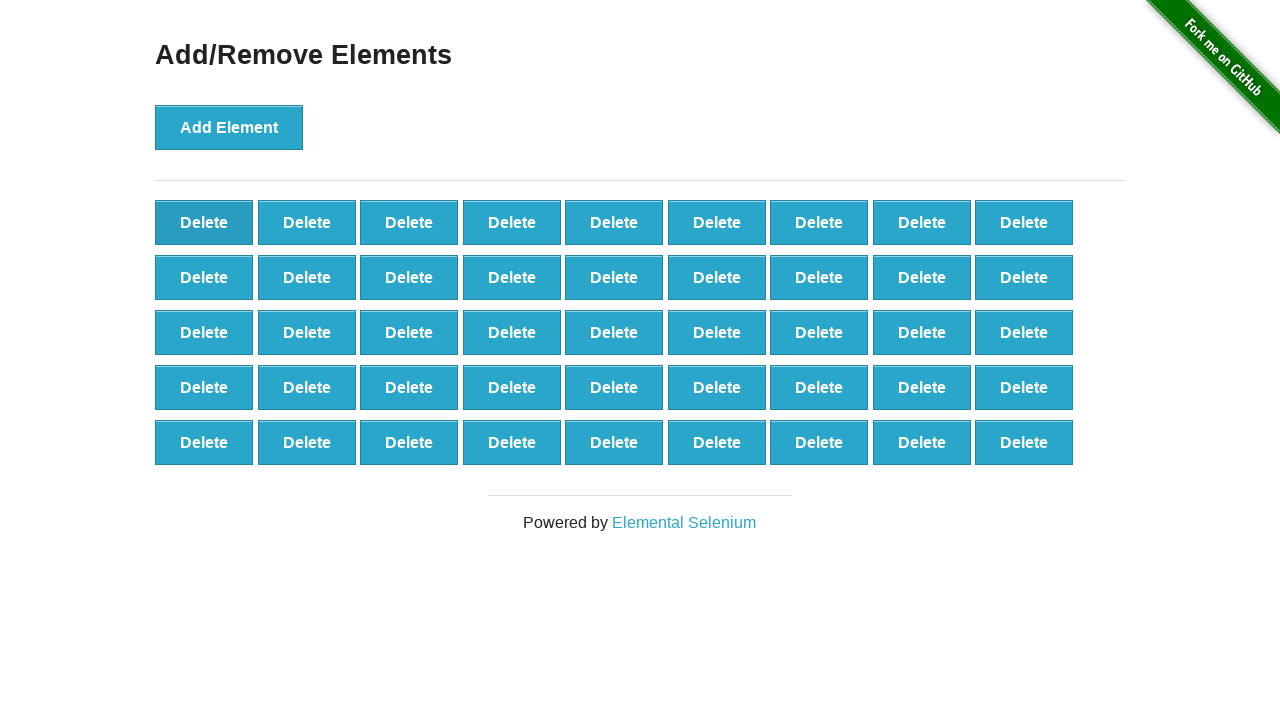

Clicked delete button (iteration 56/60) at (204, 222) on button[onclick='deleteElement()'] >> nth=0
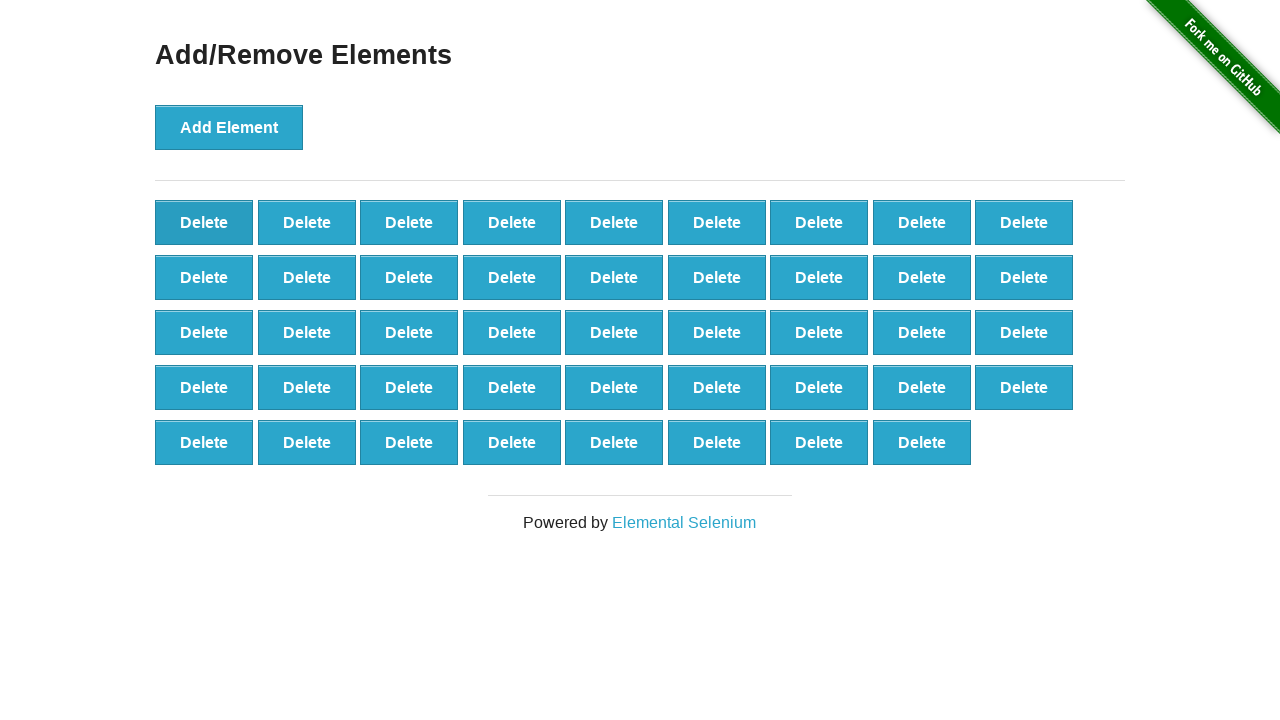

Clicked delete button (iteration 57/60) at (204, 222) on button[onclick='deleteElement()'] >> nth=0
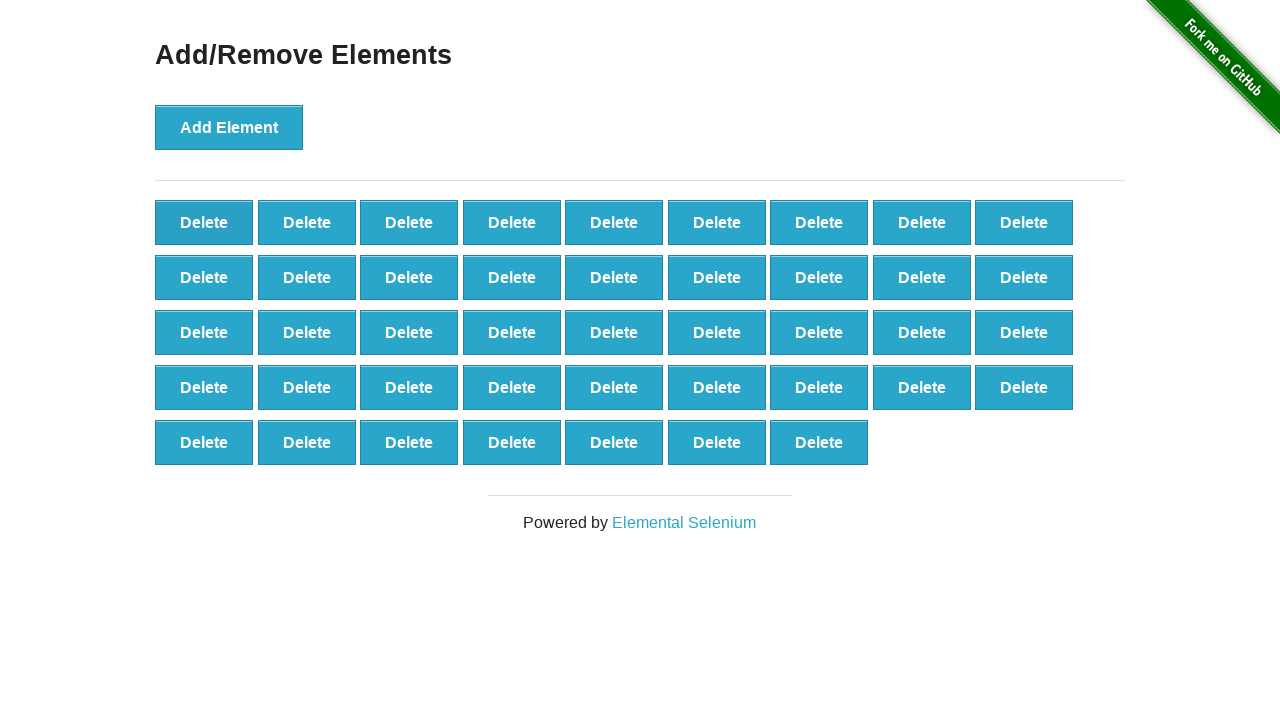

Clicked delete button (iteration 58/60) at (204, 222) on button[onclick='deleteElement()'] >> nth=0
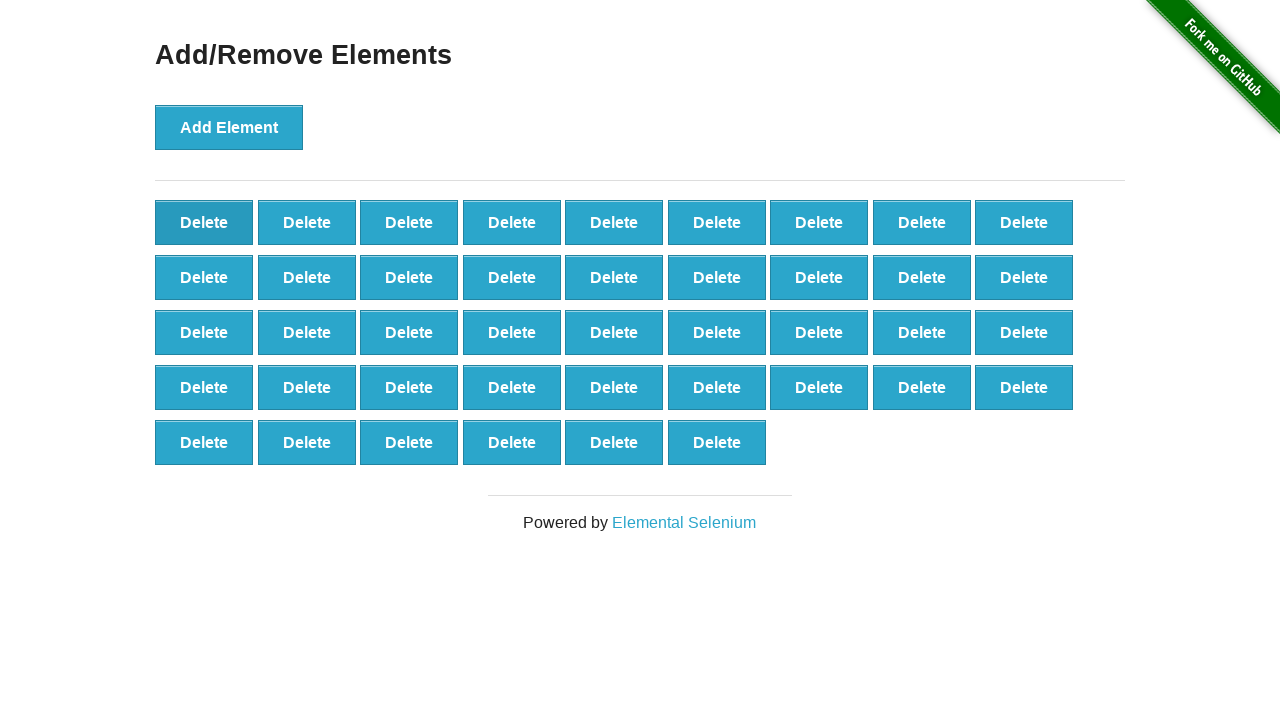

Clicked delete button (iteration 59/60) at (204, 222) on button[onclick='deleteElement()'] >> nth=0
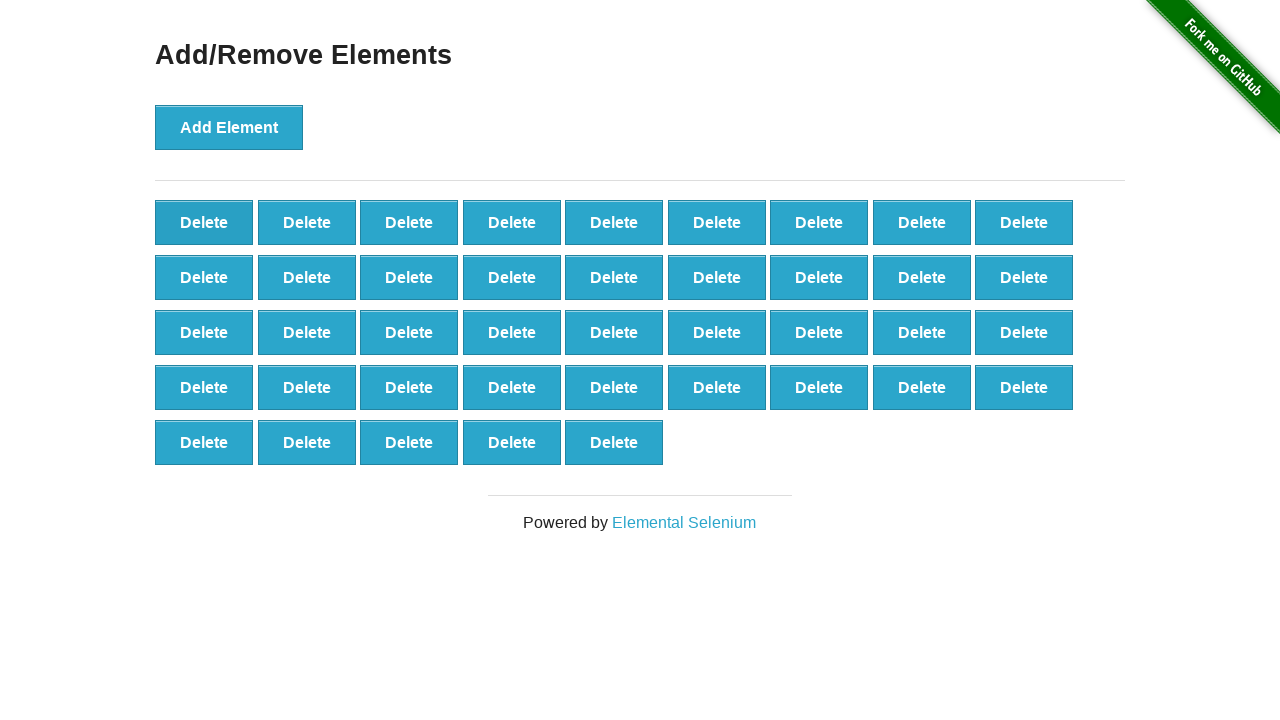

Clicked delete button (iteration 60/60) at (204, 222) on button[onclick='deleteElement()'] >> nth=0
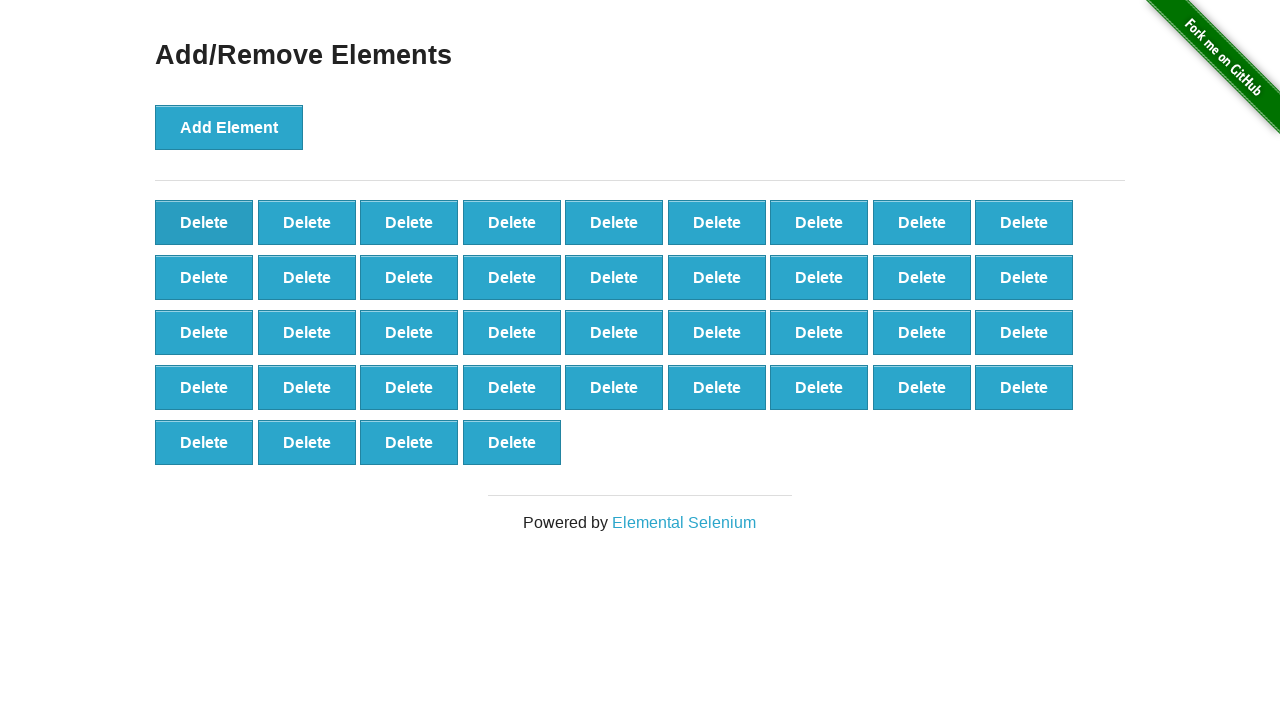

Counted remaining delete buttons: 40
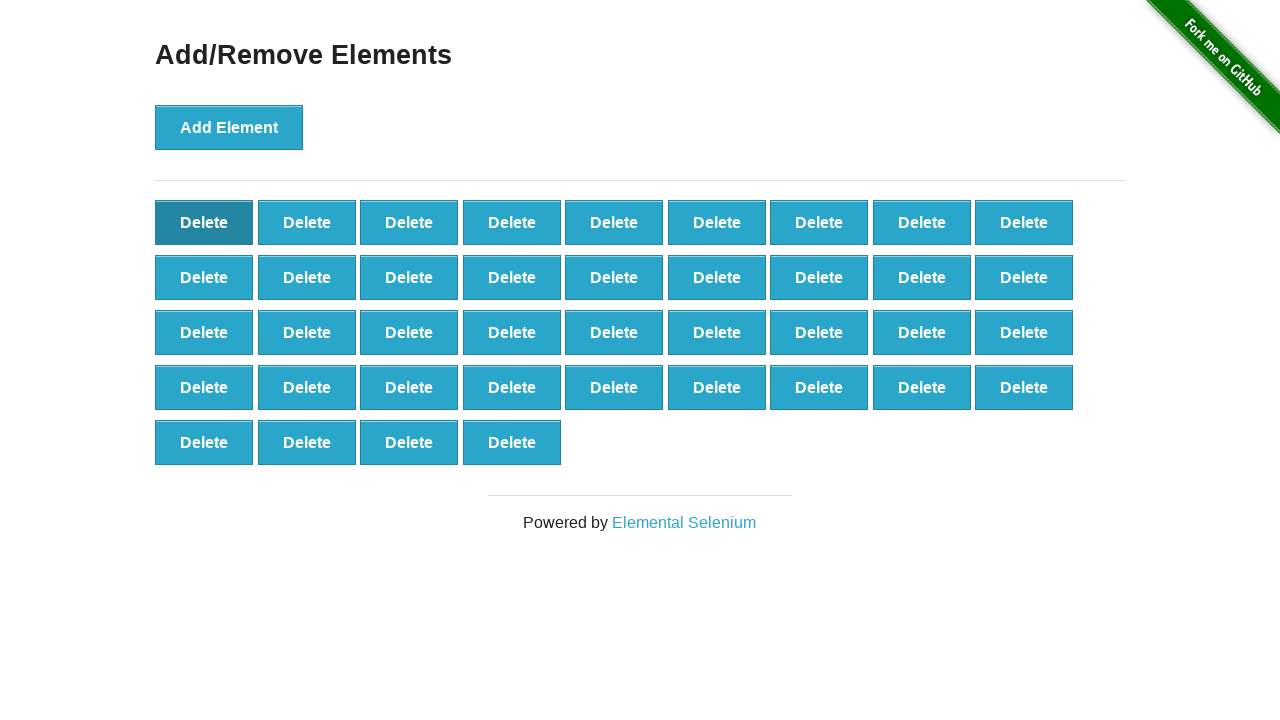

Validated that 40 delete buttons remain (expected 40)
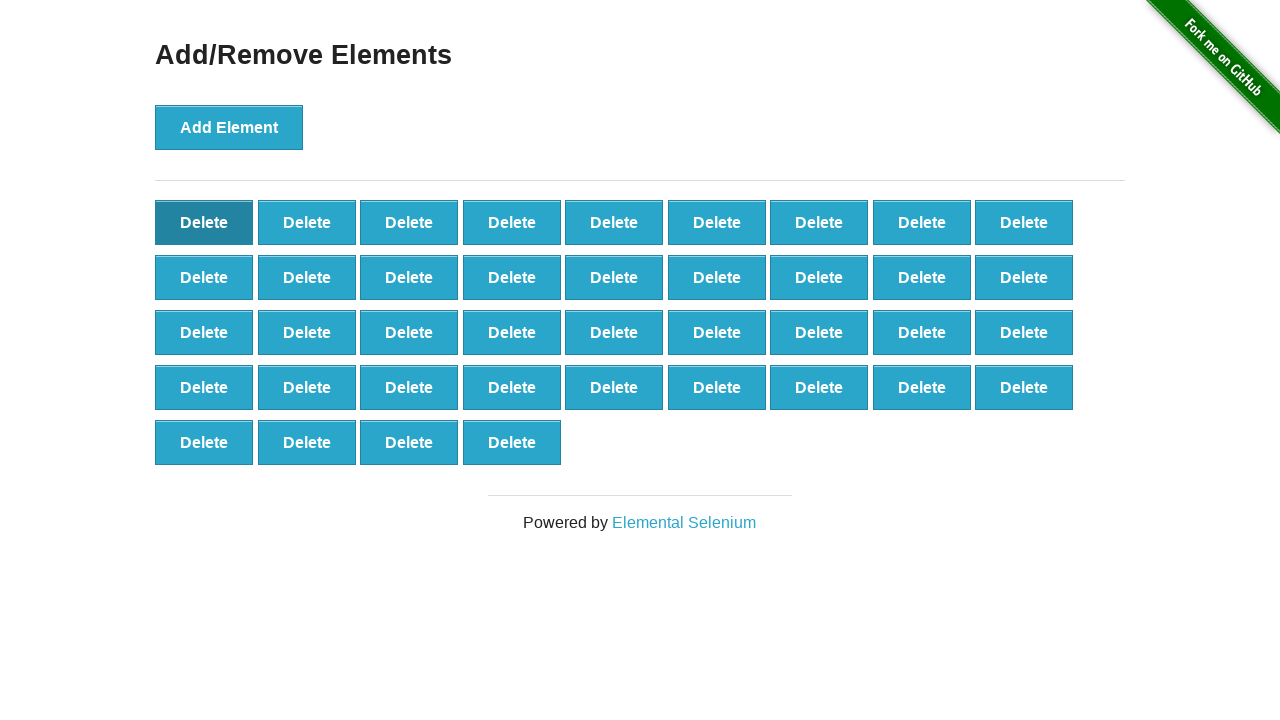

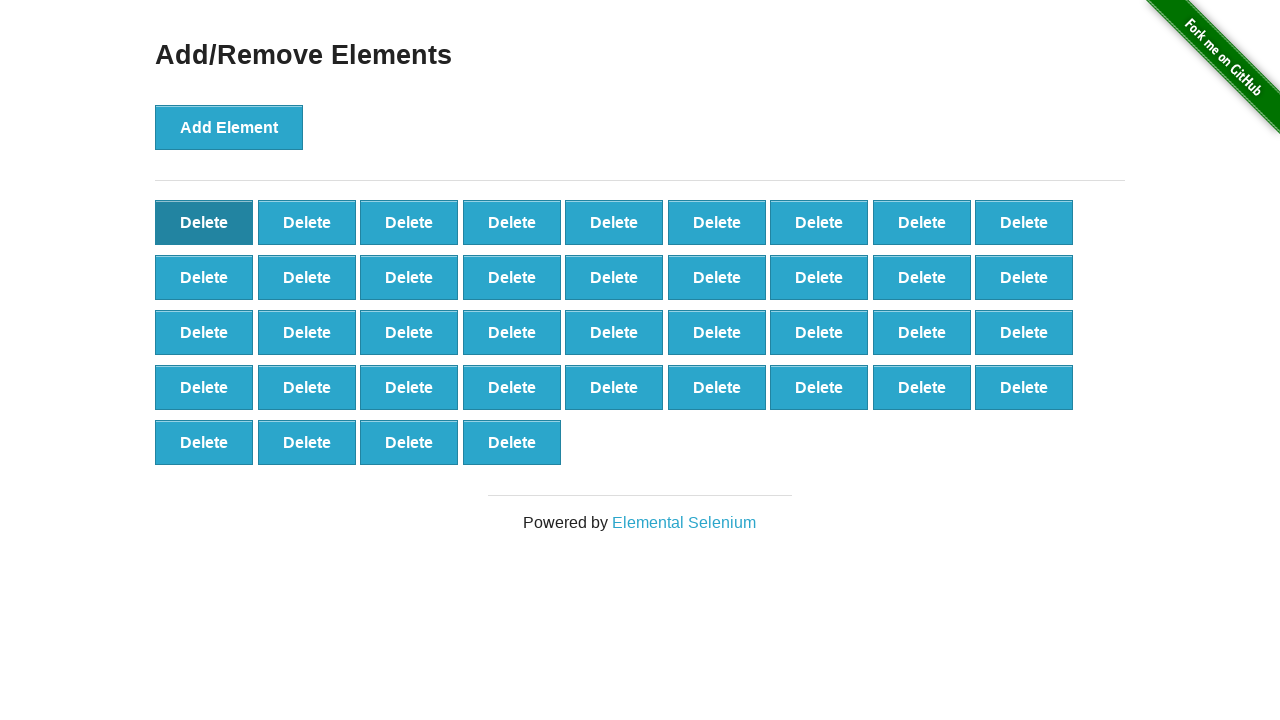